Tests a slide-to-unlock mechanism by clicking and dragging a slider handle horizontally across the screen until an alert appears indicating success.

Starting URL: https://www.helloweba.net/demo/2017/unlock/

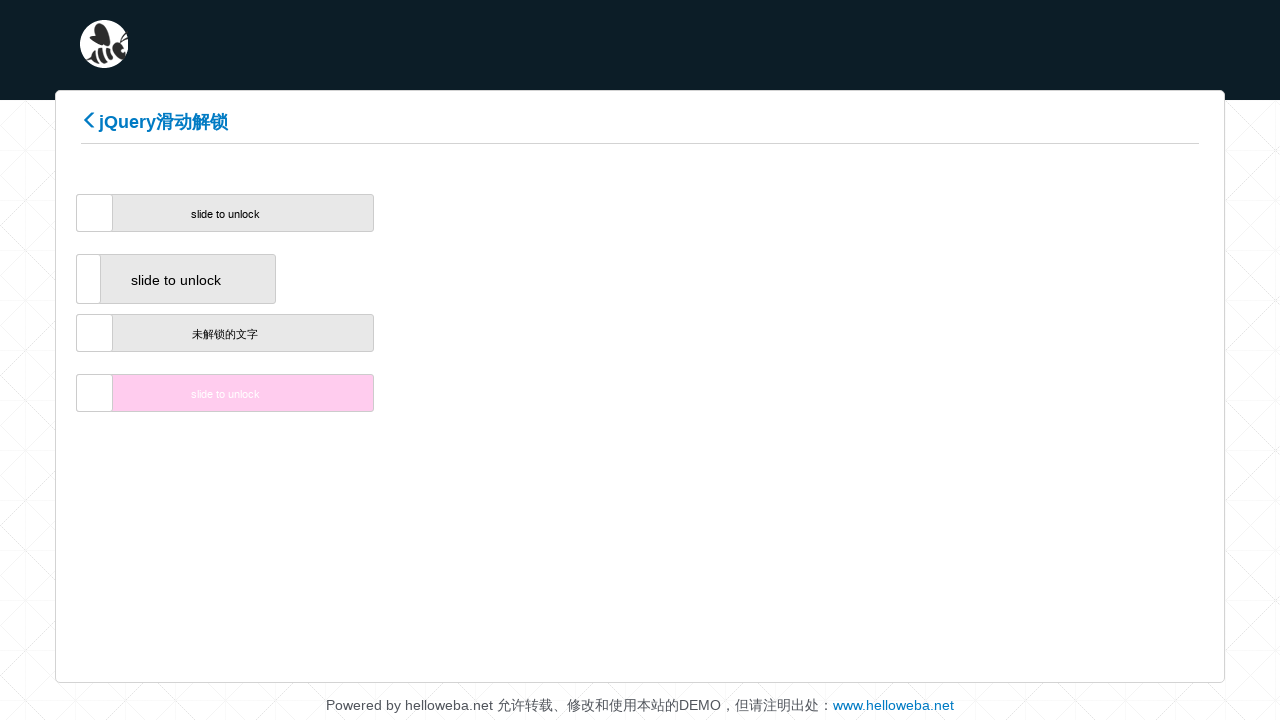

Located the slider handle element
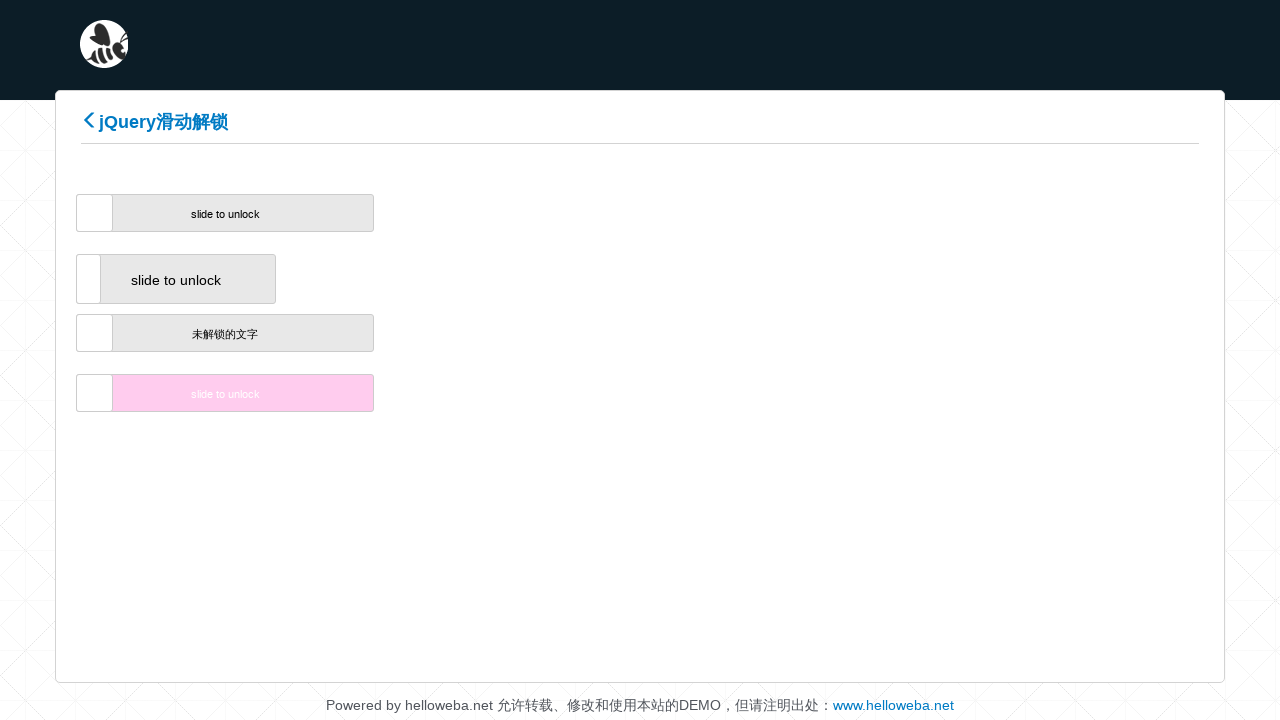

Retrieved bounding box coordinates of the slider handle
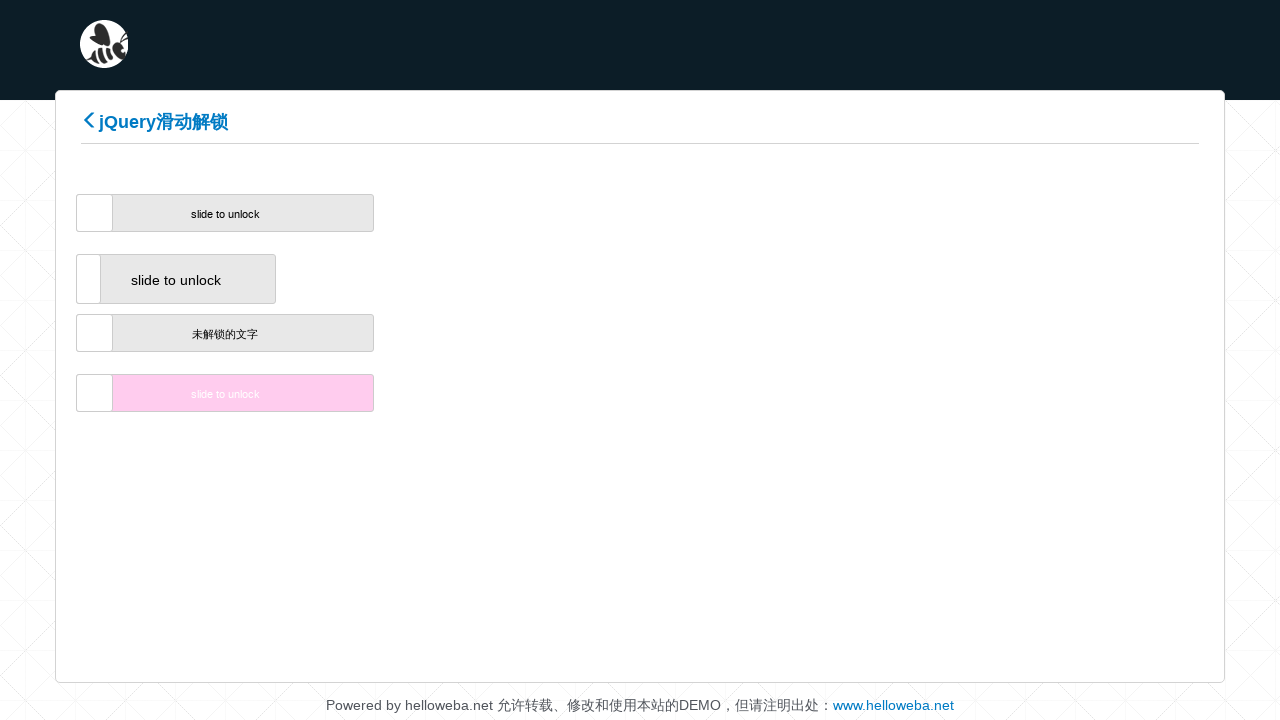

Moved mouse to slider handle starting position at (94, 213)
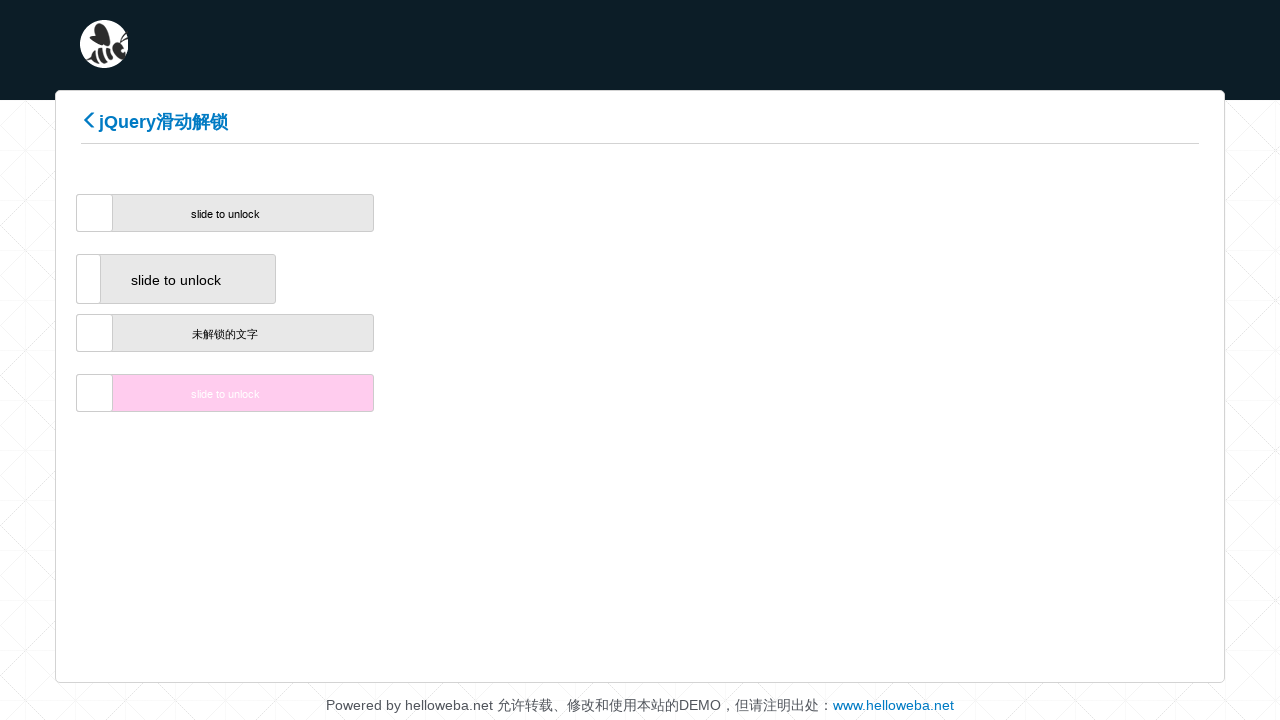

Pressed mouse button down on slider handle at (94, 213)
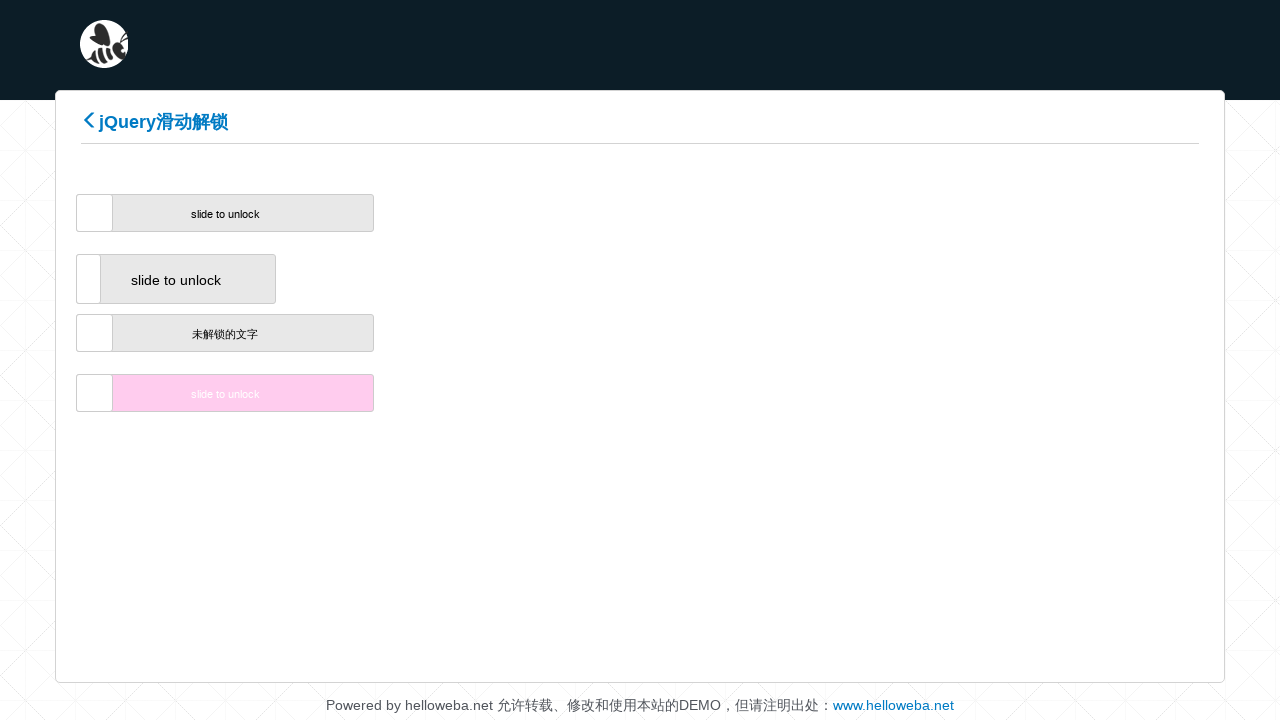

Dragged slider incrementally (position 1/100) at (94, 213)
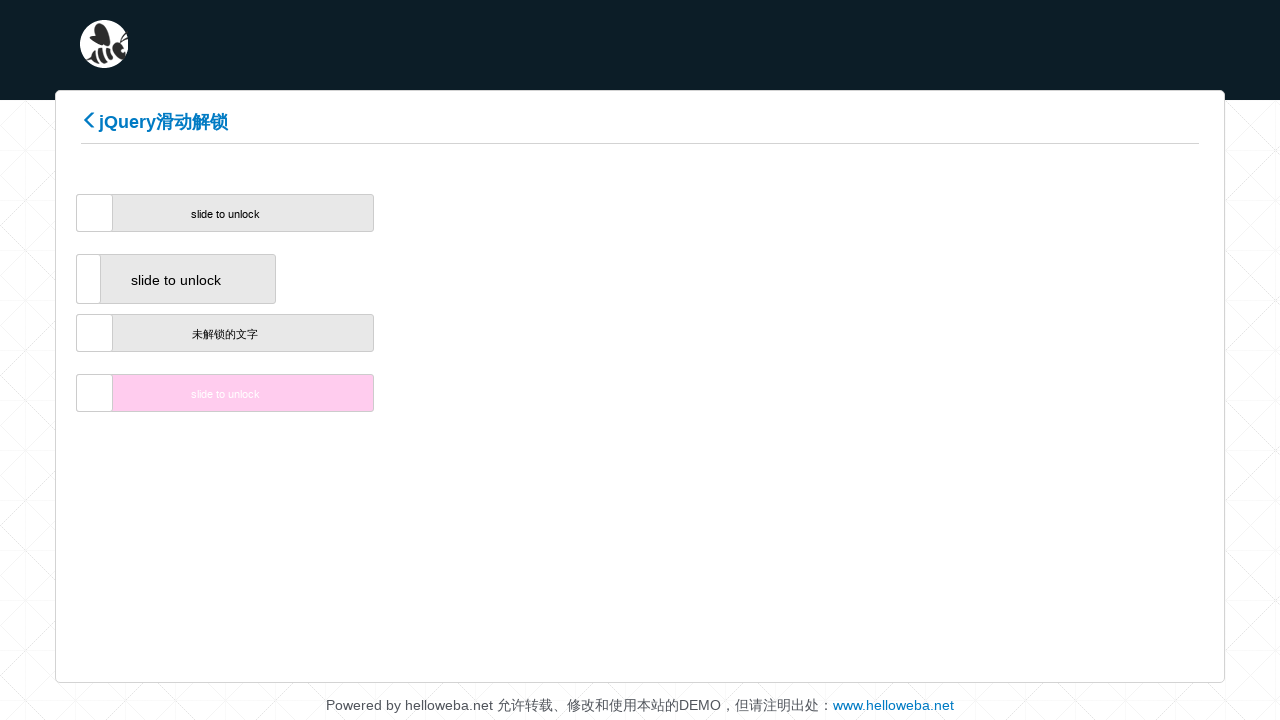

Waited 50ms during drag operation
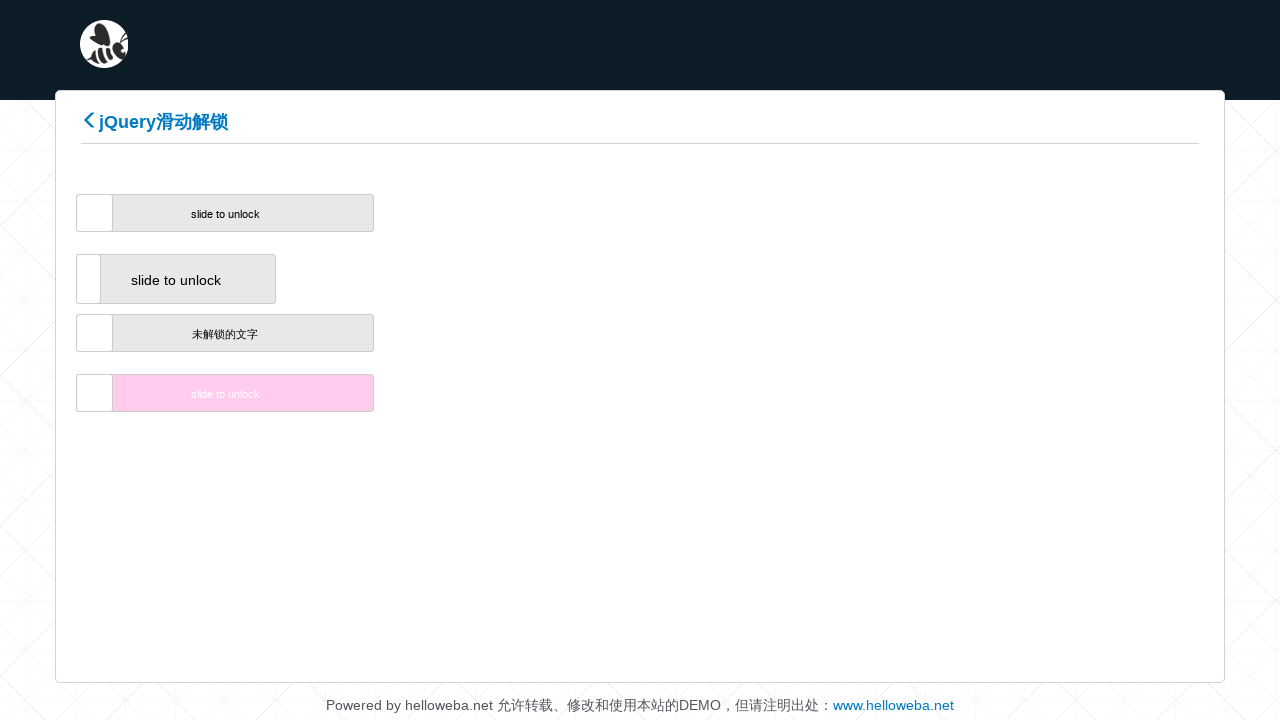

Dragged slider incrementally (position 2/100) at (98, 213)
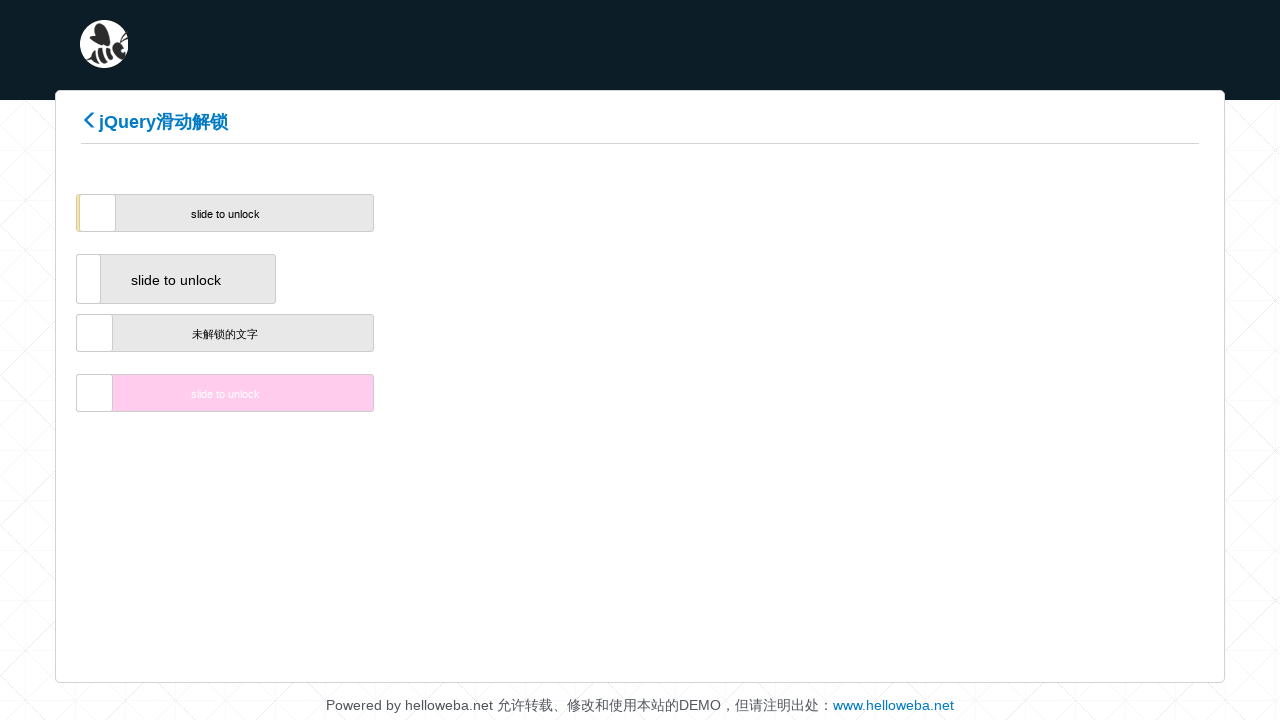

Waited 50ms during drag operation
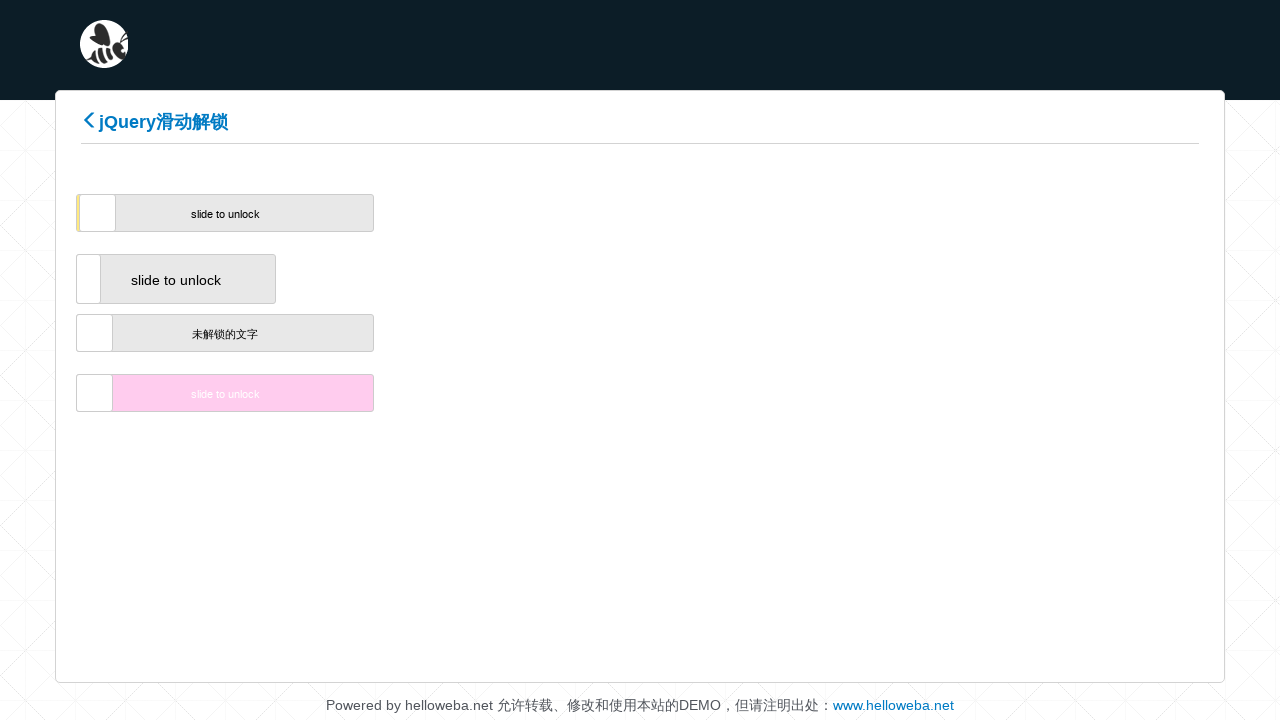

Dragged slider incrementally (position 3/100) at (100, 213)
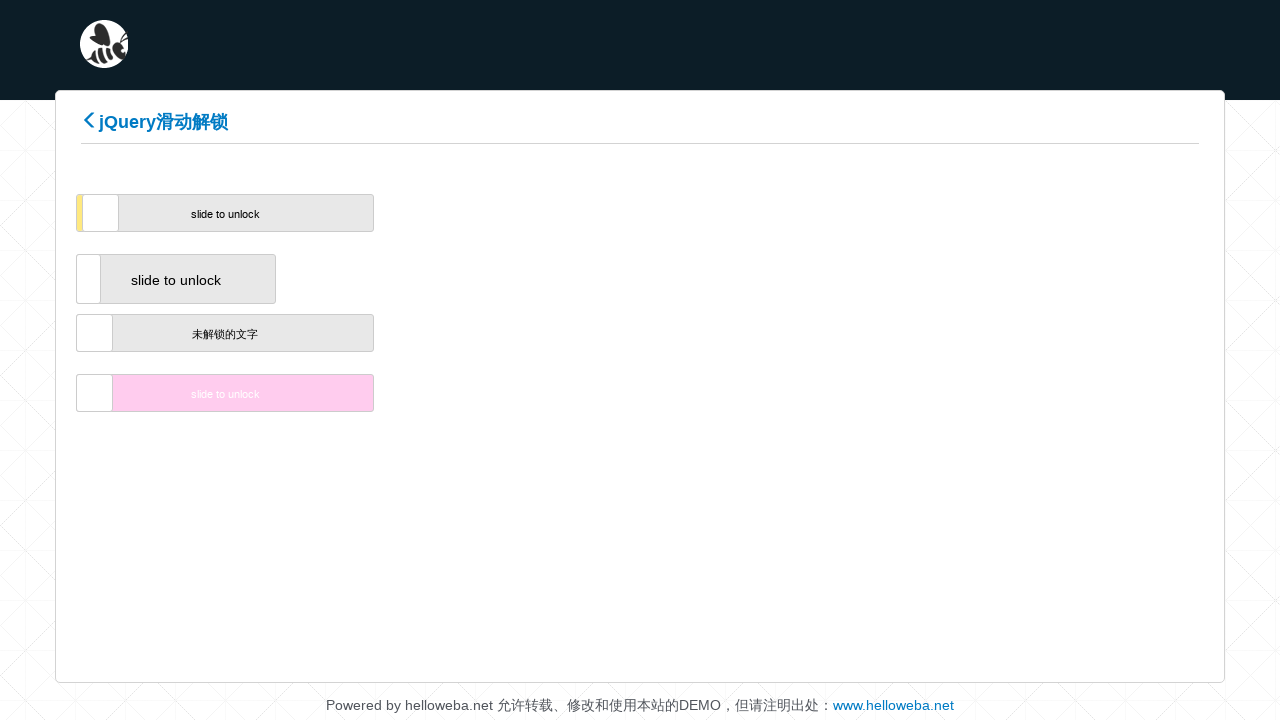

Waited 50ms during drag operation
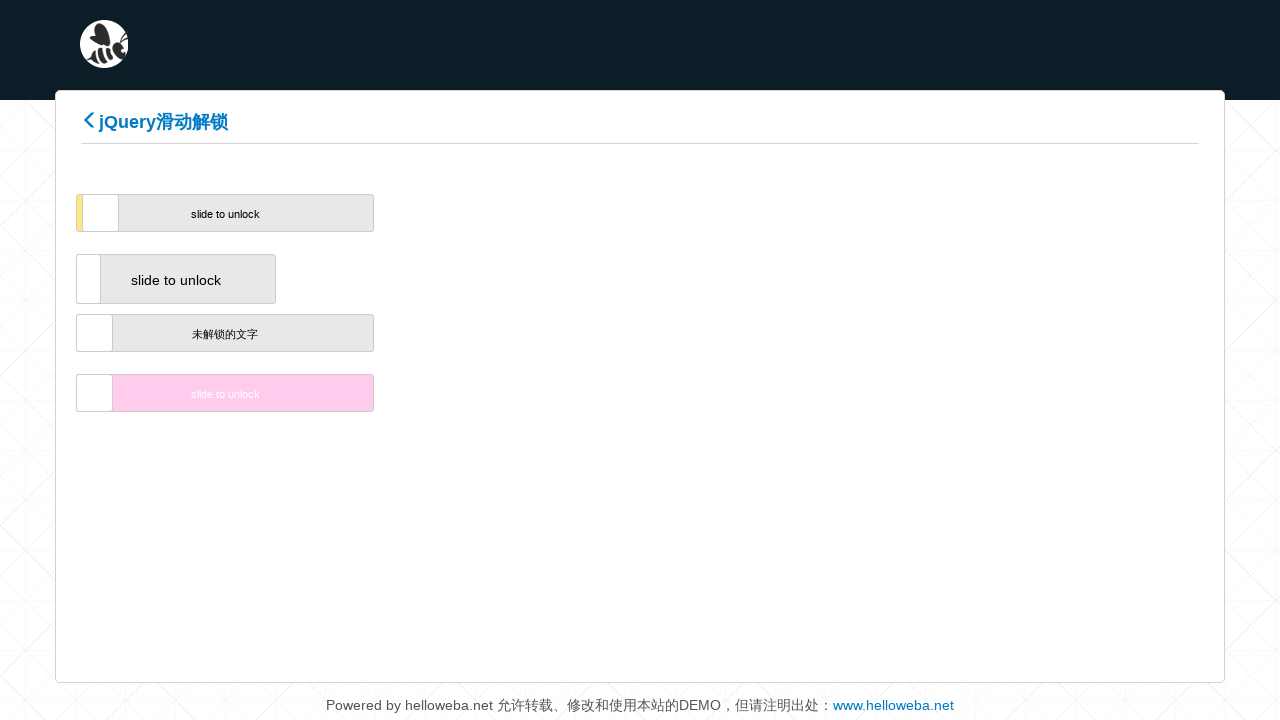

Dragged slider incrementally (position 4/100) at (104, 213)
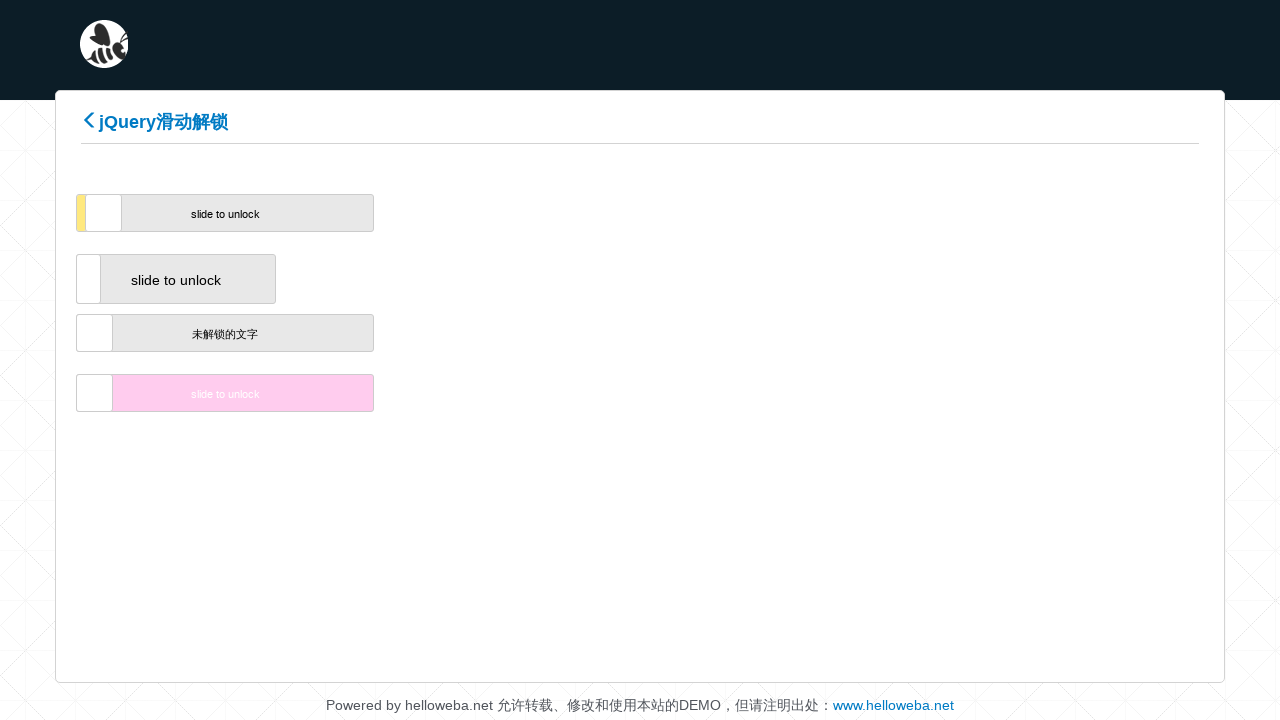

Waited 50ms during drag operation
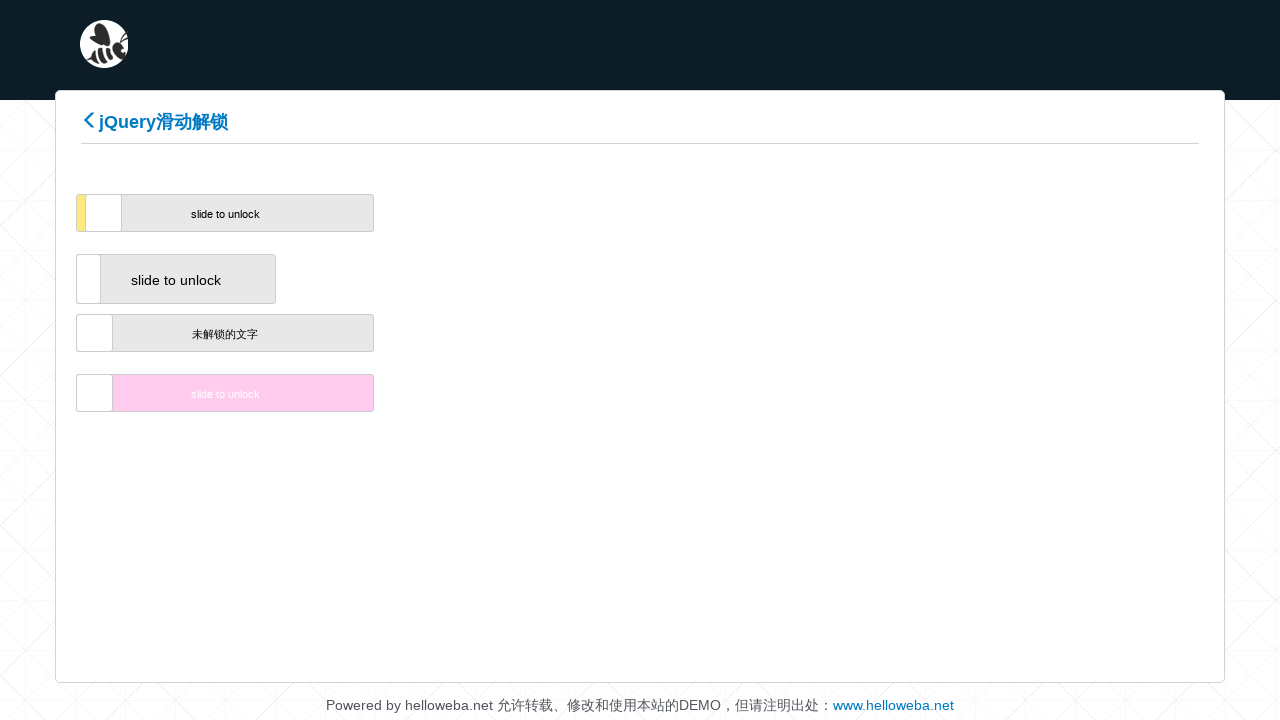

Dragged slider incrementally (position 5/100) at (106, 213)
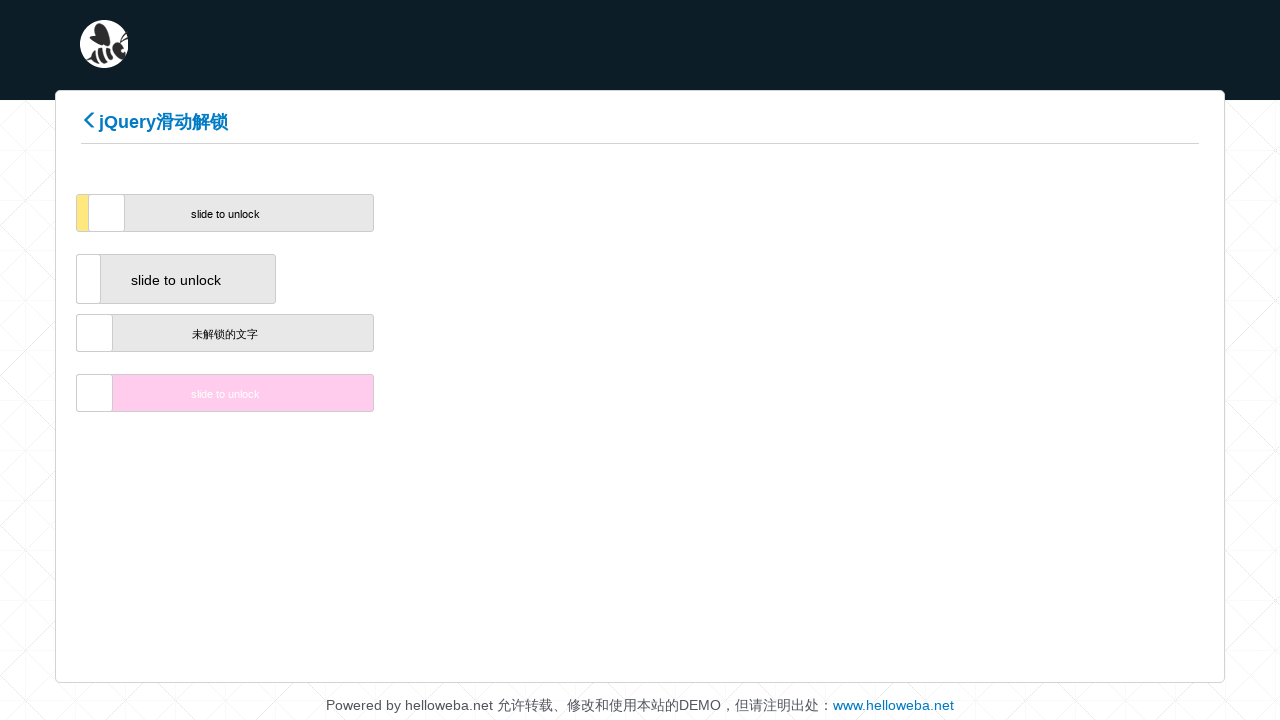

Waited 50ms during drag operation
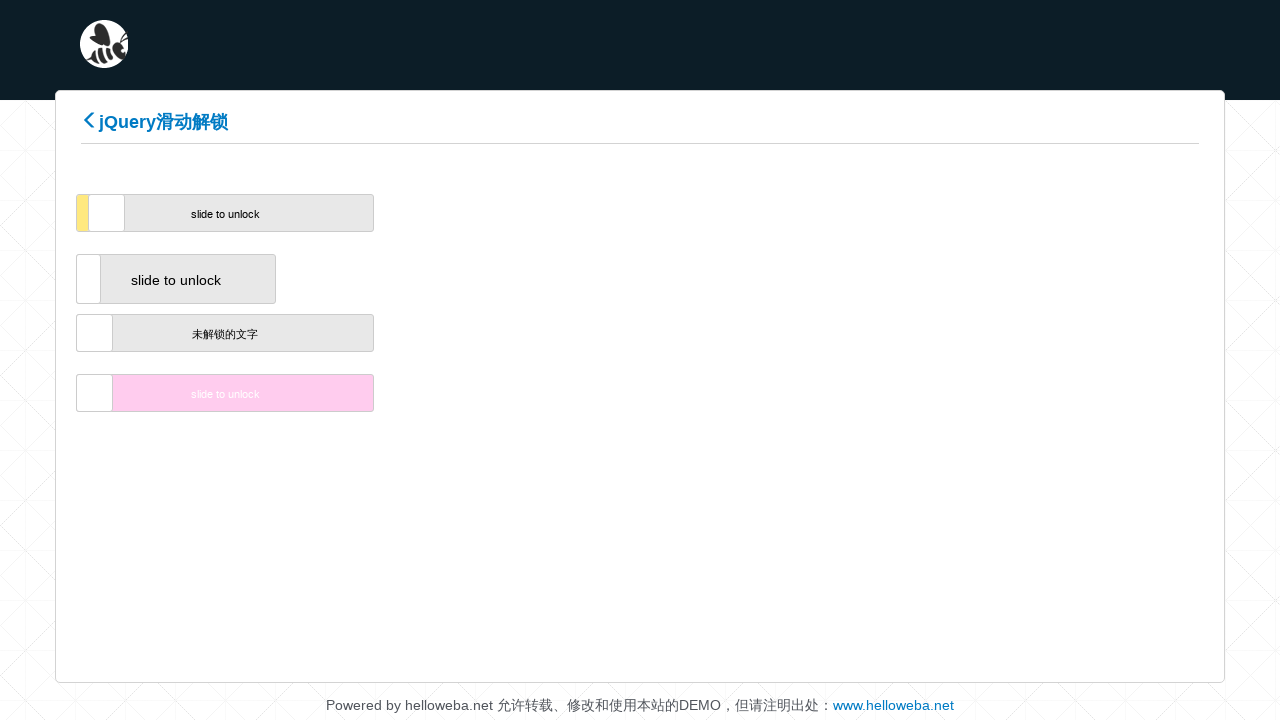

Dragged slider incrementally (position 6/100) at (110, 213)
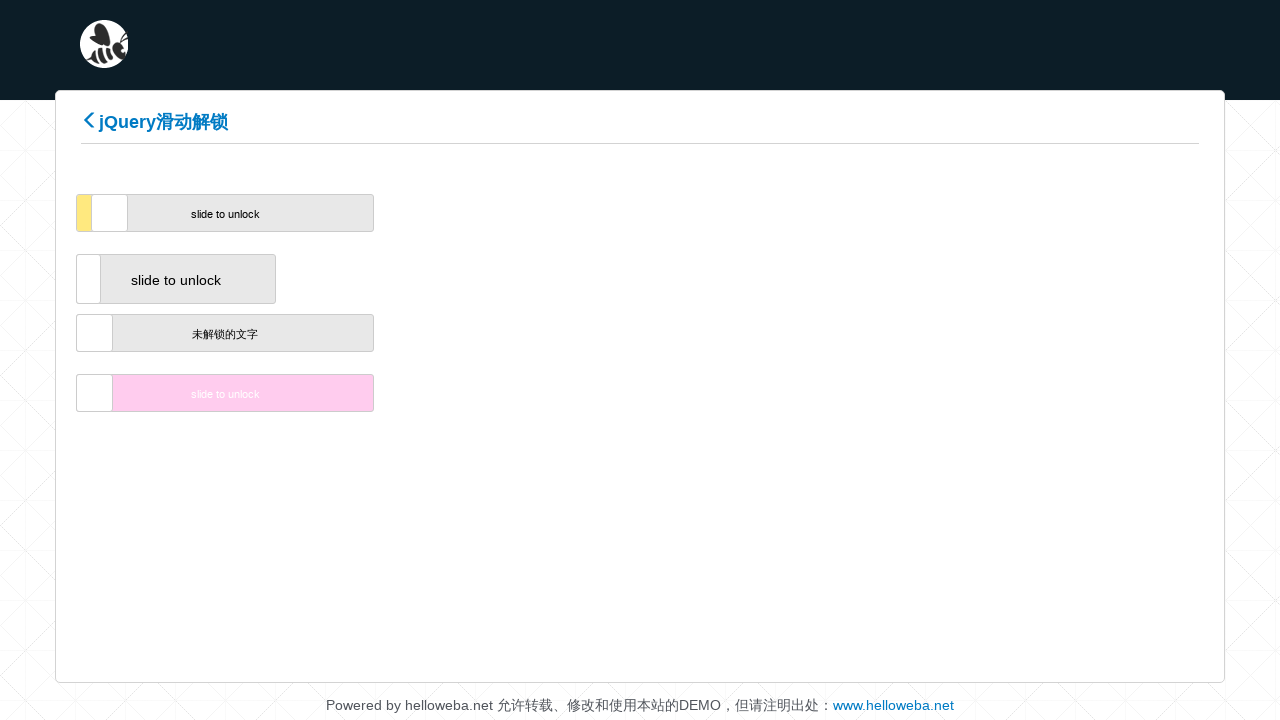

Waited 50ms during drag operation
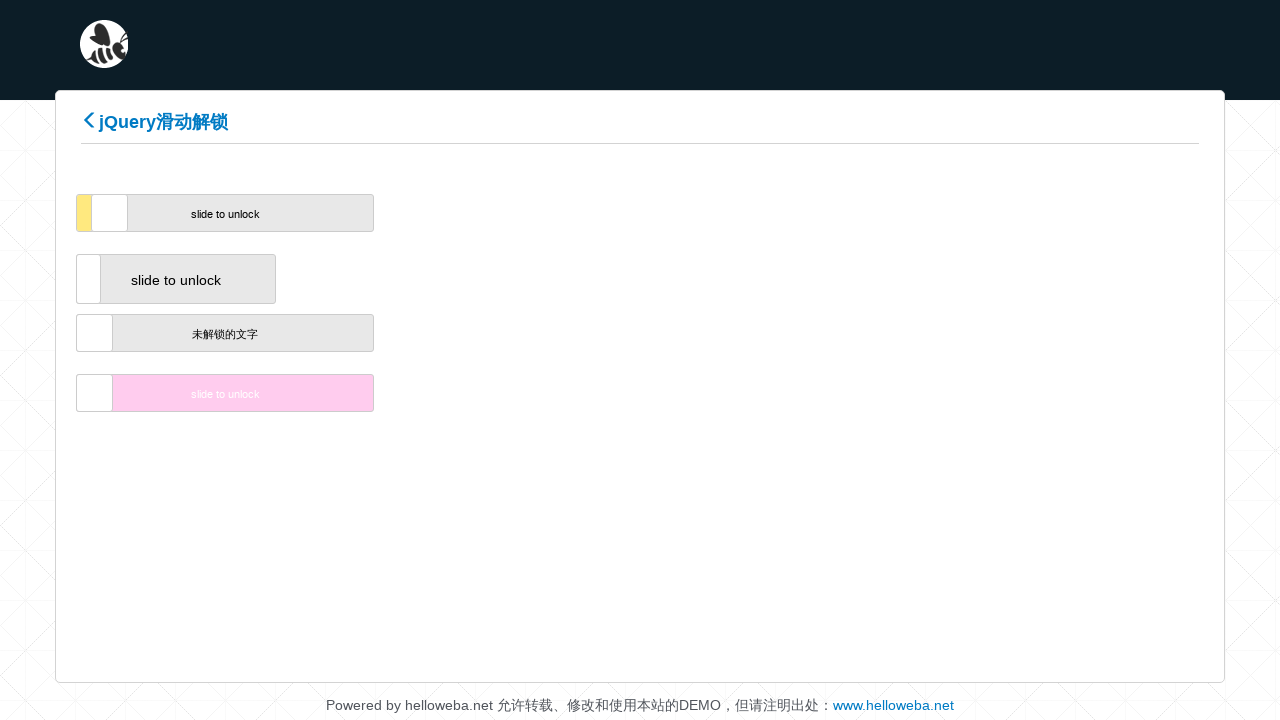

Dragged slider incrementally (position 7/100) at (112, 213)
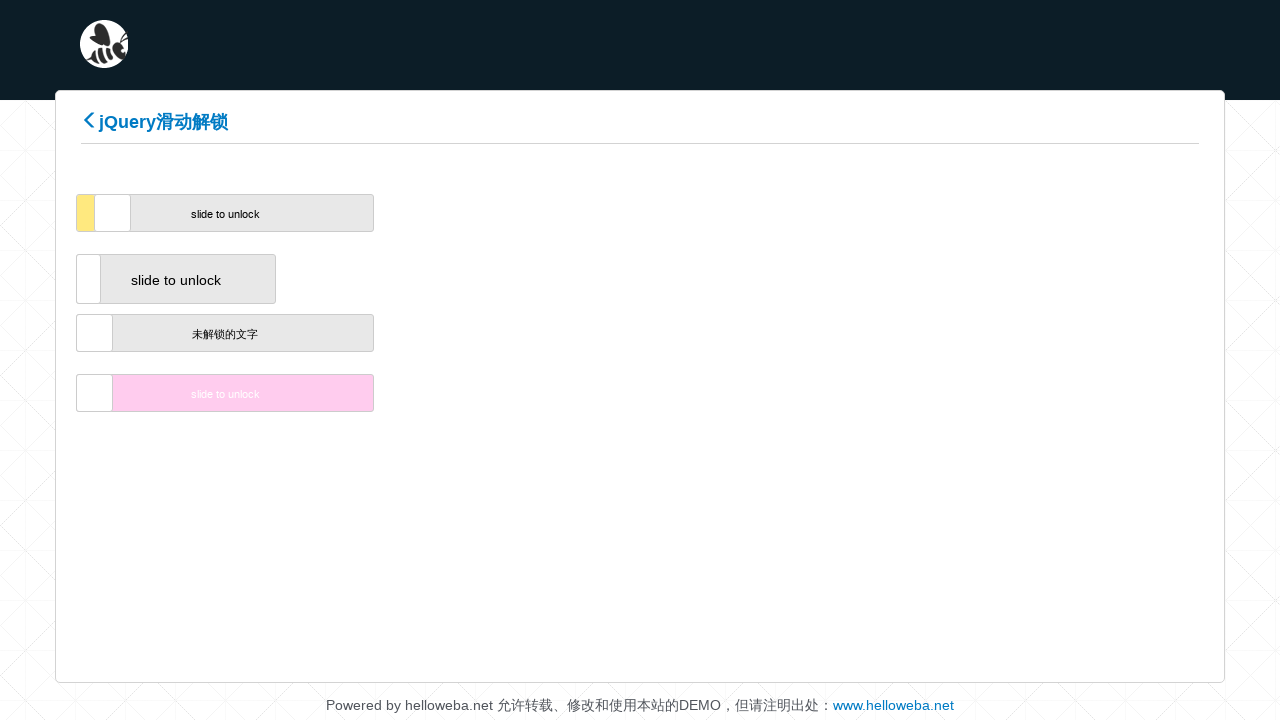

Waited 50ms during drag operation
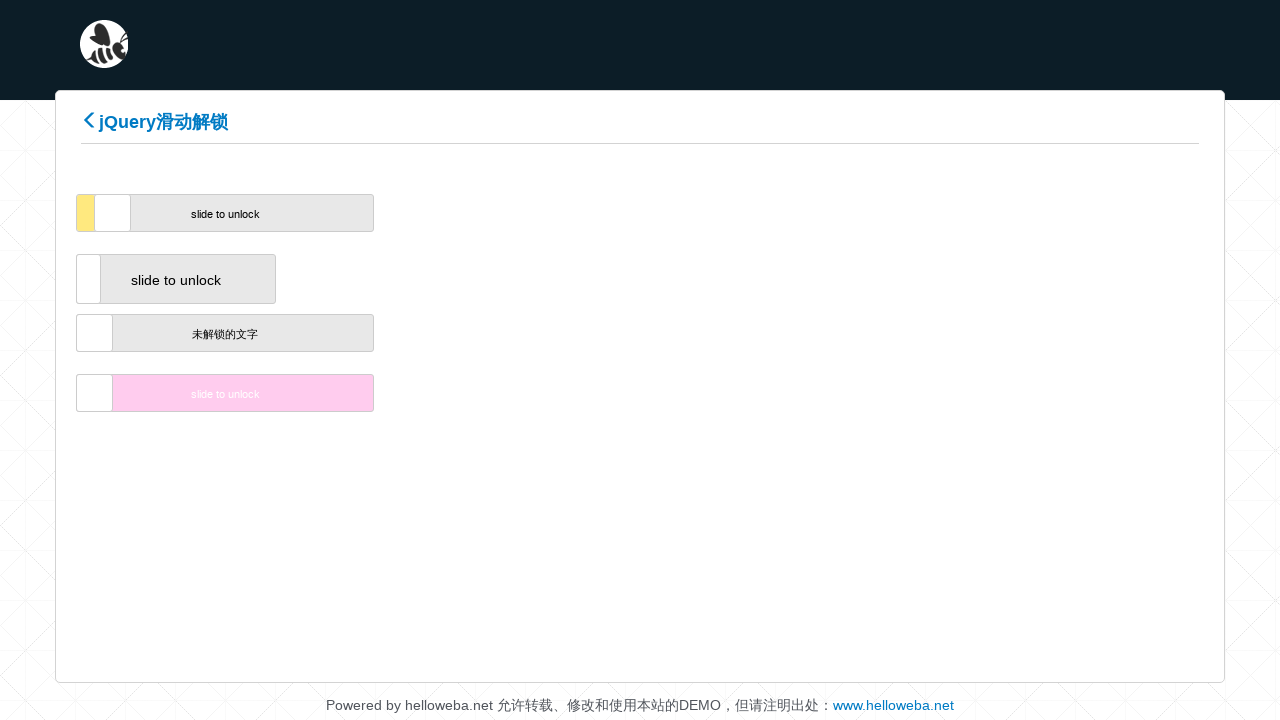

Dragged slider incrementally (position 8/100) at (116, 213)
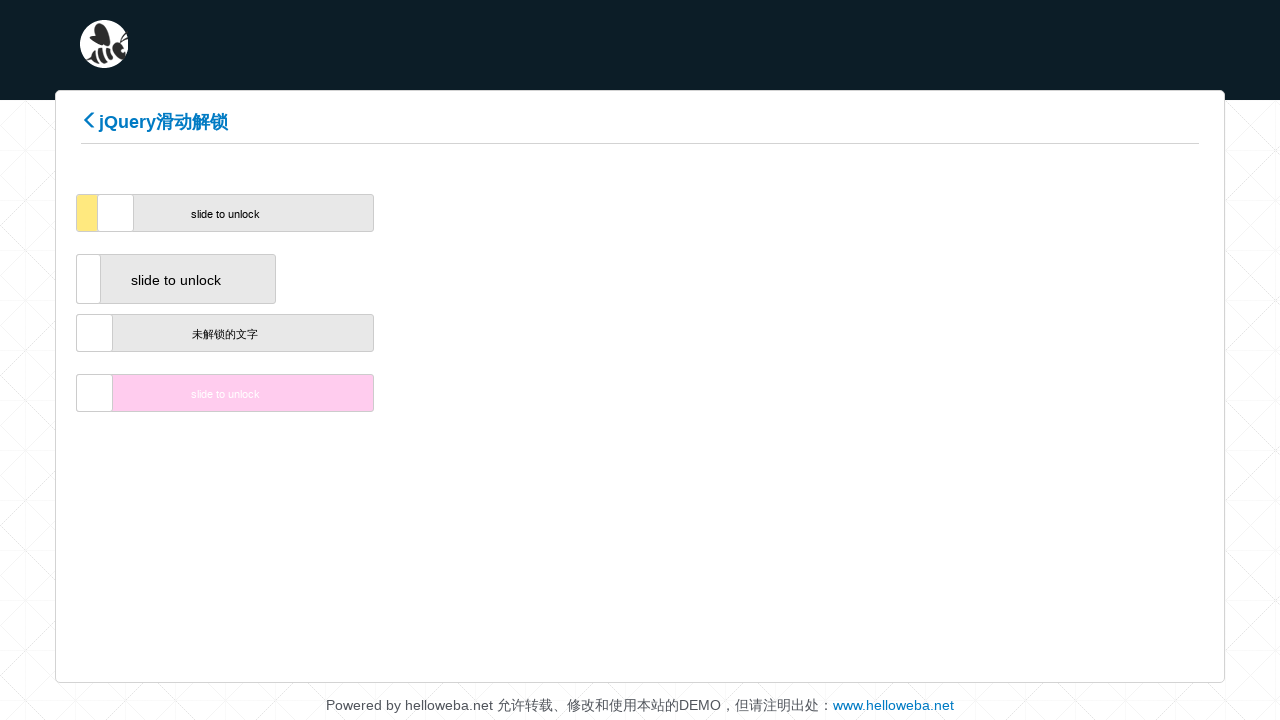

Waited 50ms during drag operation
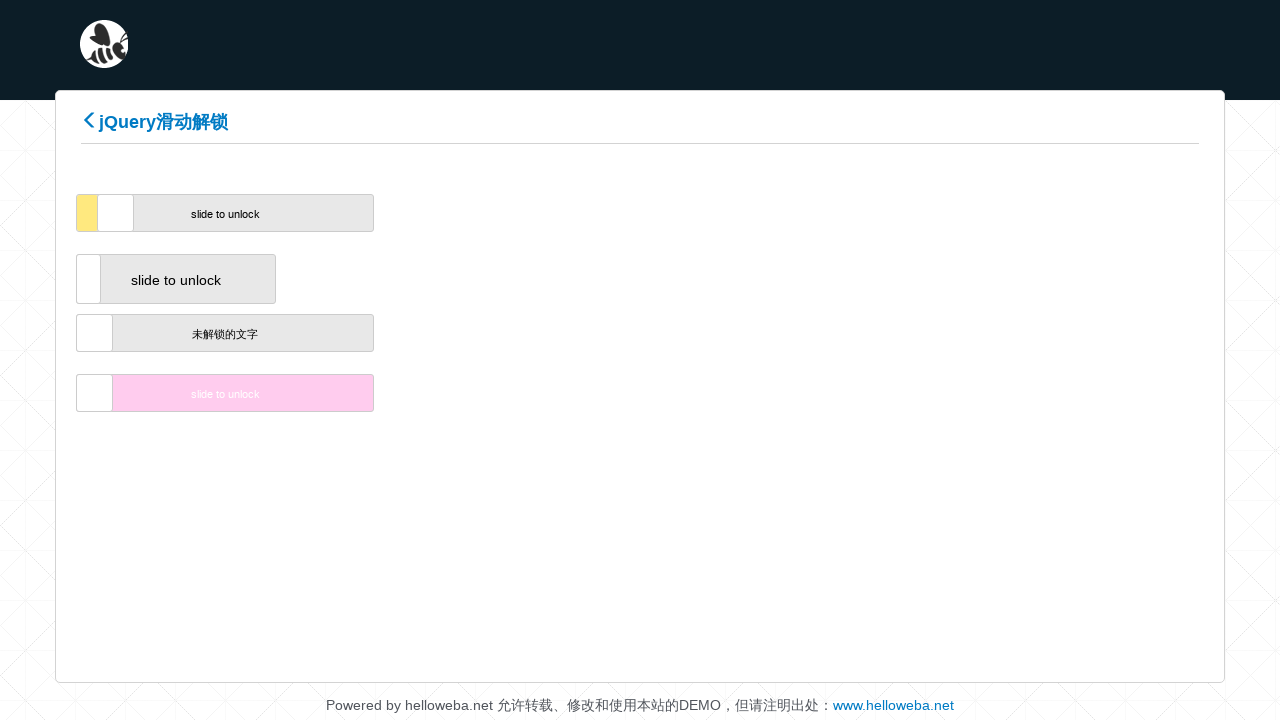

Dragged slider incrementally (position 9/100) at (118, 213)
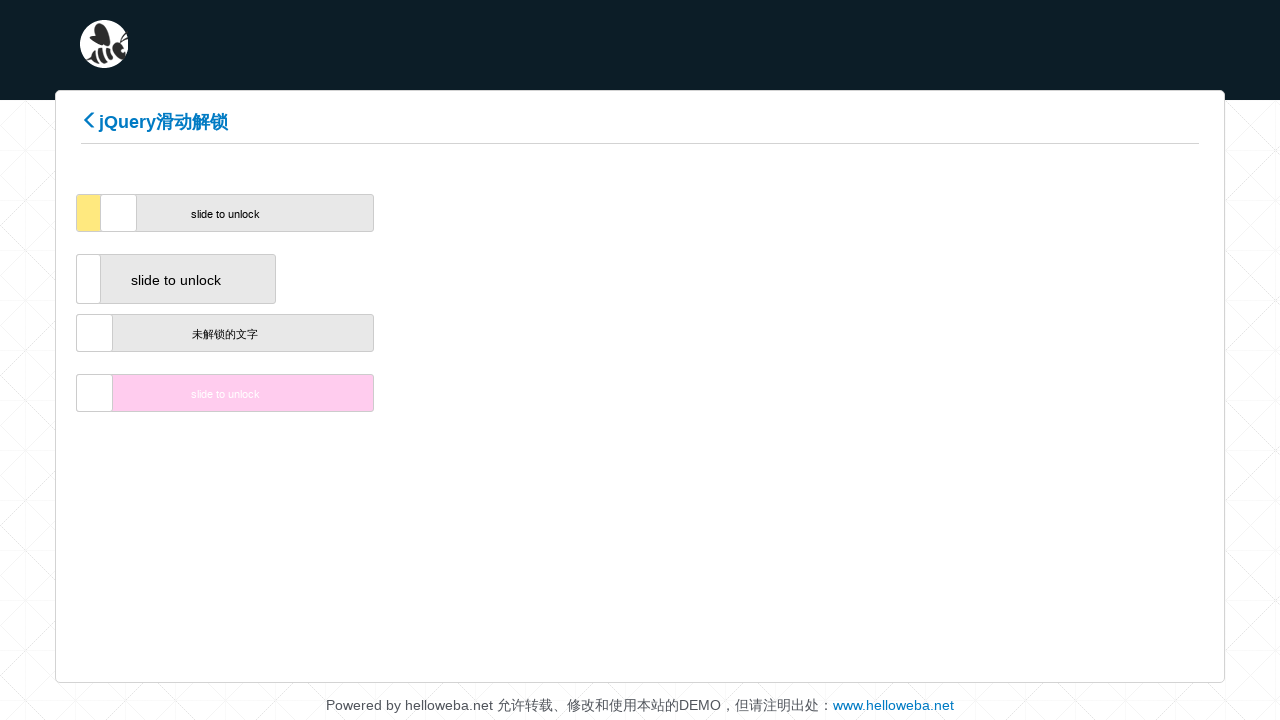

Waited 50ms during drag operation
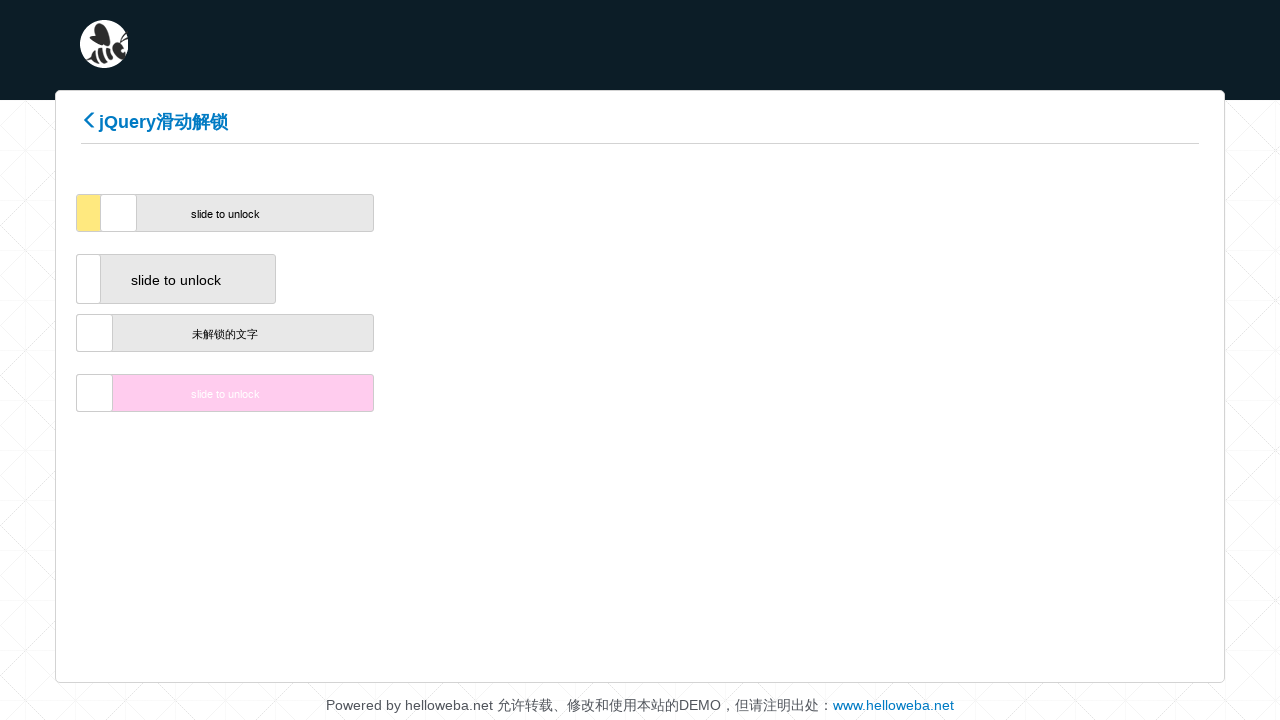

Dragged slider incrementally (position 10/100) at (122, 213)
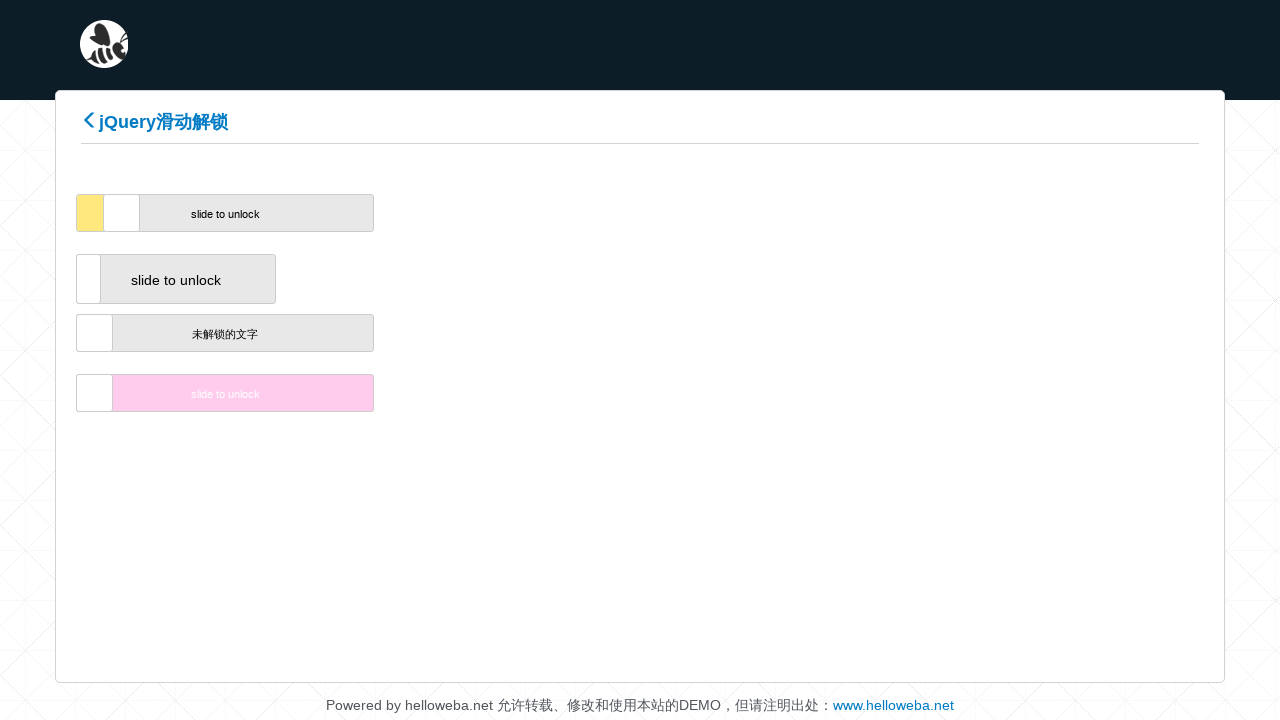

Waited 50ms during drag operation
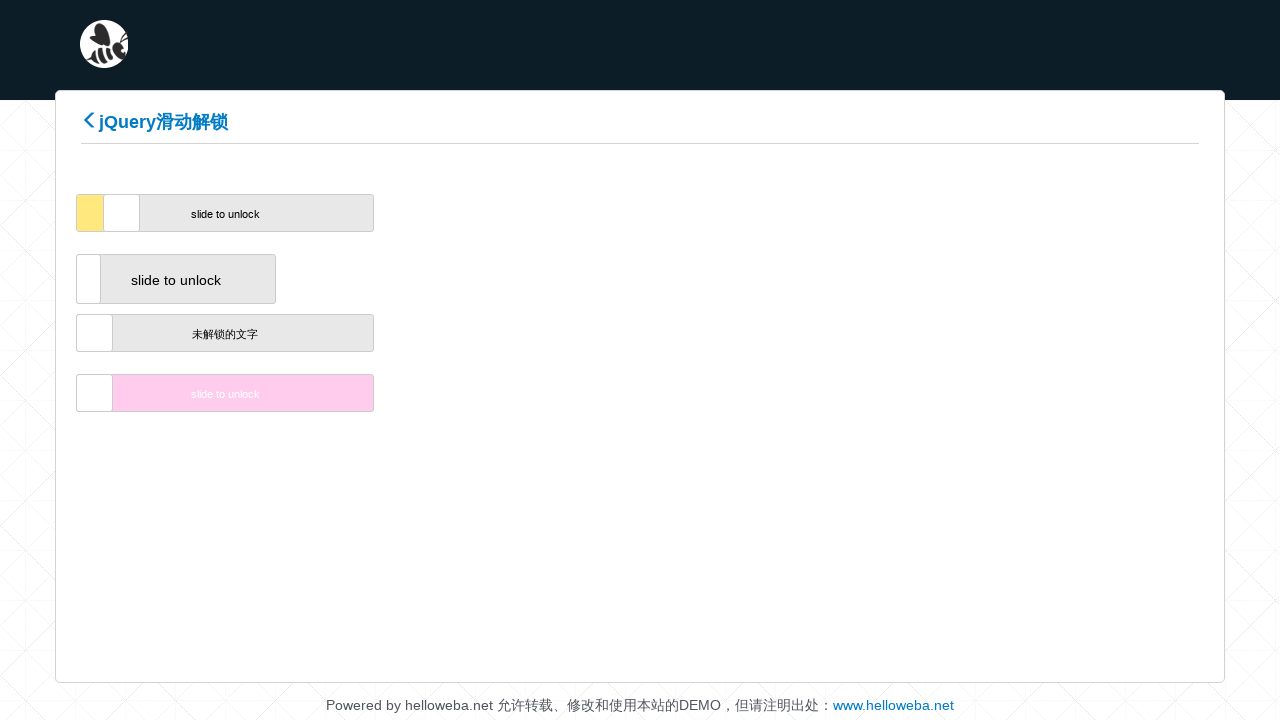

Dragged slider incrementally (position 11/100) at (124, 213)
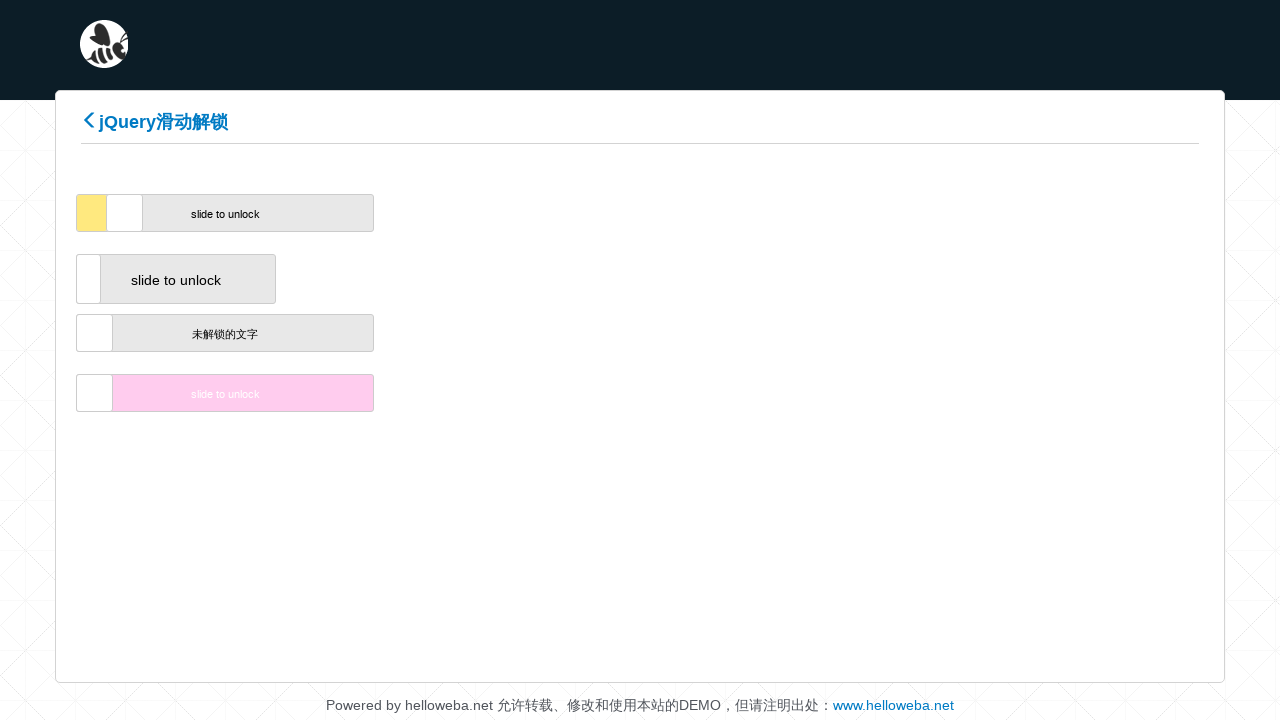

Waited 50ms during drag operation
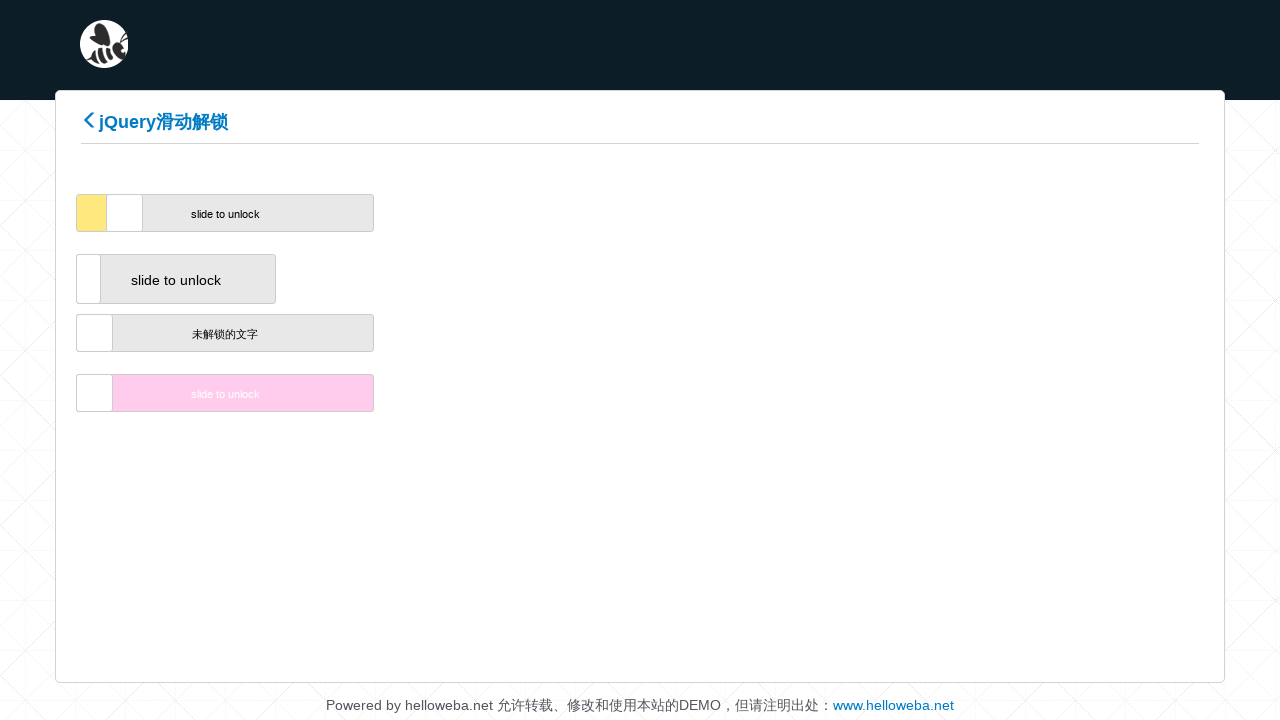

Dragged slider incrementally (position 12/100) at (128, 213)
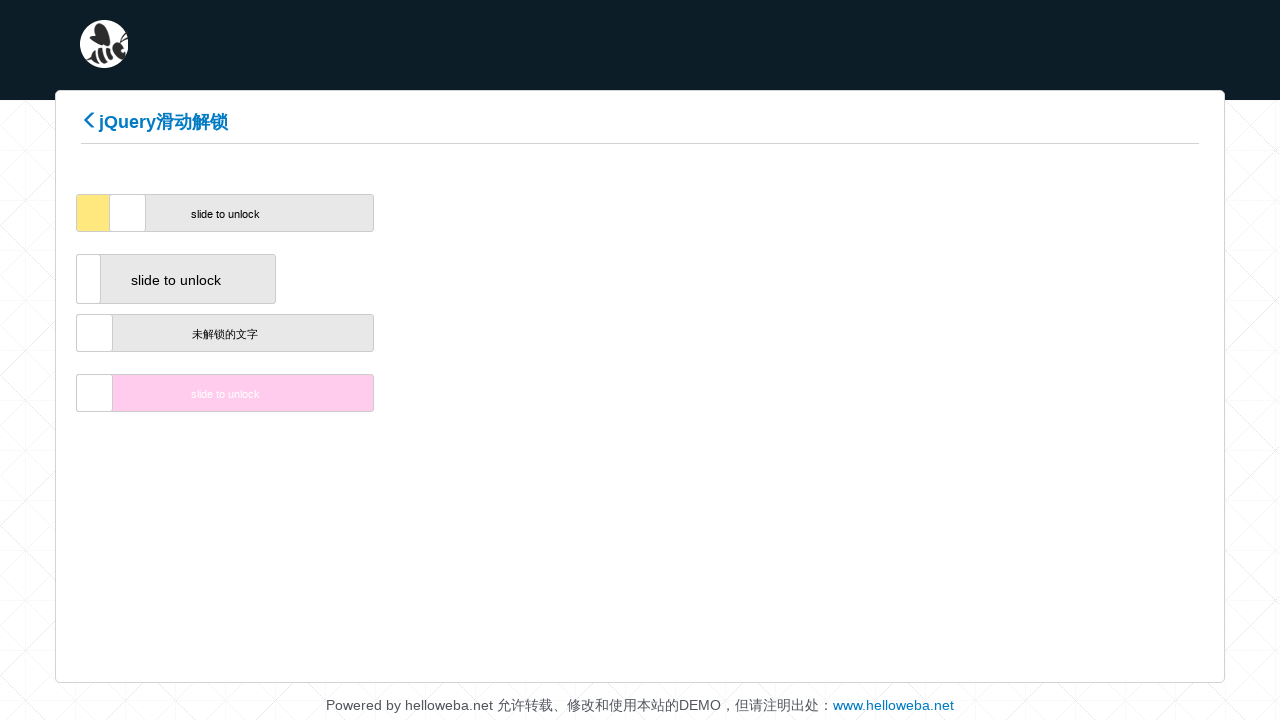

Waited 50ms during drag operation
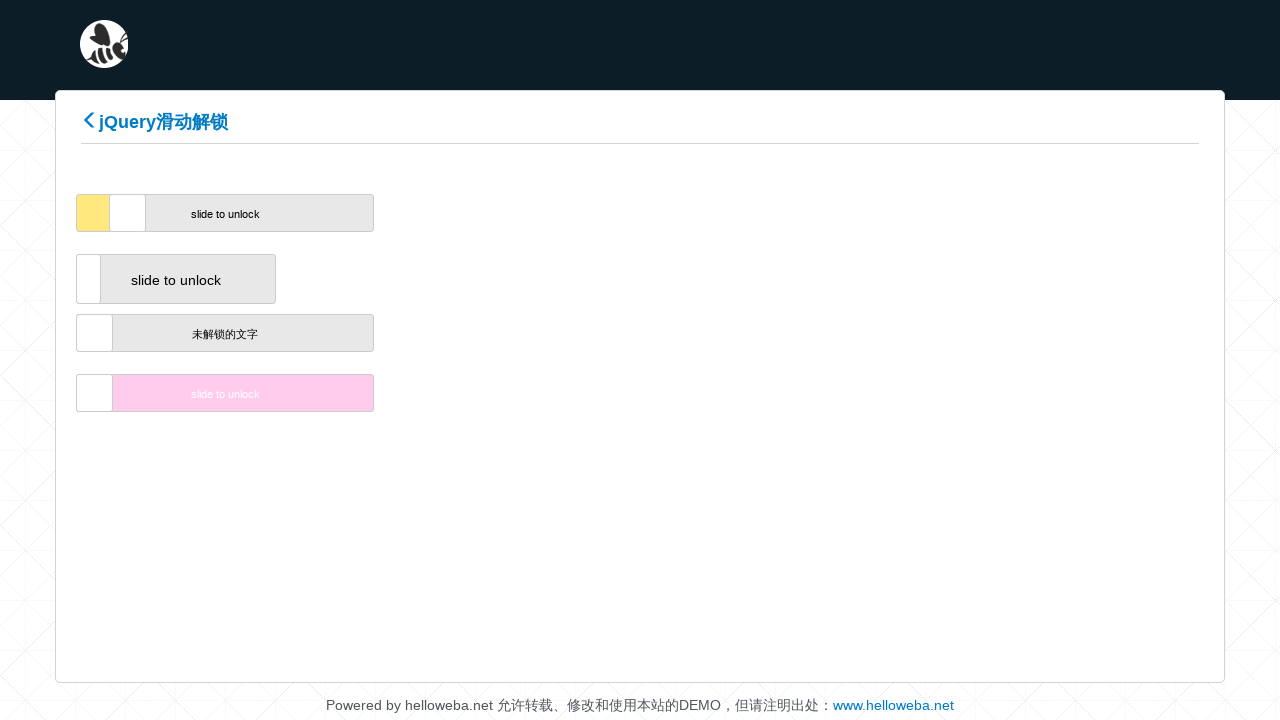

Dragged slider incrementally (position 13/100) at (130, 213)
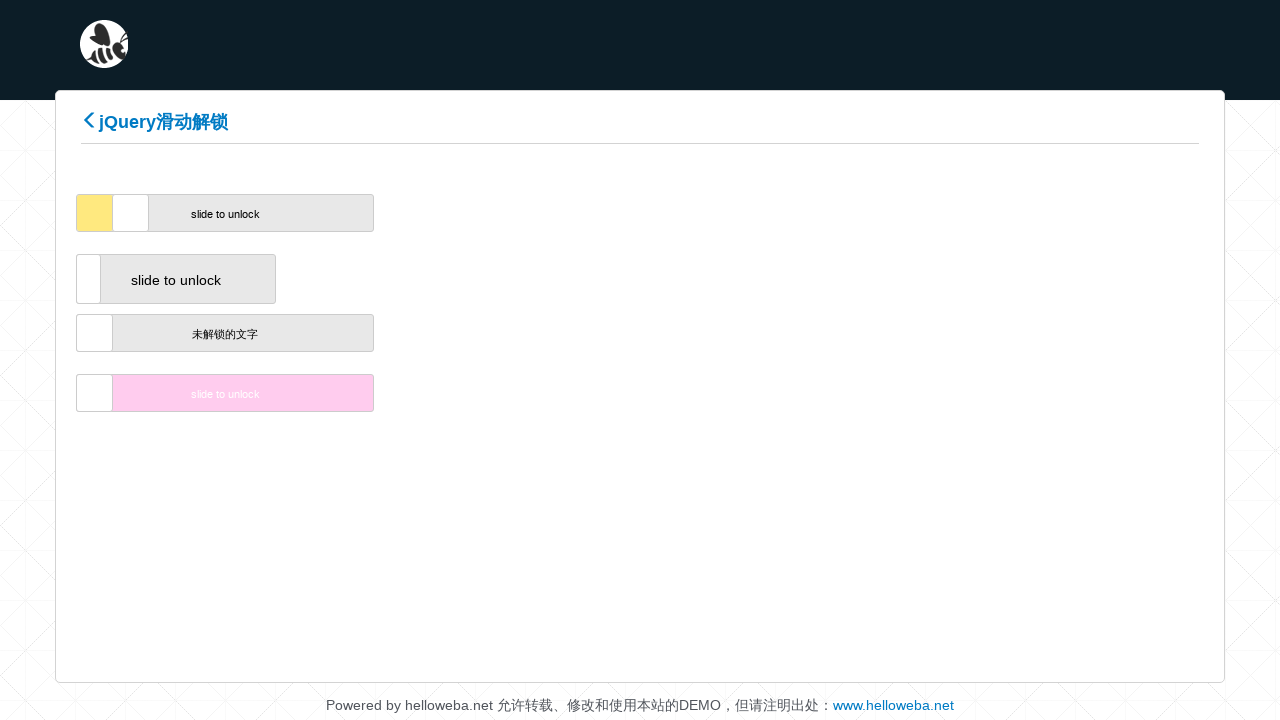

Waited 50ms during drag operation
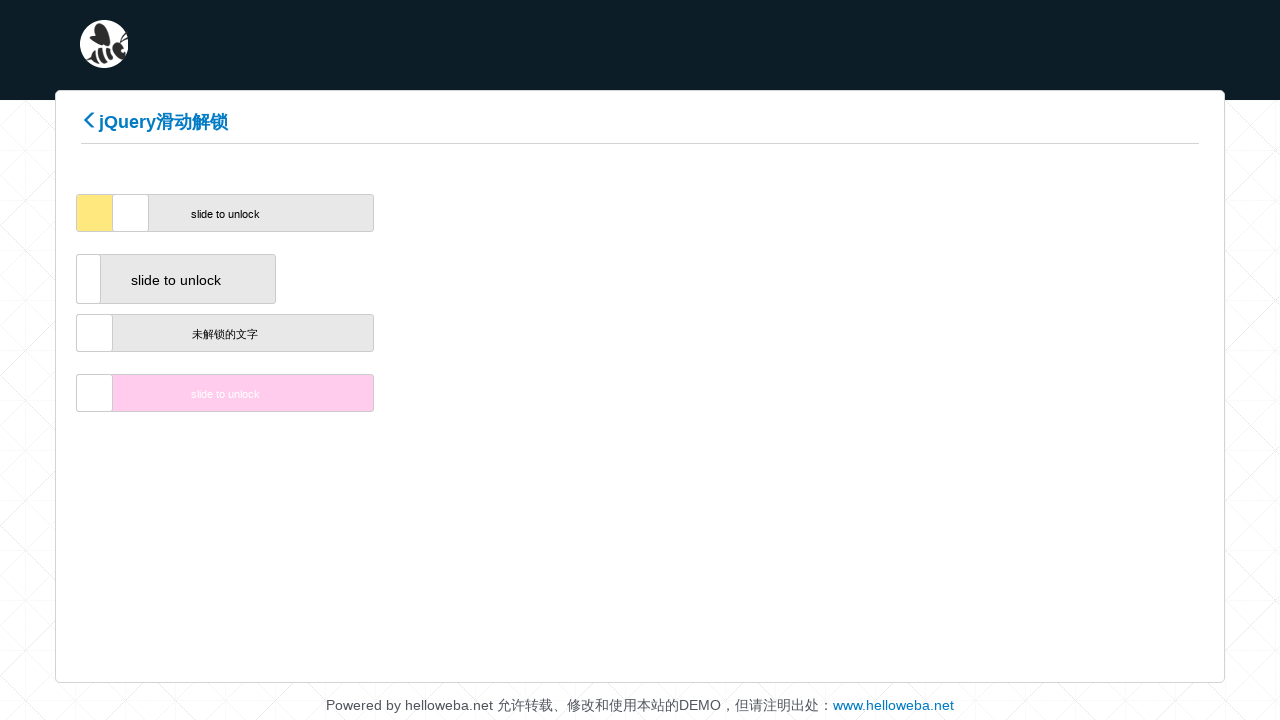

Dragged slider incrementally (position 14/100) at (134, 213)
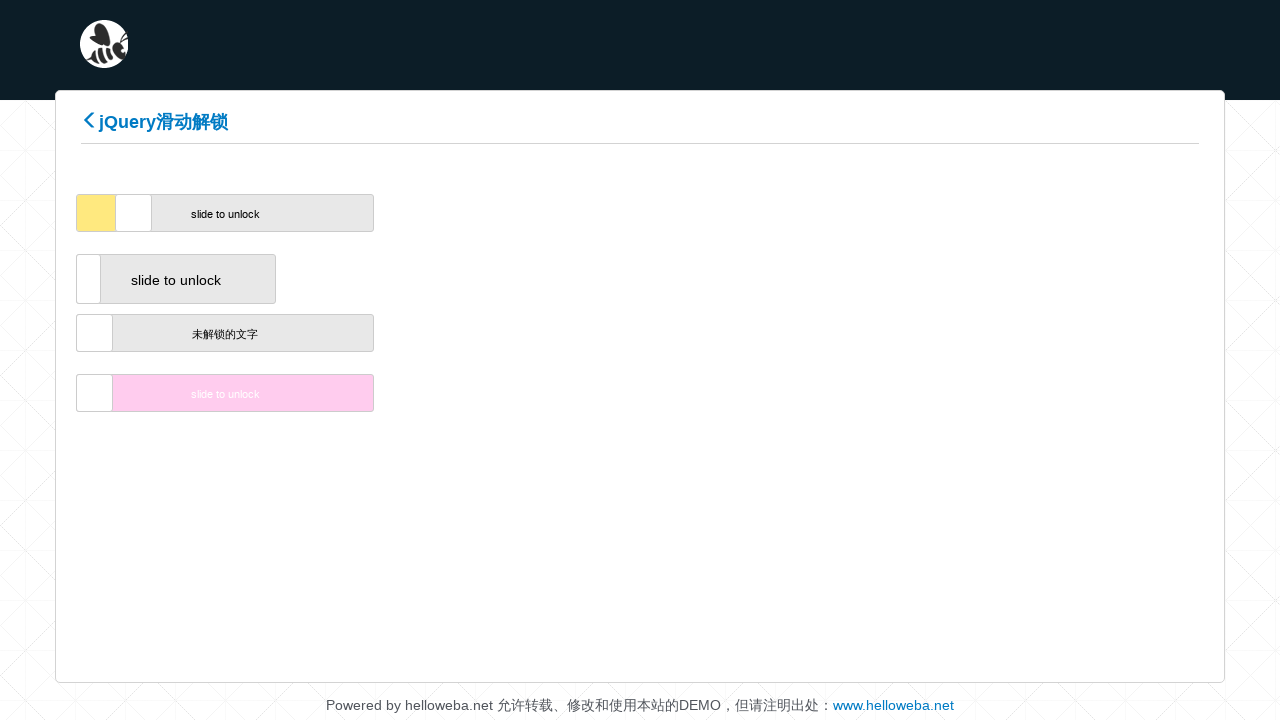

Waited 50ms during drag operation
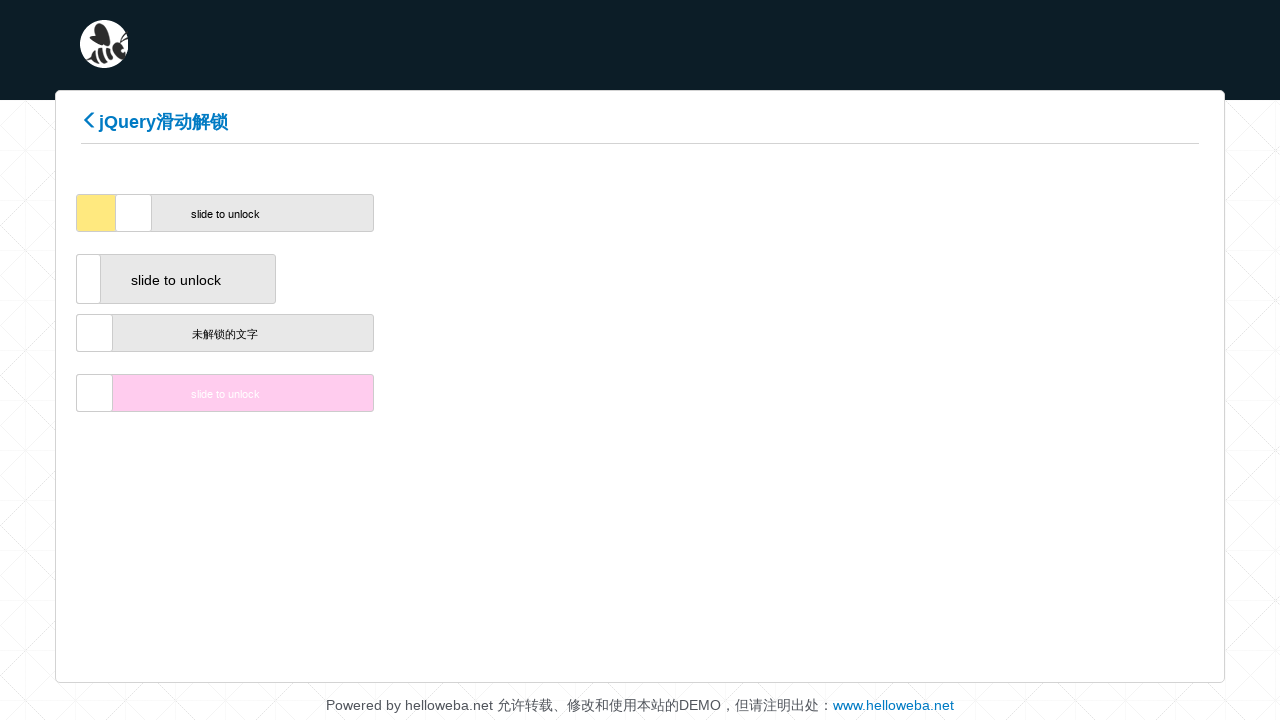

Dragged slider incrementally (position 15/100) at (136, 213)
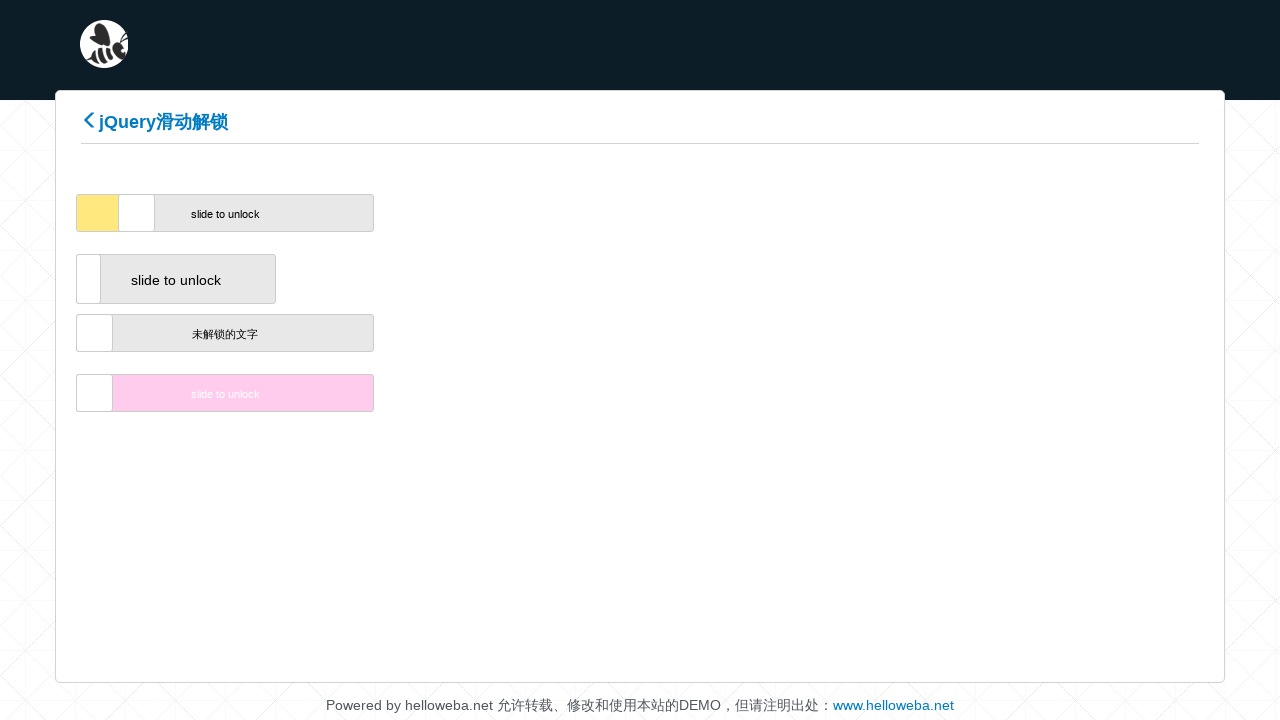

Waited 50ms during drag operation
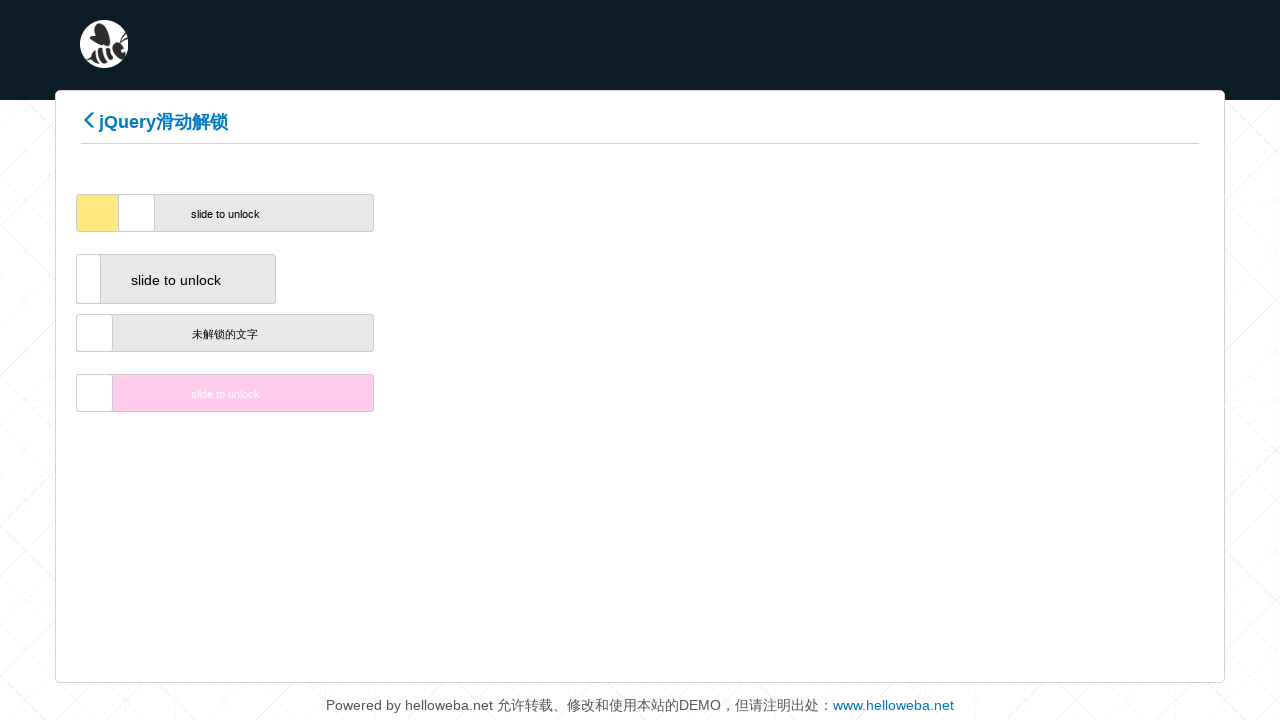

Dragged slider incrementally (position 16/100) at (140, 213)
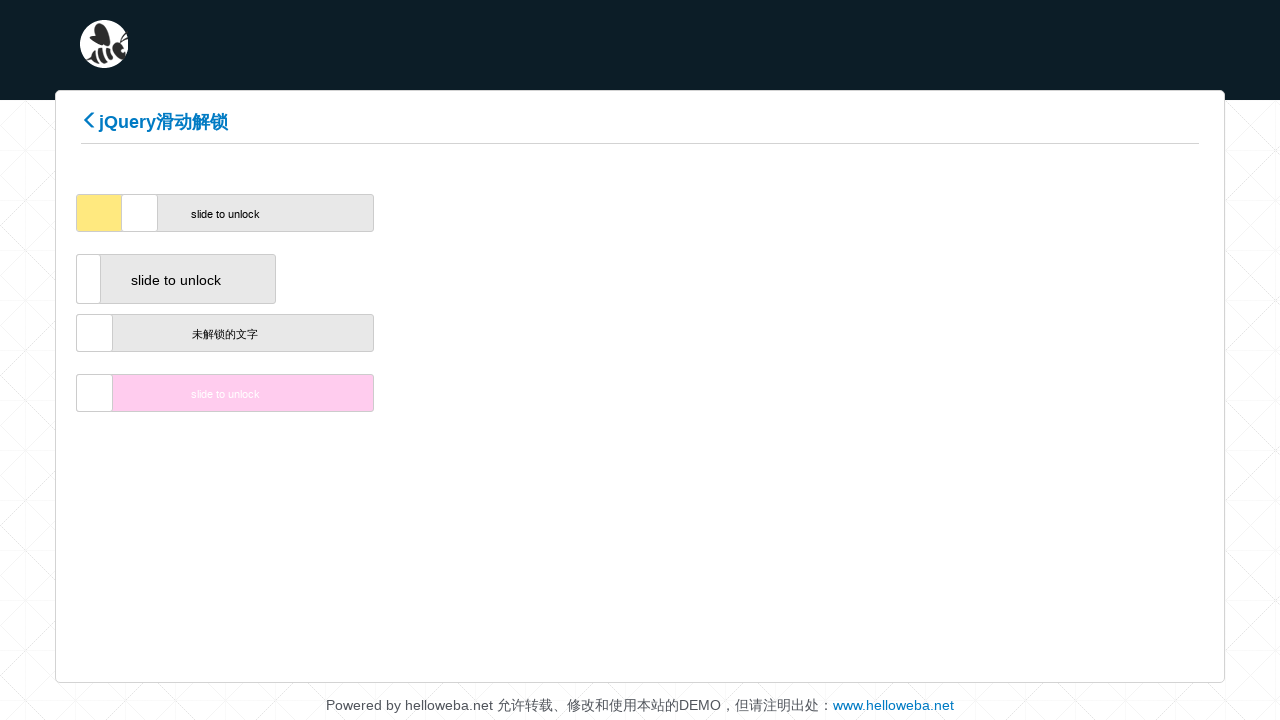

Waited 50ms during drag operation
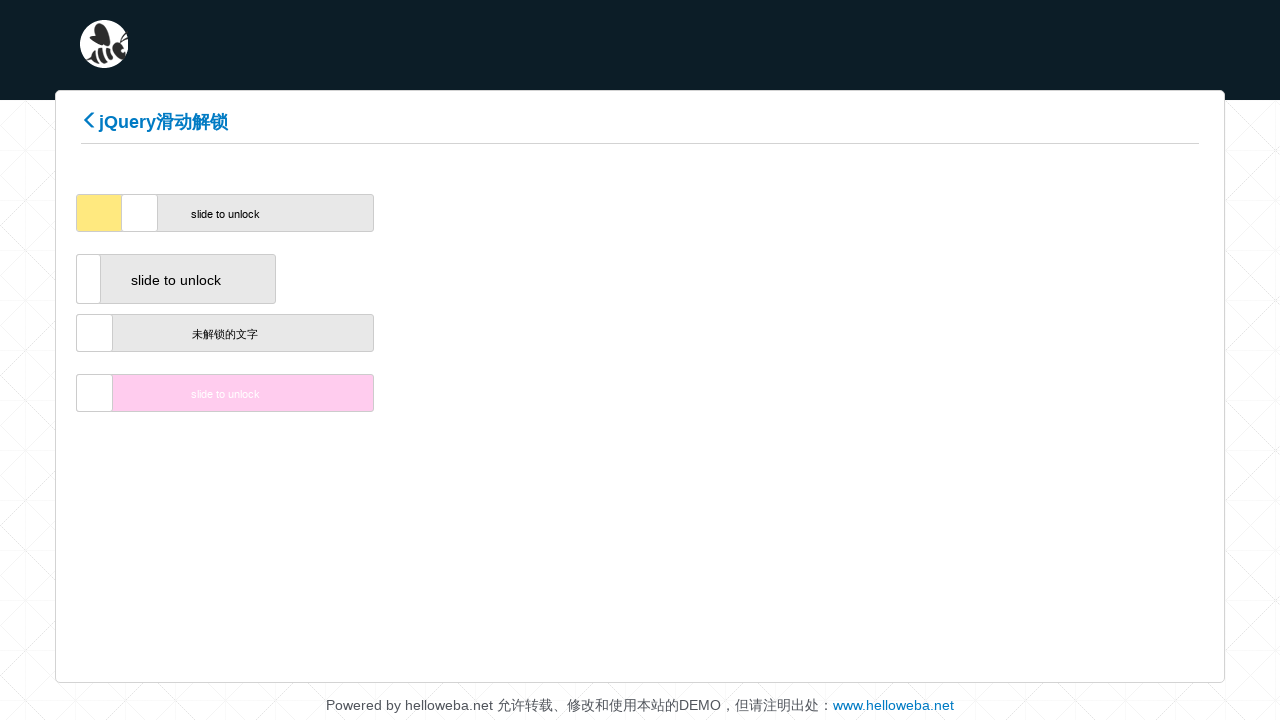

Dragged slider incrementally (position 17/100) at (142, 213)
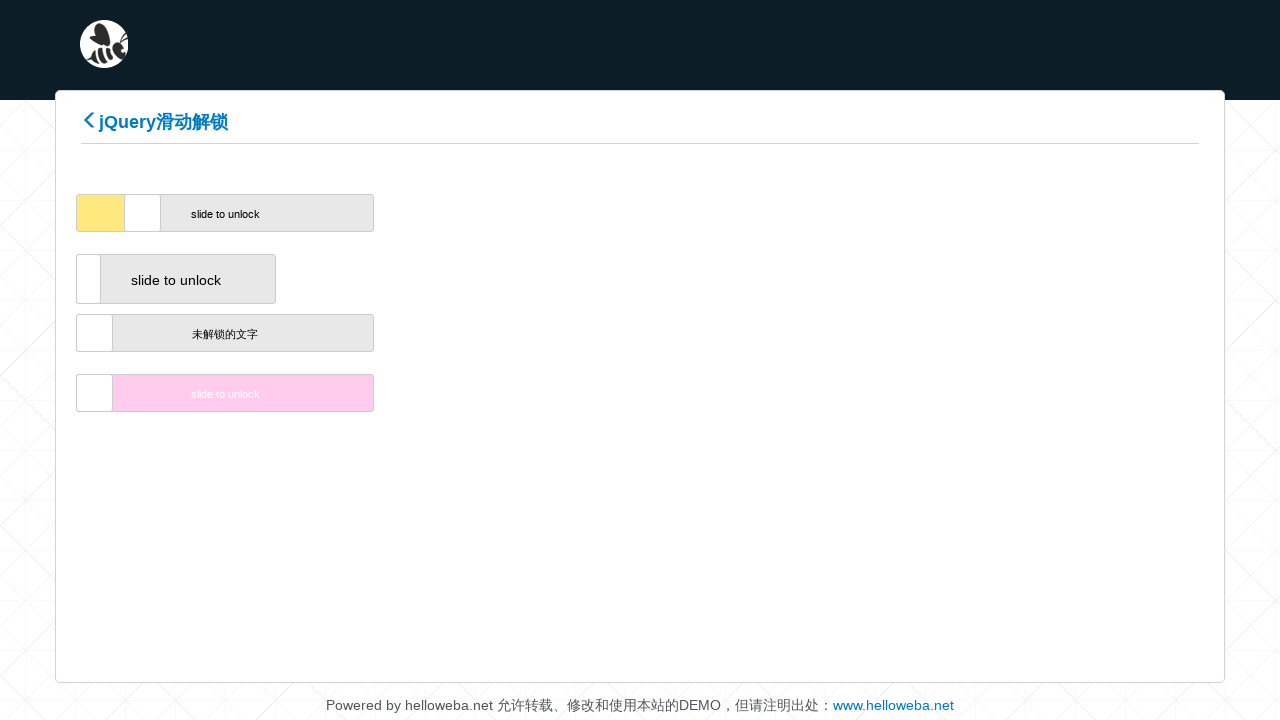

Waited 50ms during drag operation
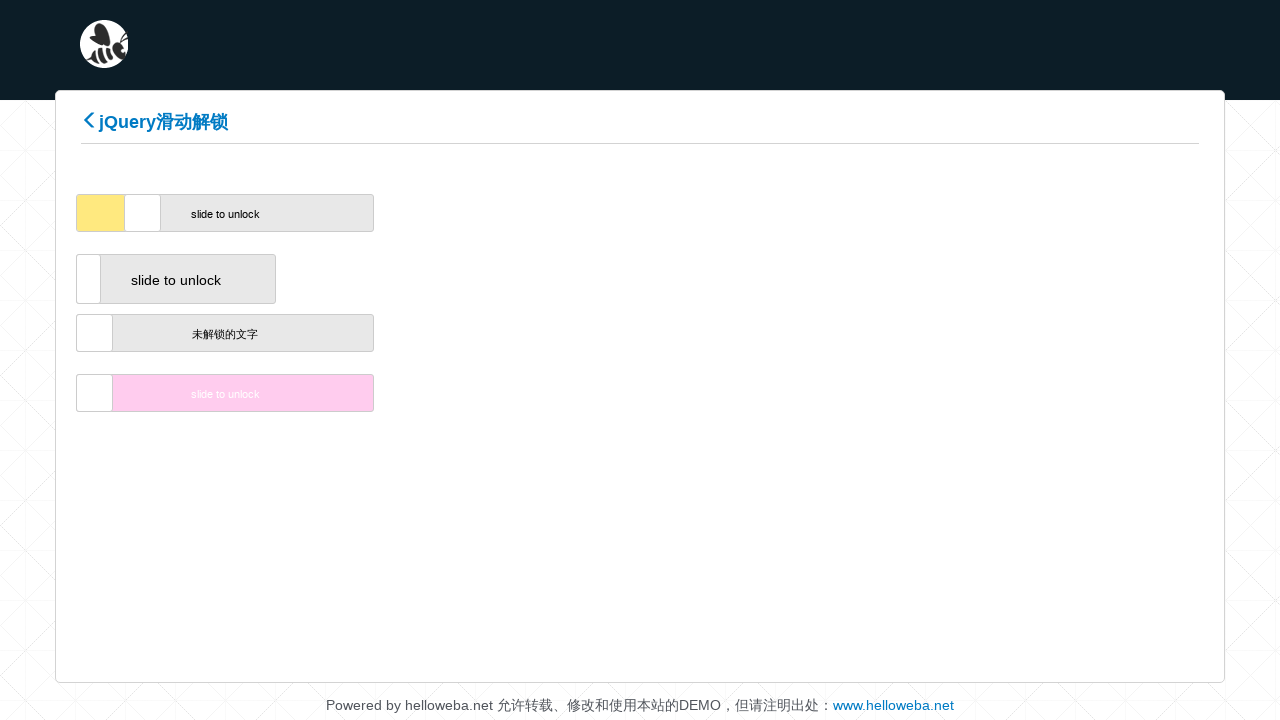

Dragged slider incrementally (position 18/100) at (146, 213)
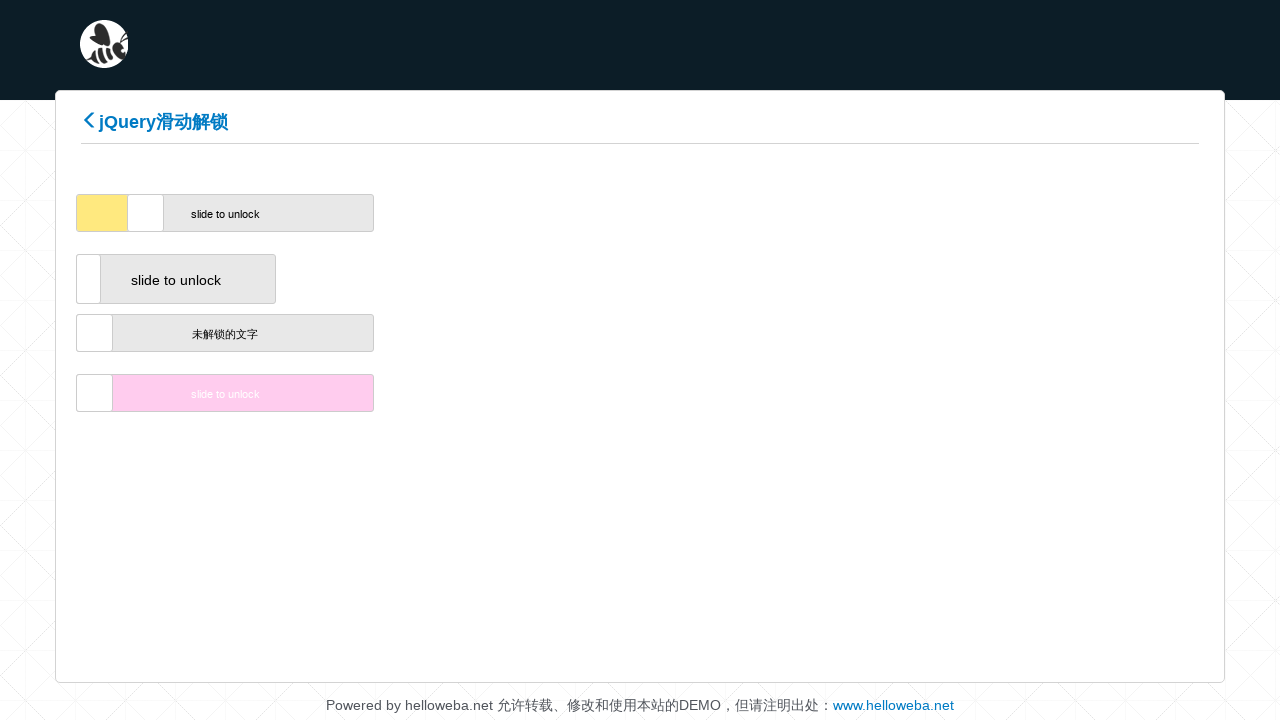

Waited 50ms during drag operation
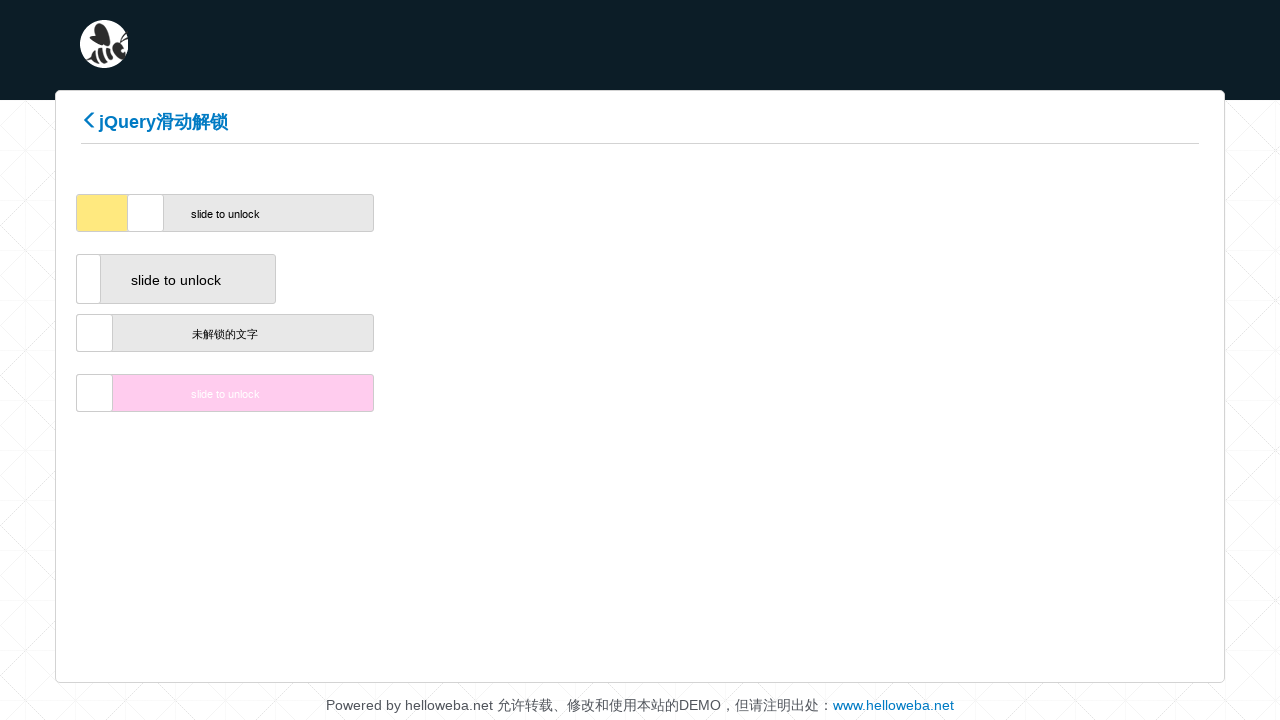

Dragged slider incrementally (position 19/100) at (148, 213)
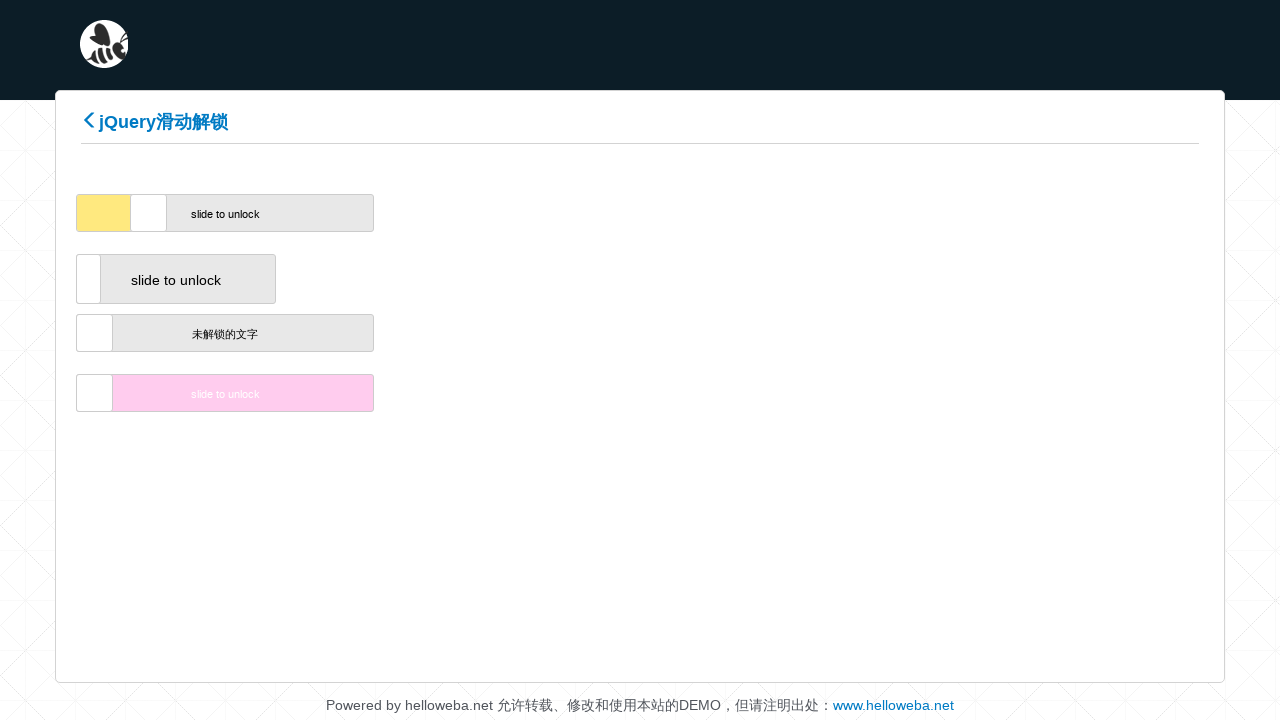

Waited 50ms during drag operation
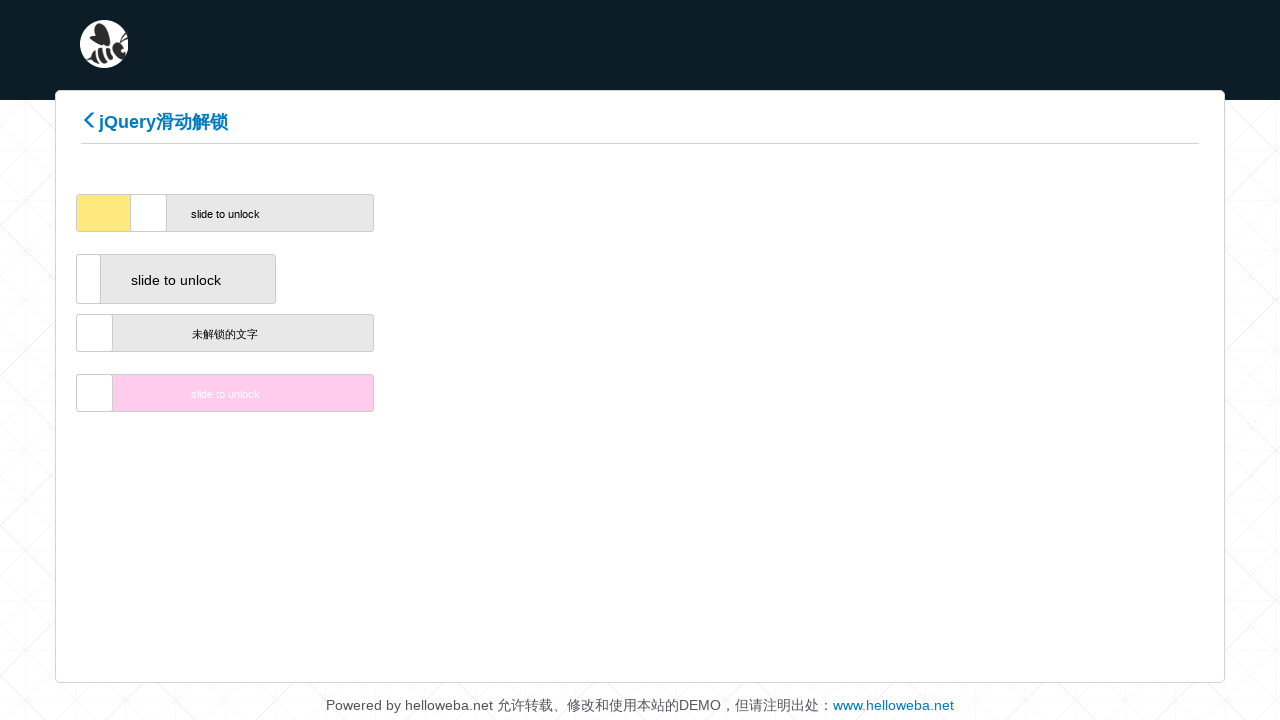

Dragged slider incrementally (position 20/100) at (152, 213)
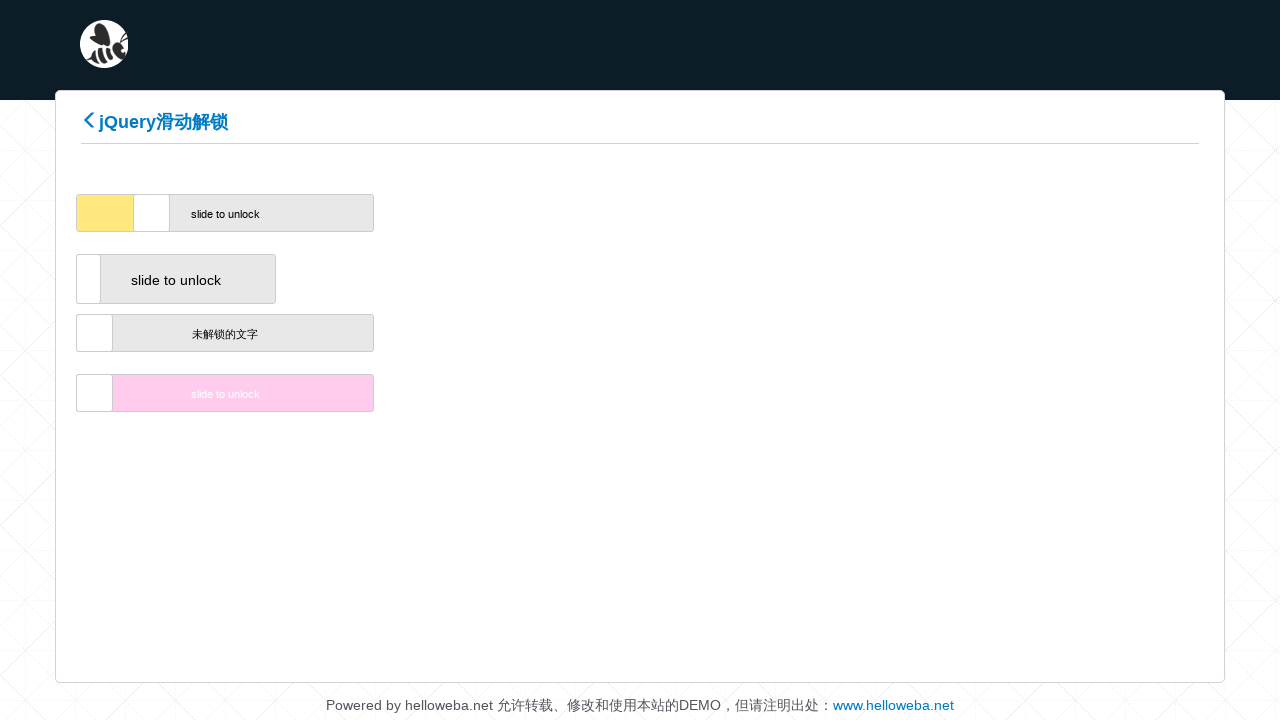

Waited 50ms during drag operation
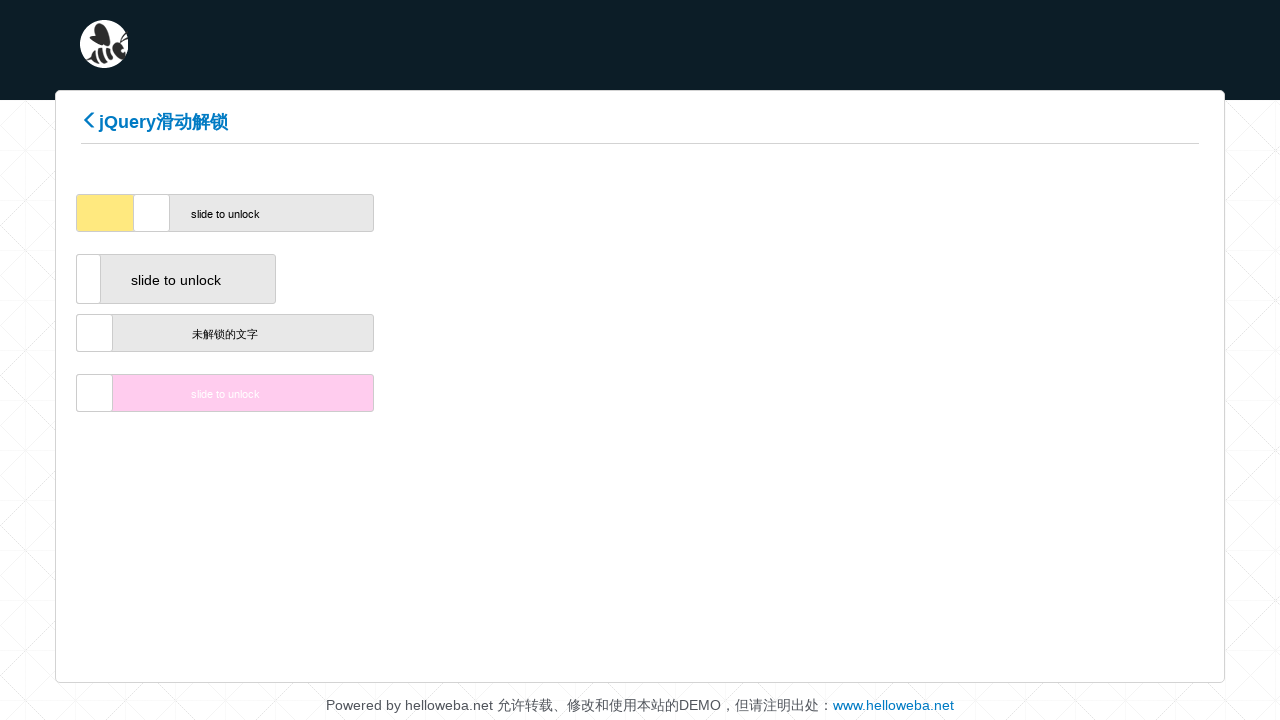

Dragged slider incrementally (position 21/100) at (154, 213)
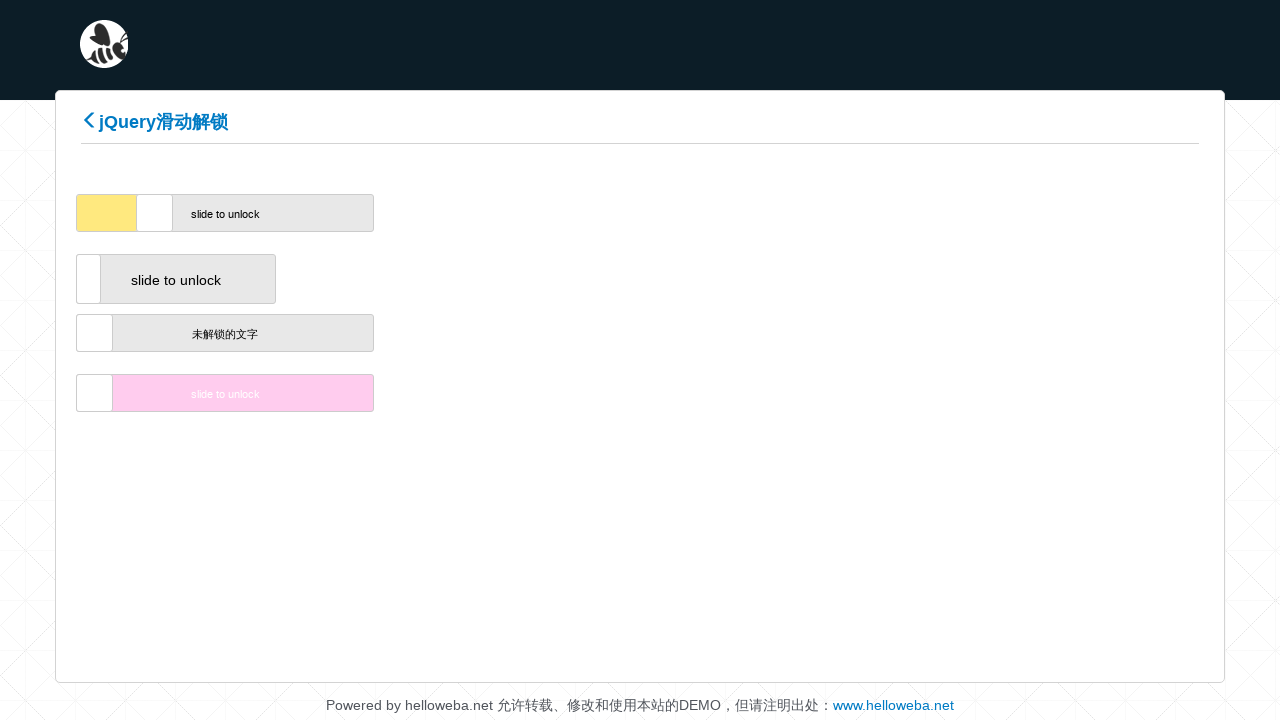

Waited 50ms during drag operation
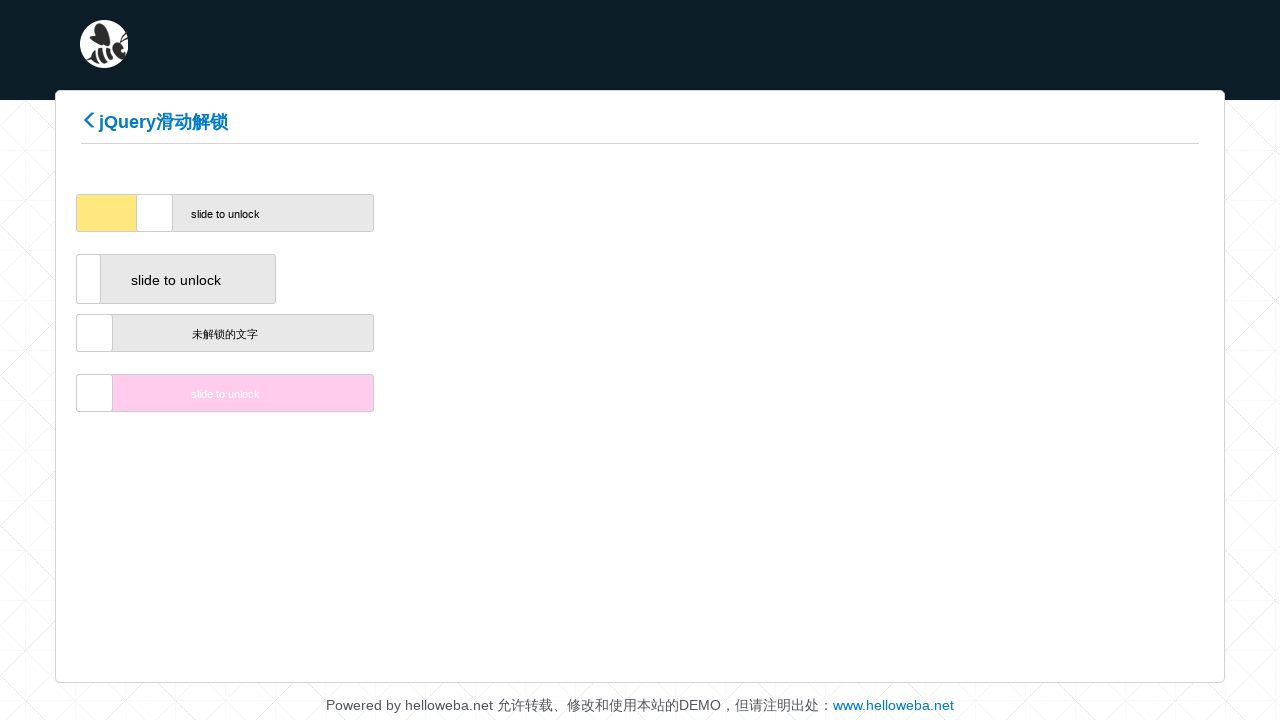

Dragged slider incrementally (position 22/100) at (158, 213)
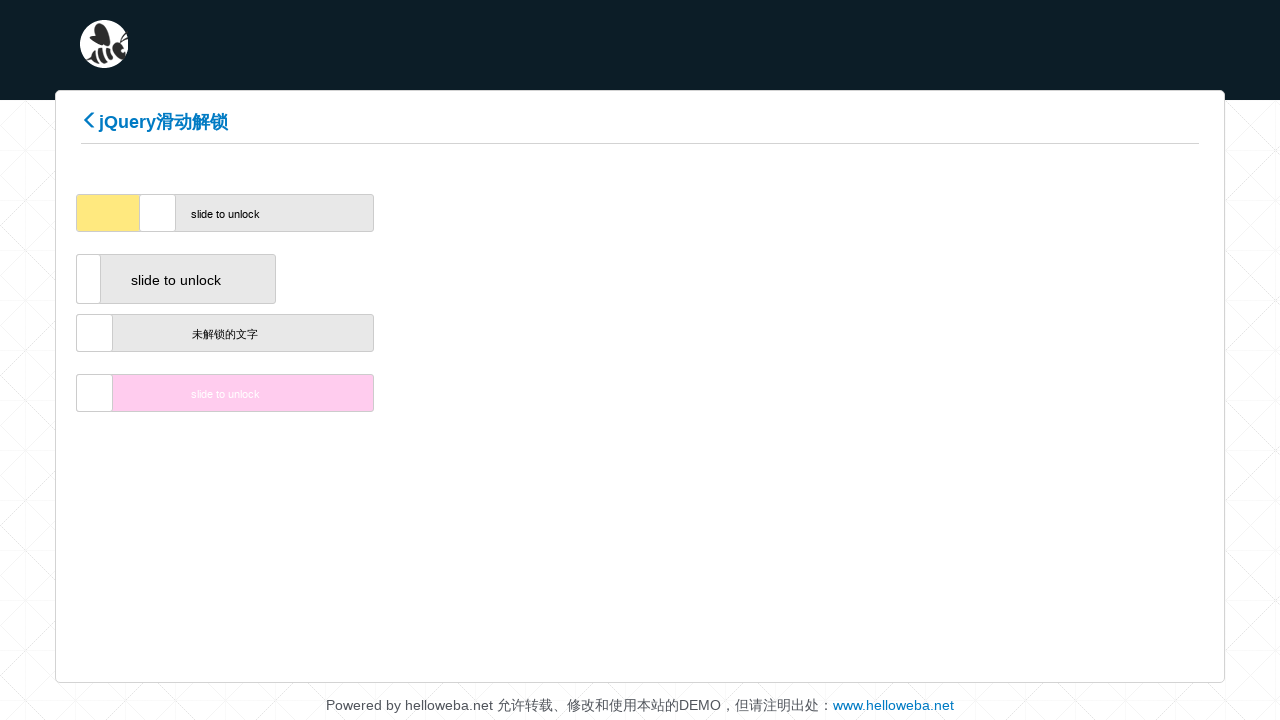

Waited 50ms during drag operation
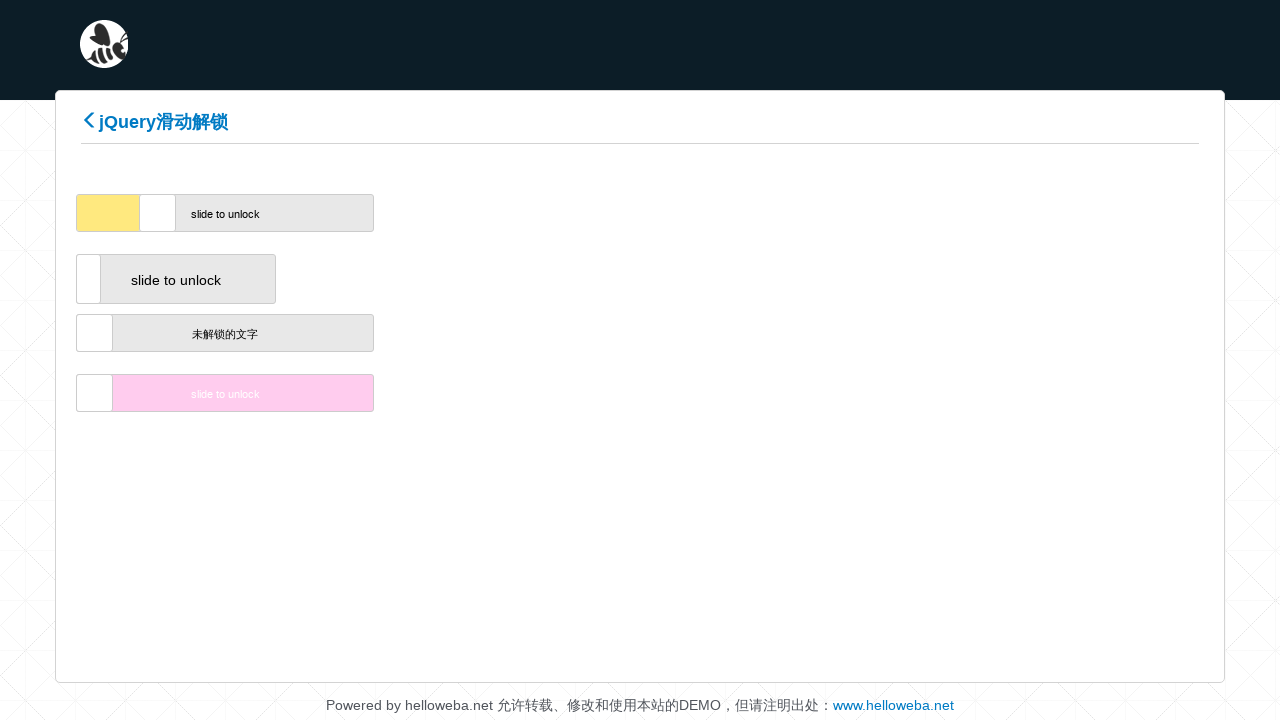

Dragged slider incrementally (position 23/100) at (160, 213)
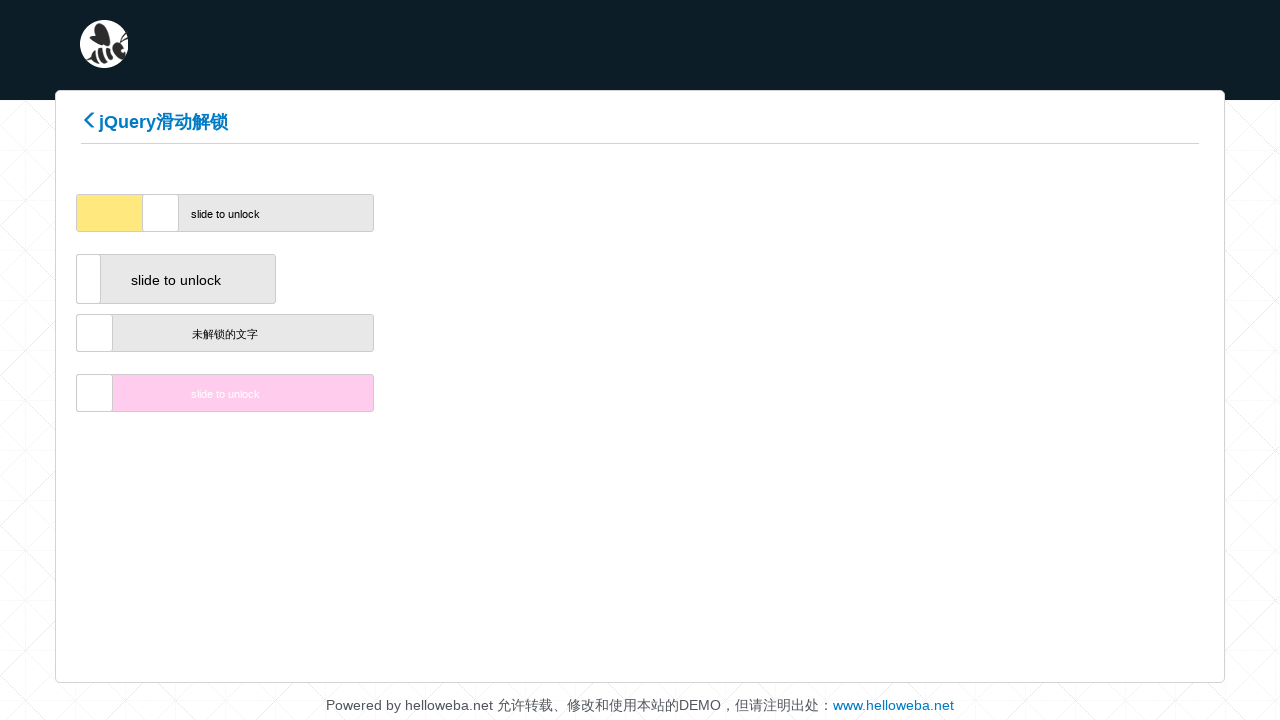

Waited 50ms during drag operation
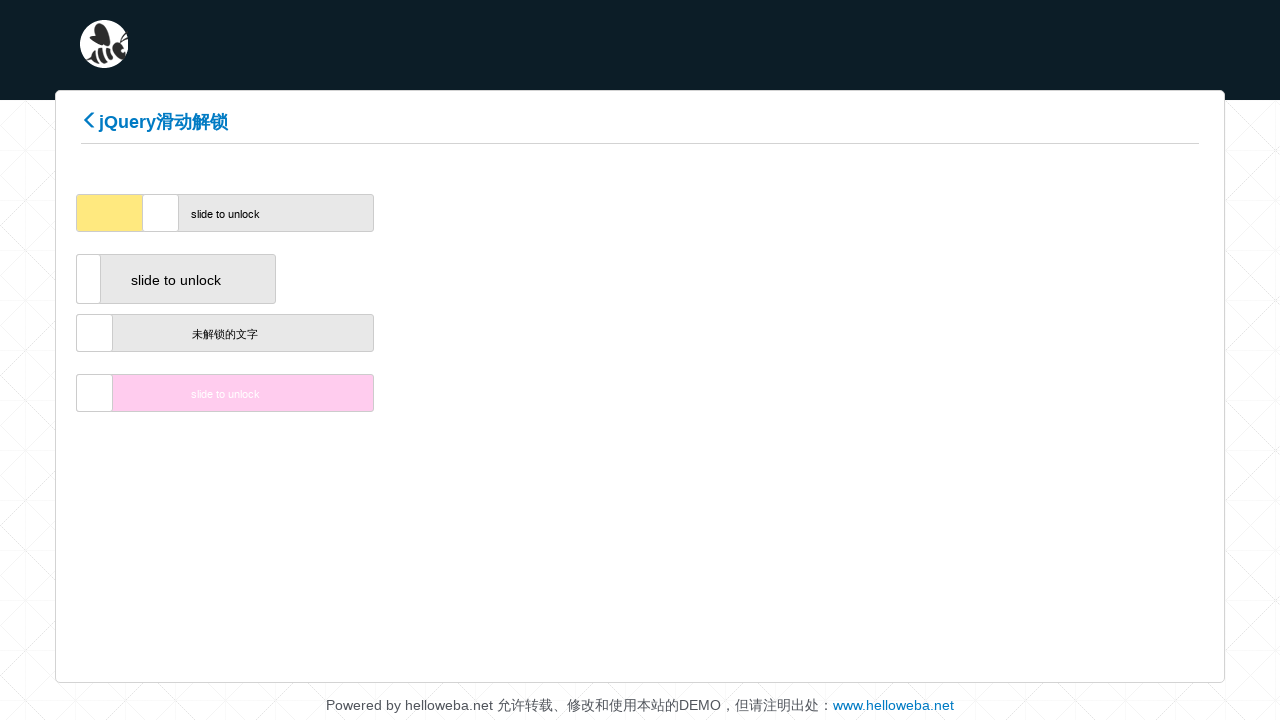

Dragged slider incrementally (position 24/100) at (164, 213)
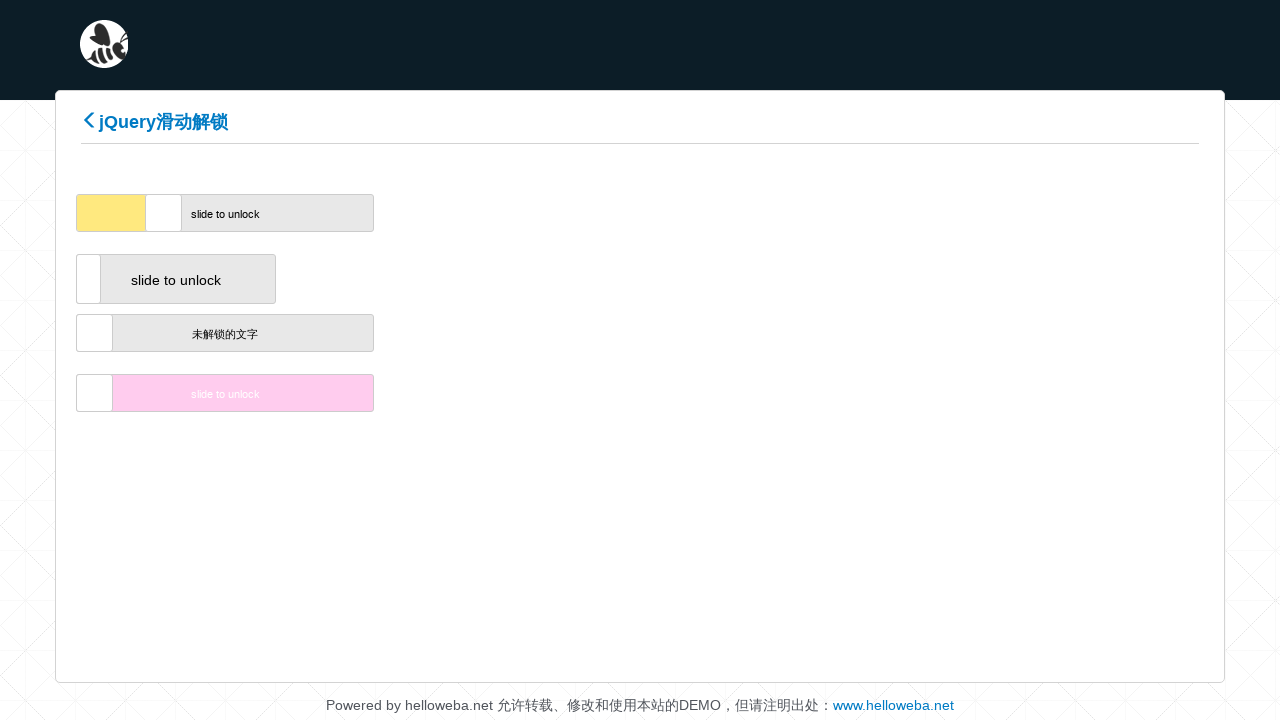

Waited 50ms during drag operation
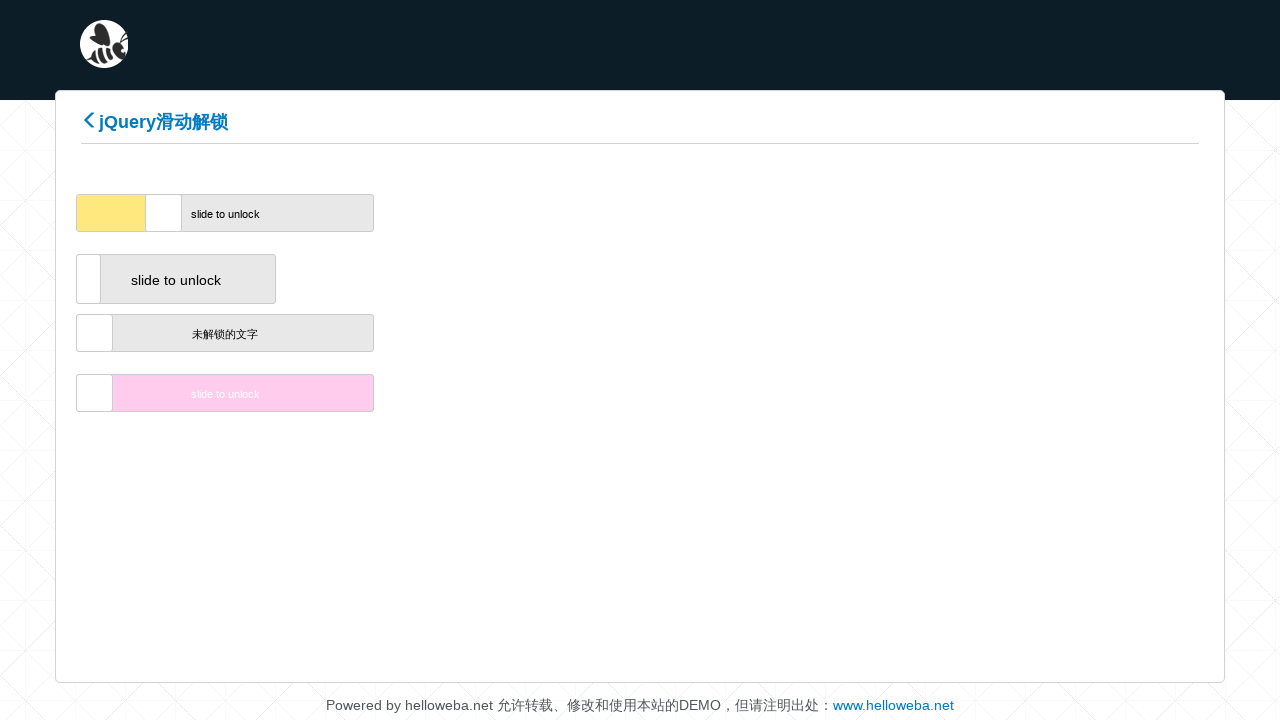

Dragged slider incrementally (position 25/100) at (166, 213)
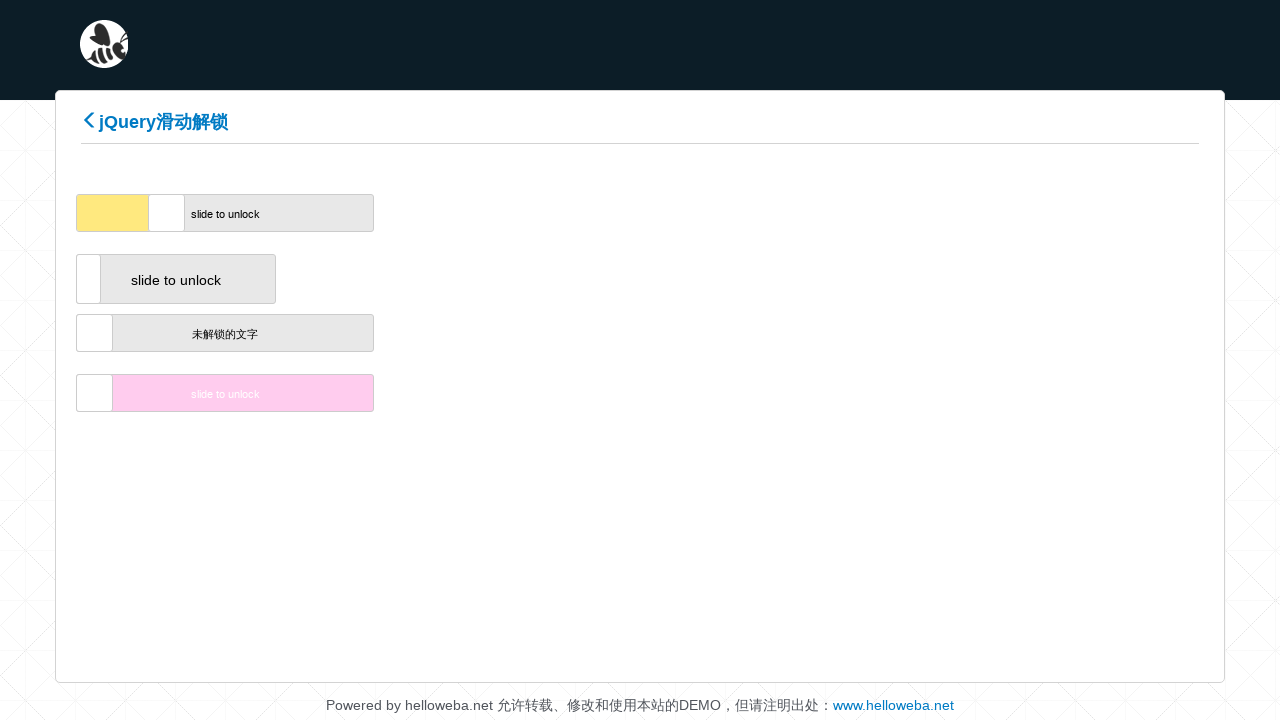

Waited 50ms during drag operation
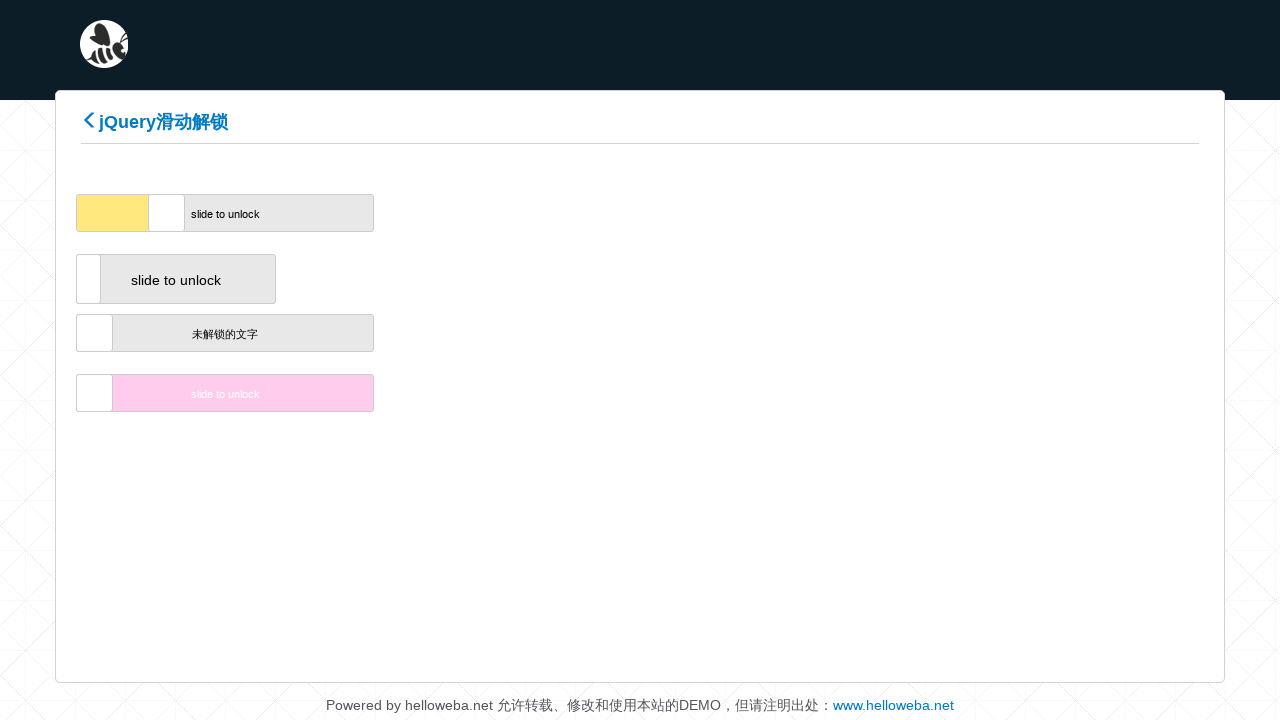

Dragged slider incrementally (position 26/100) at (170, 213)
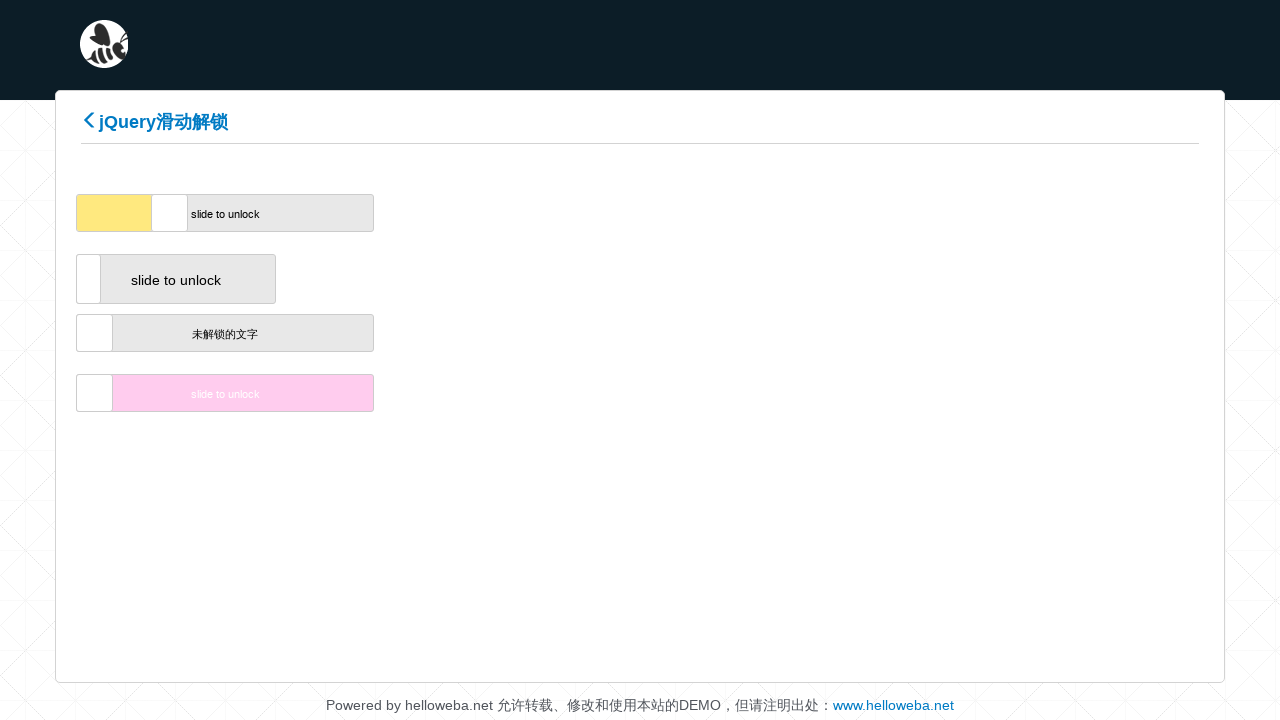

Waited 50ms during drag operation
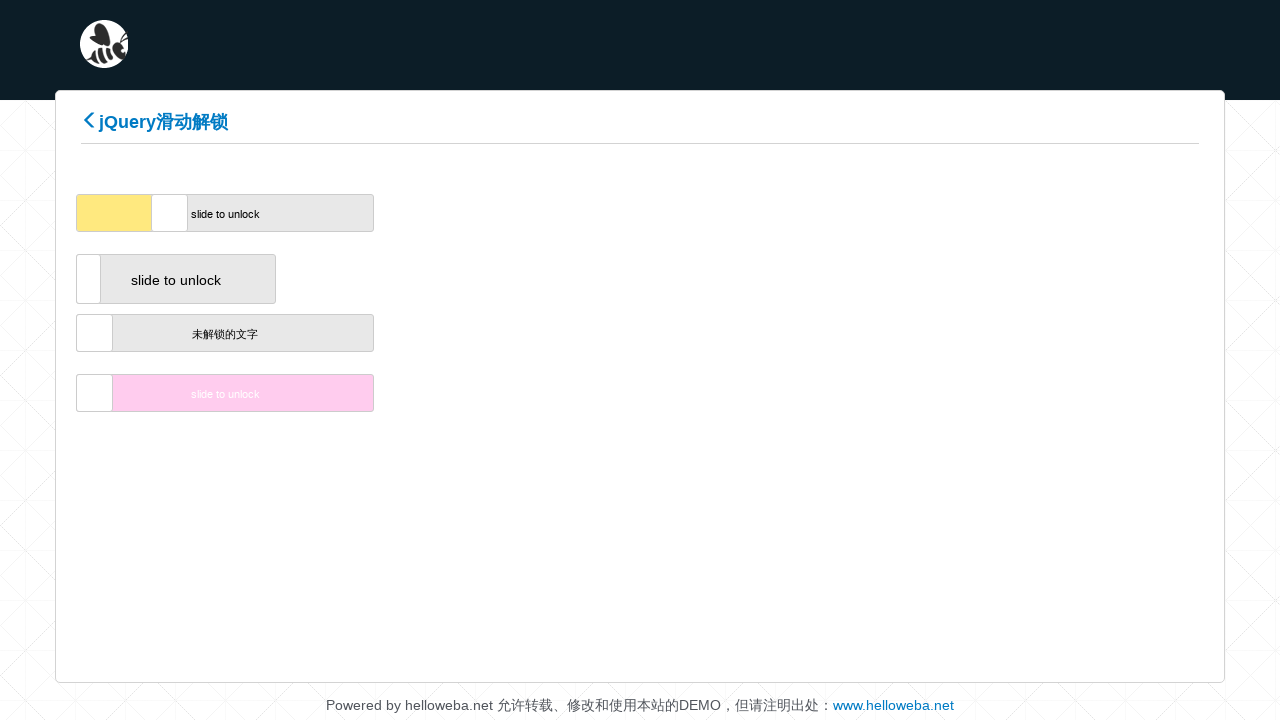

Dragged slider incrementally (position 27/100) at (172, 213)
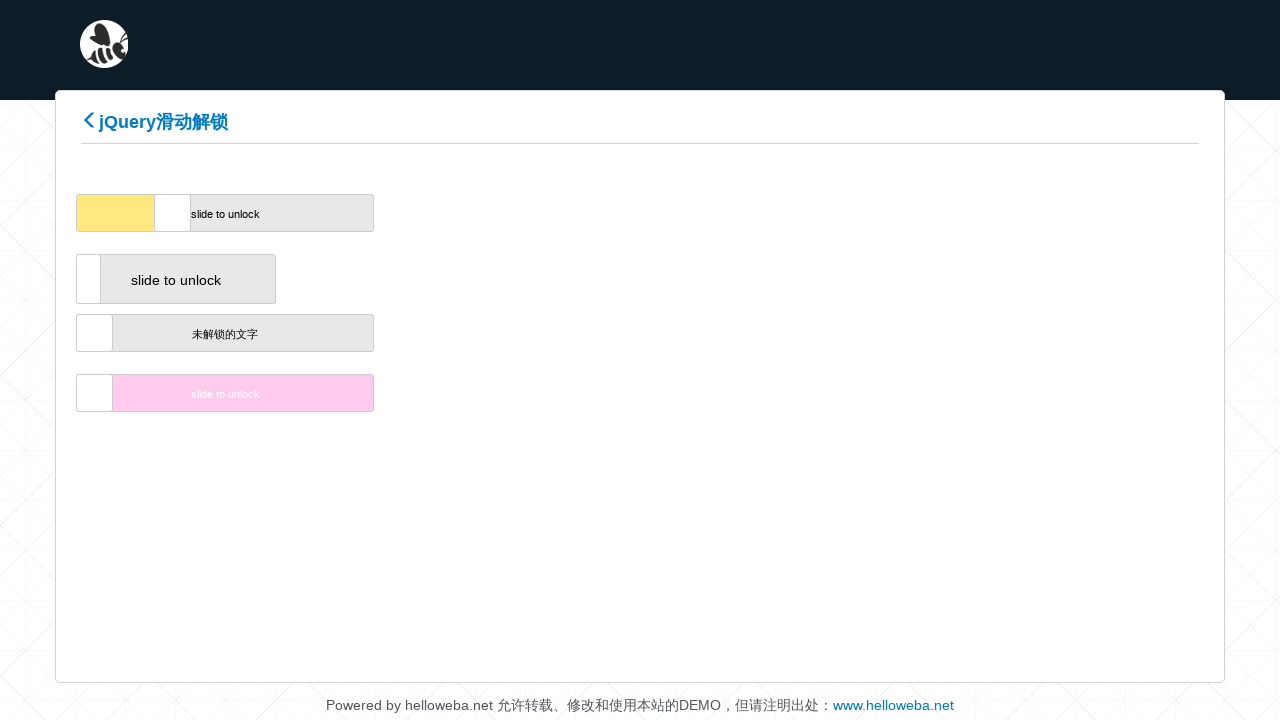

Waited 50ms during drag operation
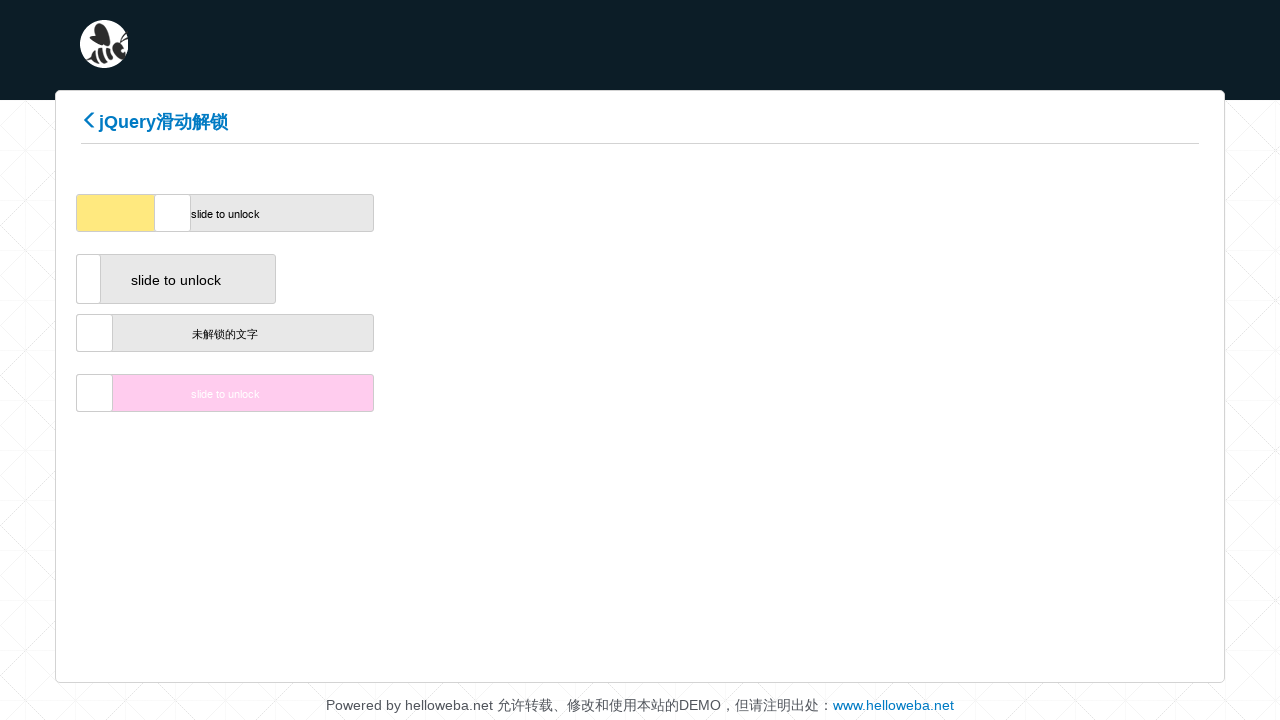

Dragged slider incrementally (position 28/100) at (176, 213)
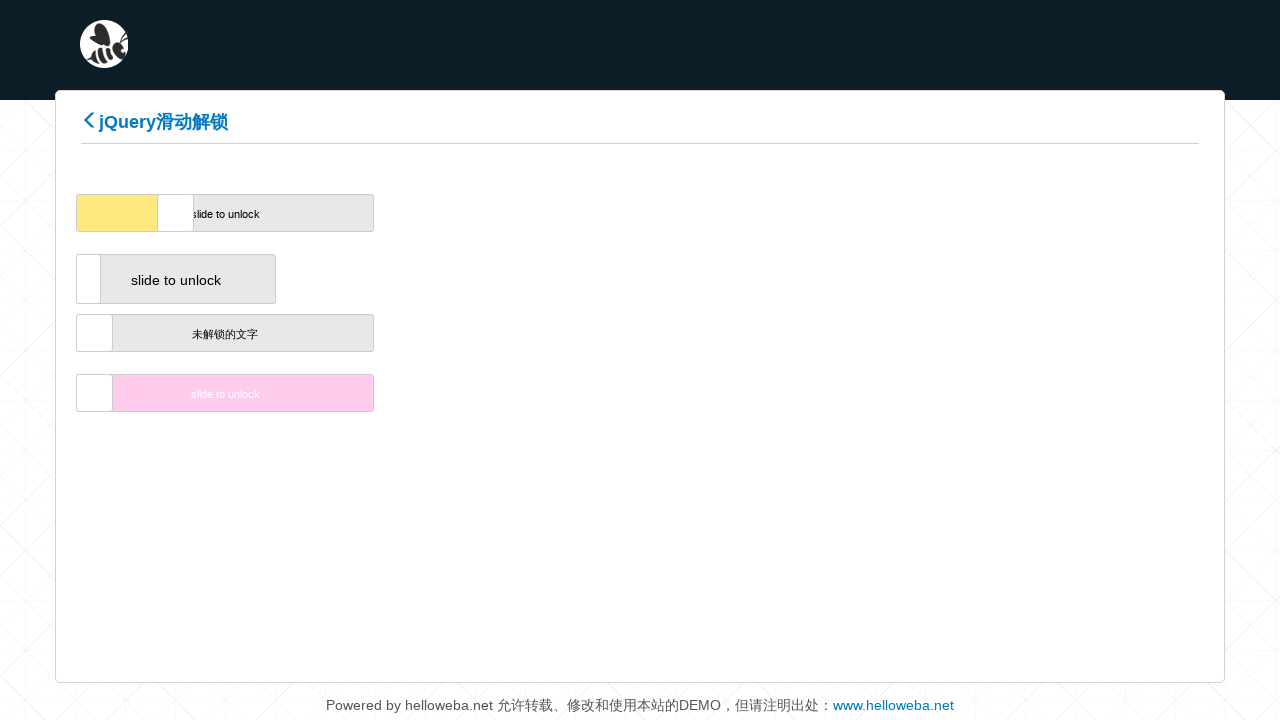

Waited 50ms during drag operation
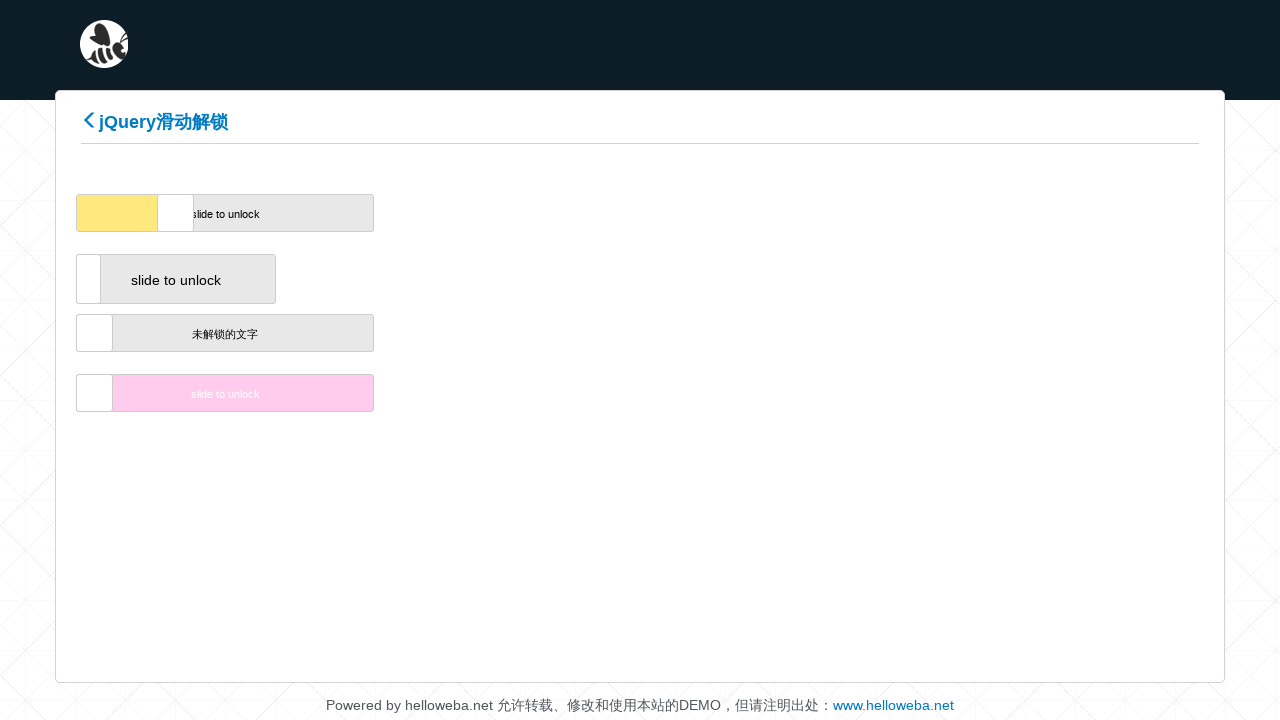

Dragged slider incrementally (position 29/100) at (178, 213)
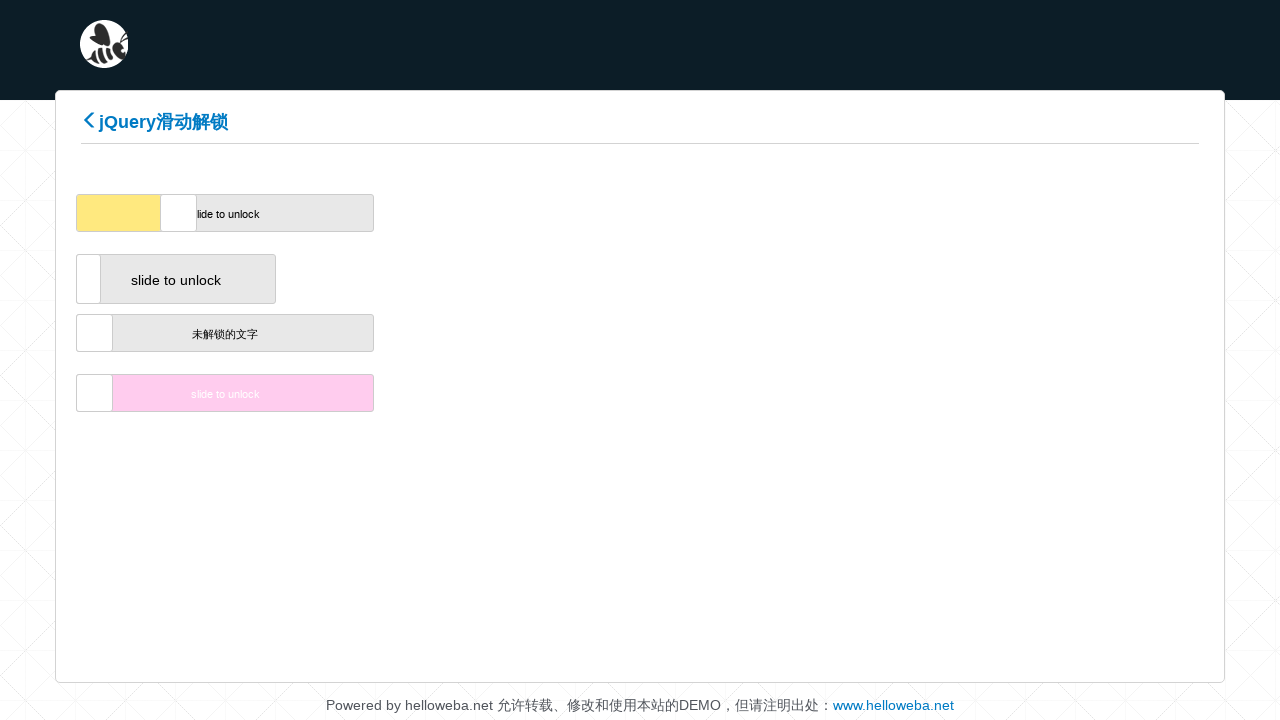

Waited 50ms during drag operation
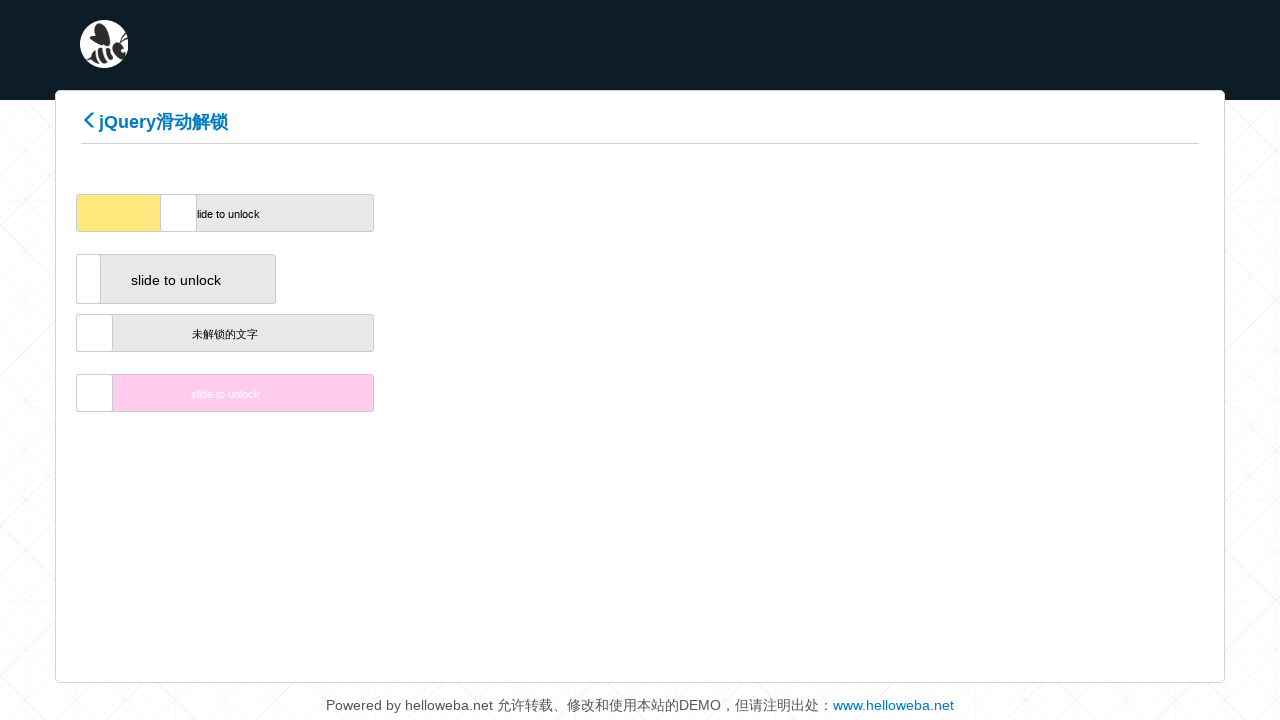

Dragged slider incrementally (position 30/100) at (182, 213)
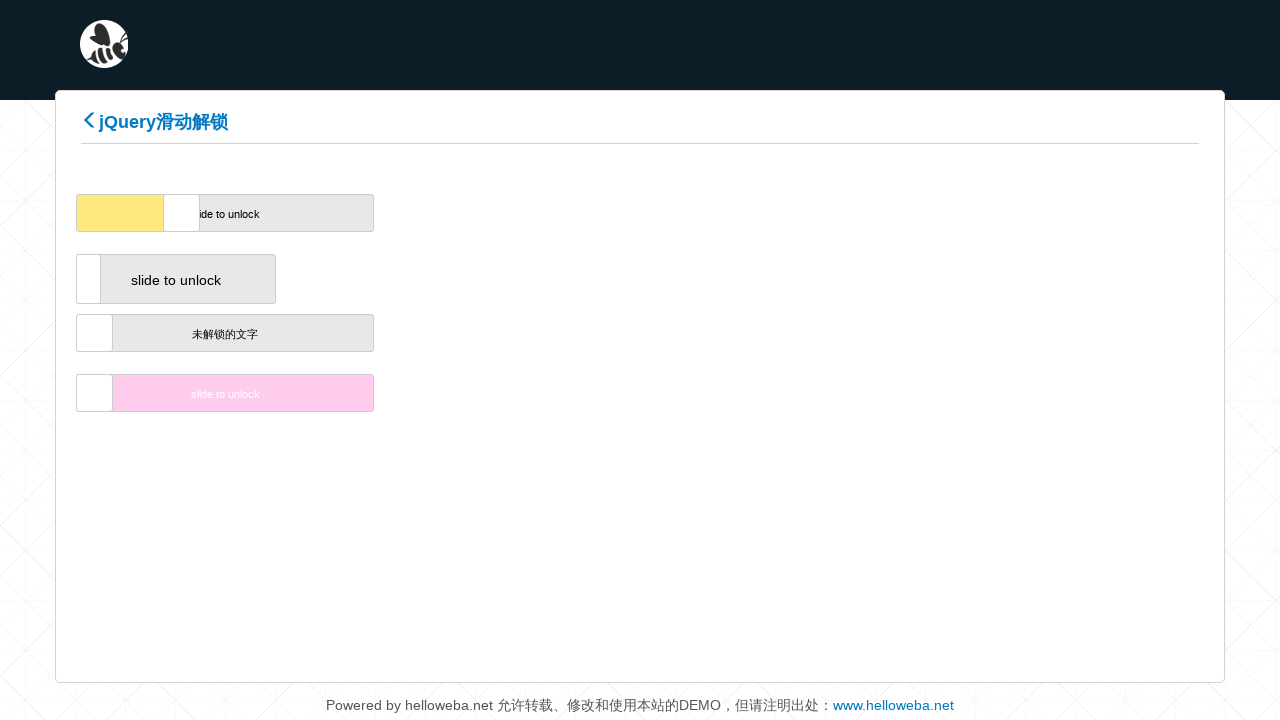

Waited 50ms during drag operation
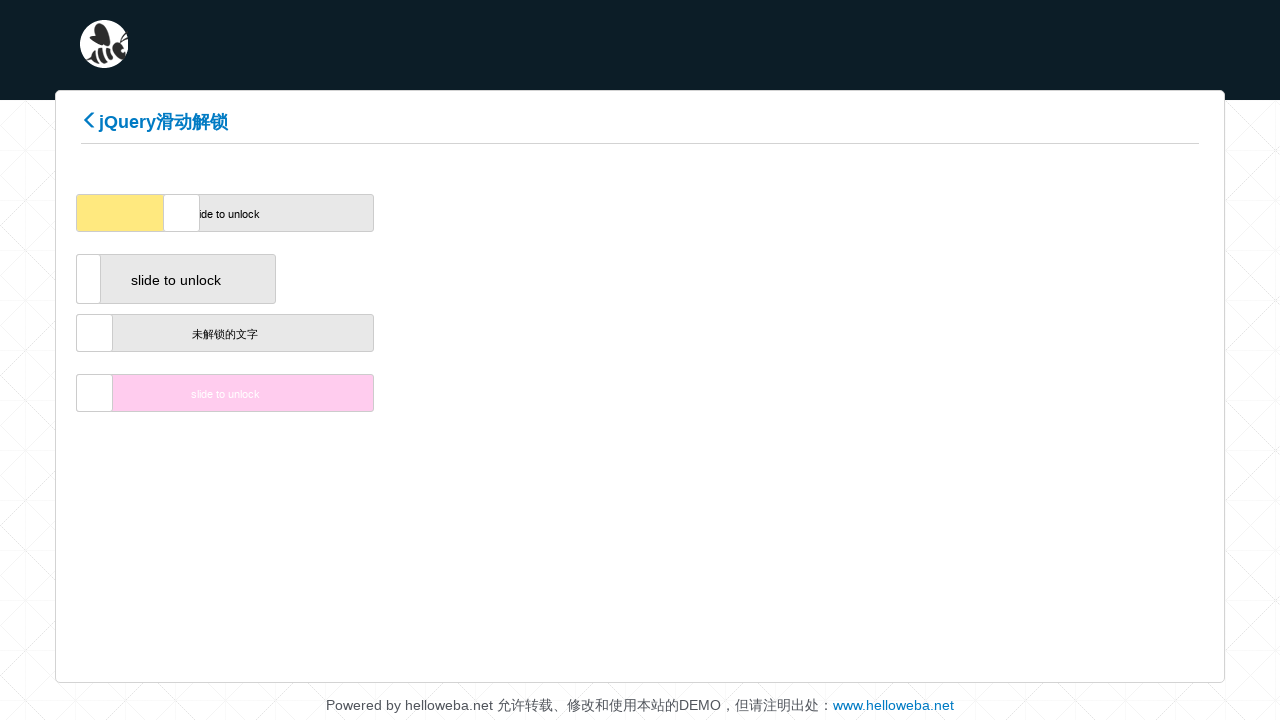

Dragged slider incrementally (position 31/100) at (184, 213)
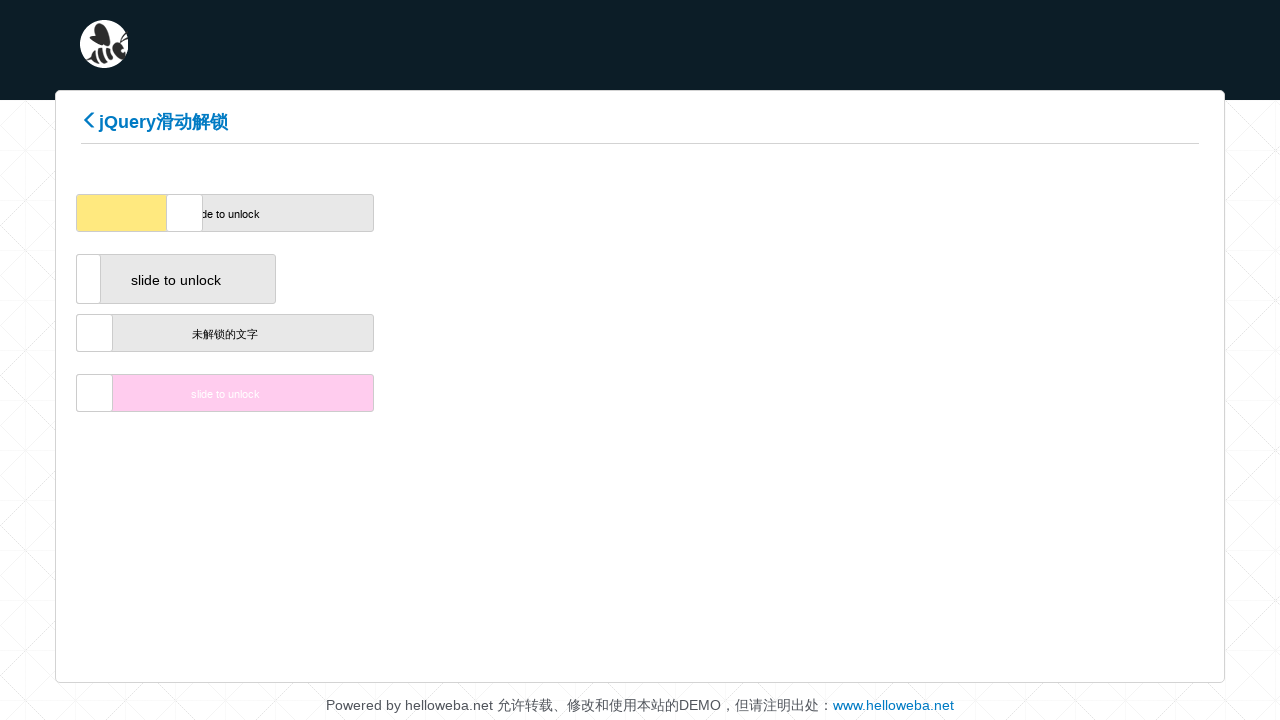

Waited 50ms during drag operation
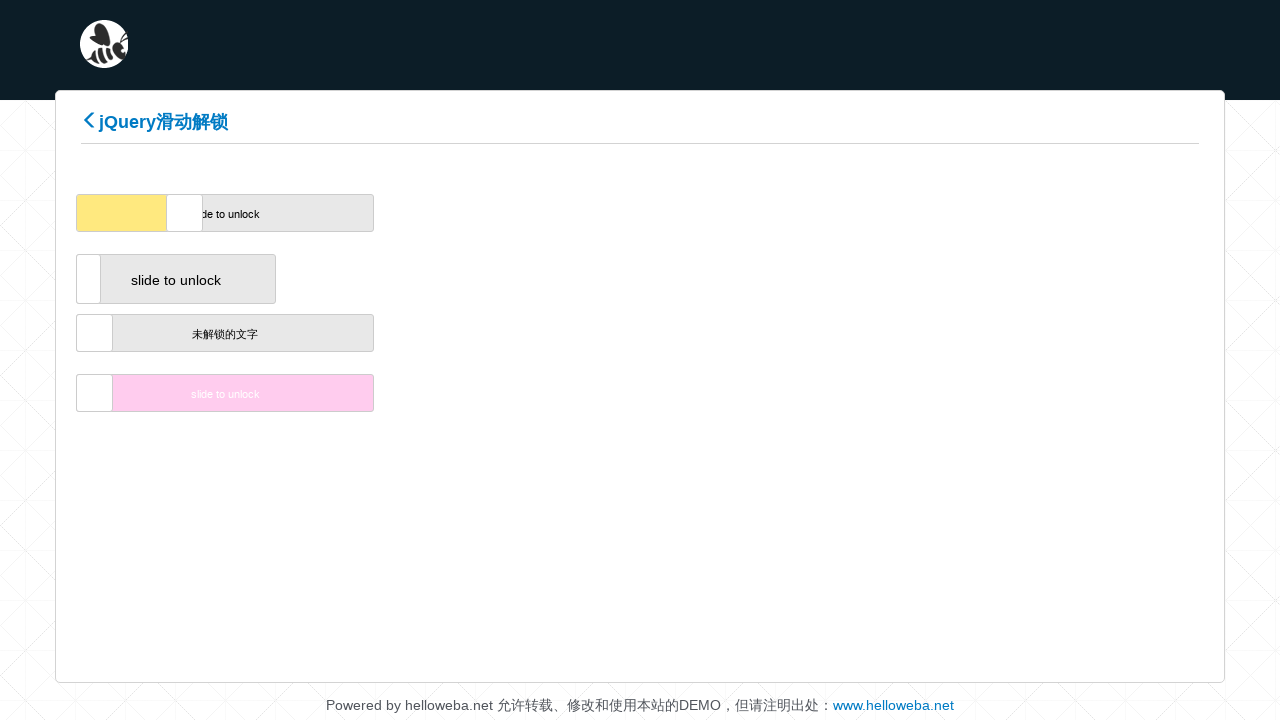

Dragged slider incrementally (position 32/100) at (188, 213)
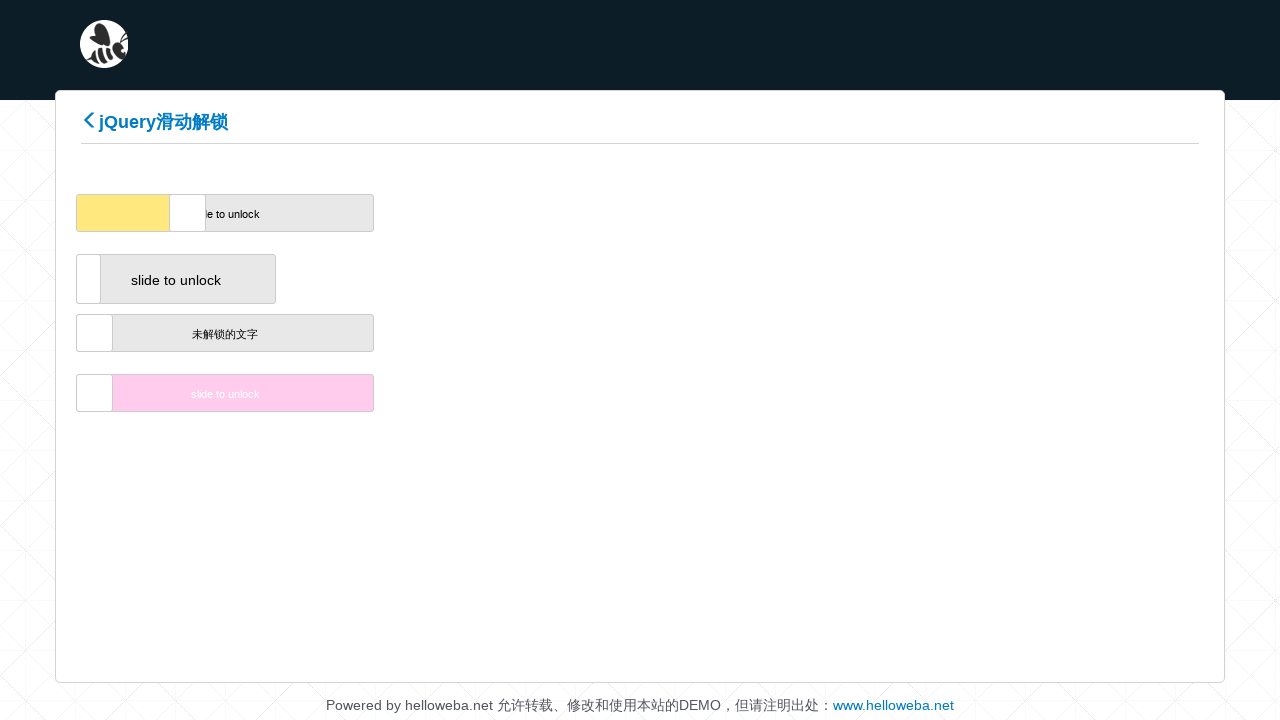

Waited 50ms during drag operation
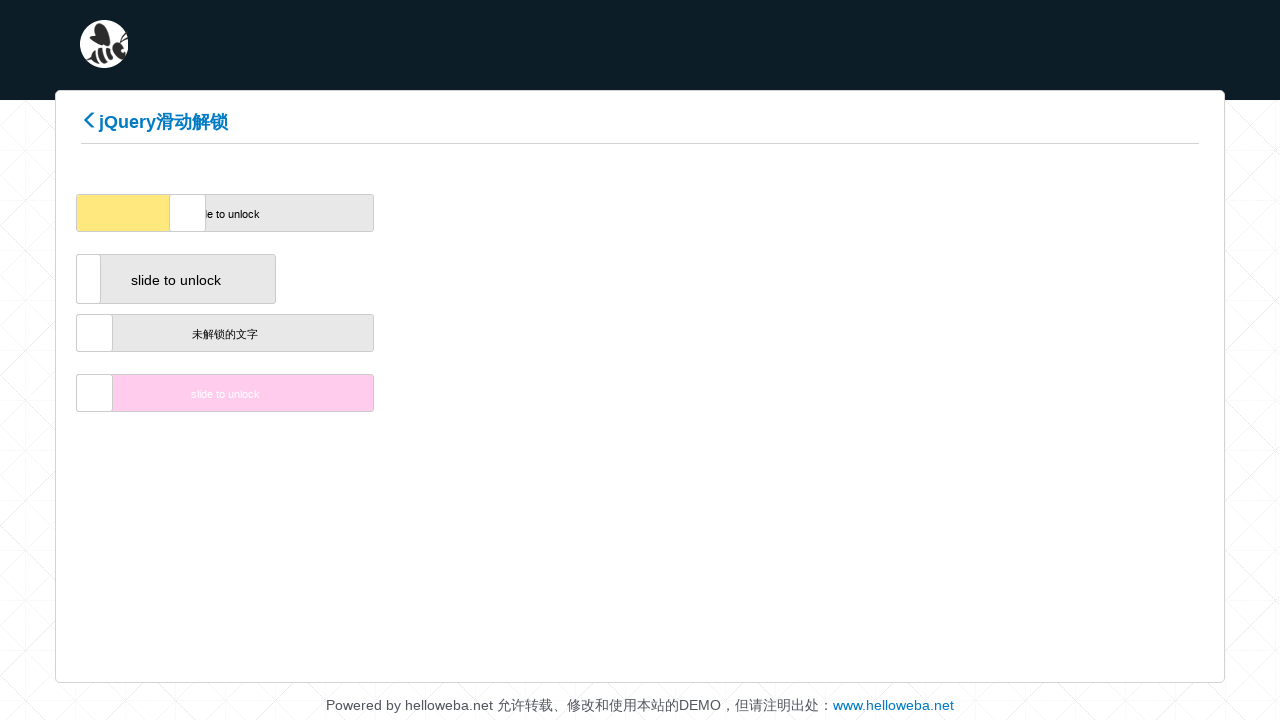

Dragged slider incrementally (position 33/100) at (190, 213)
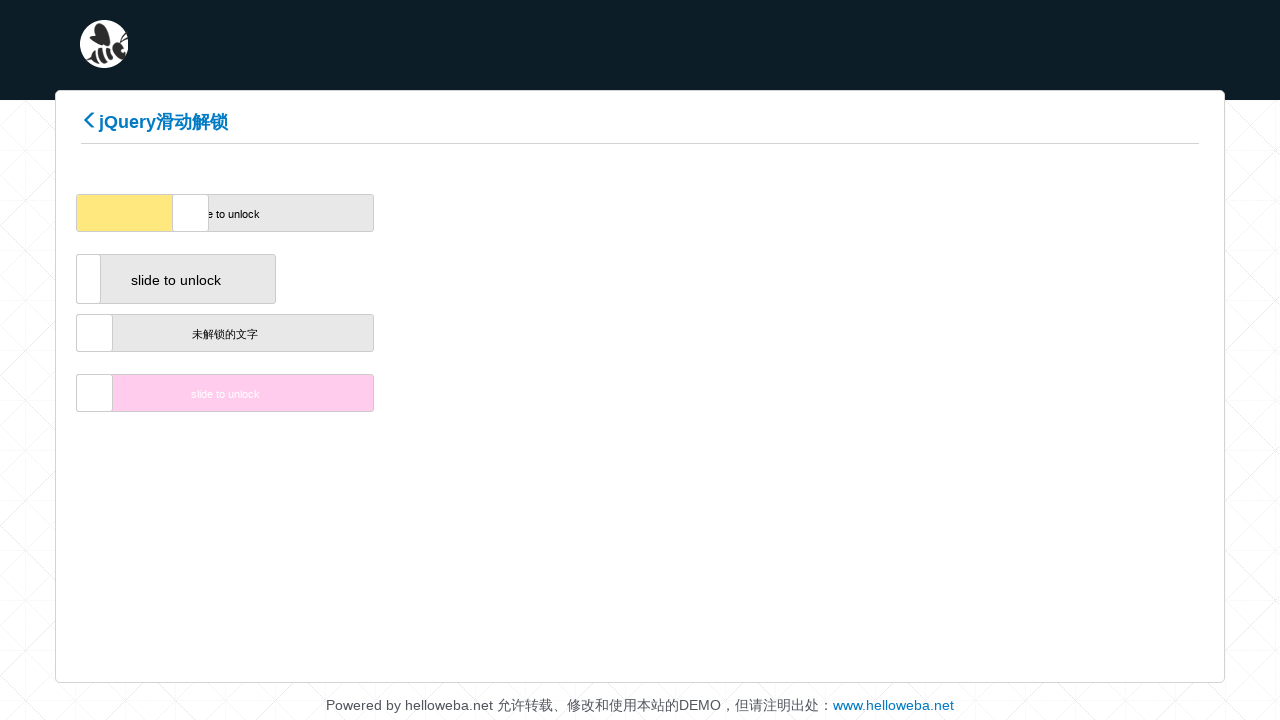

Waited 50ms during drag operation
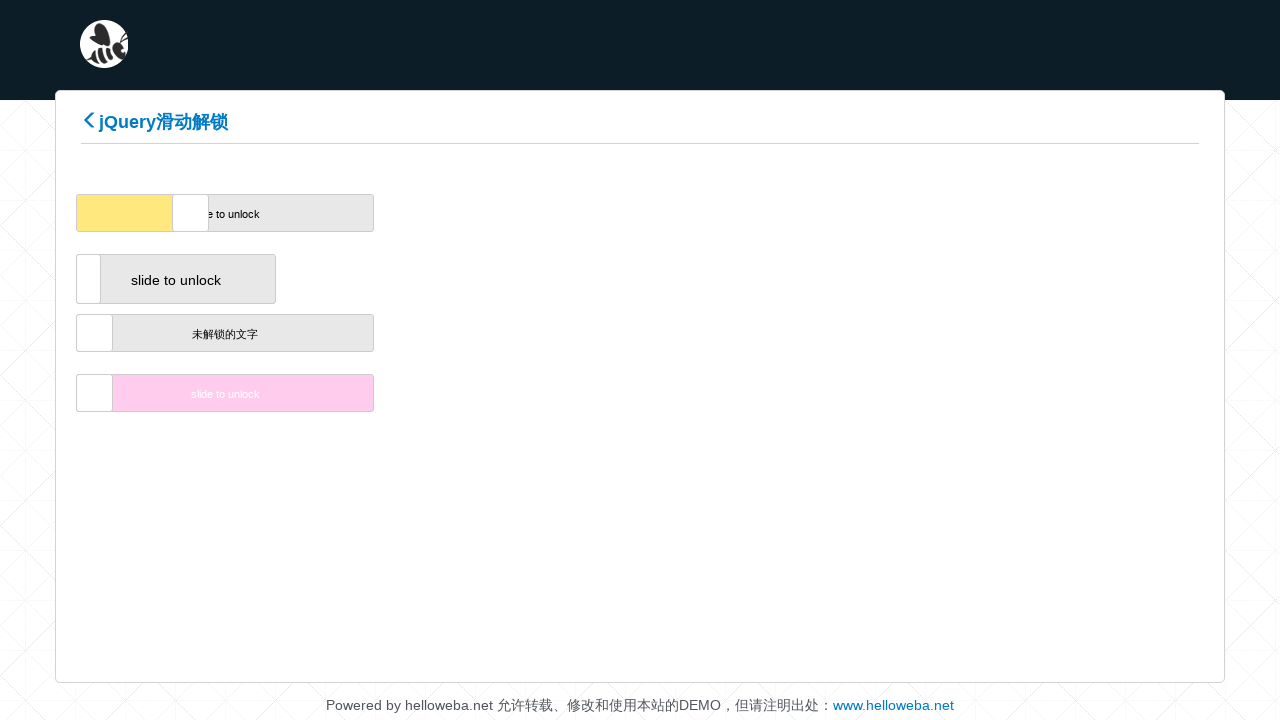

Dragged slider incrementally (position 34/100) at (194, 213)
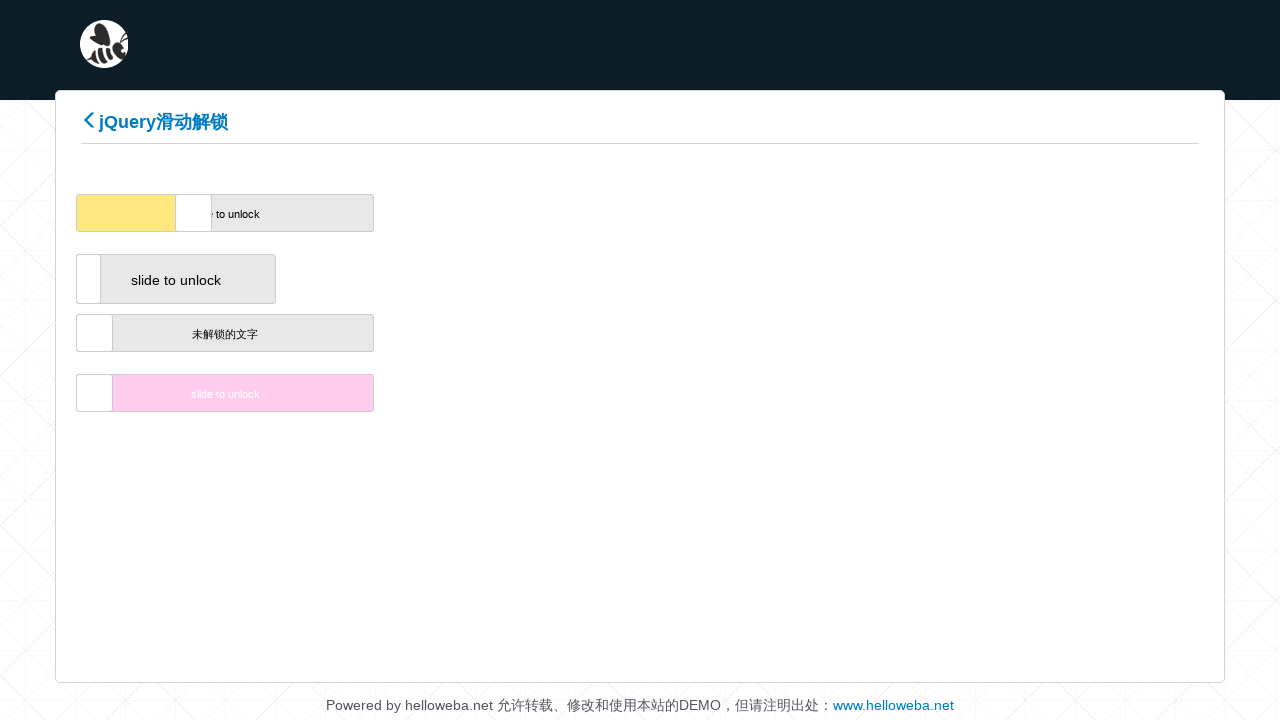

Waited 50ms during drag operation
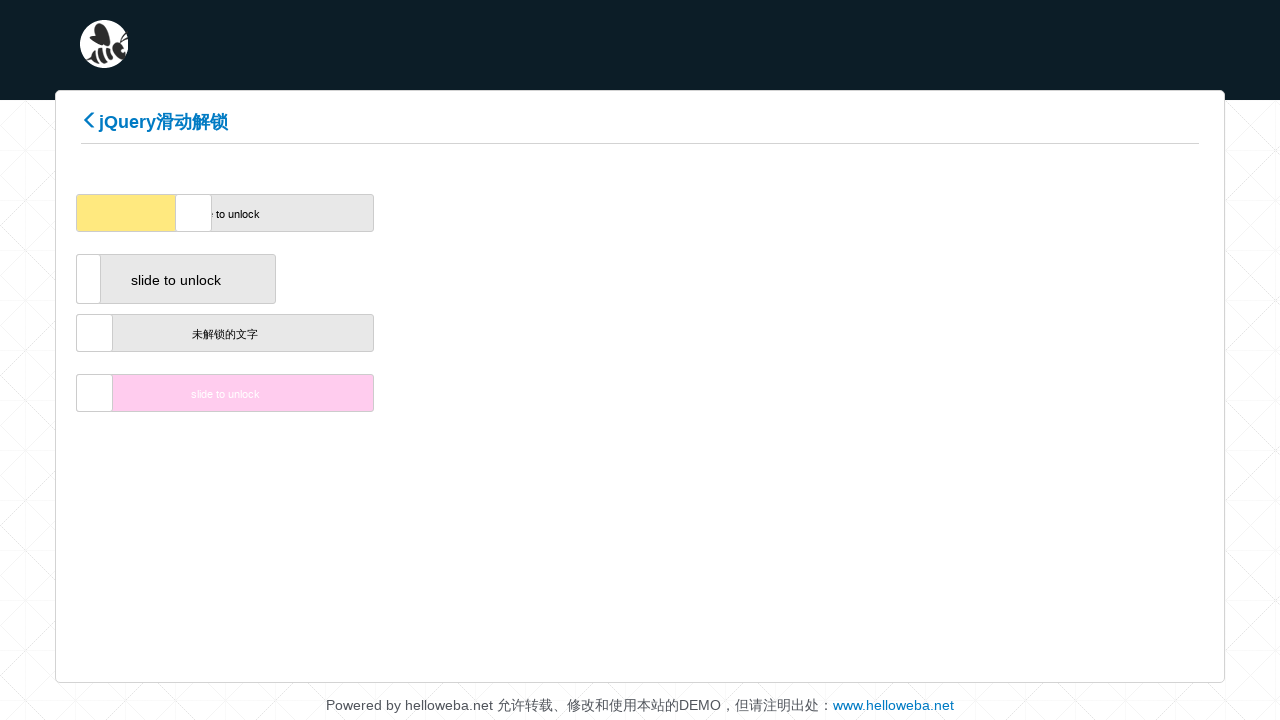

Dragged slider incrementally (position 35/100) at (196, 213)
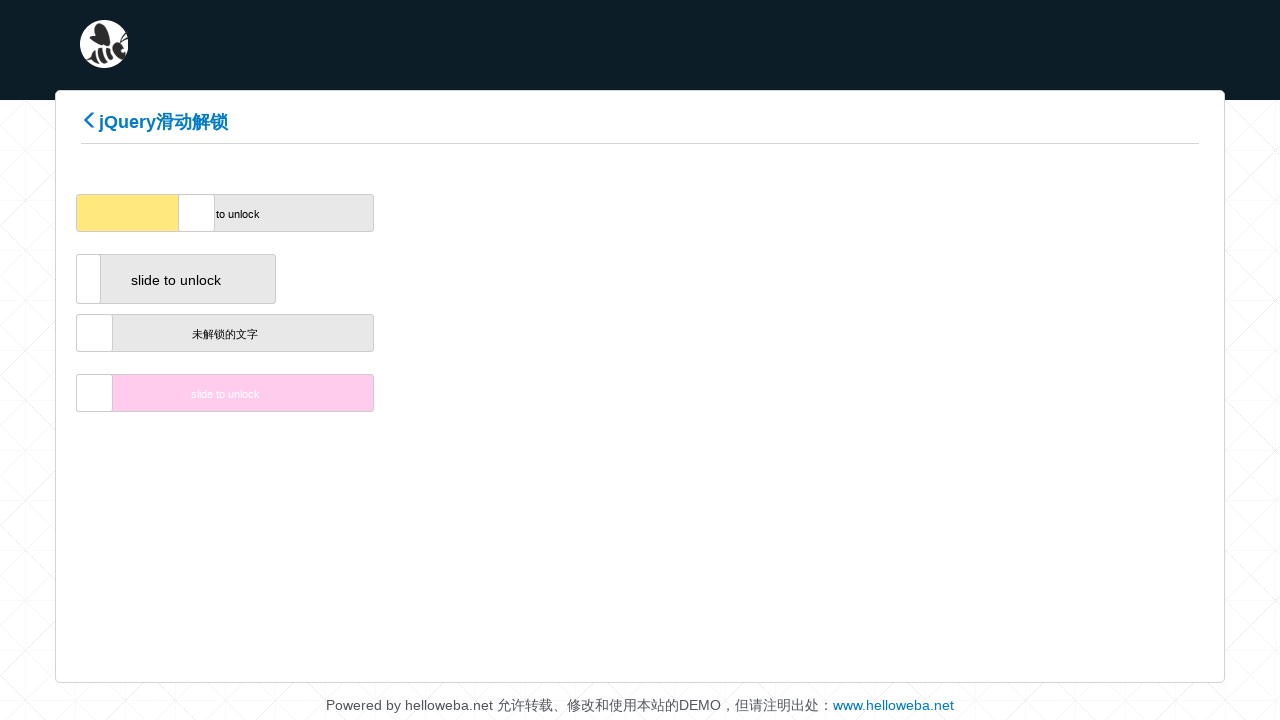

Waited 50ms during drag operation
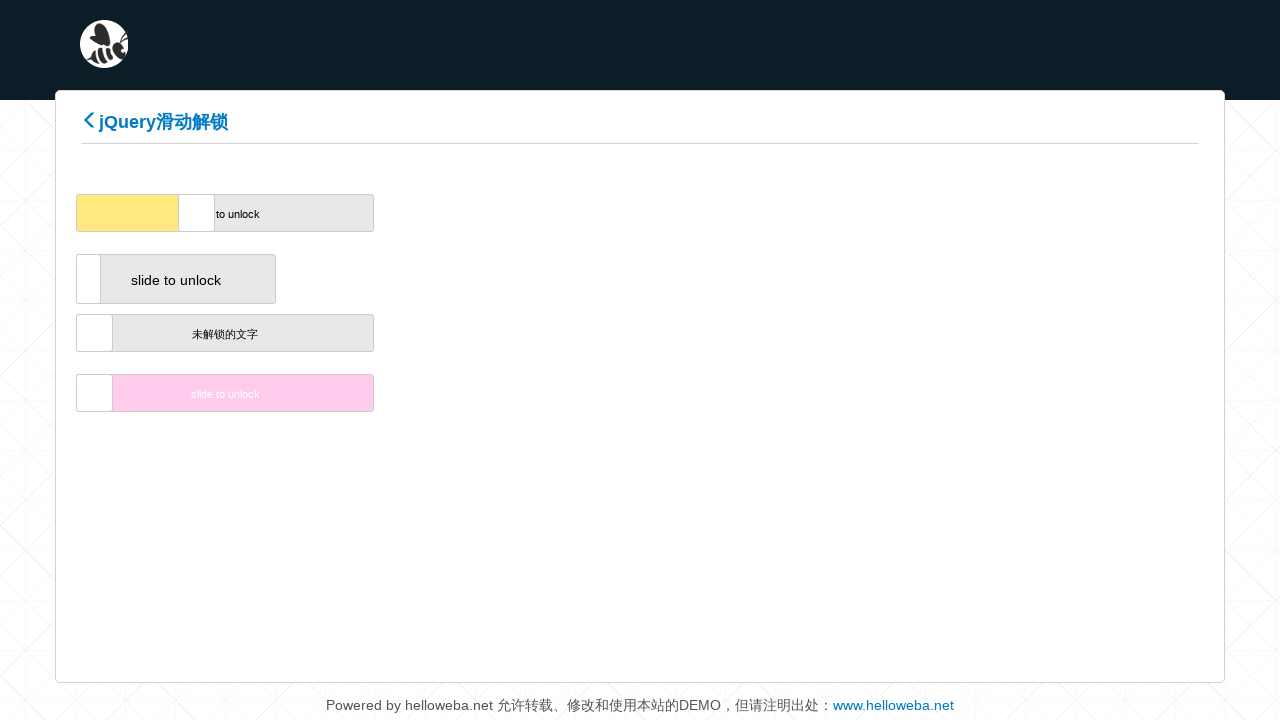

Dragged slider incrementally (position 36/100) at (200, 213)
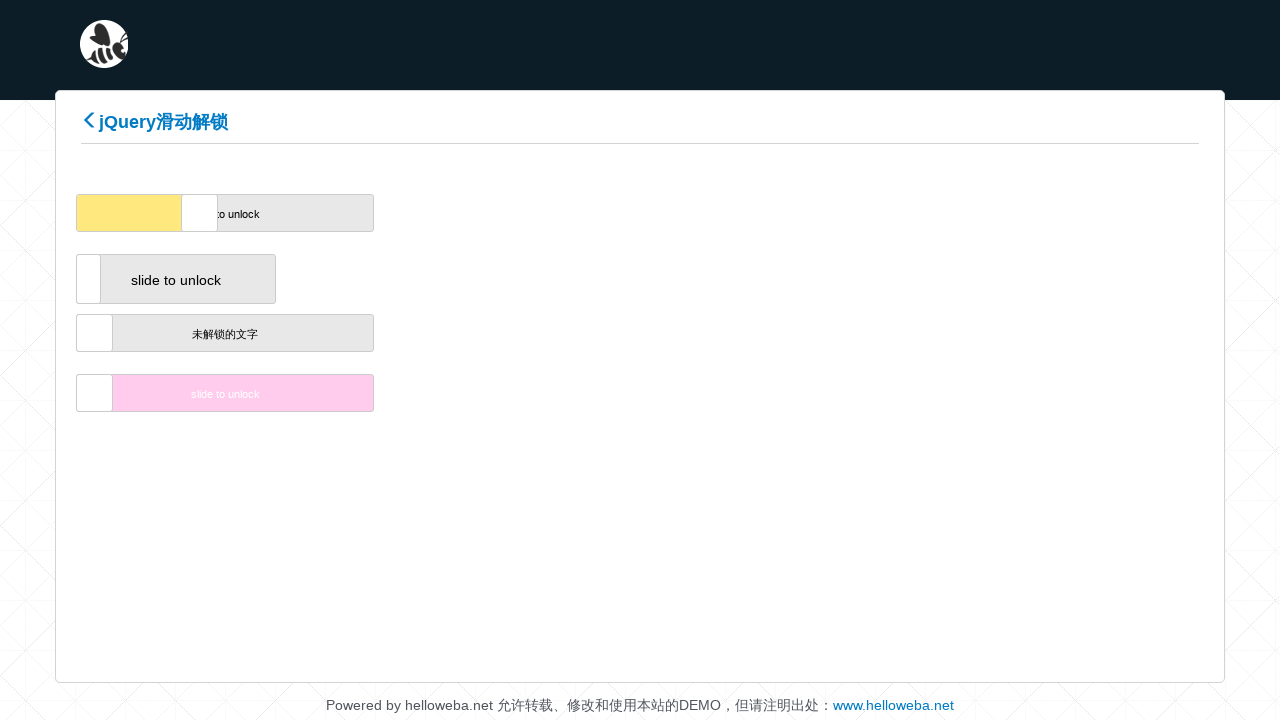

Waited 50ms during drag operation
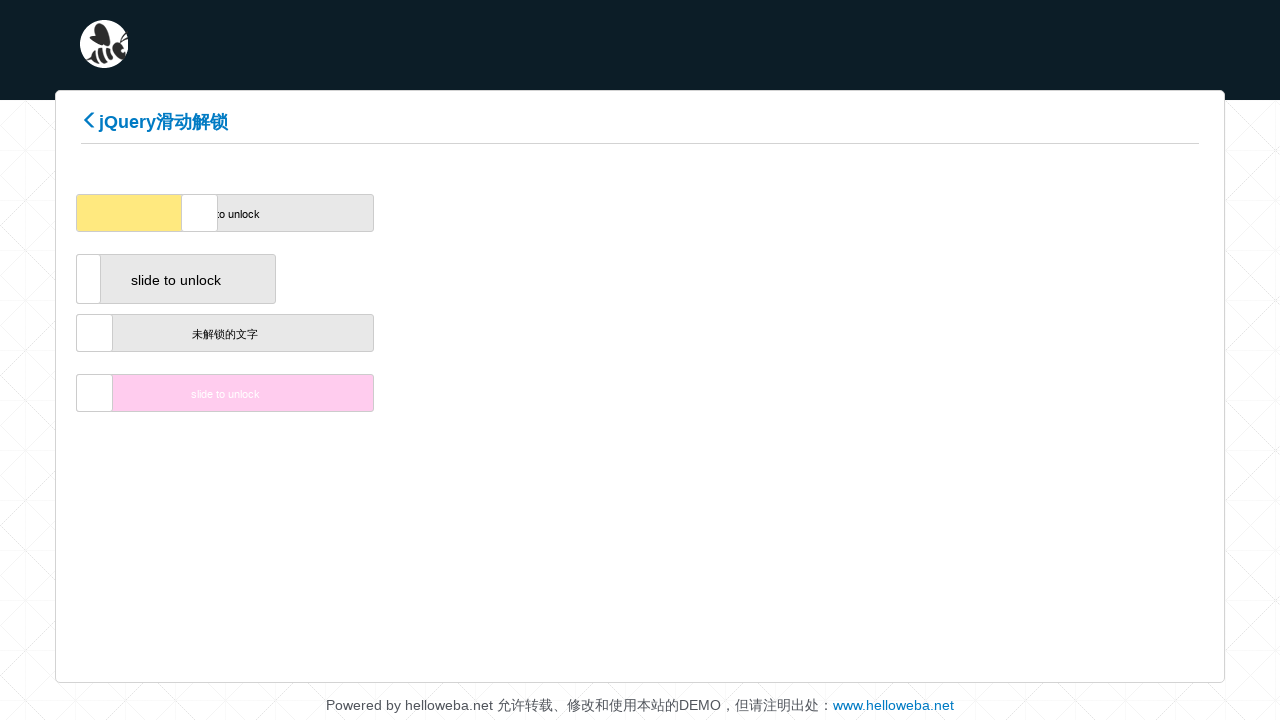

Dragged slider incrementally (position 37/100) at (202, 213)
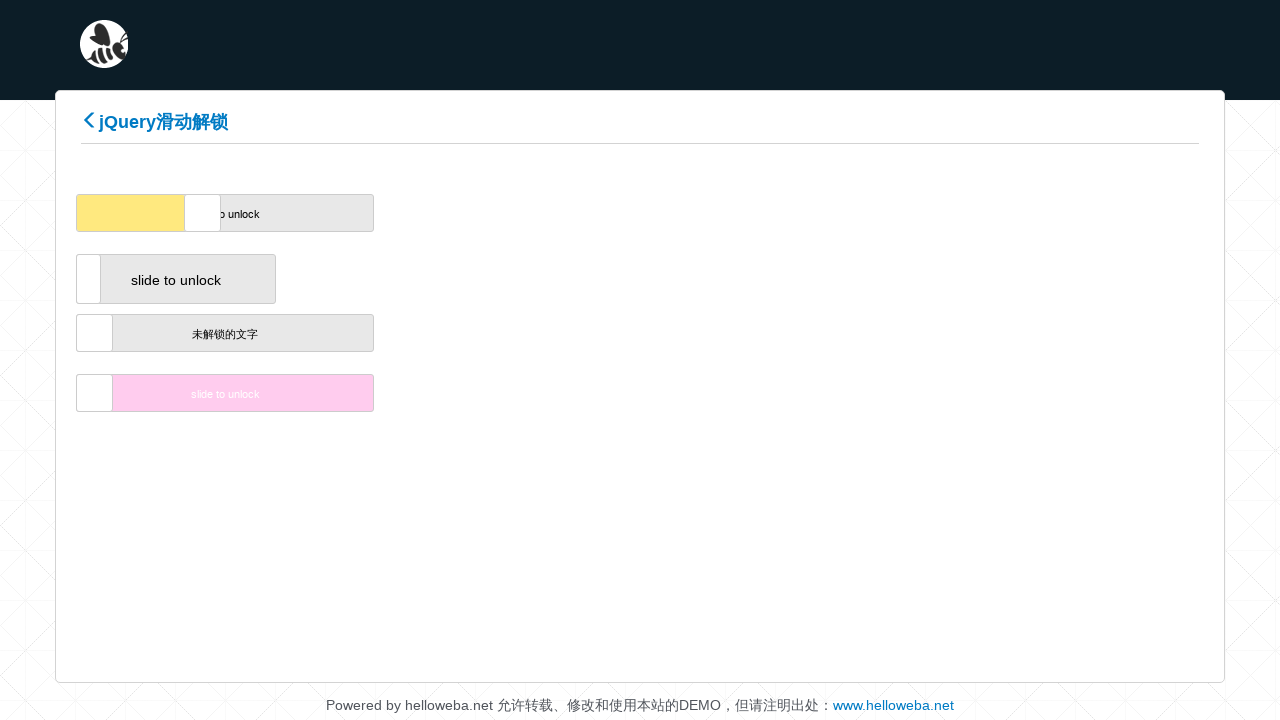

Waited 50ms during drag operation
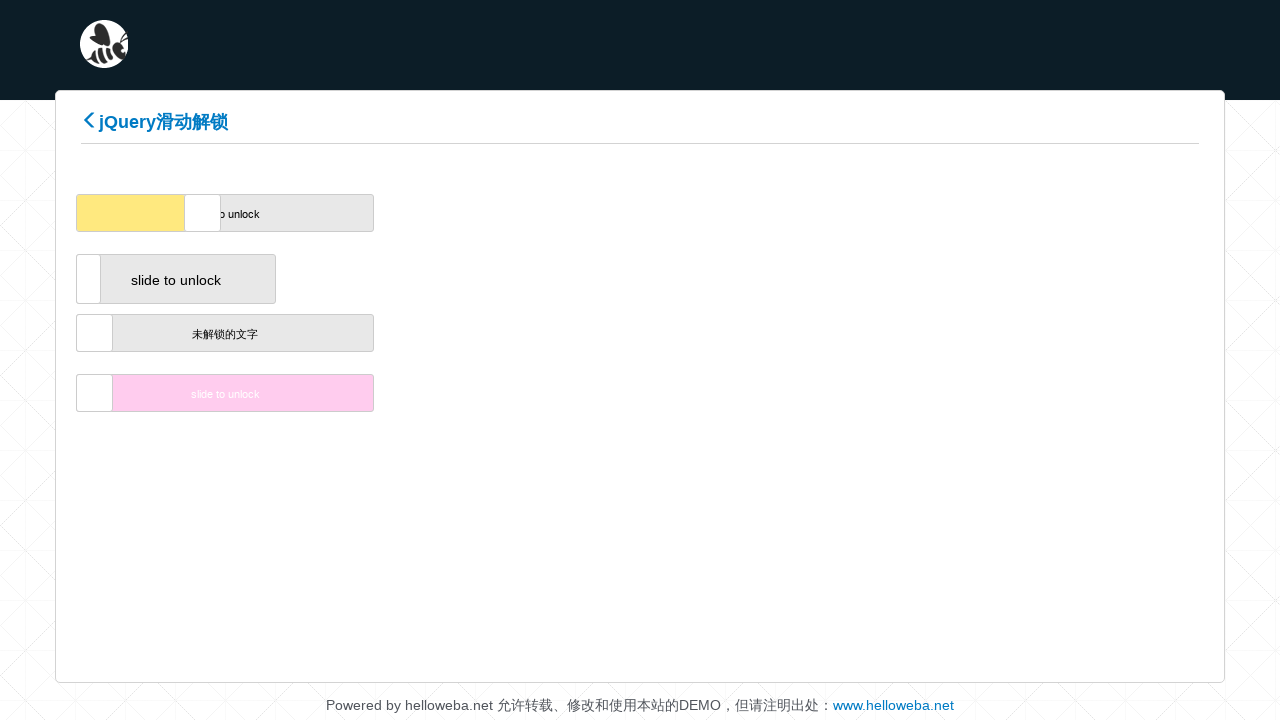

Dragged slider incrementally (position 38/100) at (206, 213)
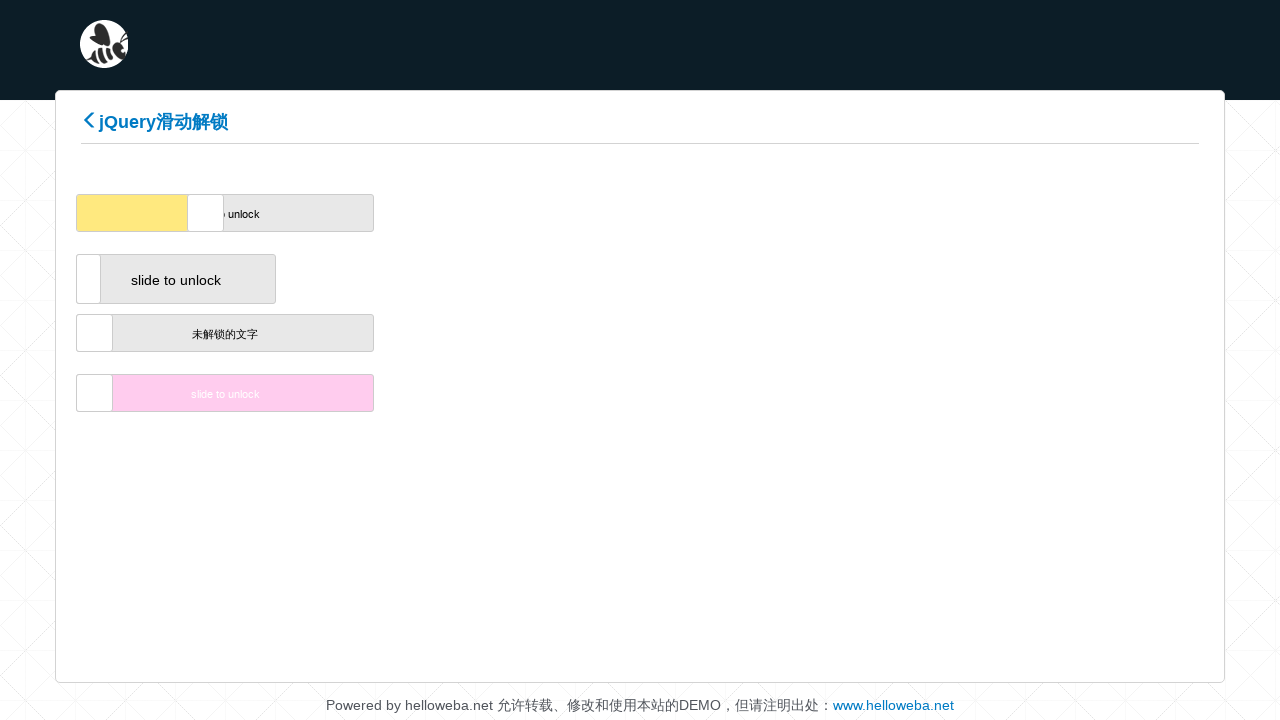

Waited 50ms during drag operation
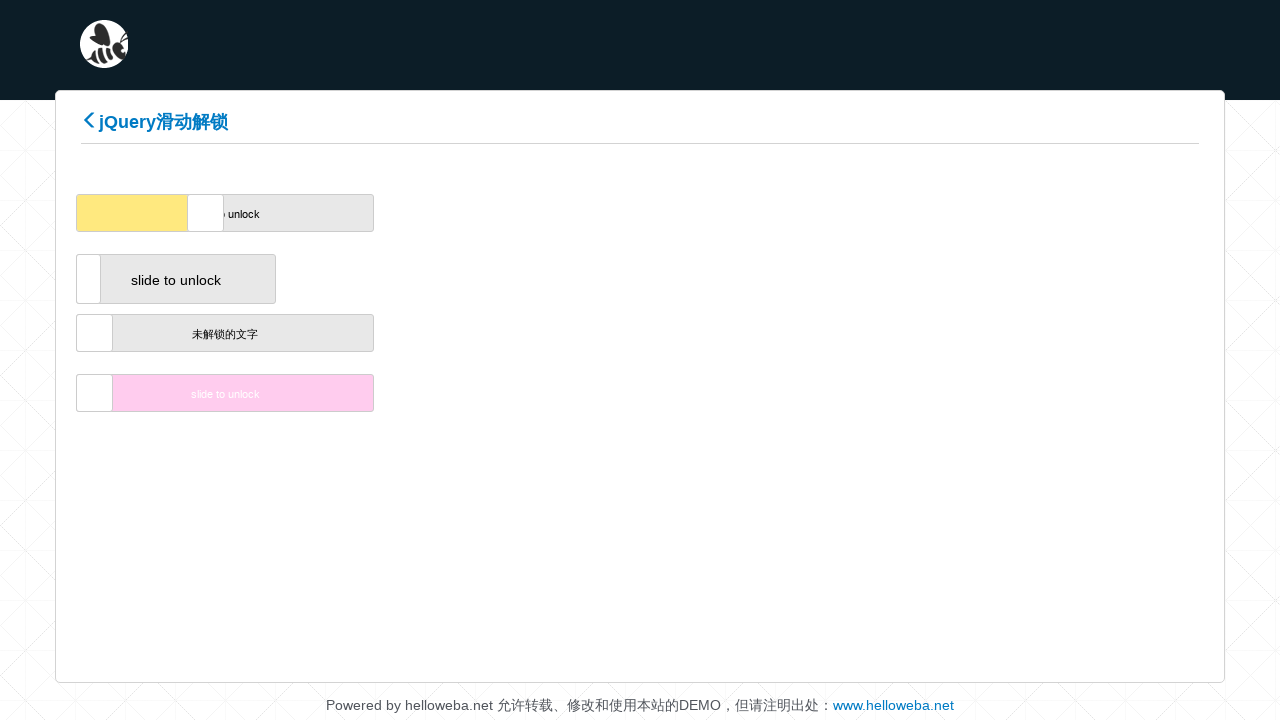

Dragged slider incrementally (position 39/100) at (208, 213)
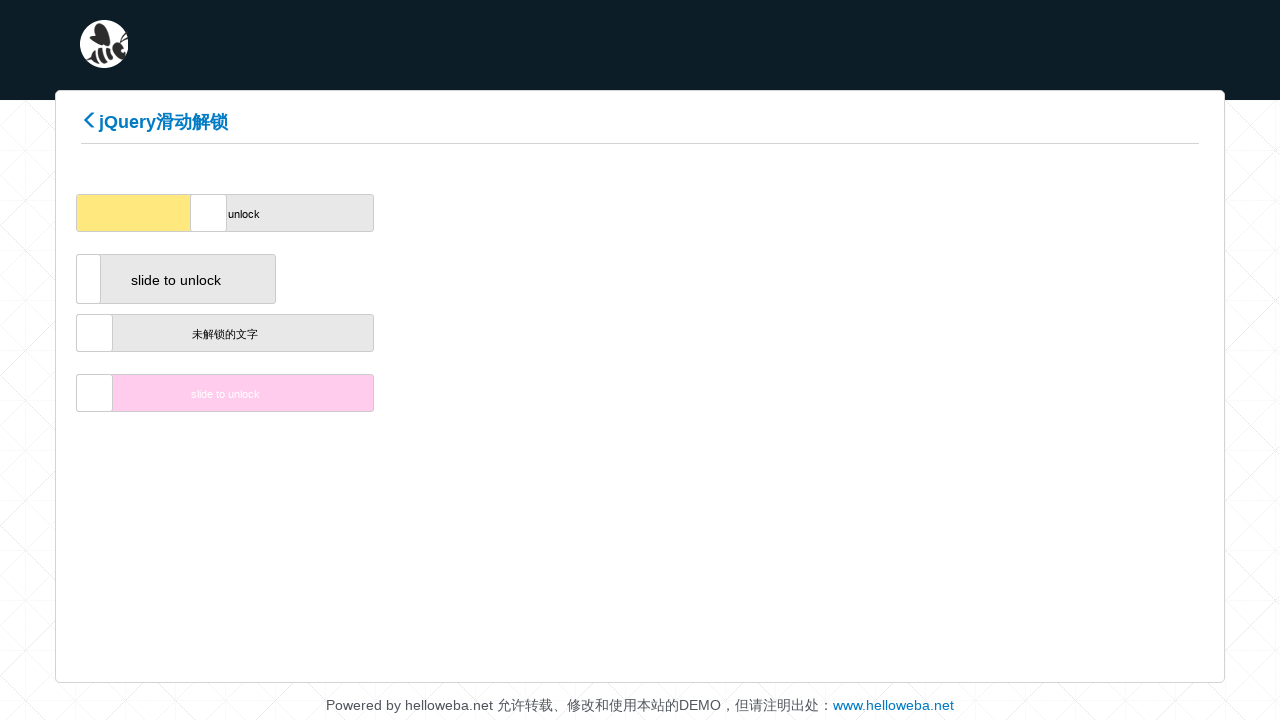

Waited 50ms during drag operation
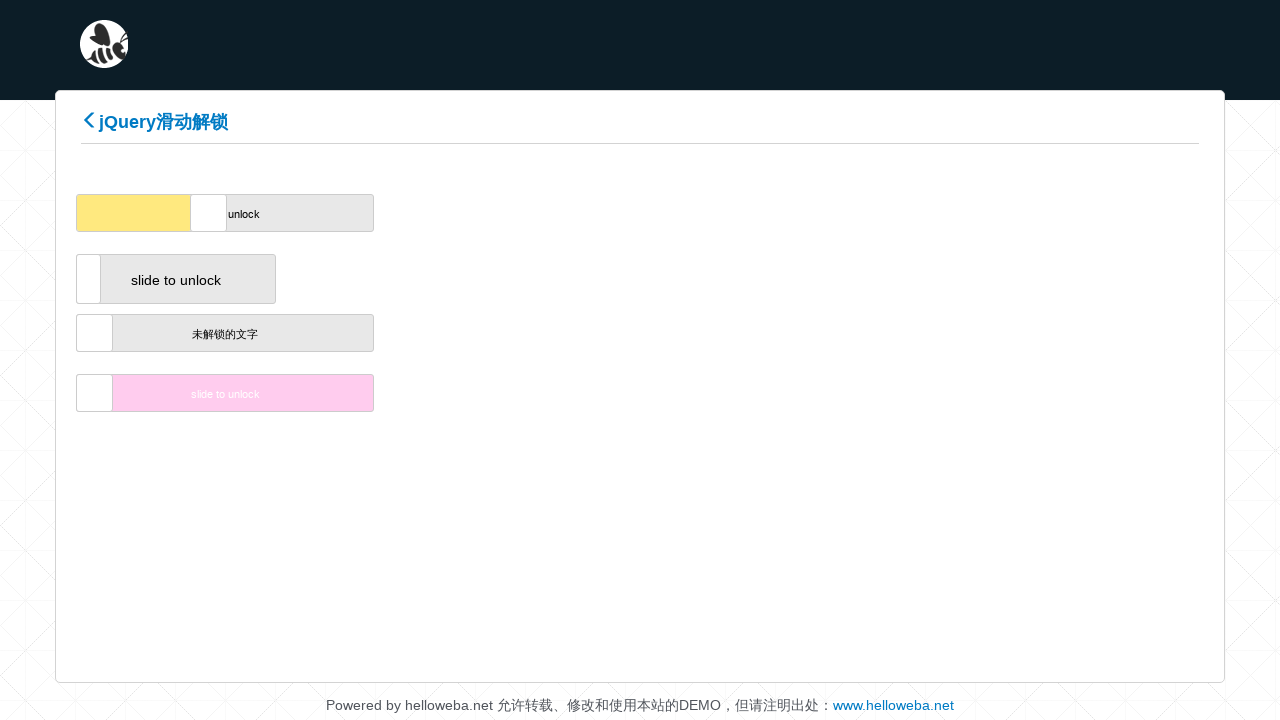

Dragged slider incrementally (position 40/100) at (212, 213)
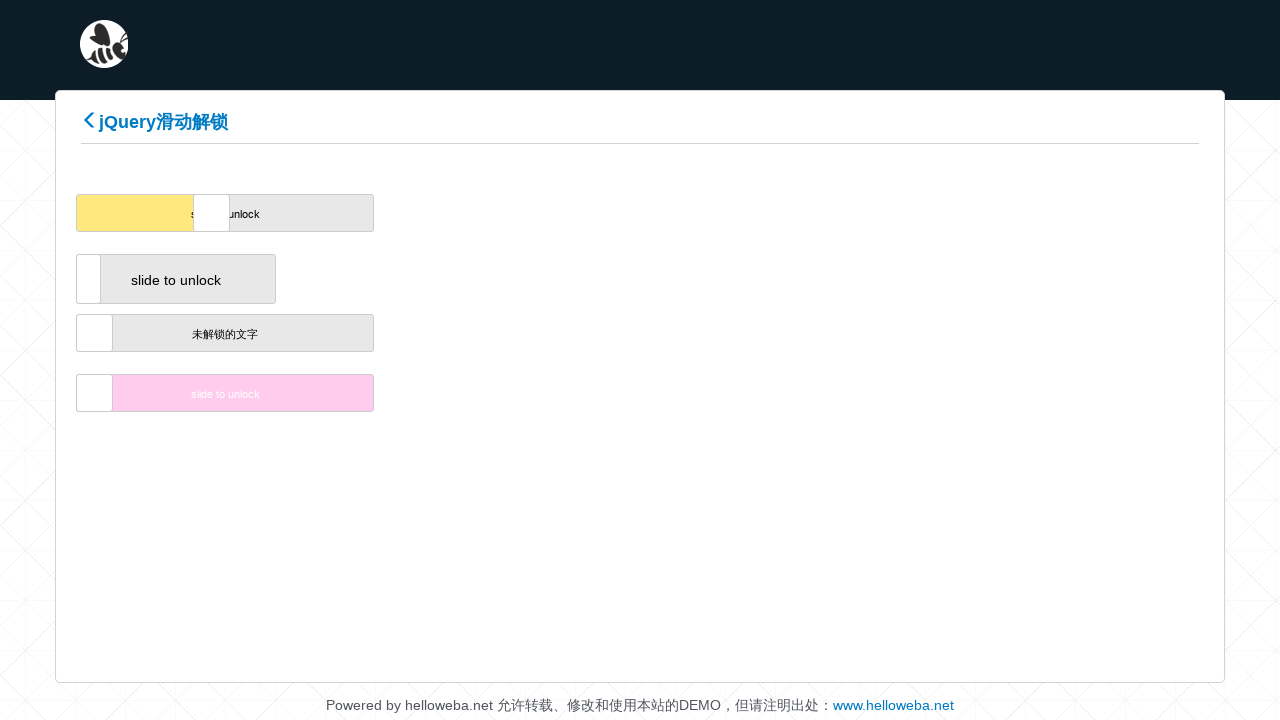

Waited 50ms during drag operation
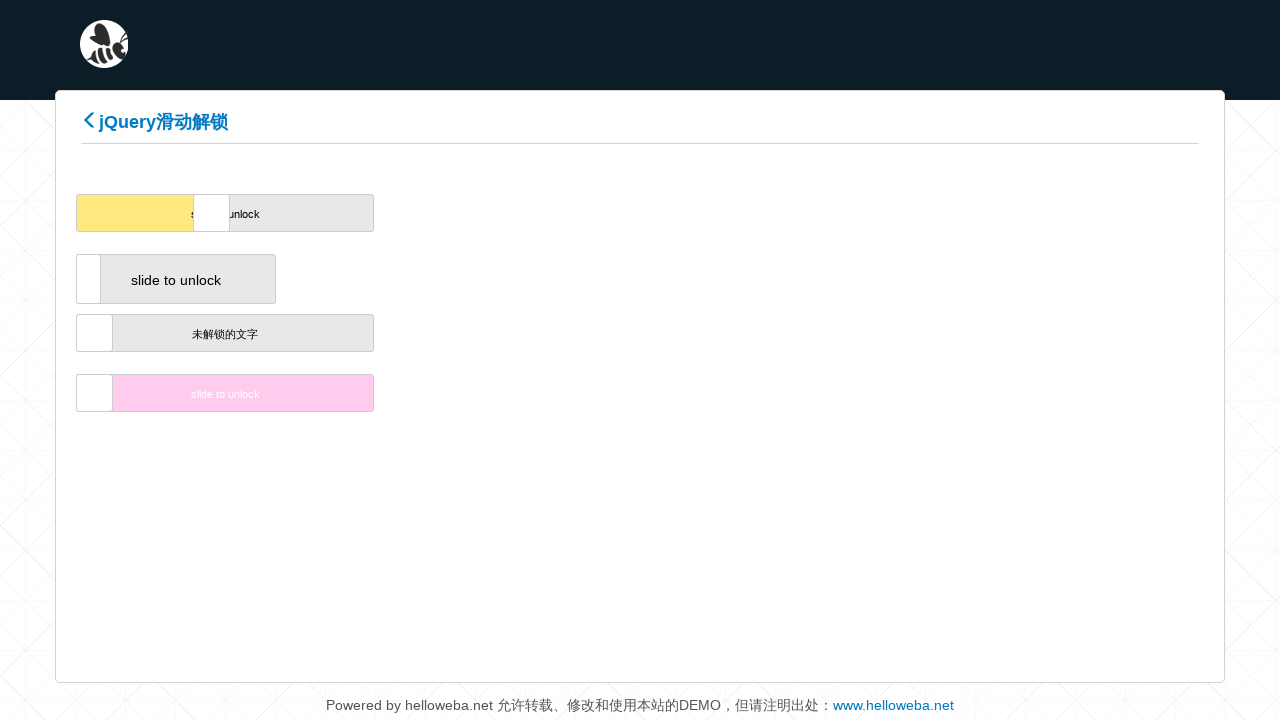

Dragged slider incrementally (position 41/100) at (214, 213)
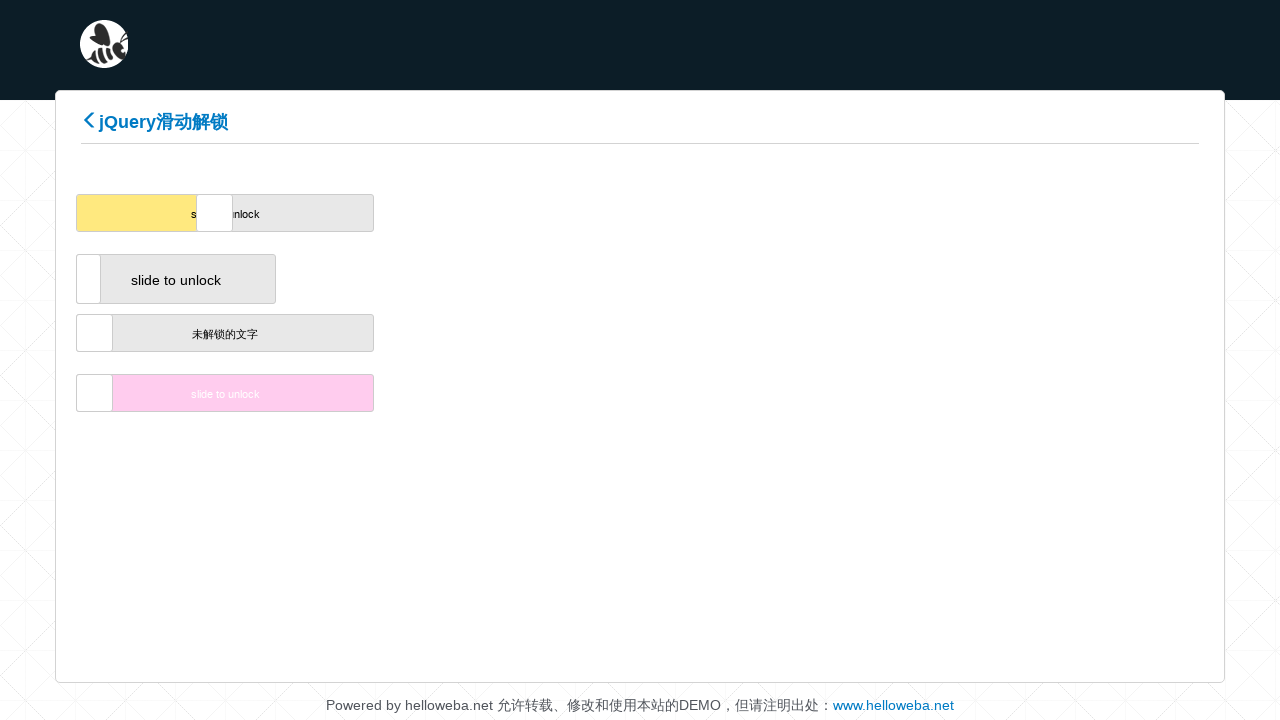

Waited 50ms during drag operation
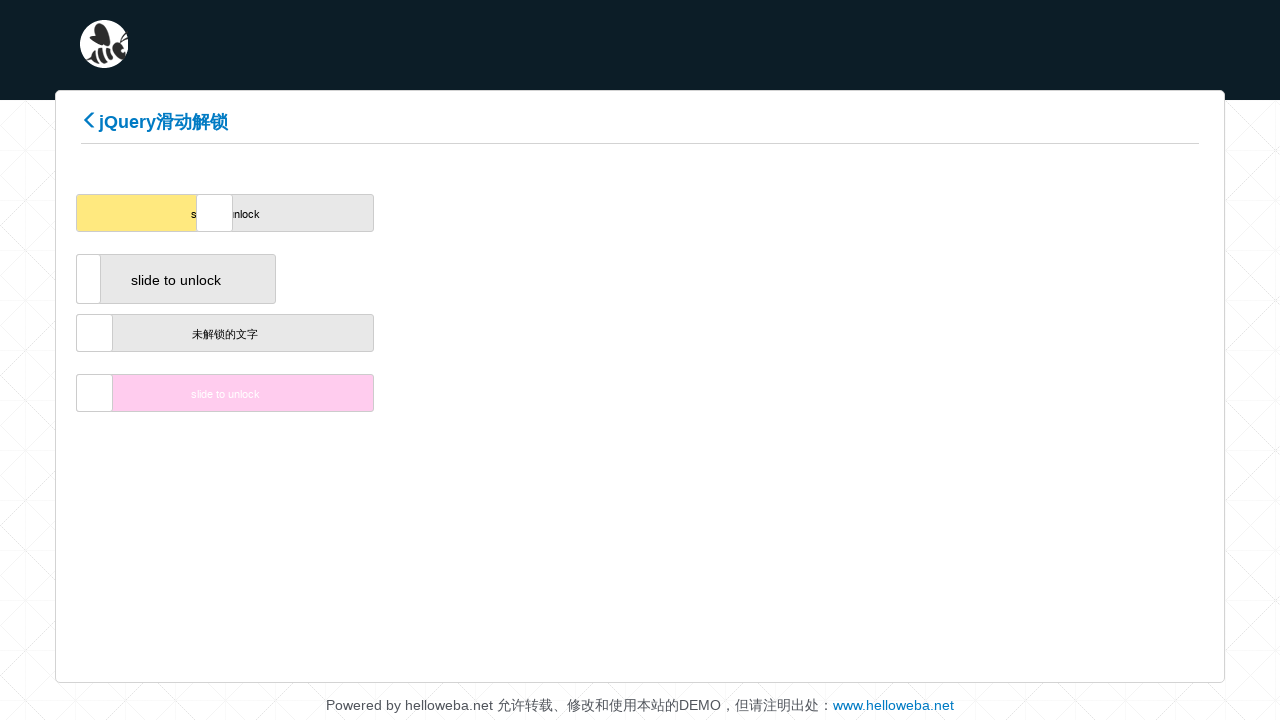

Dragged slider incrementally (position 42/100) at (218, 213)
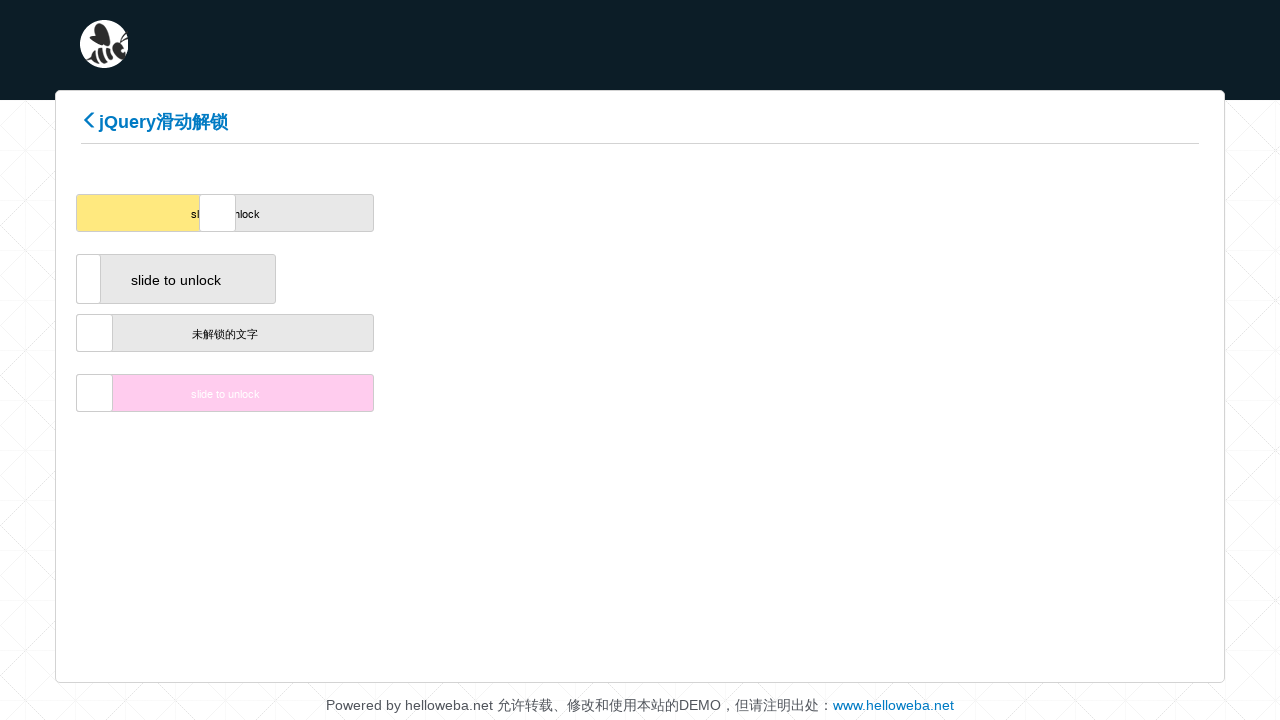

Waited 50ms during drag operation
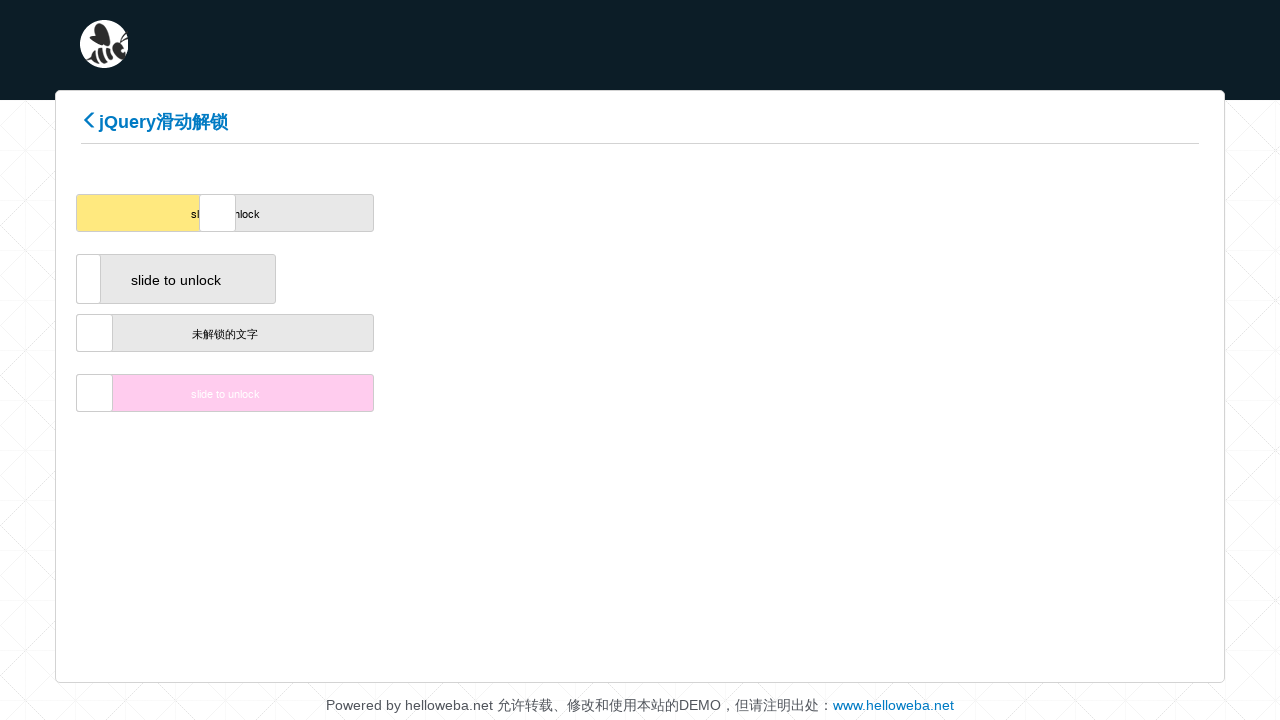

Dragged slider incrementally (position 43/100) at (220, 213)
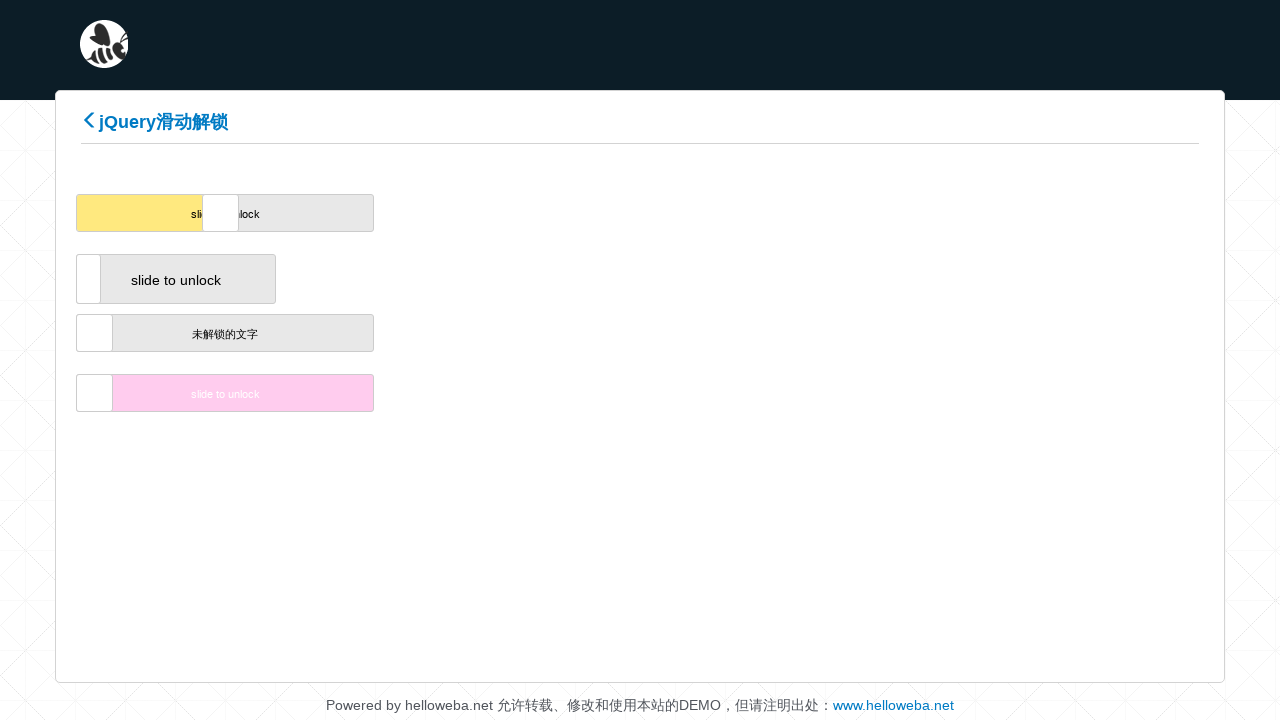

Waited 50ms during drag operation
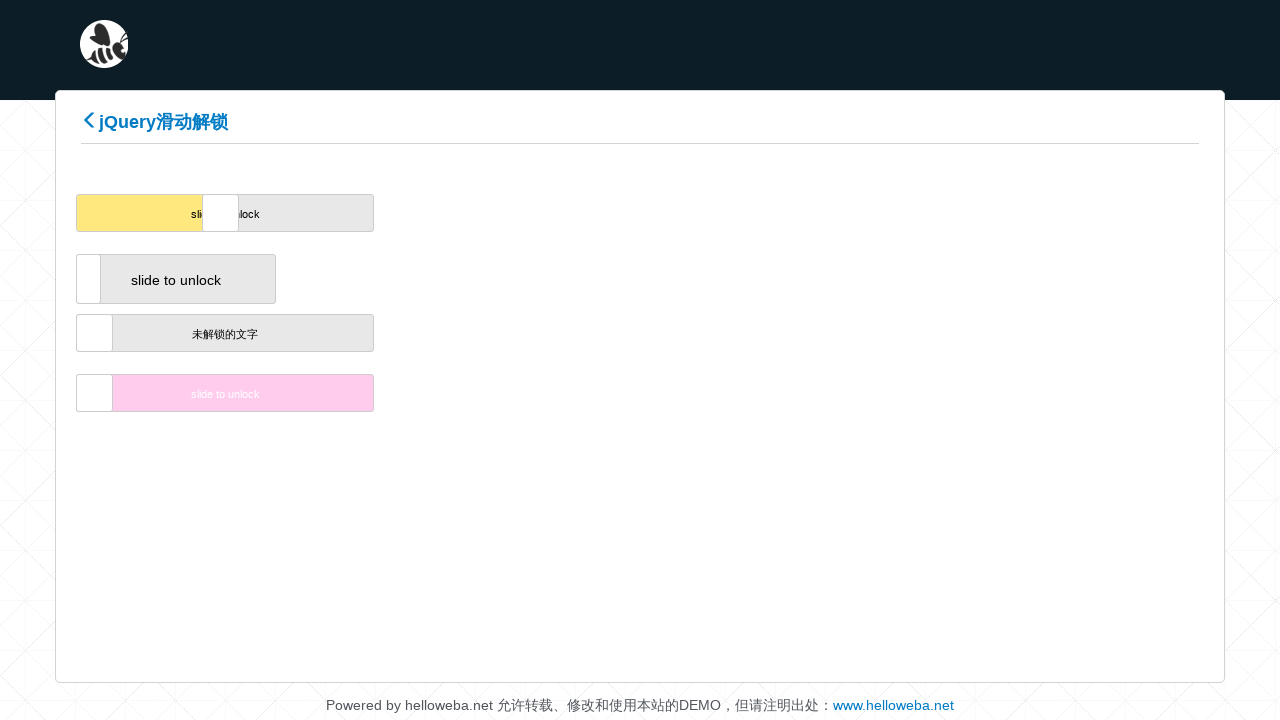

Dragged slider incrementally (position 44/100) at (224, 213)
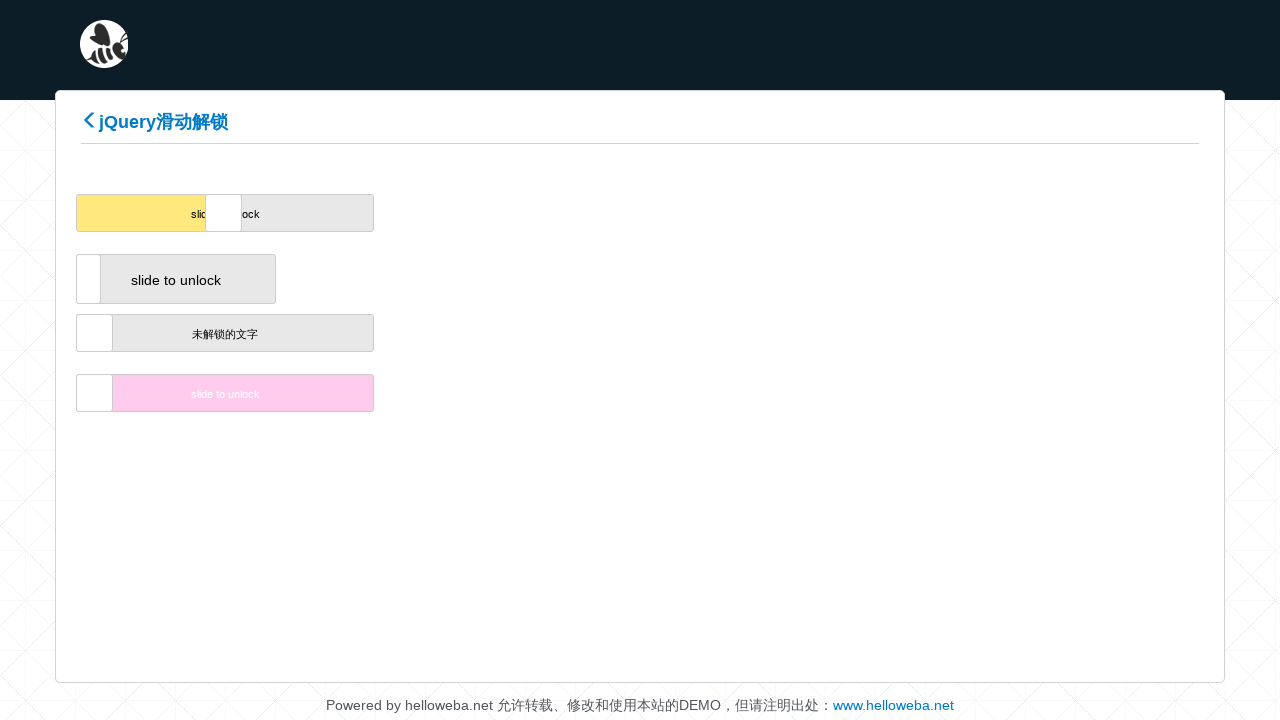

Waited 50ms during drag operation
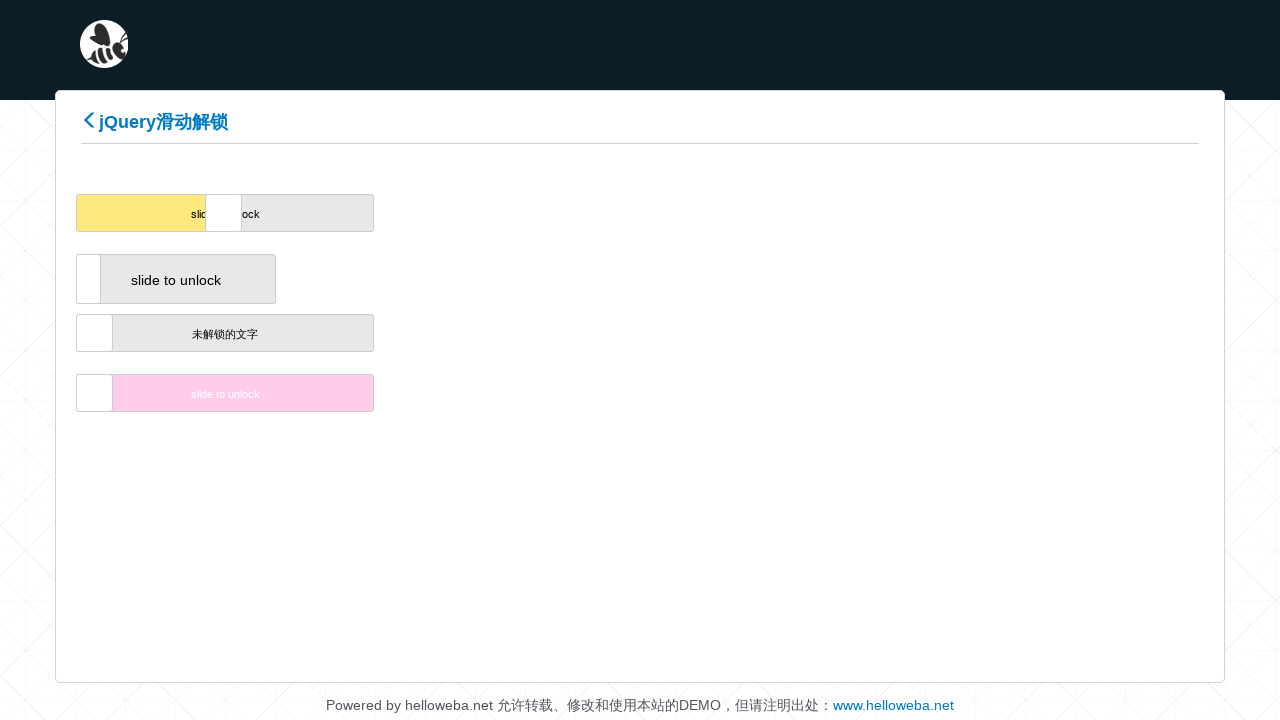

Dragged slider incrementally (position 45/100) at (226, 213)
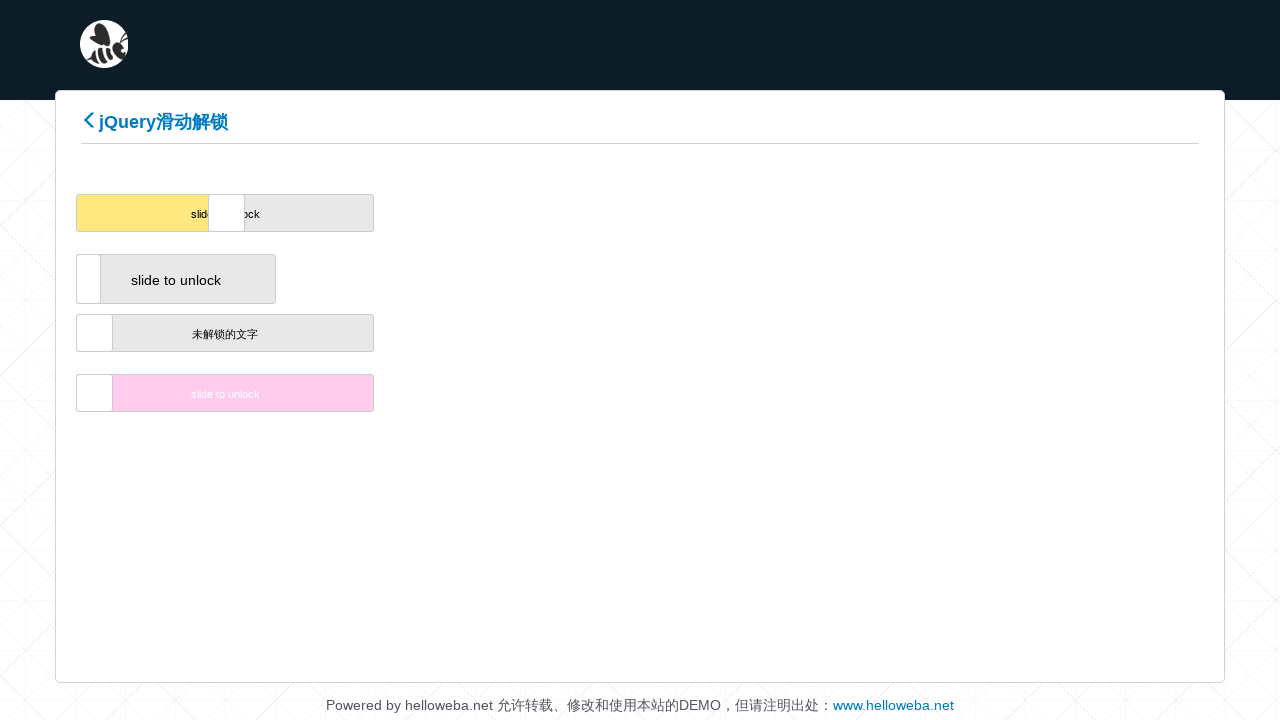

Waited 50ms during drag operation
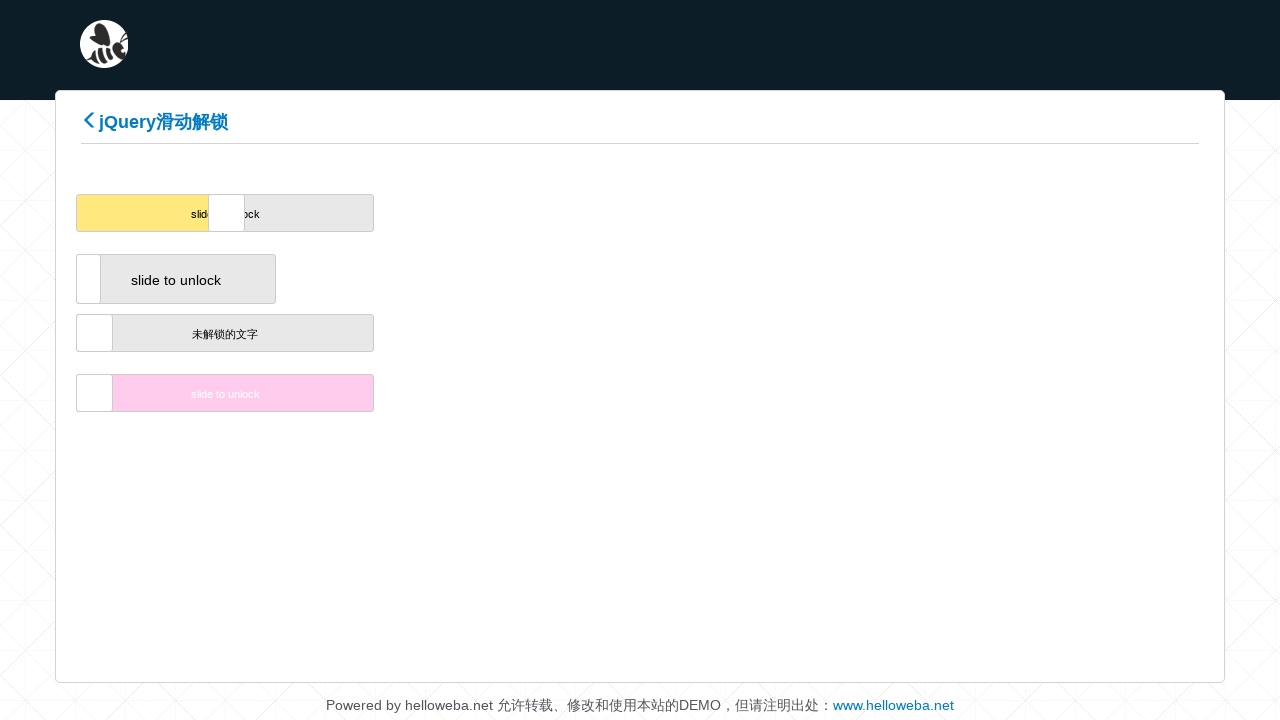

Dragged slider incrementally (position 46/100) at (230, 213)
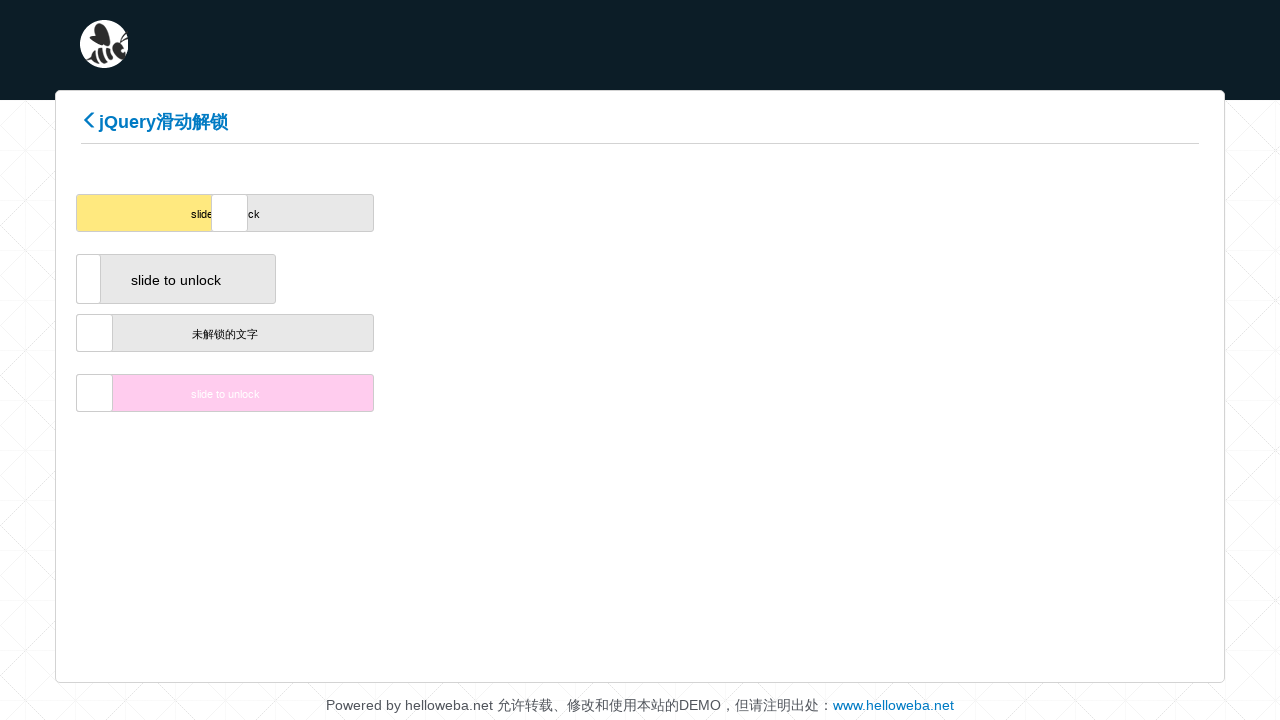

Waited 50ms during drag operation
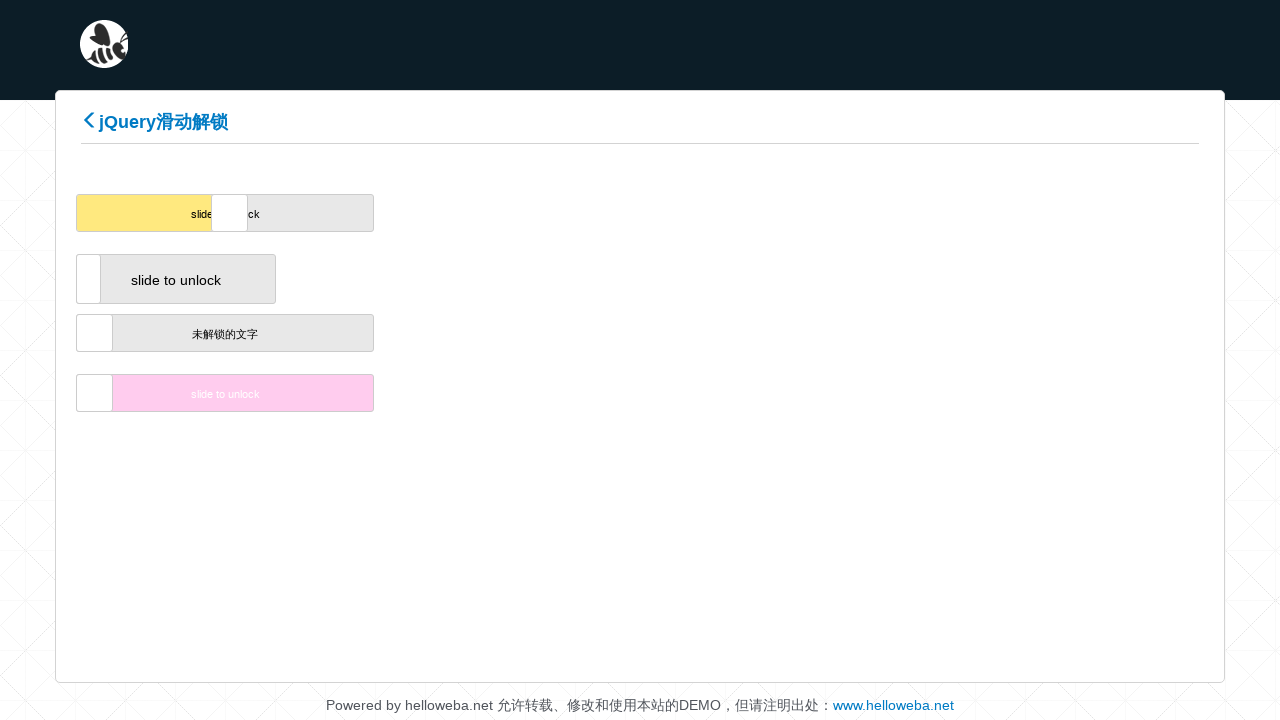

Dragged slider incrementally (position 47/100) at (232, 213)
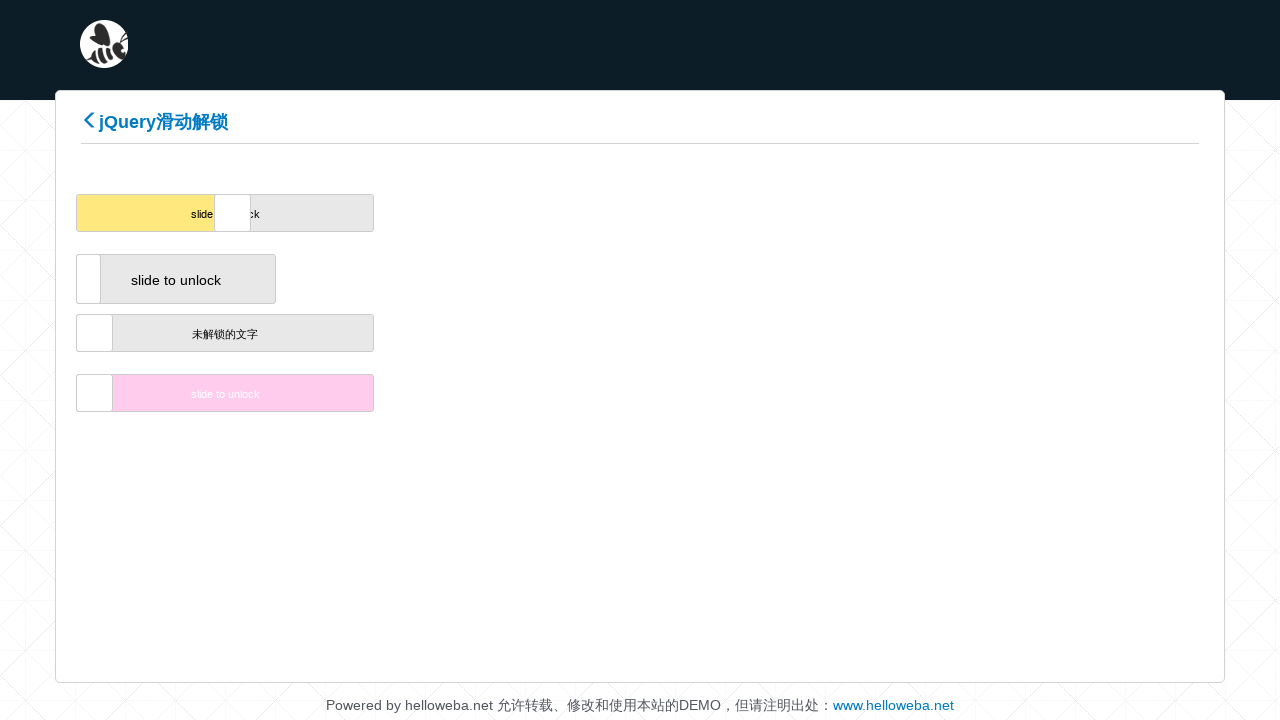

Waited 50ms during drag operation
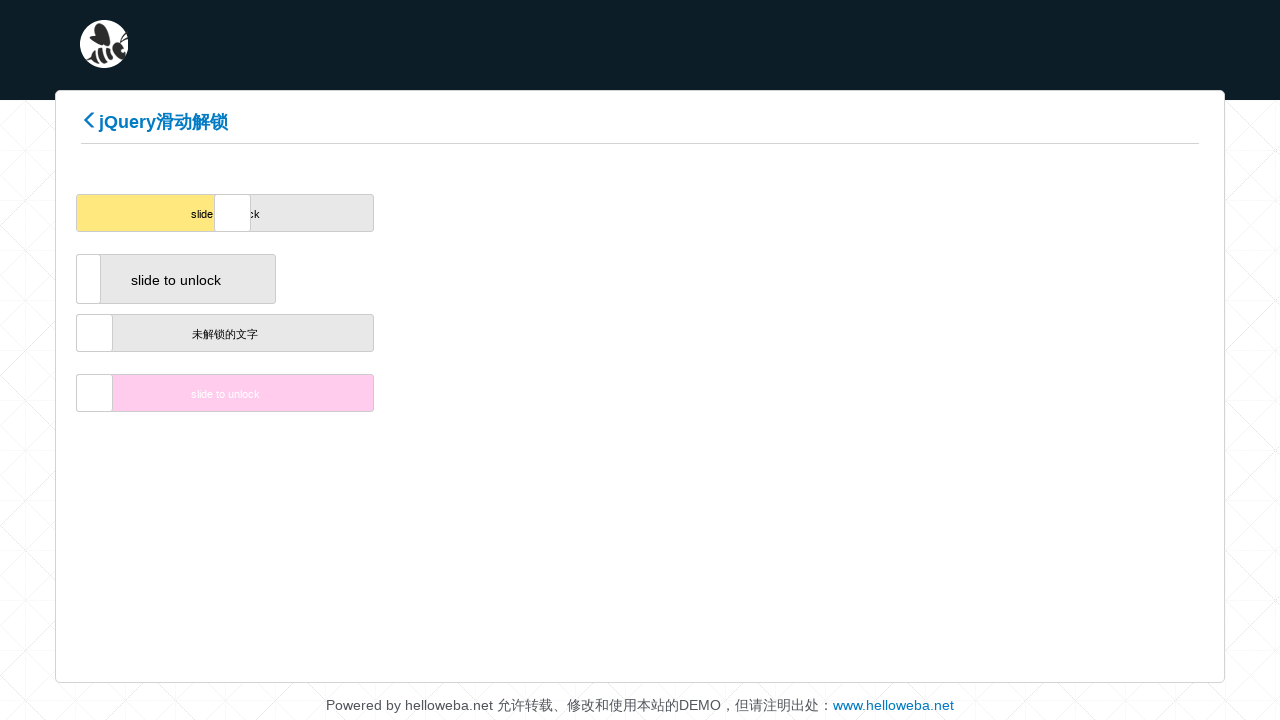

Dragged slider incrementally (position 48/100) at (236, 213)
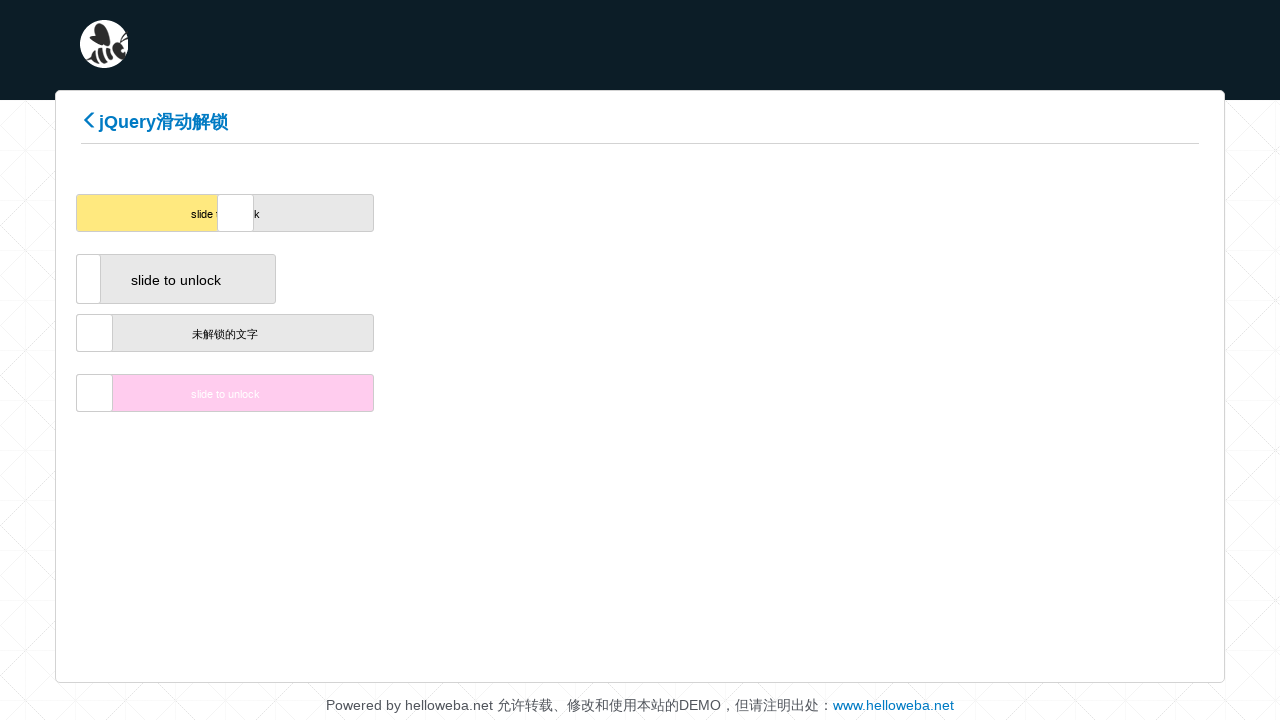

Waited 50ms during drag operation
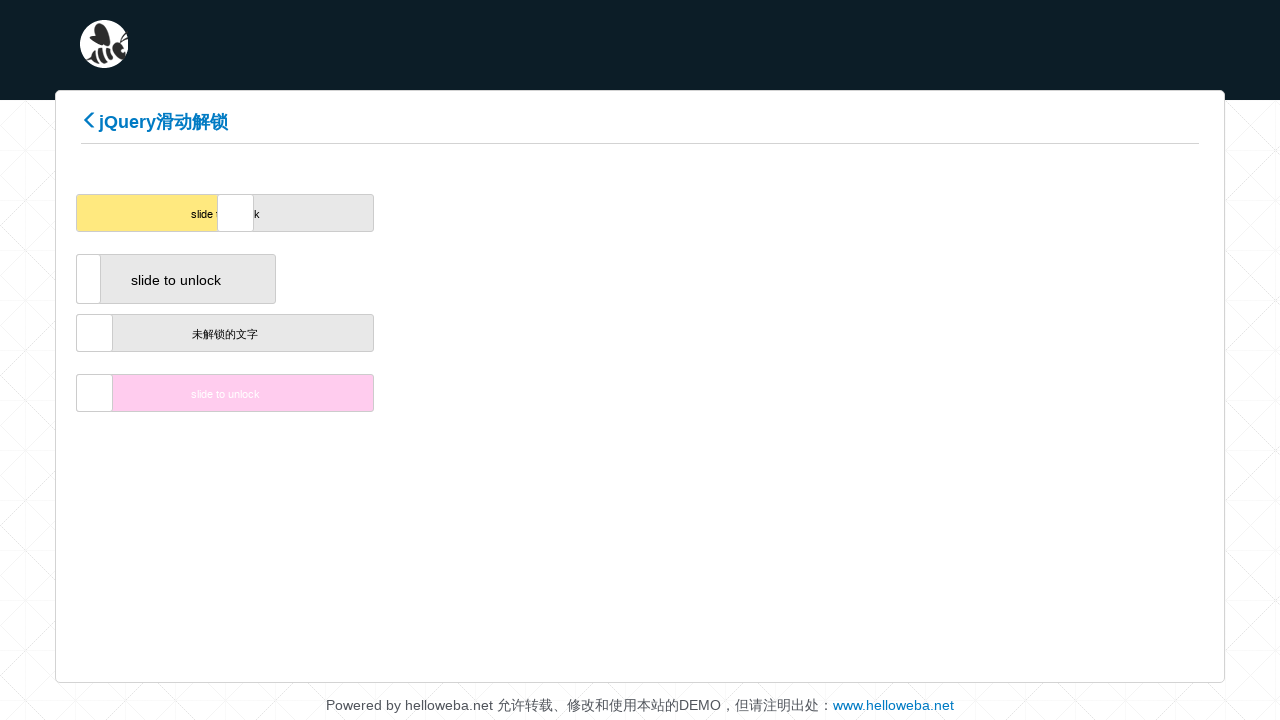

Dragged slider incrementally (position 49/100) at (238, 213)
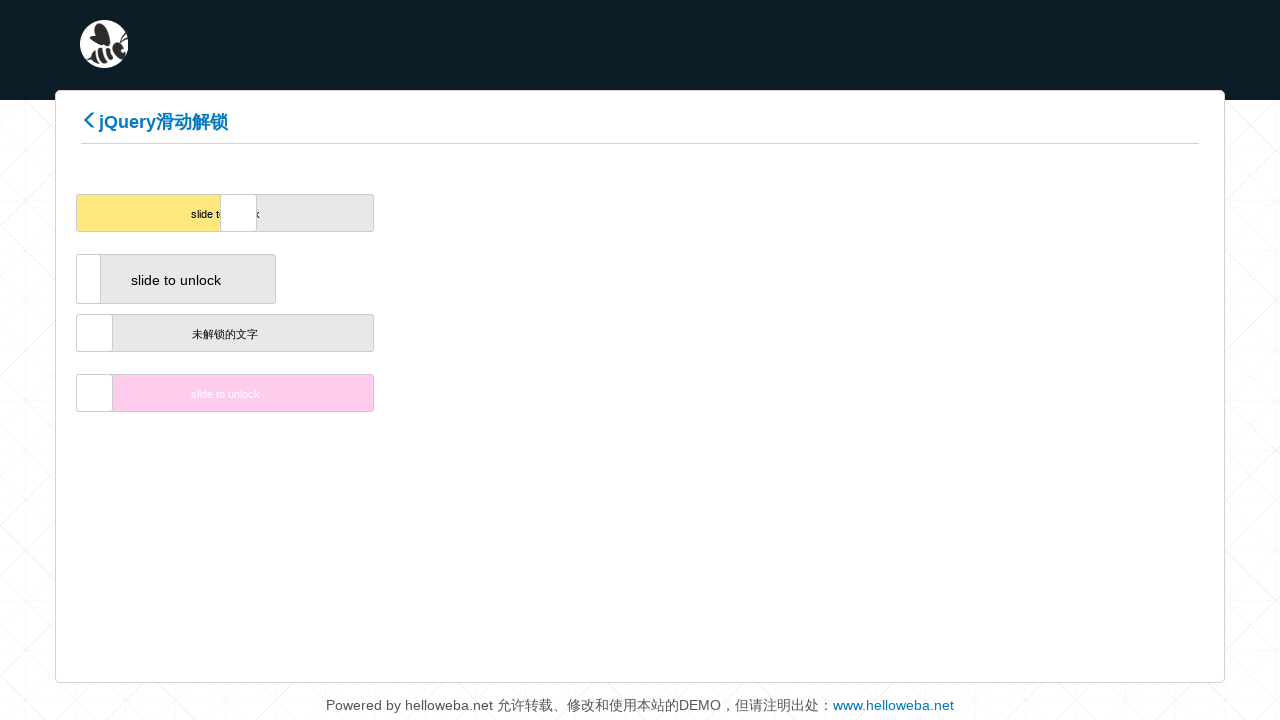

Waited 50ms during drag operation
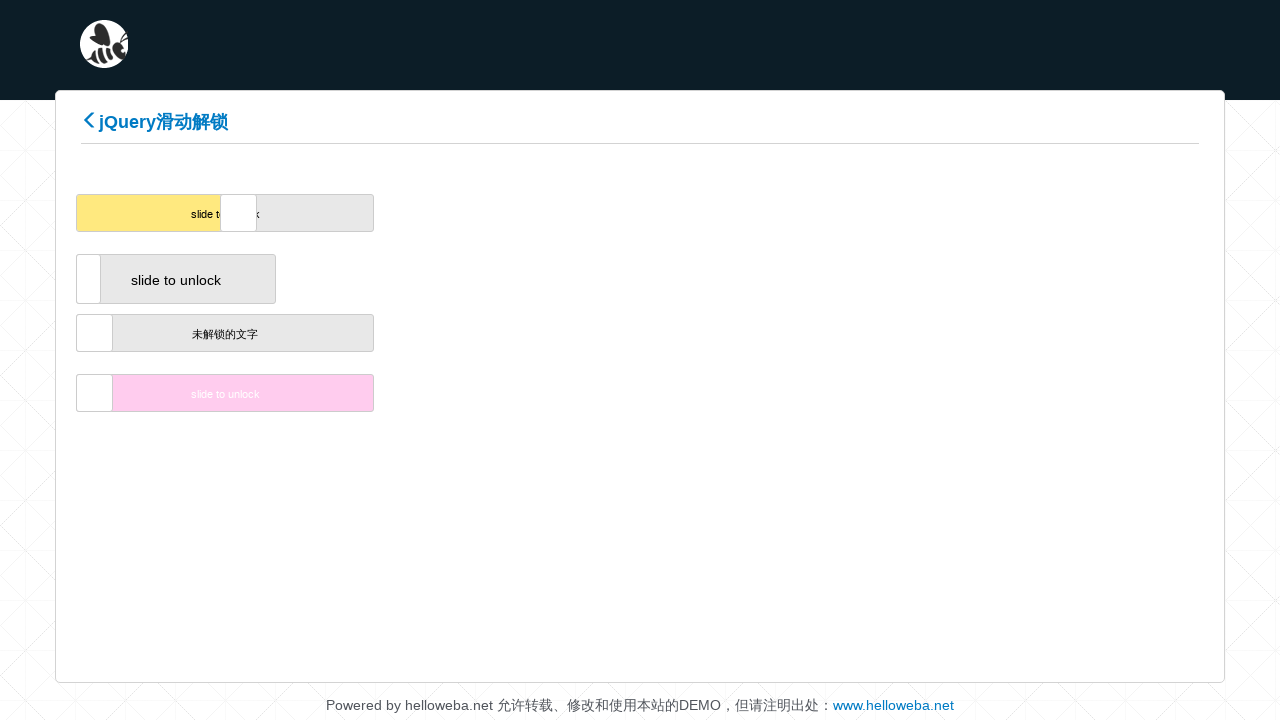

Dragged slider incrementally (position 50/100) at (242, 213)
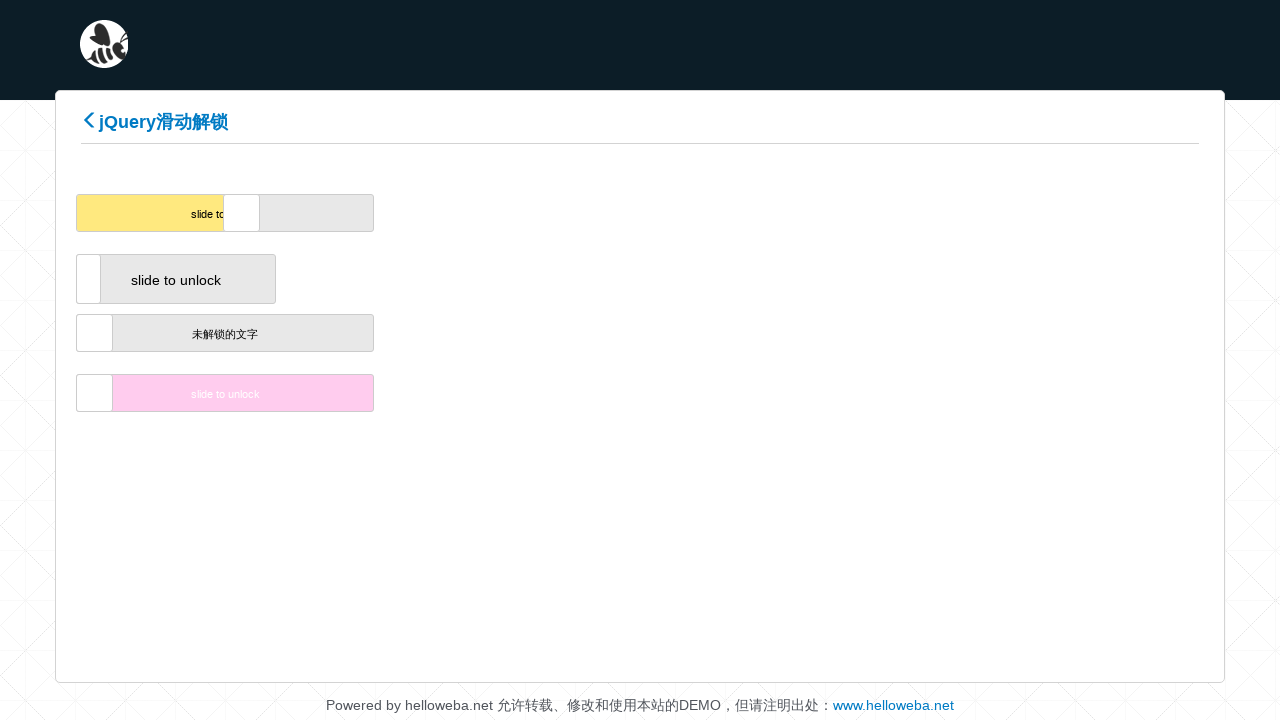

Waited 50ms during drag operation
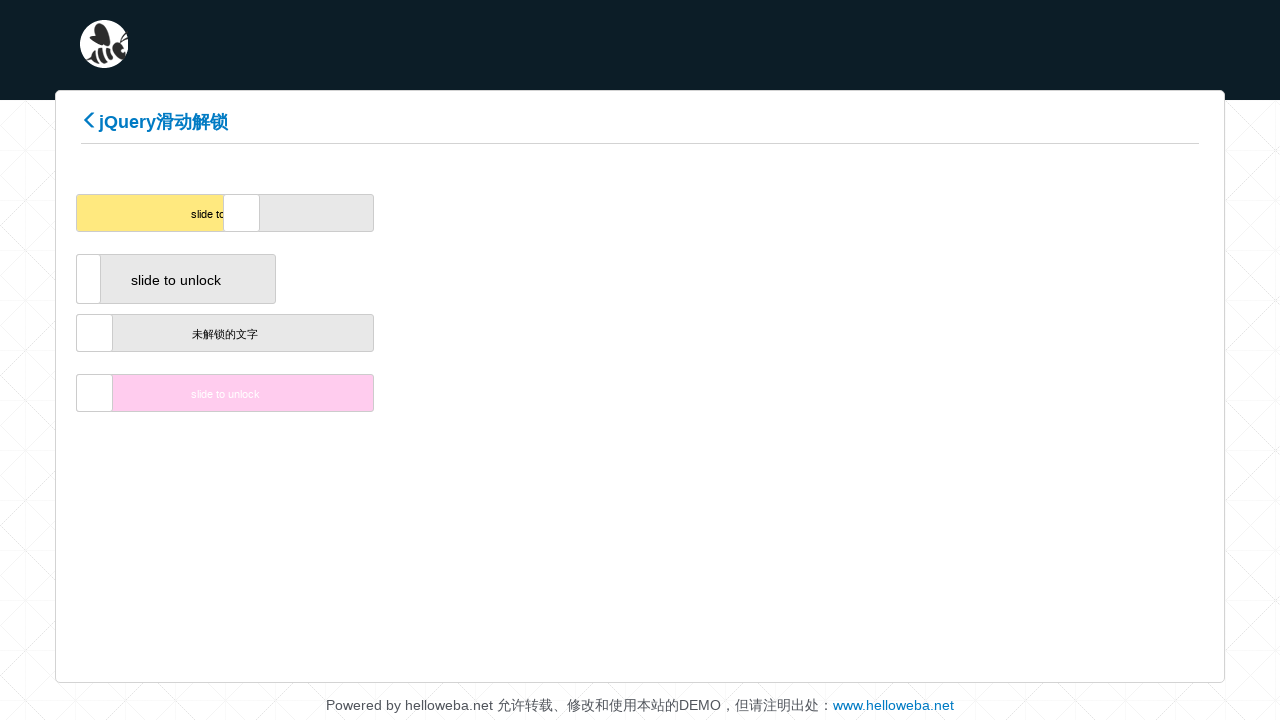

Dragged slider incrementally (position 51/100) at (244, 213)
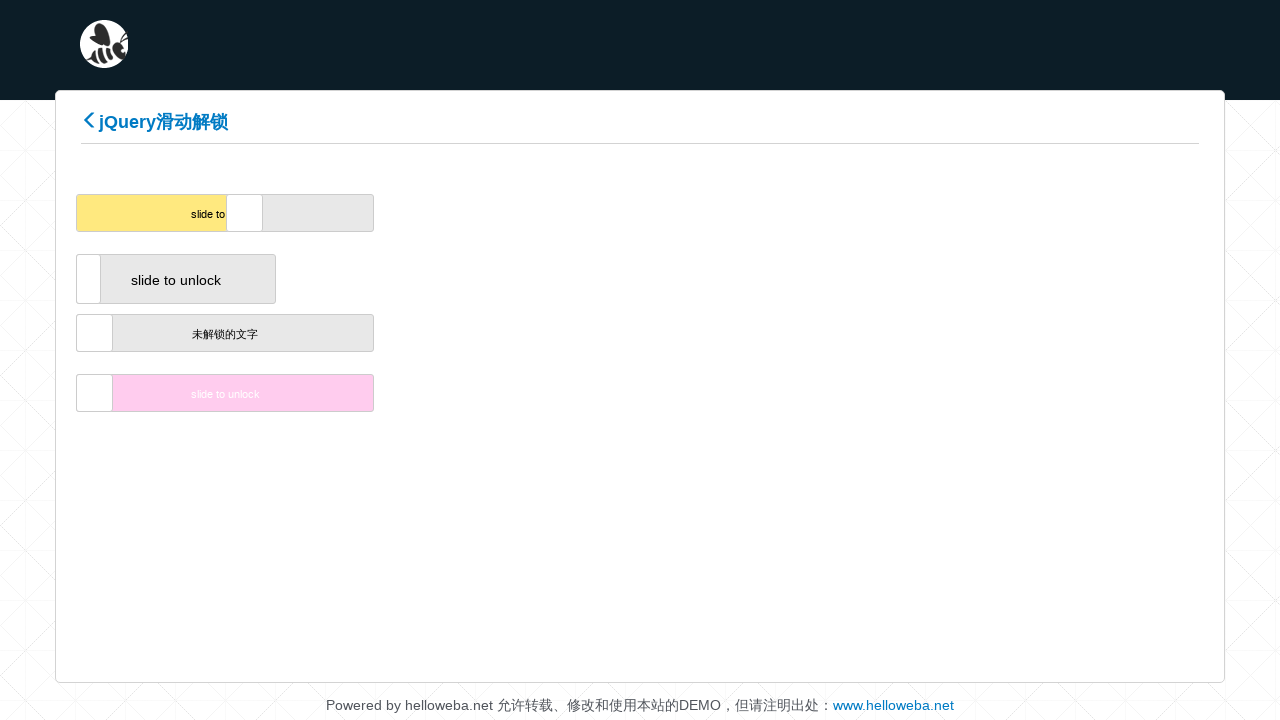

Waited 50ms during drag operation
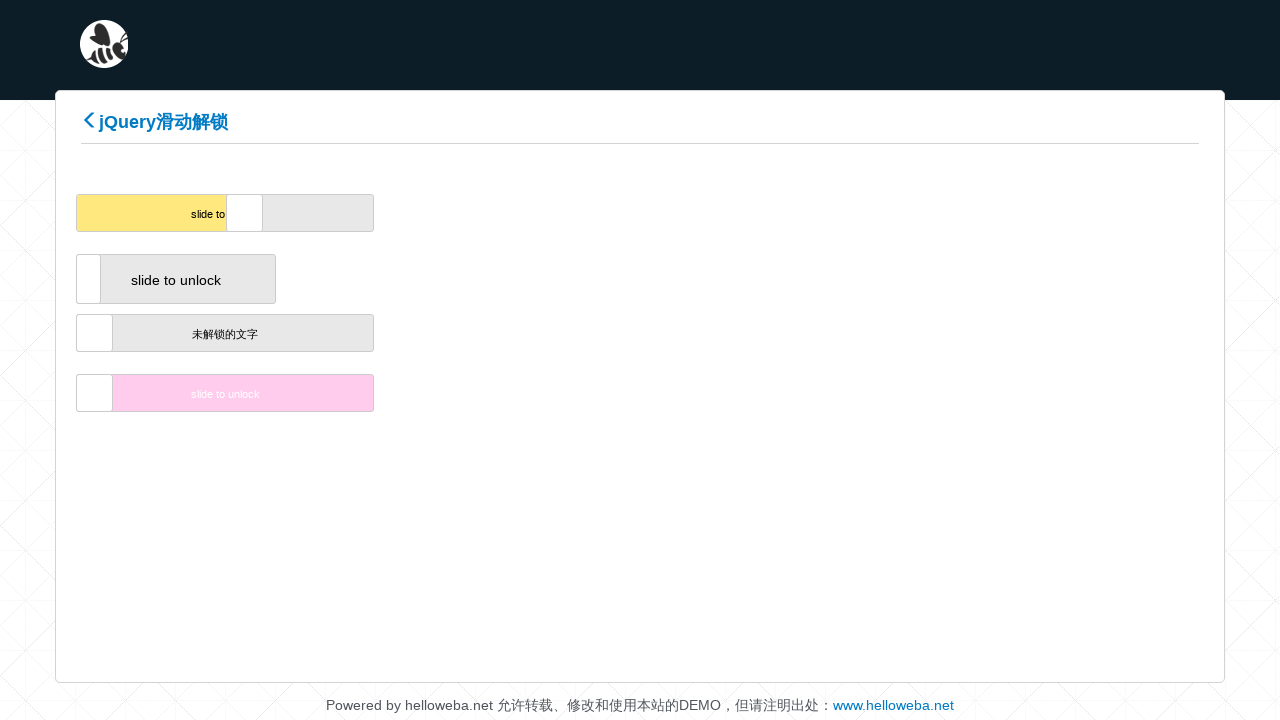

Dragged slider incrementally (position 52/100) at (248, 213)
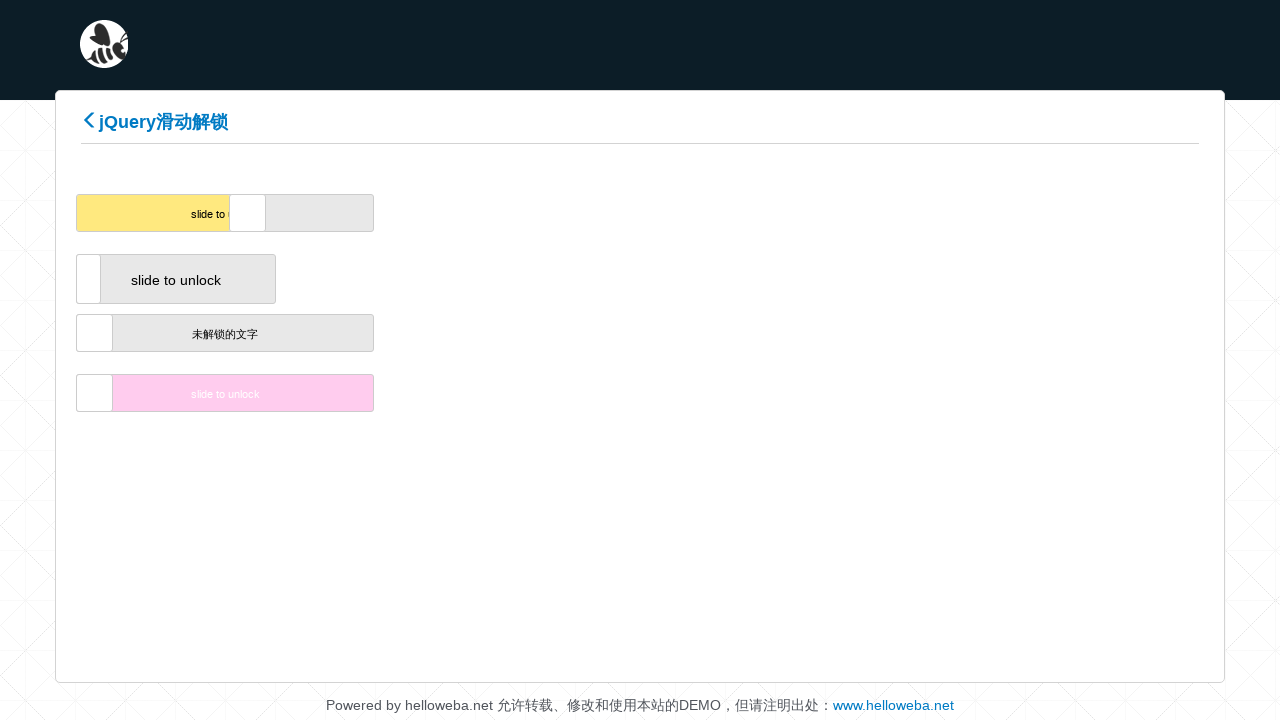

Waited 50ms during drag operation
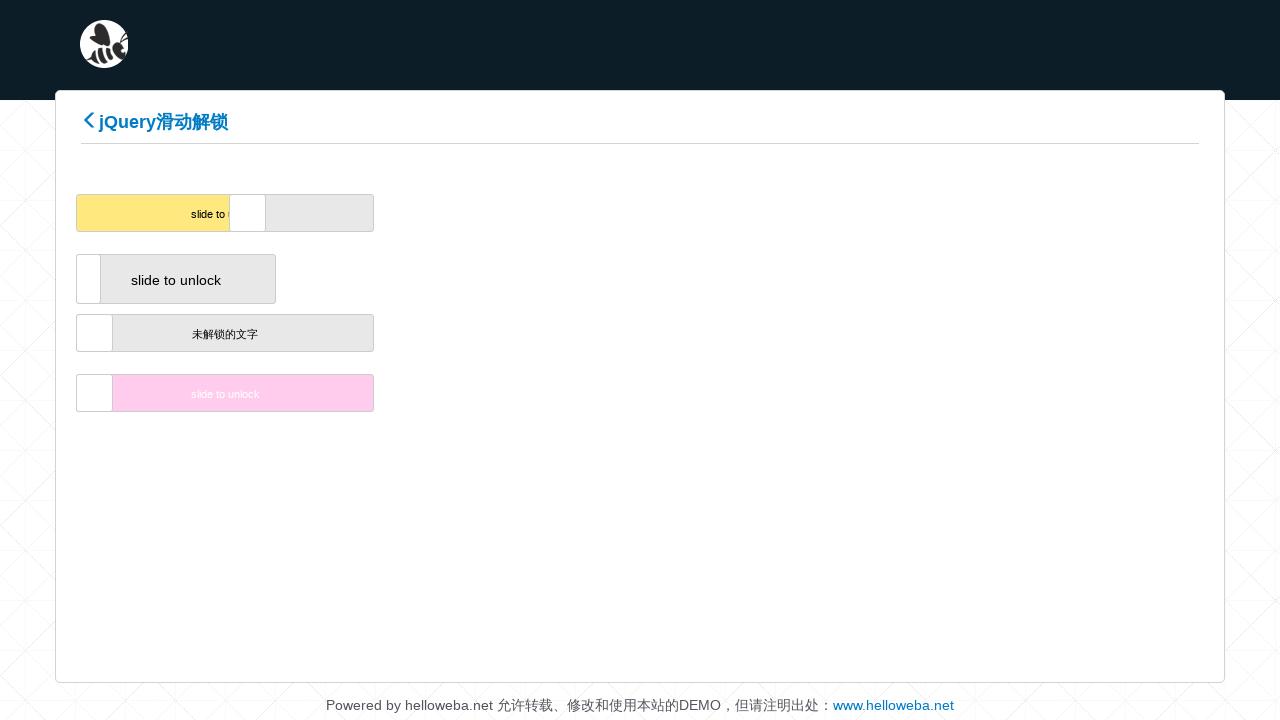

Dragged slider incrementally (position 53/100) at (250, 213)
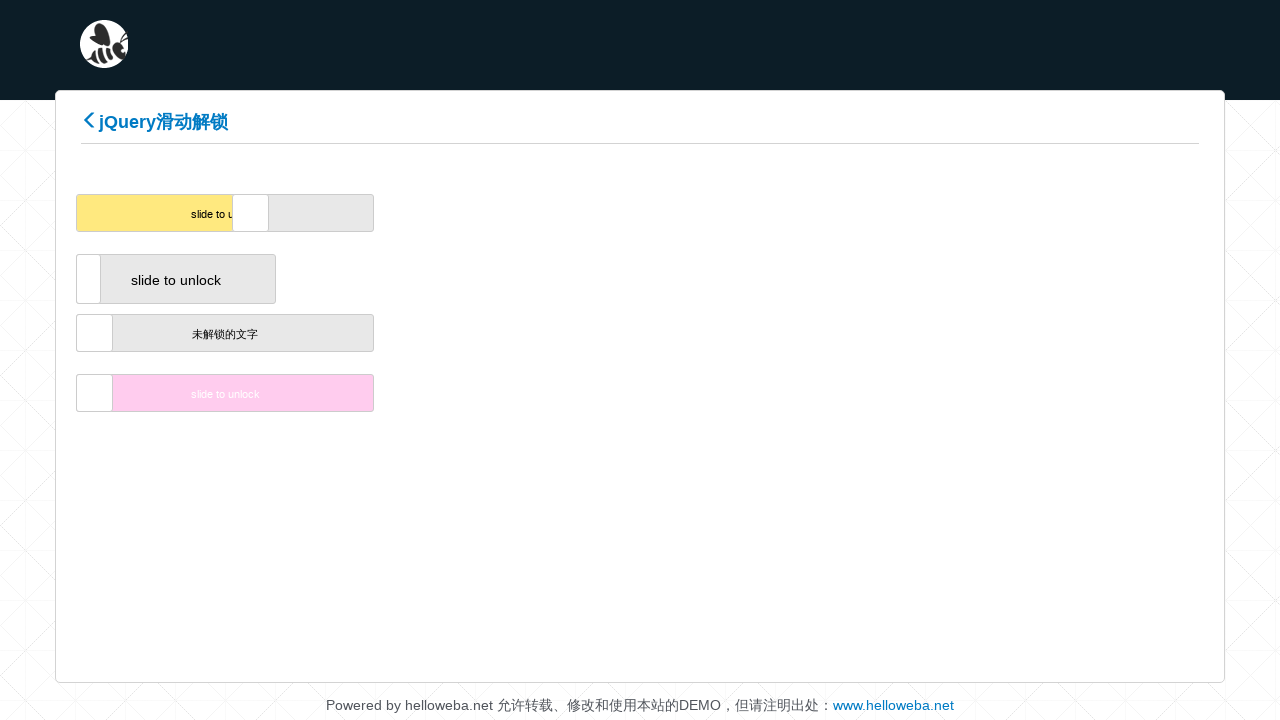

Waited 50ms during drag operation
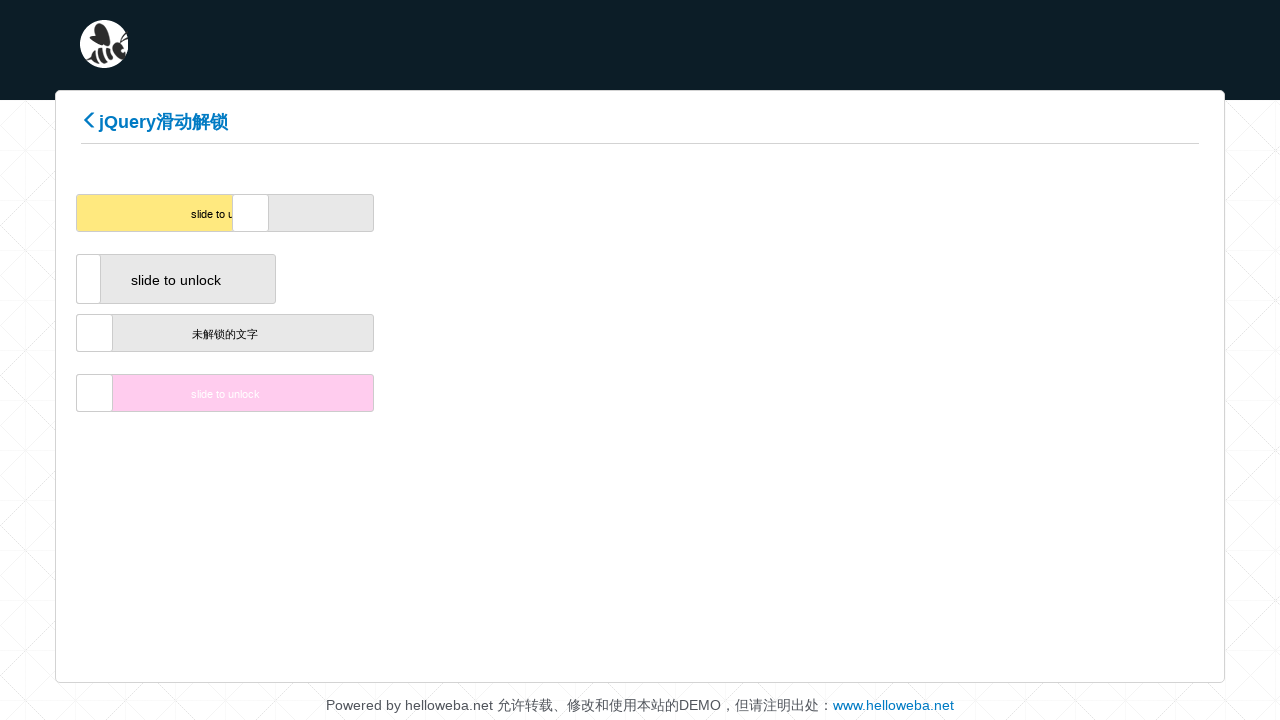

Dragged slider incrementally (position 54/100) at (254, 213)
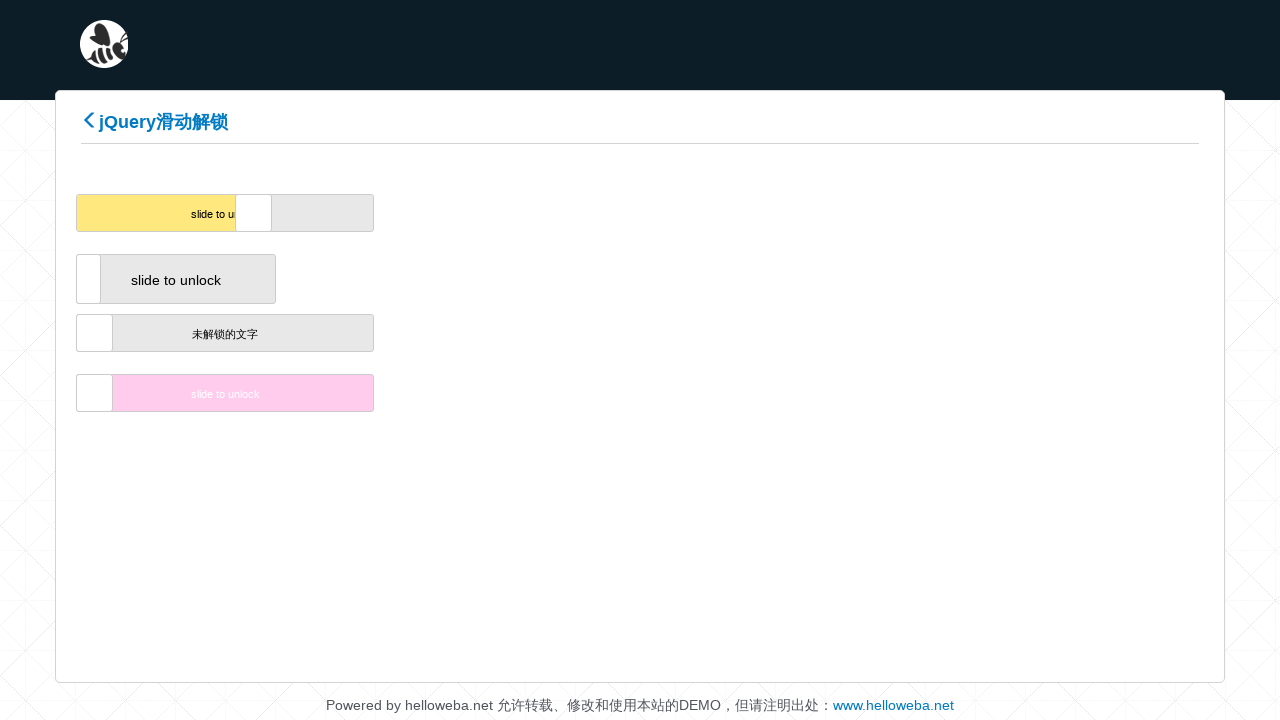

Waited 50ms during drag operation
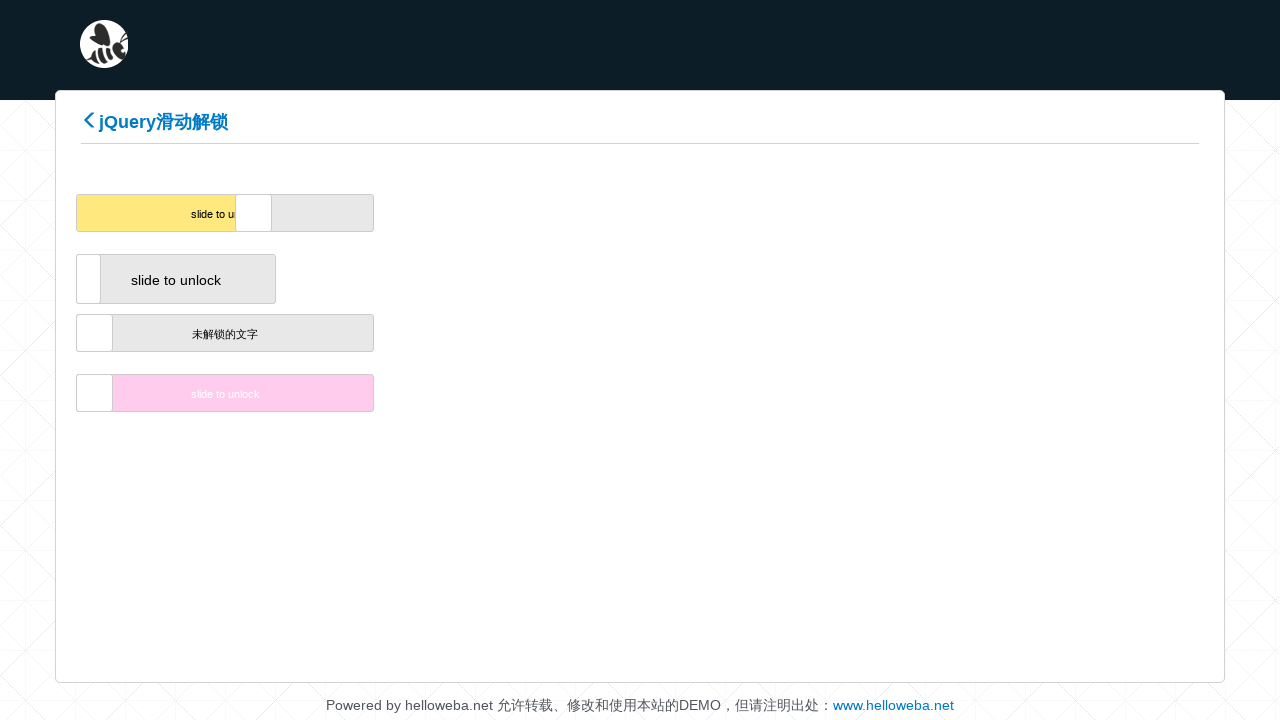

Dragged slider incrementally (position 55/100) at (256, 213)
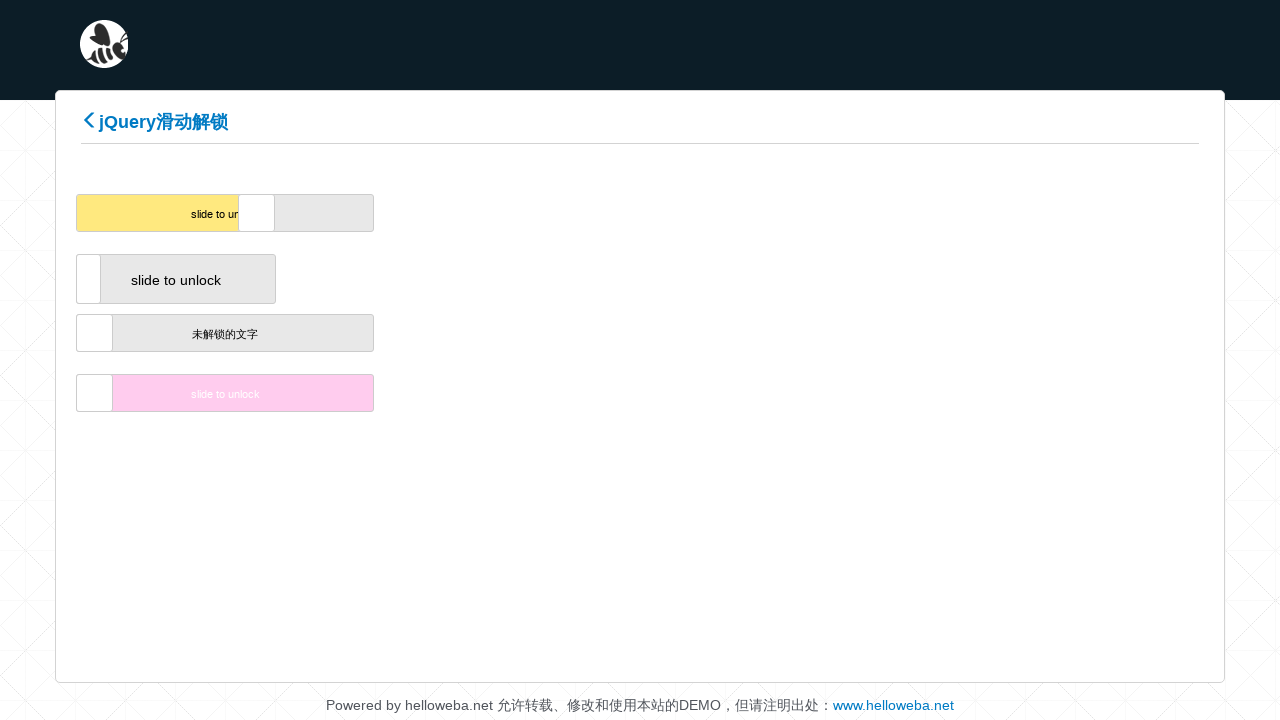

Waited 50ms during drag operation
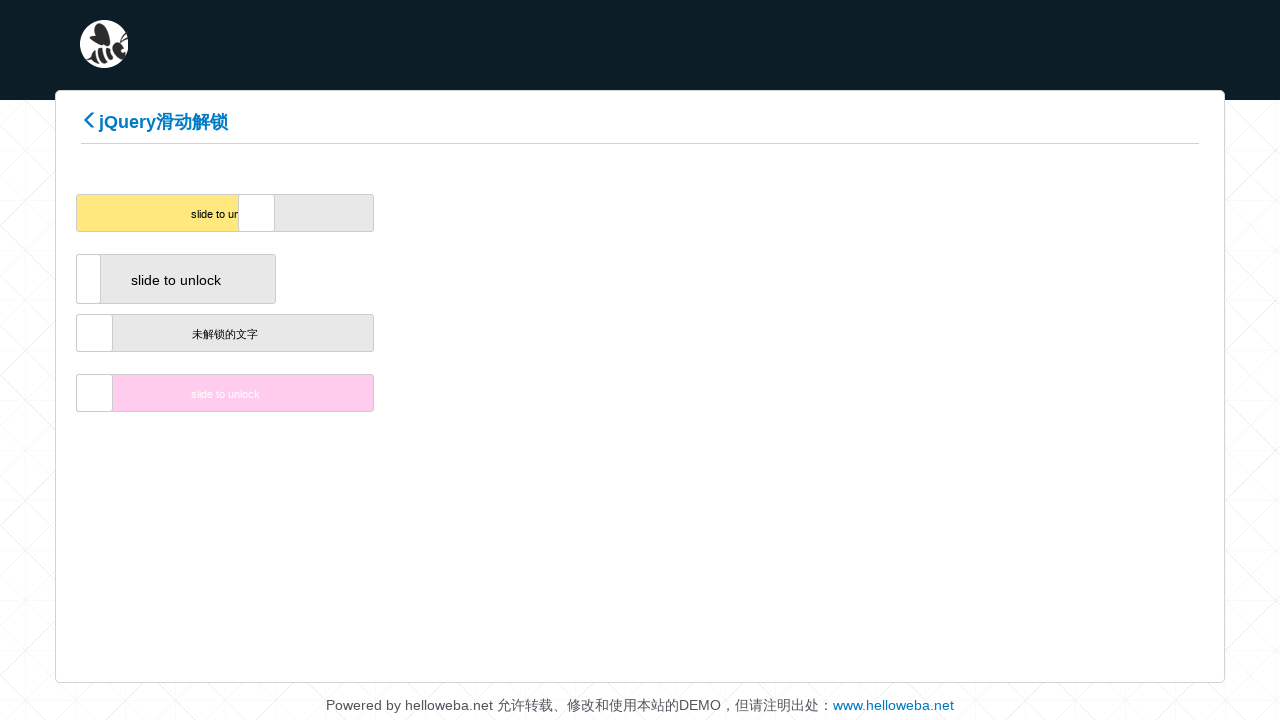

Dragged slider incrementally (position 56/100) at (260, 213)
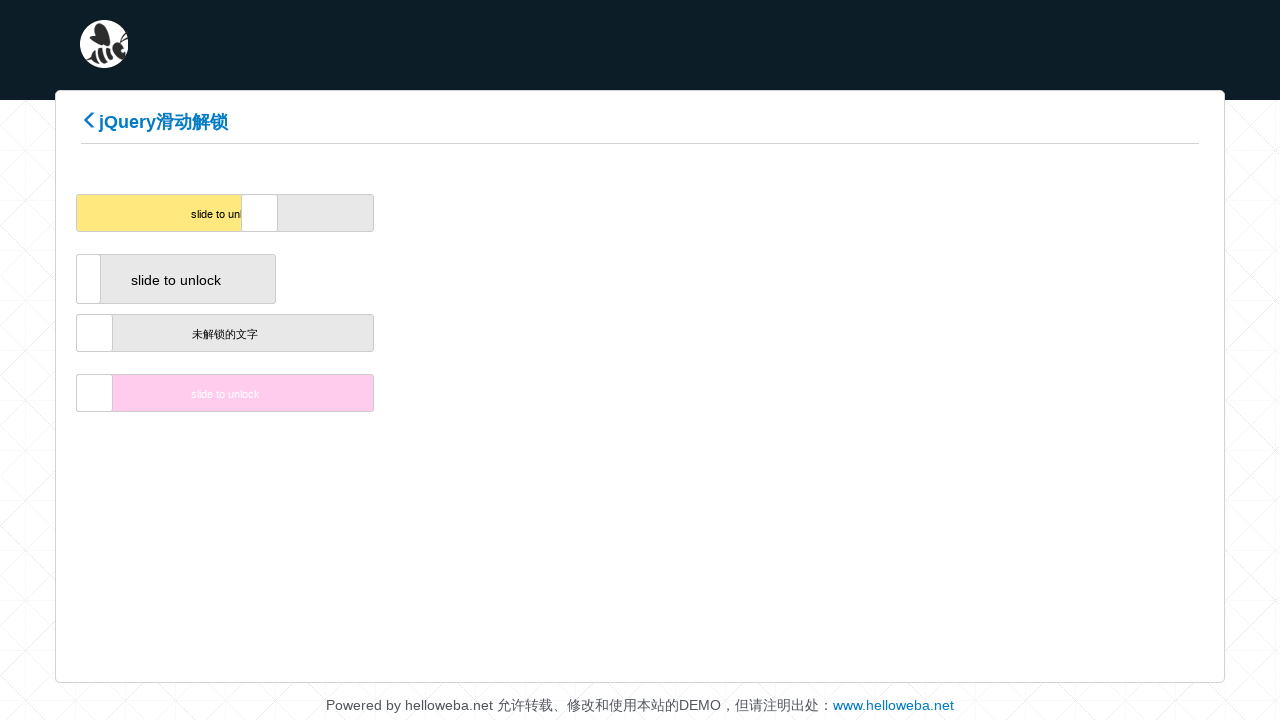

Waited 50ms during drag operation
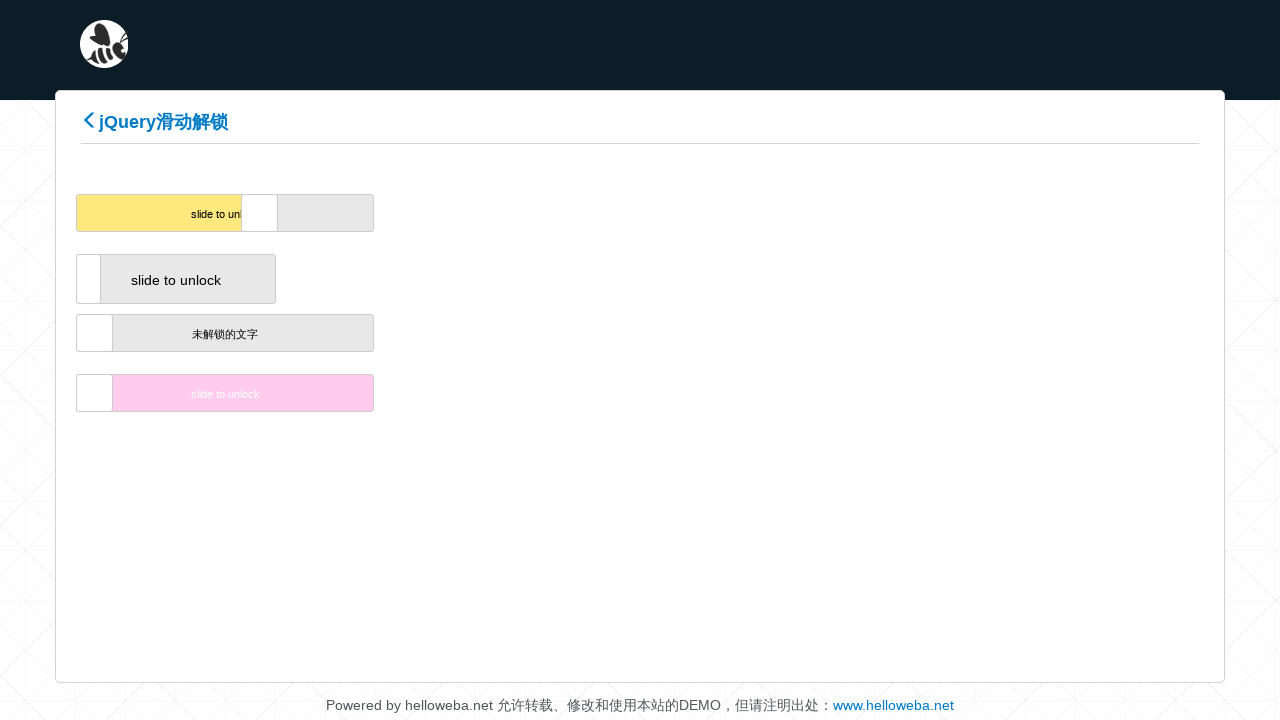

Dragged slider incrementally (position 57/100) at (262, 213)
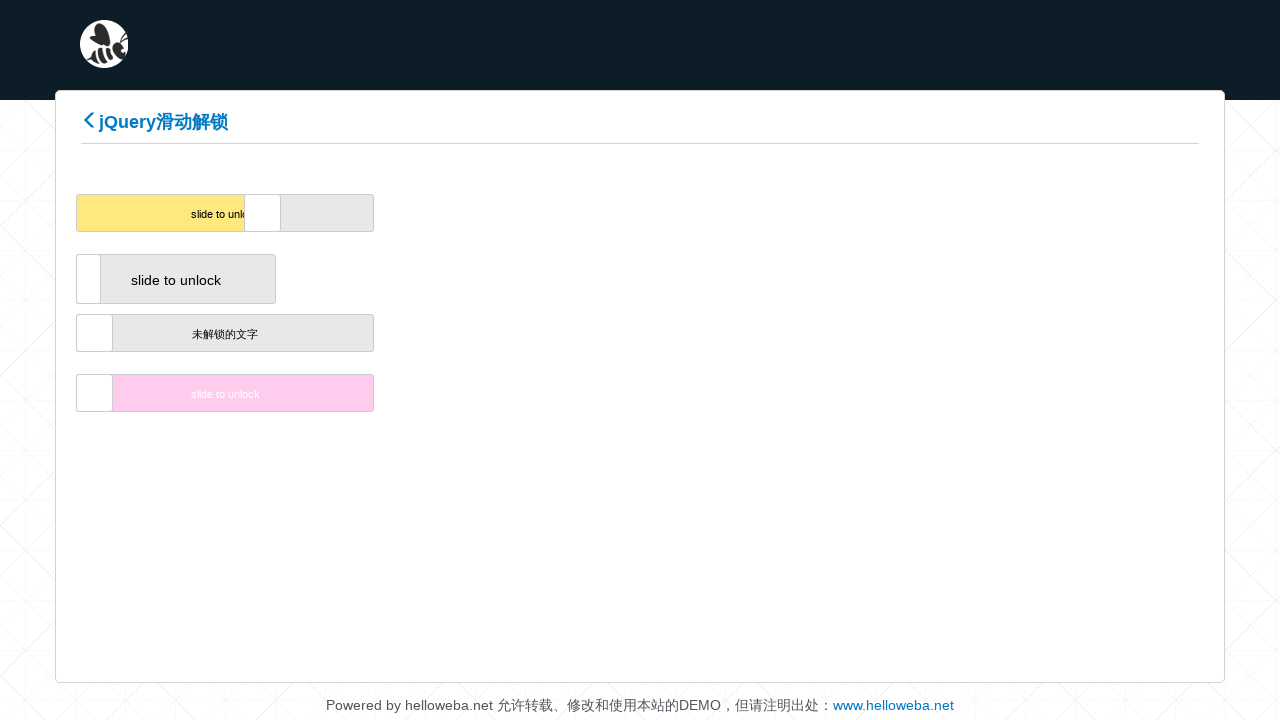

Waited 50ms during drag operation
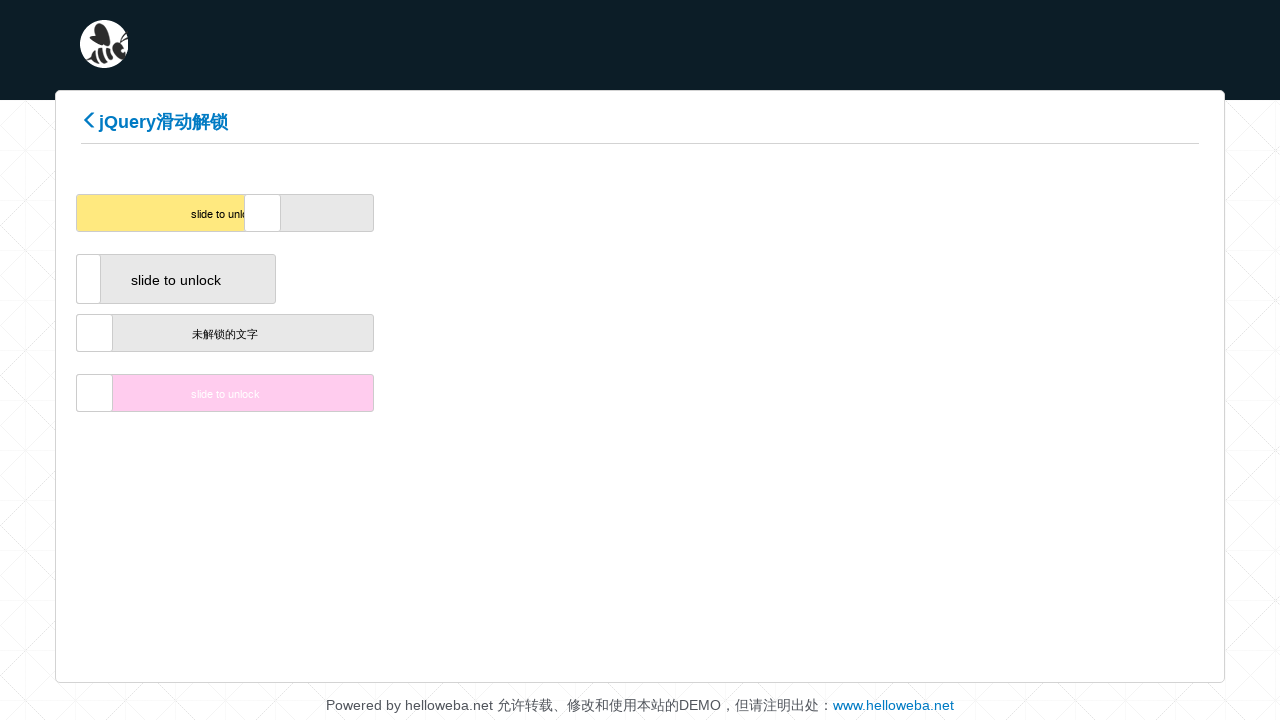

Dragged slider incrementally (position 58/100) at (266, 213)
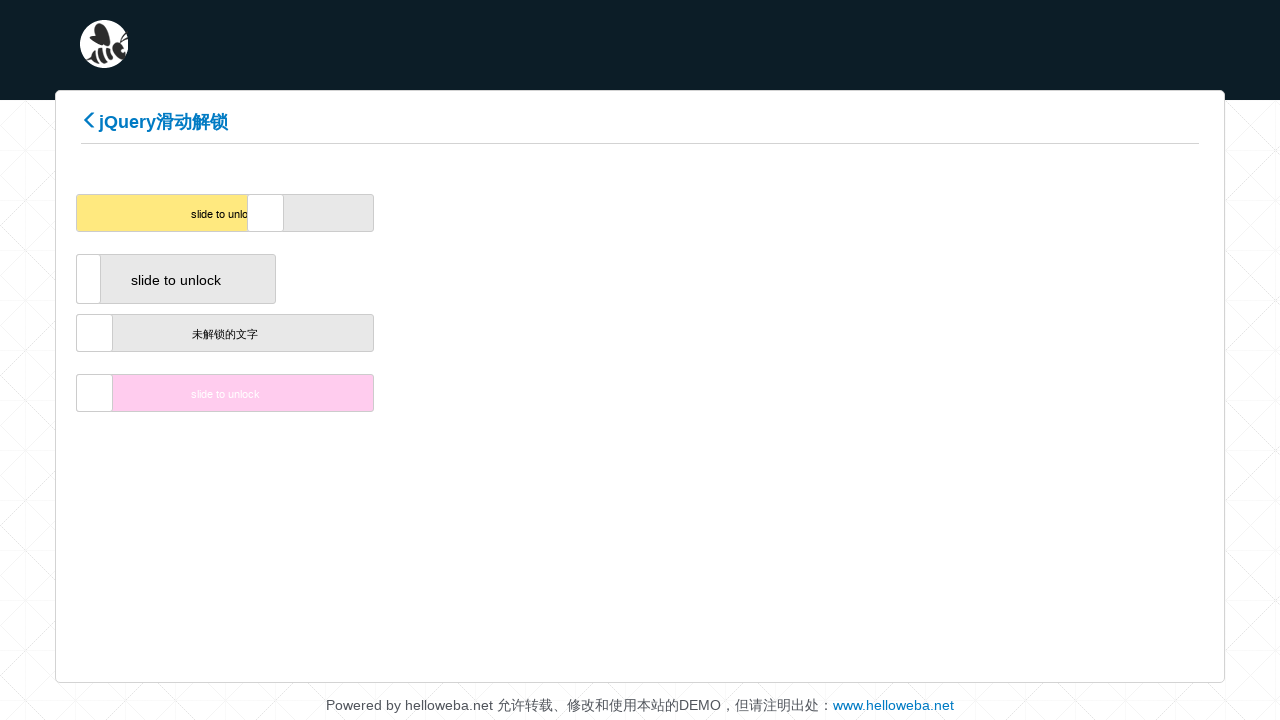

Waited 50ms during drag operation
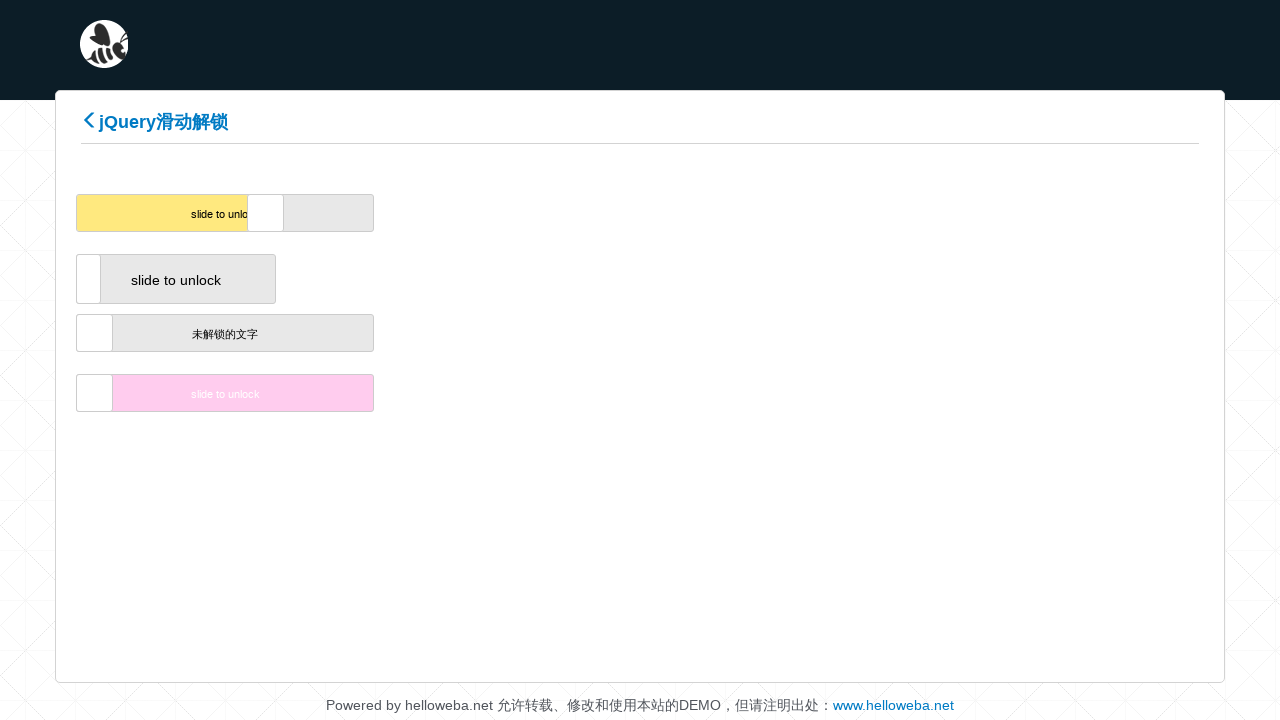

Dragged slider incrementally (position 59/100) at (268, 213)
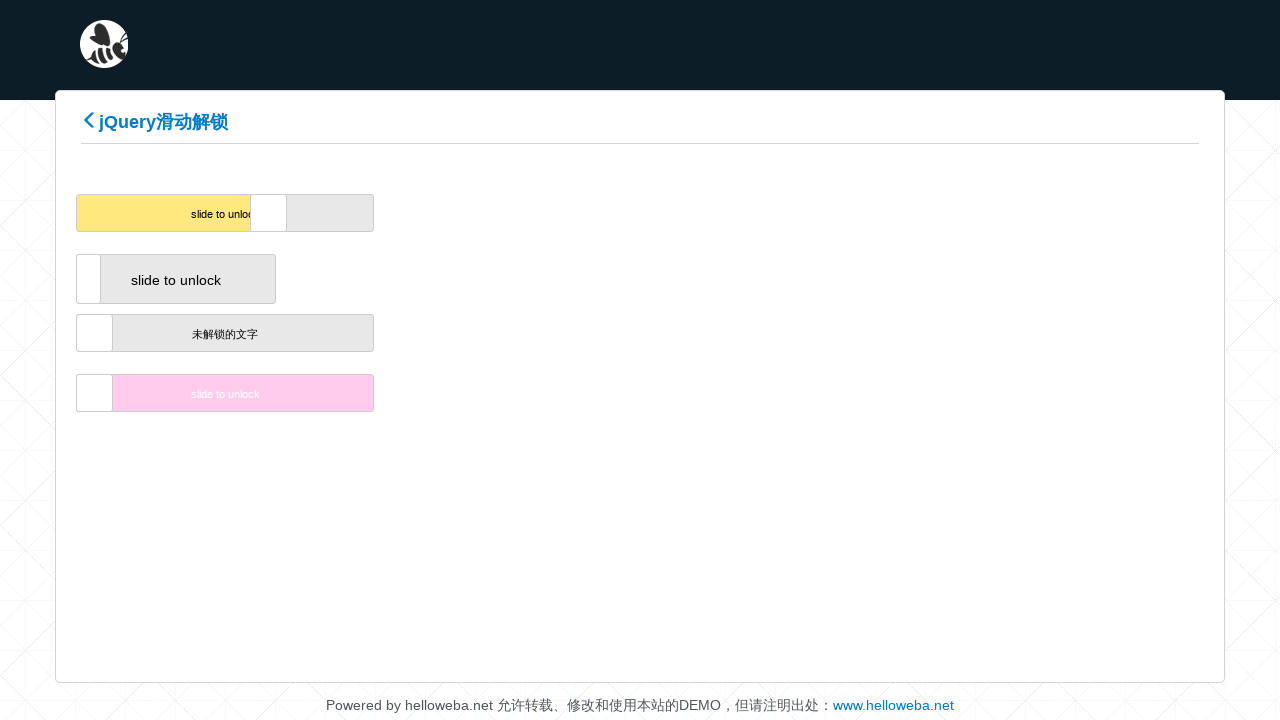

Waited 50ms during drag operation
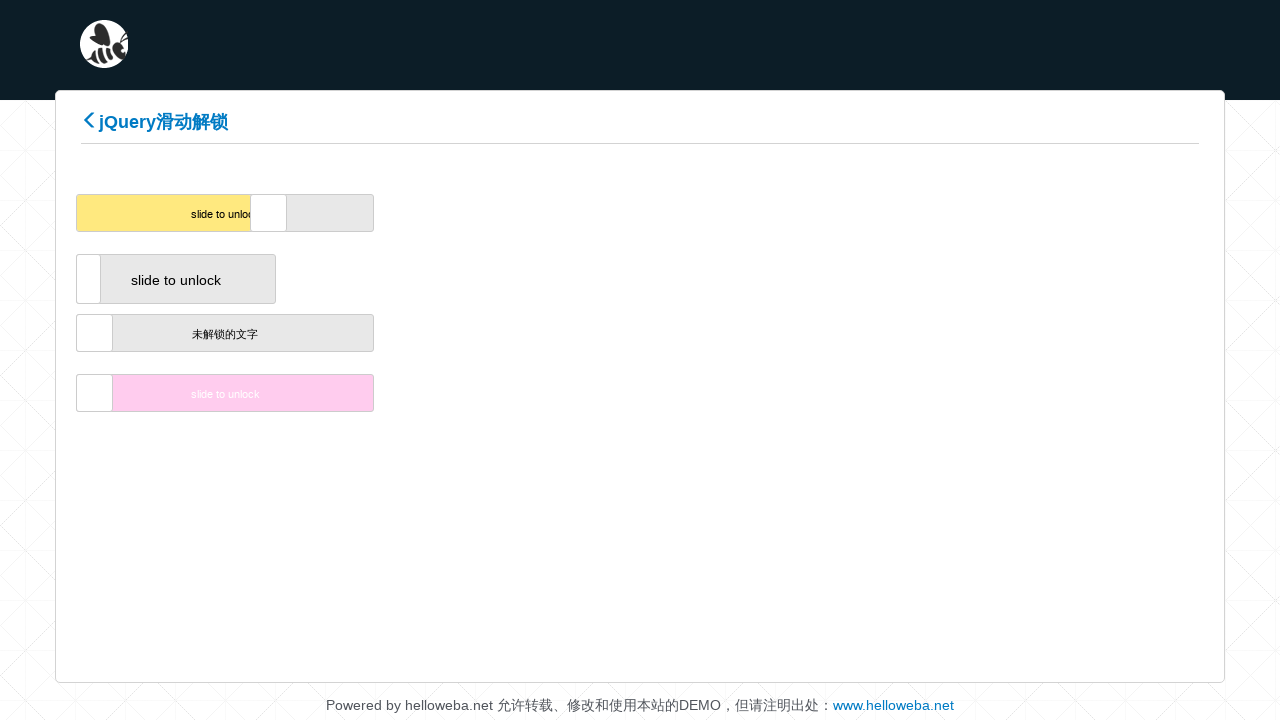

Dragged slider incrementally (position 60/100) at (272, 213)
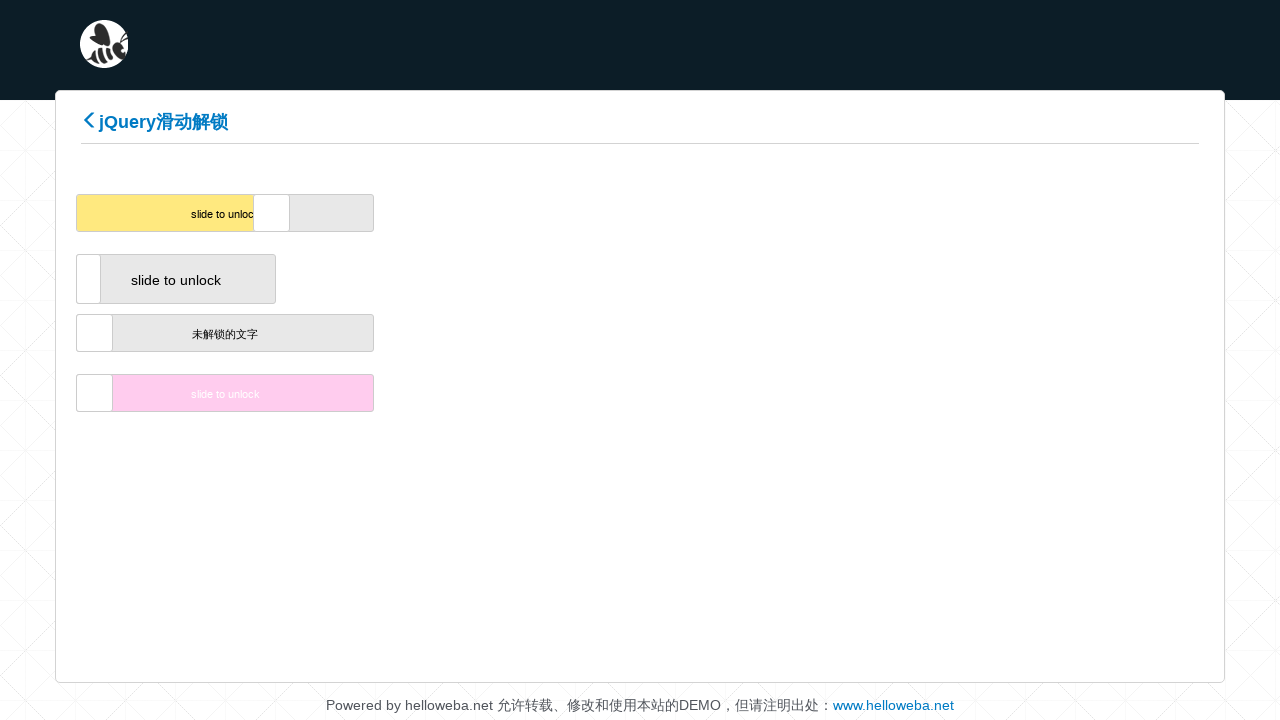

Waited 50ms during drag operation
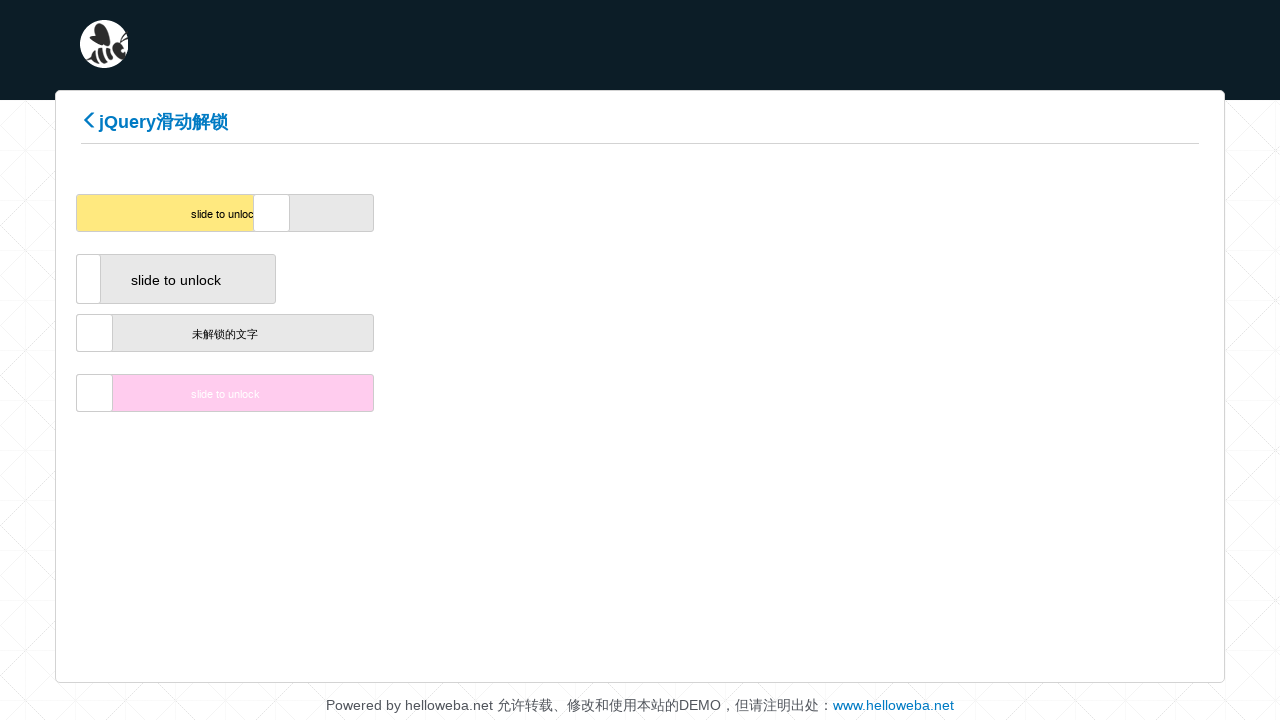

Dragged slider incrementally (position 61/100) at (274, 213)
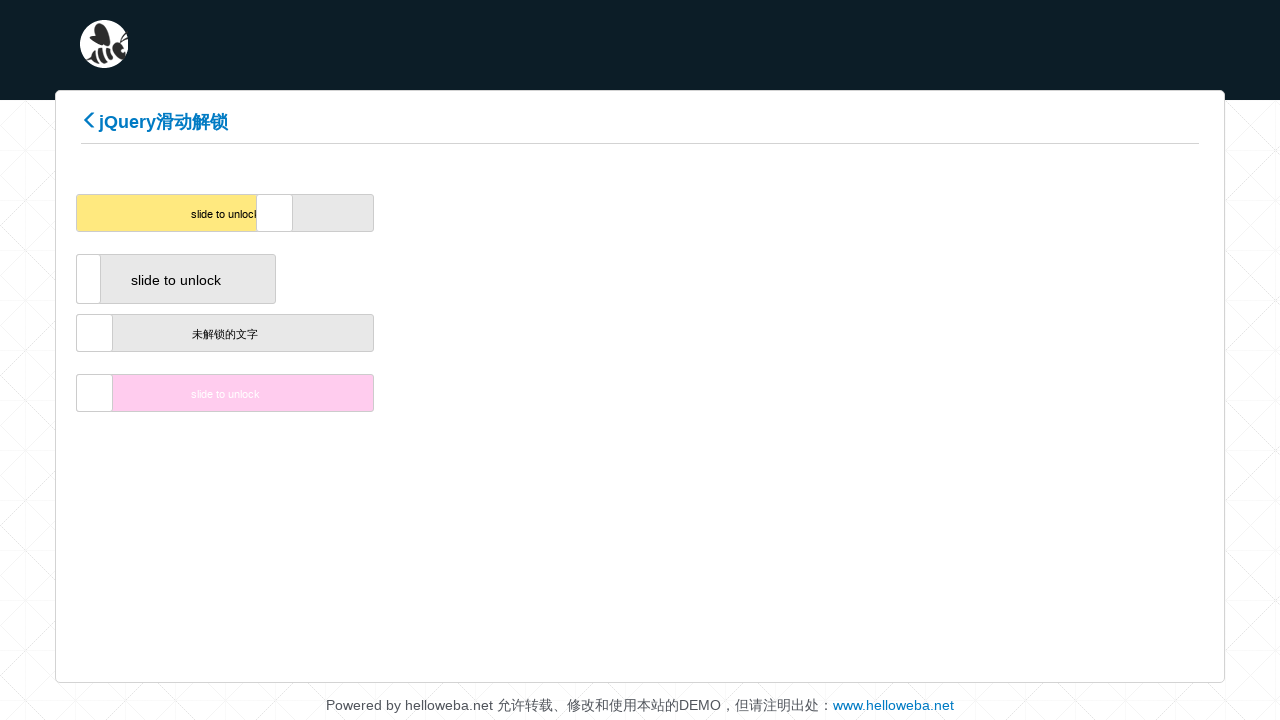

Waited 50ms during drag operation
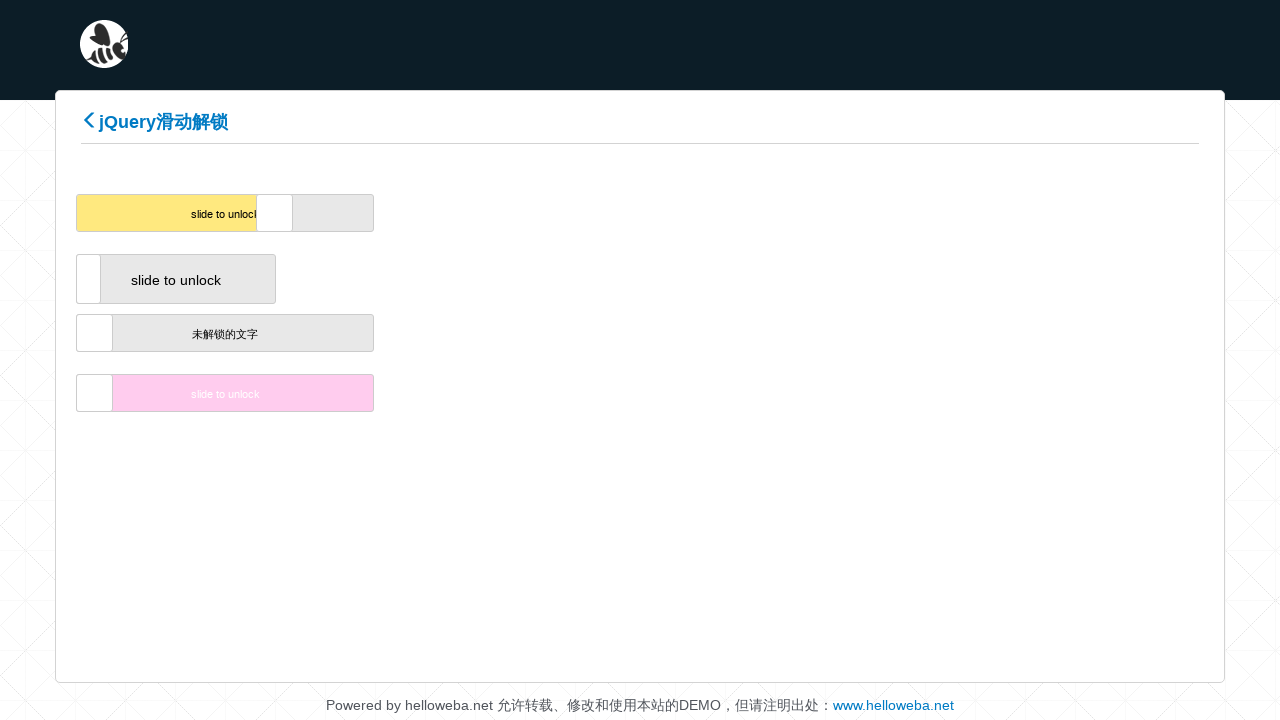

Dragged slider incrementally (position 62/100) at (278, 213)
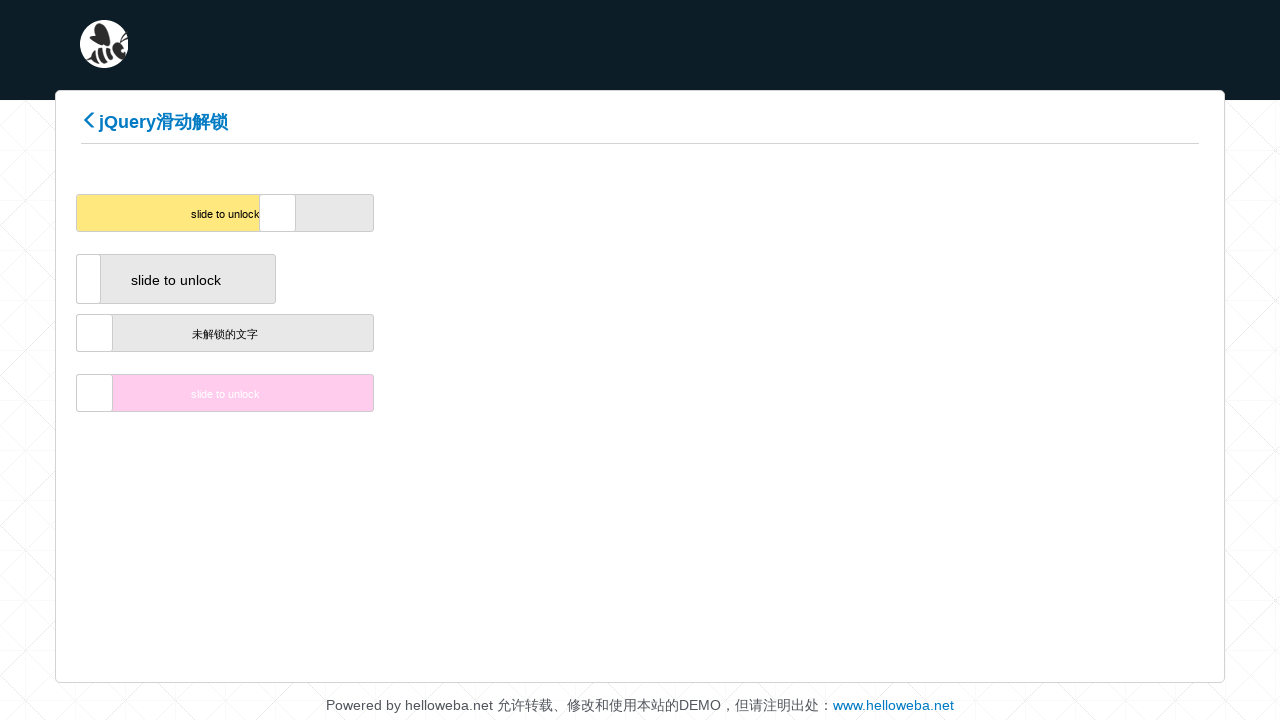

Waited 50ms during drag operation
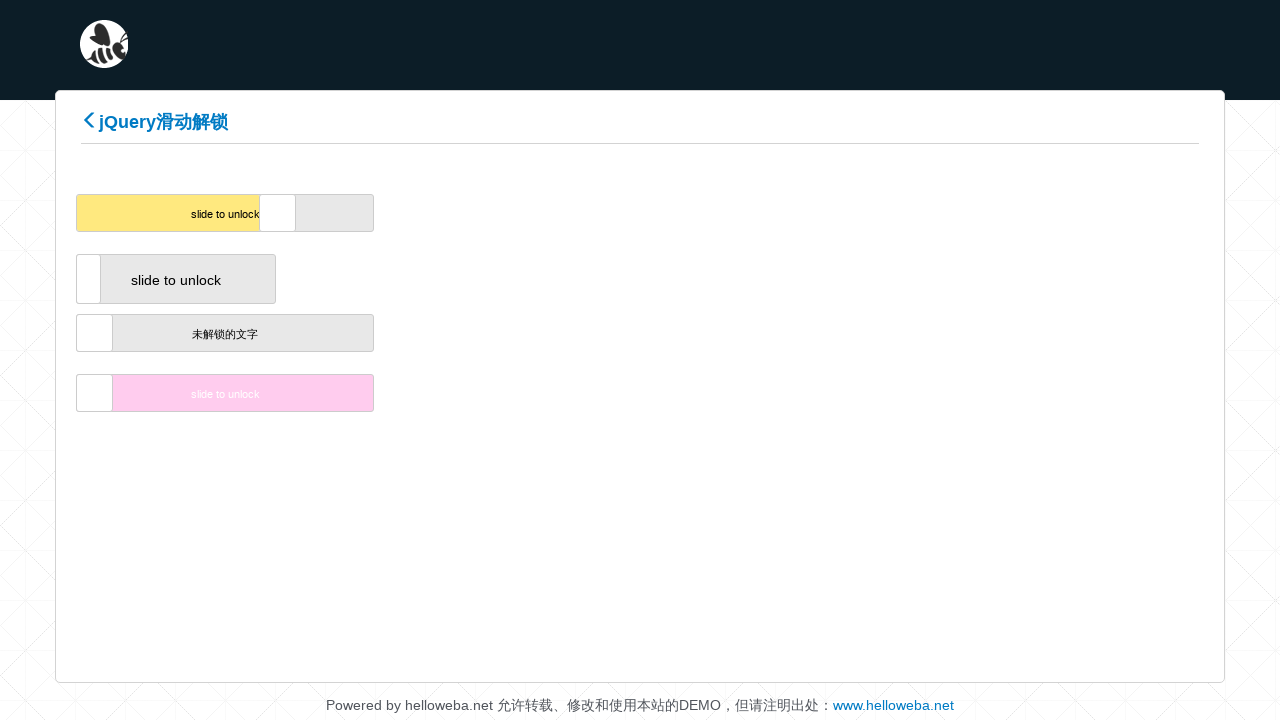

Dragged slider incrementally (position 63/100) at (280, 213)
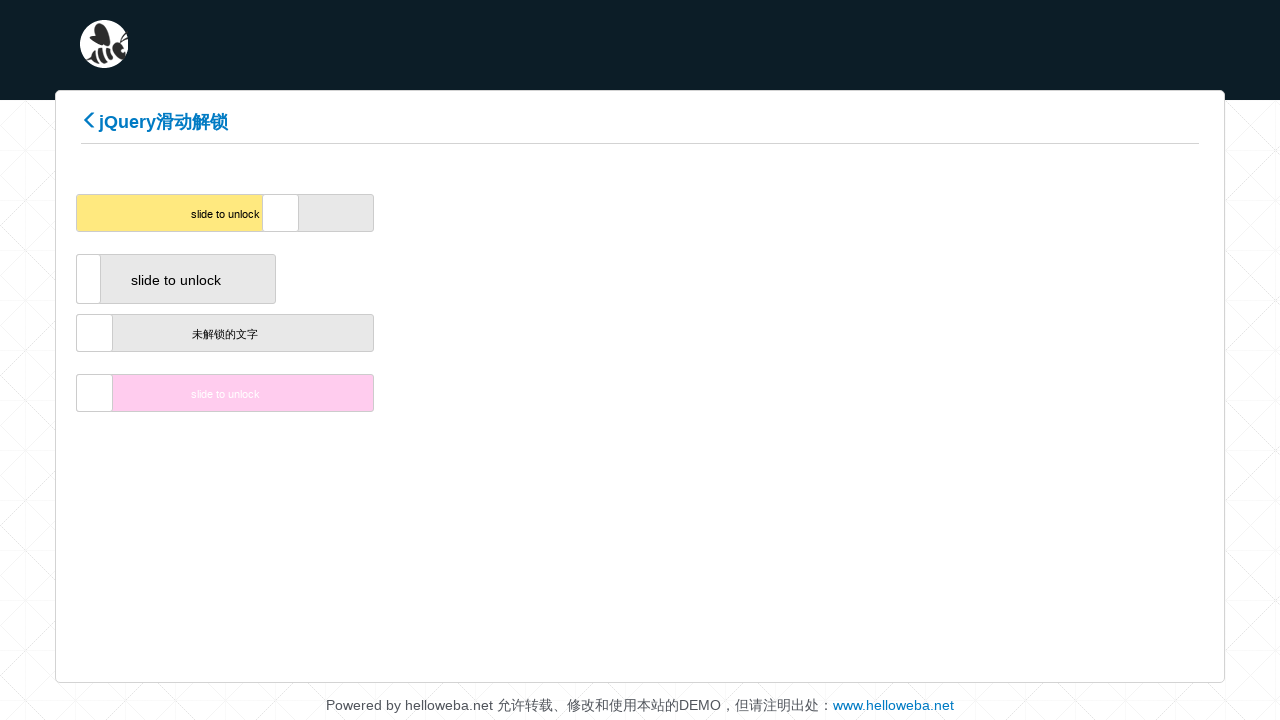

Waited 50ms during drag operation
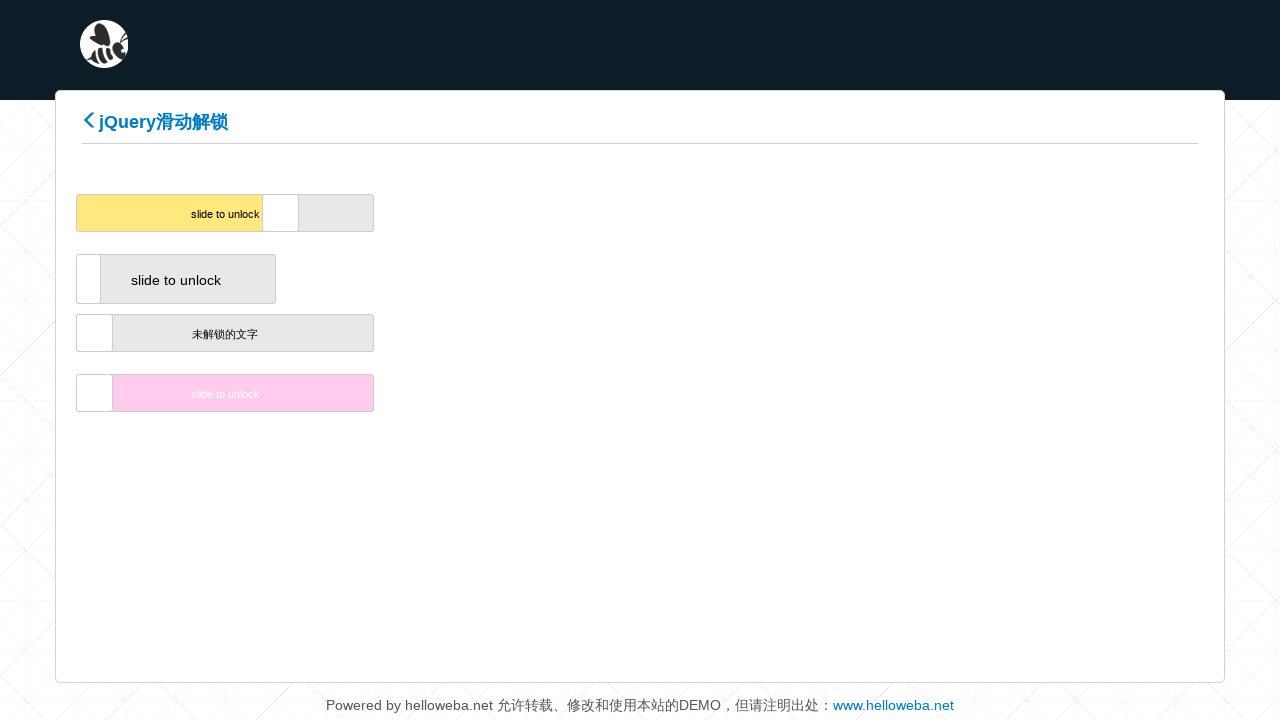

Dragged slider incrementally (position 64/100) at (284, 213)
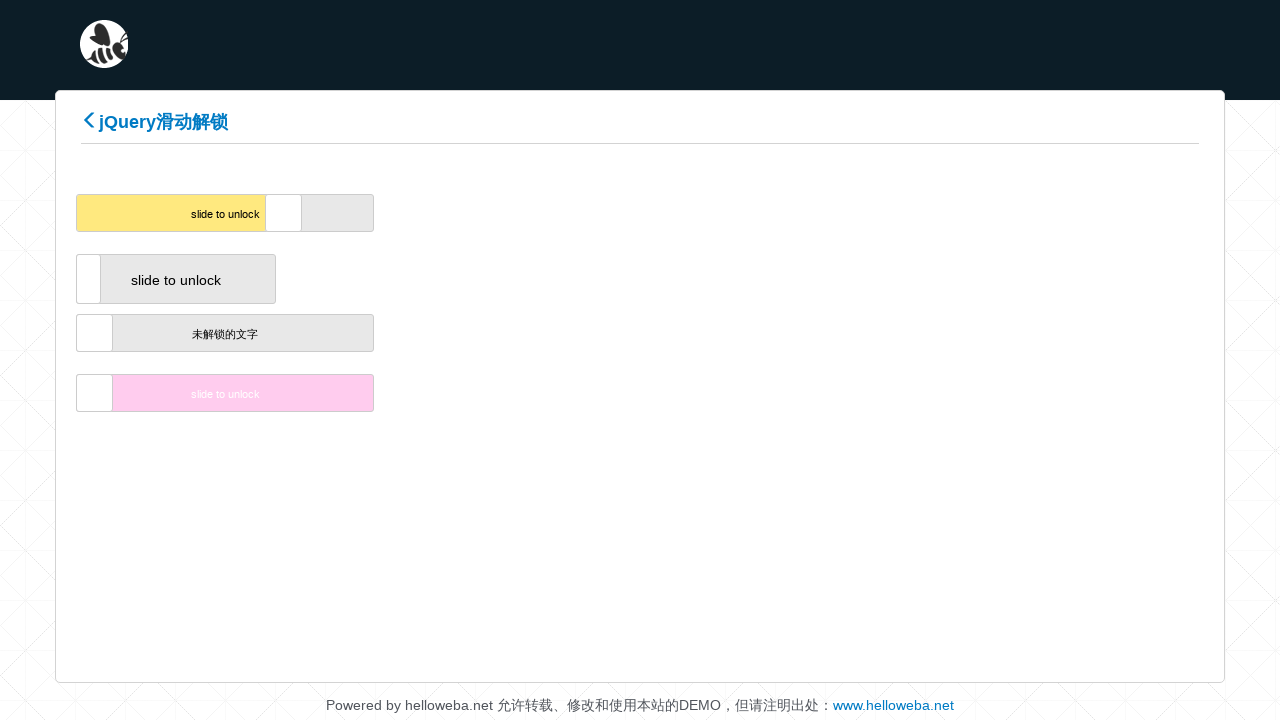

Waited 50ms during drag operation
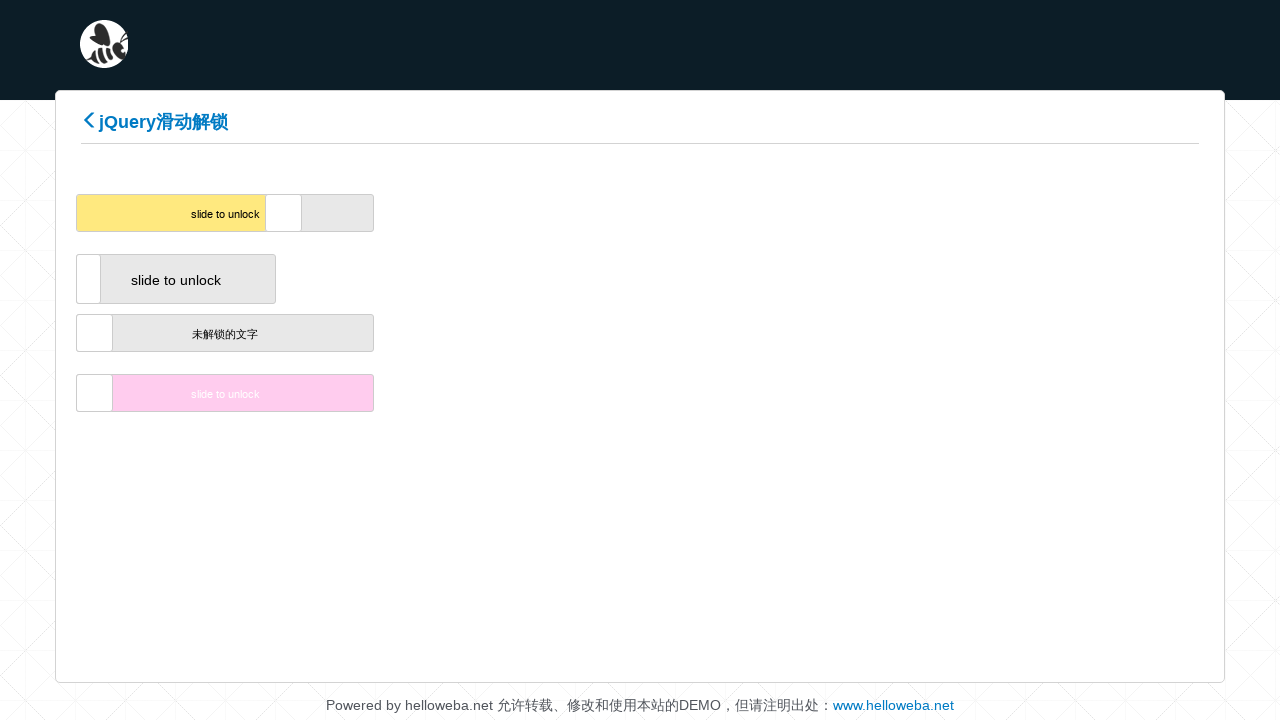

Dragged slider incrementally (position 65/100) at (286, 213)
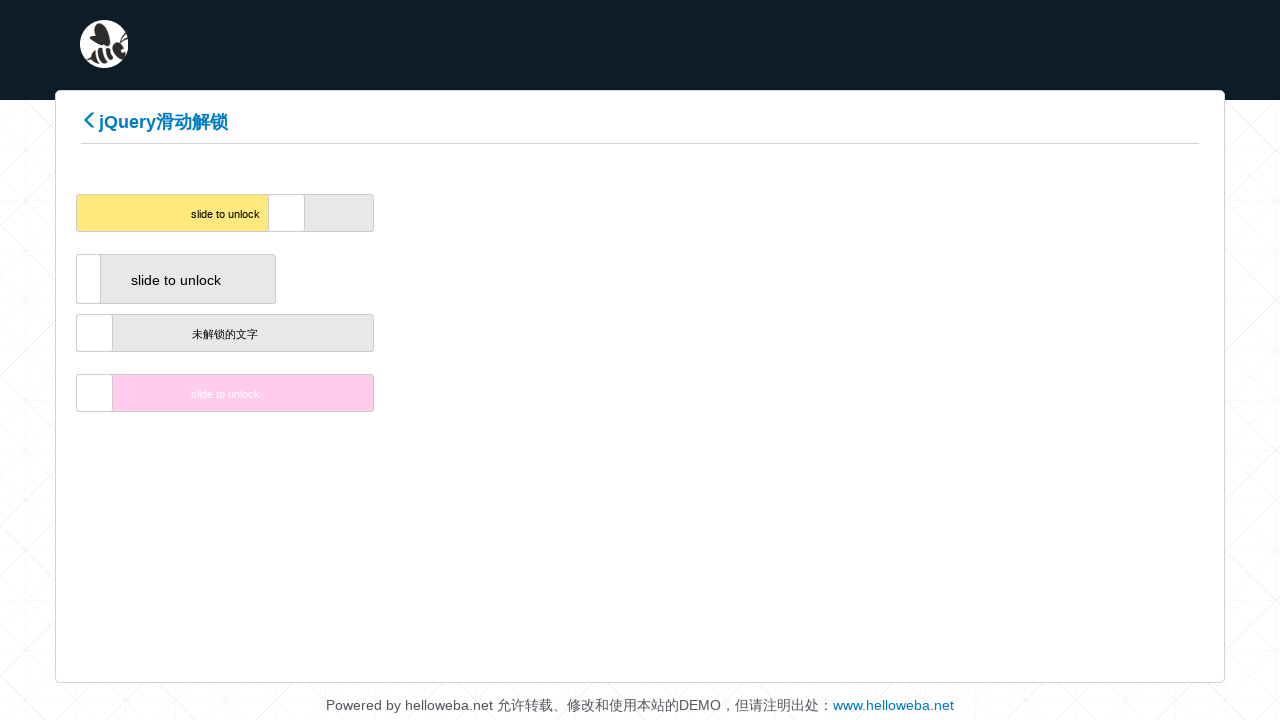

Waited 50ms during drag operation
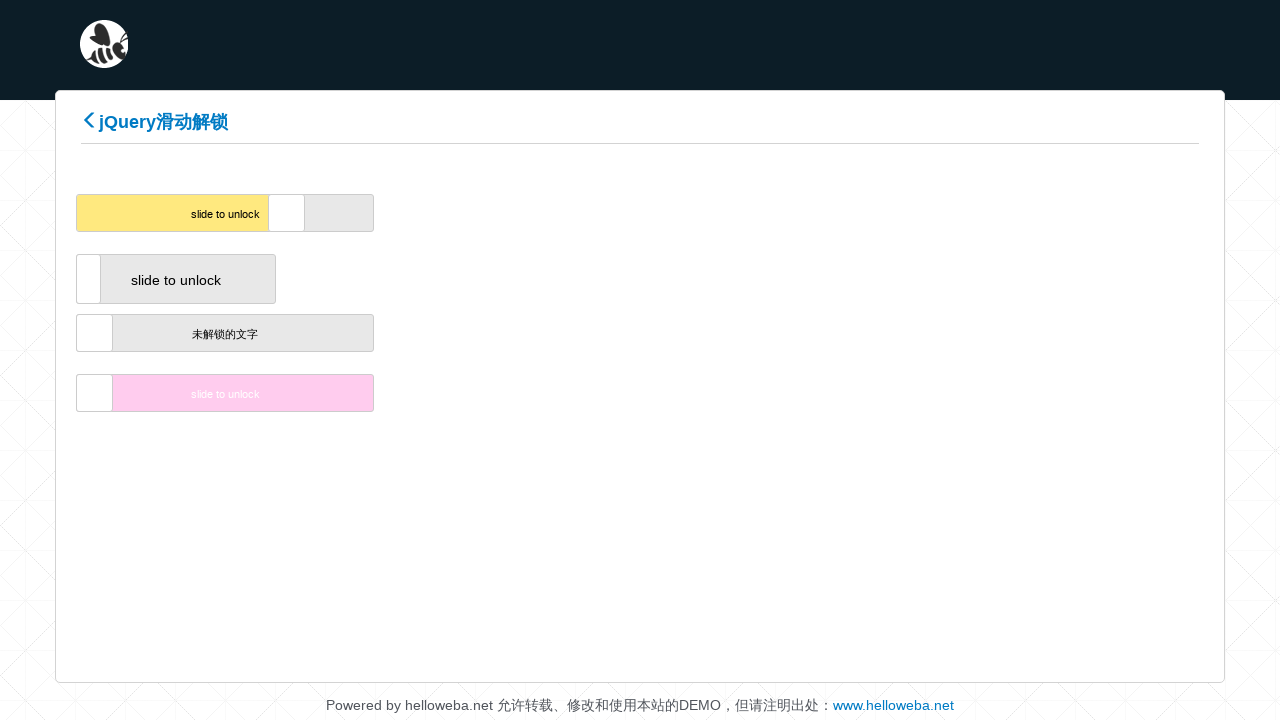

Dragged slider incrementally (position 66/100) at (290, 213)
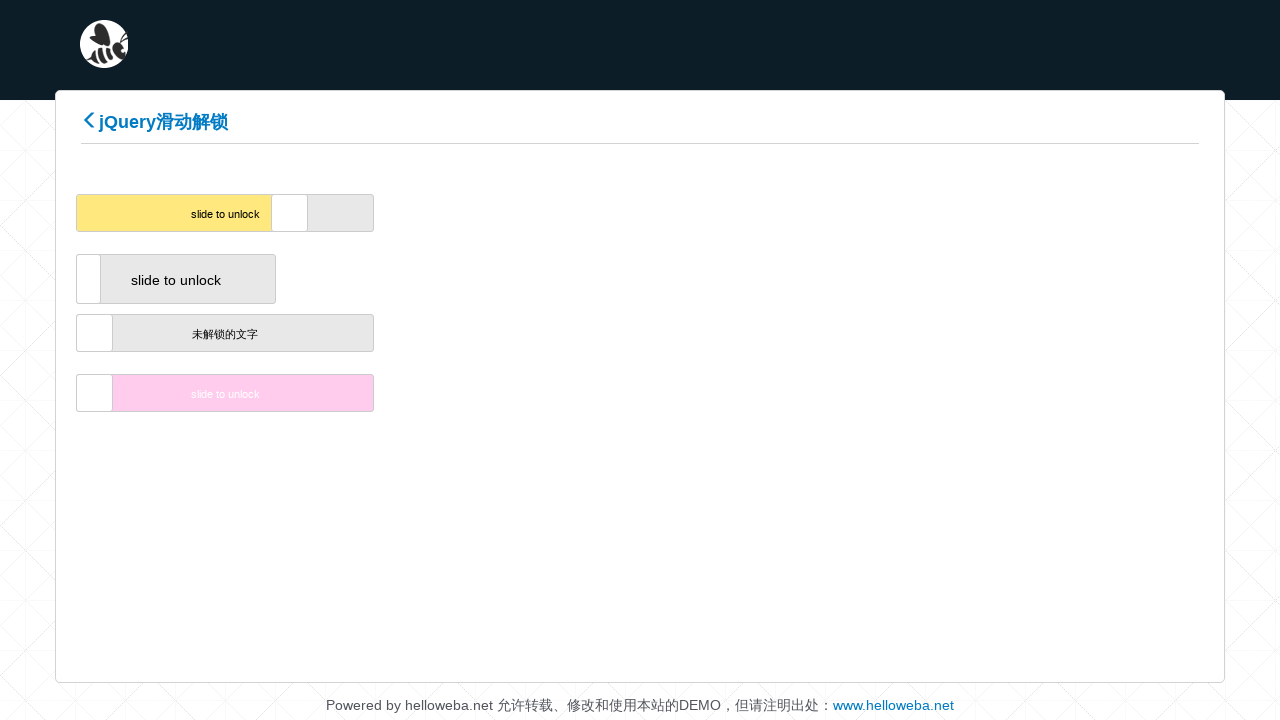

Waited 50ms during drag operation
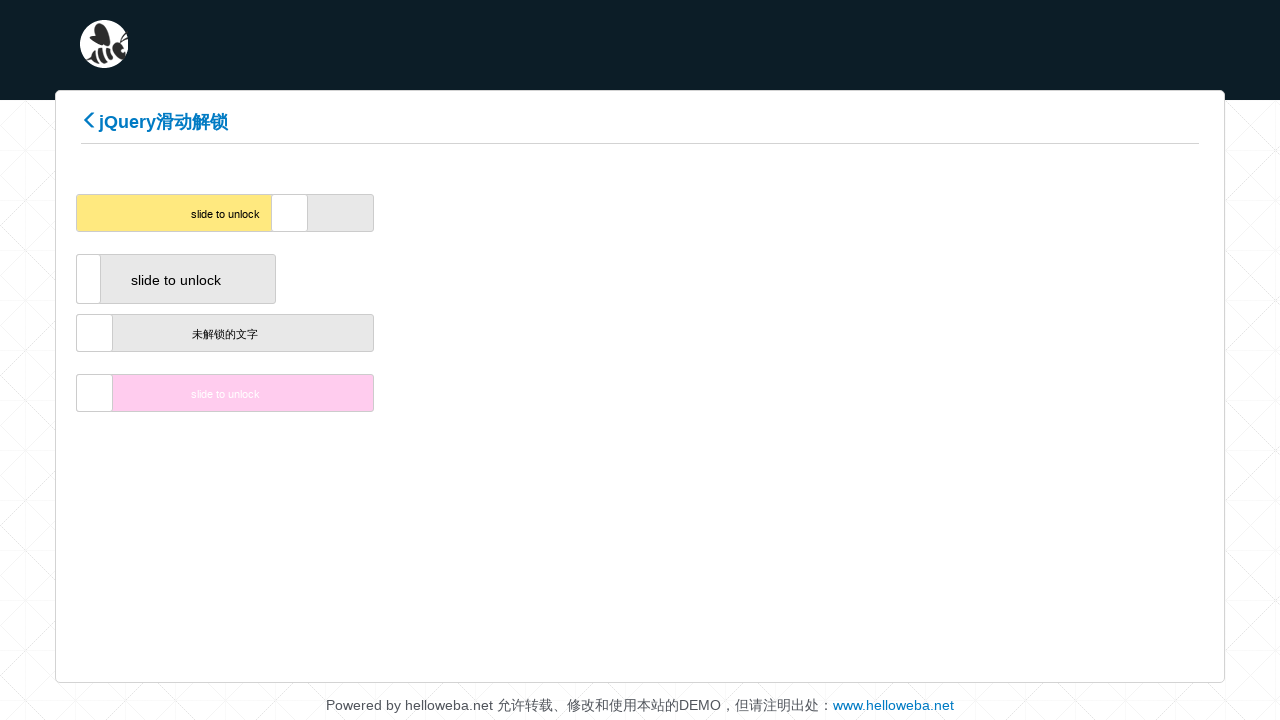

Dragged slider incrementally (position 67/100) at (292, 213)
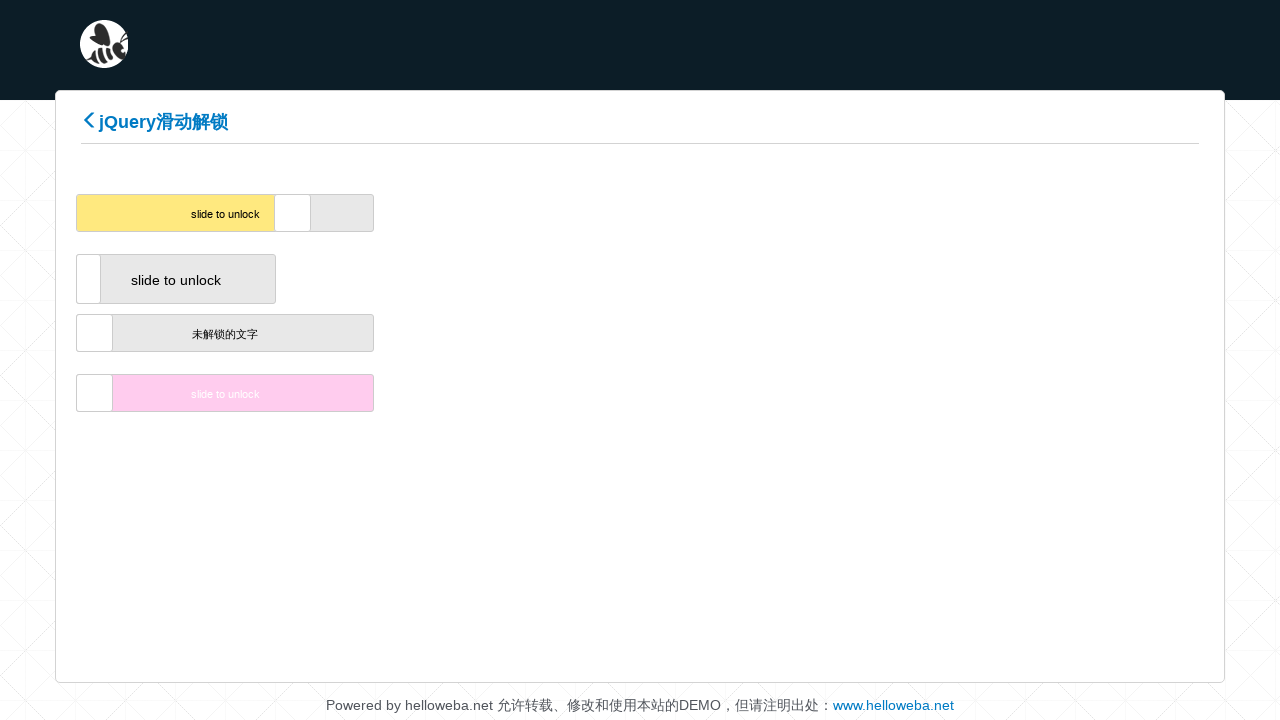

Waited 50ms during drag operation
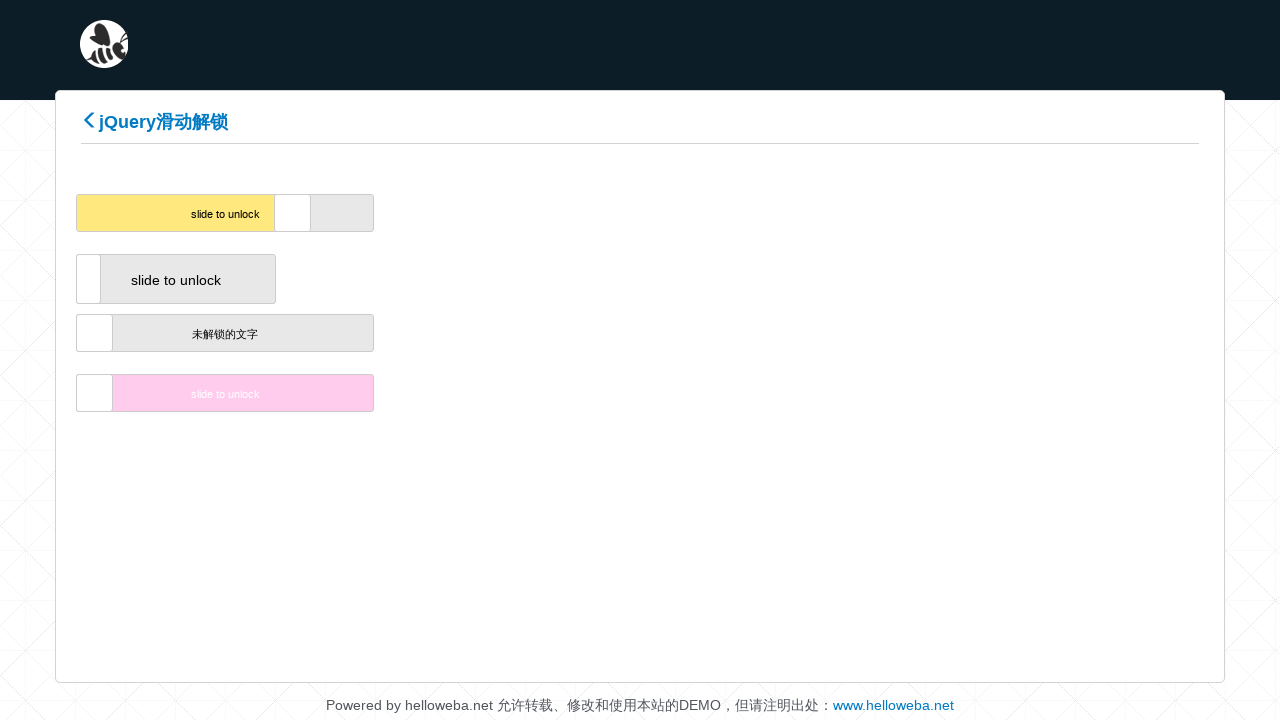

Dragged slider incrementally (position 68/100) at (296, 213)
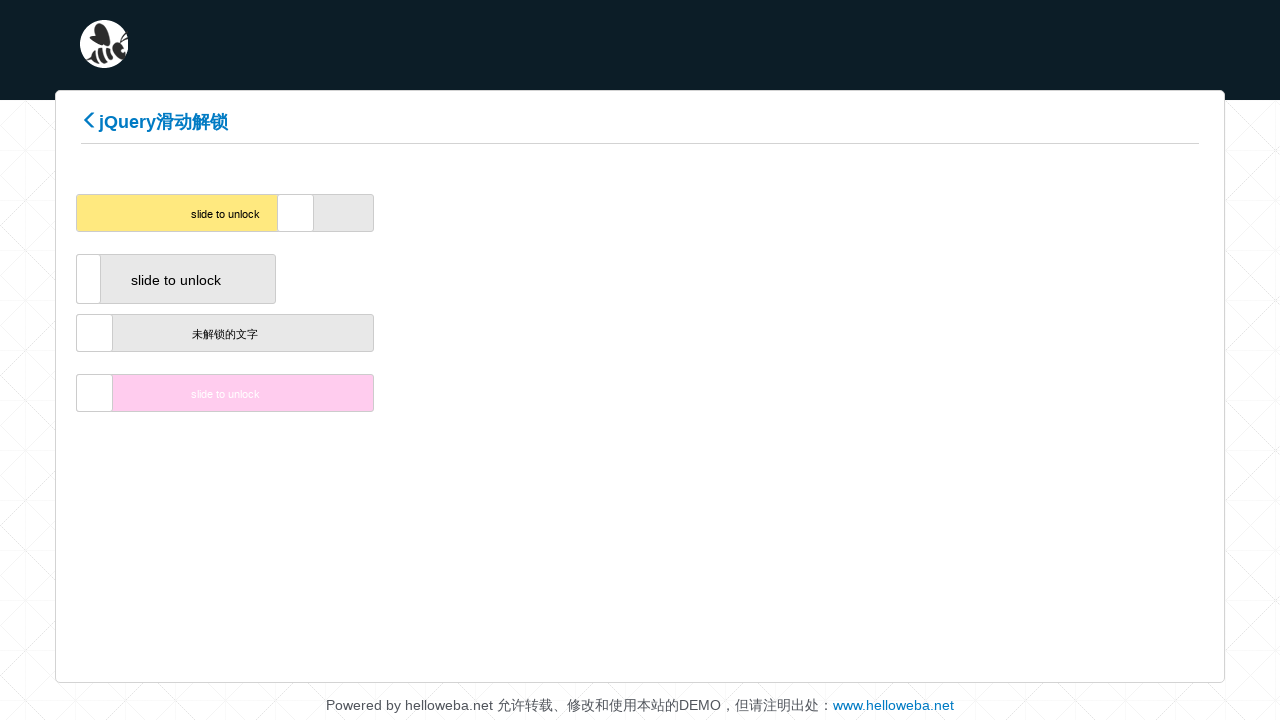

Waited 50ms during drag operation
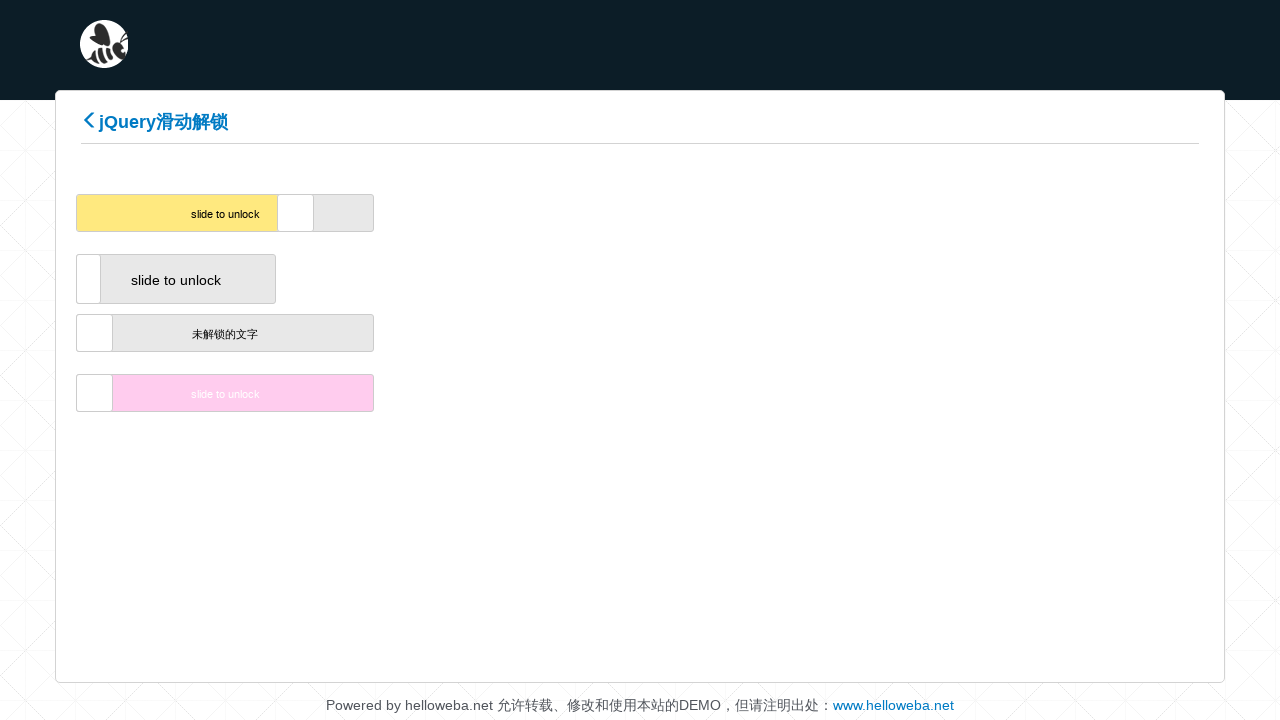

Dragged slider incrementally (position 69/100) at (298, 213)
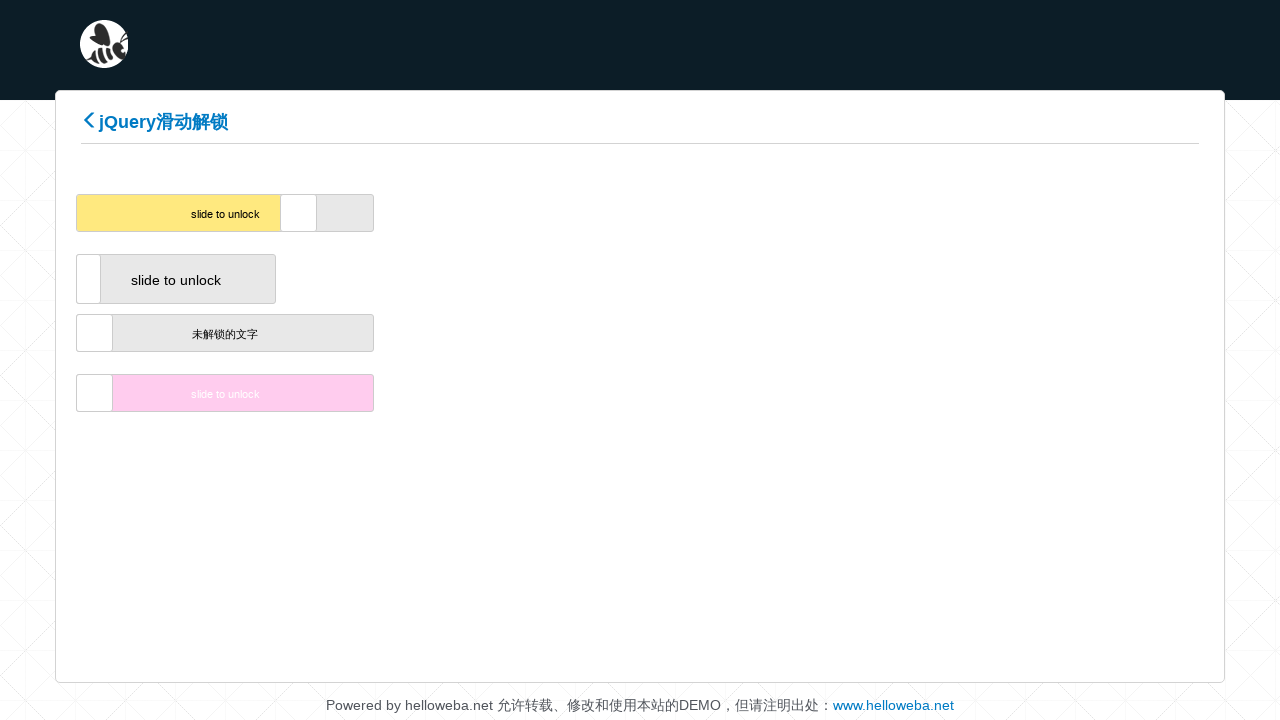

Waited 50ms during drag operation
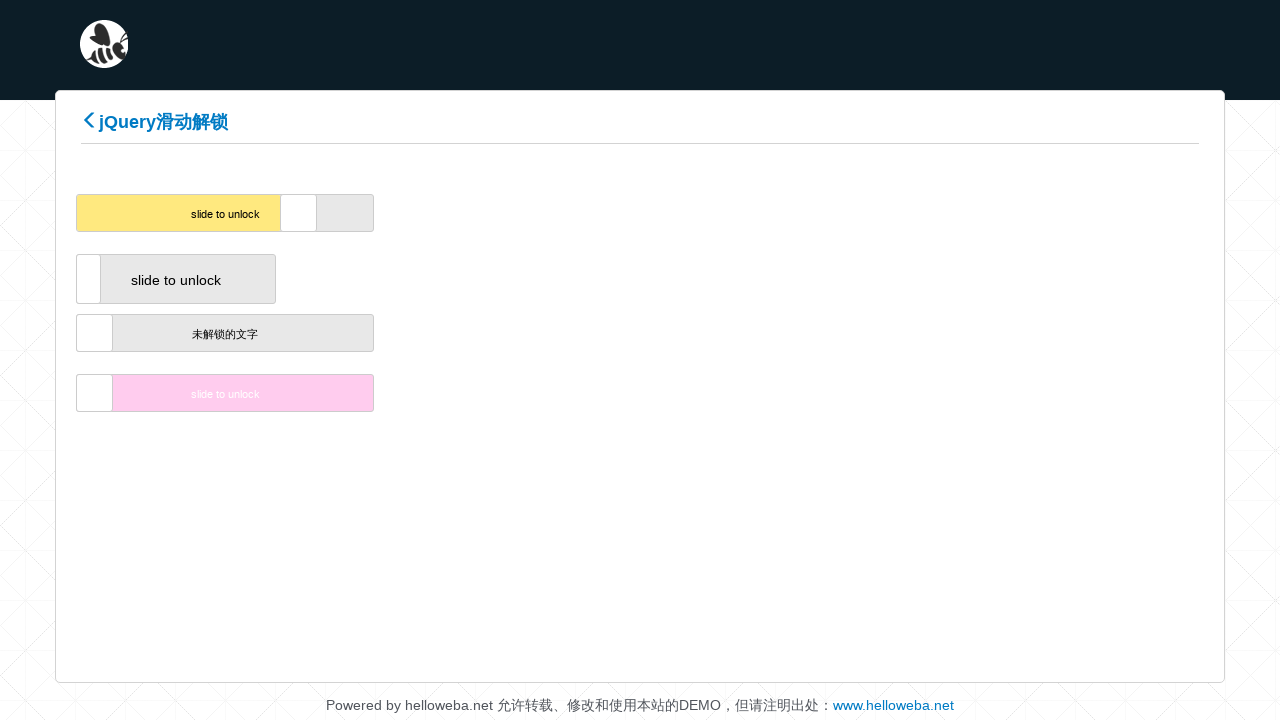

Dragged slider incrementally (position 70/100) at (302, 213)
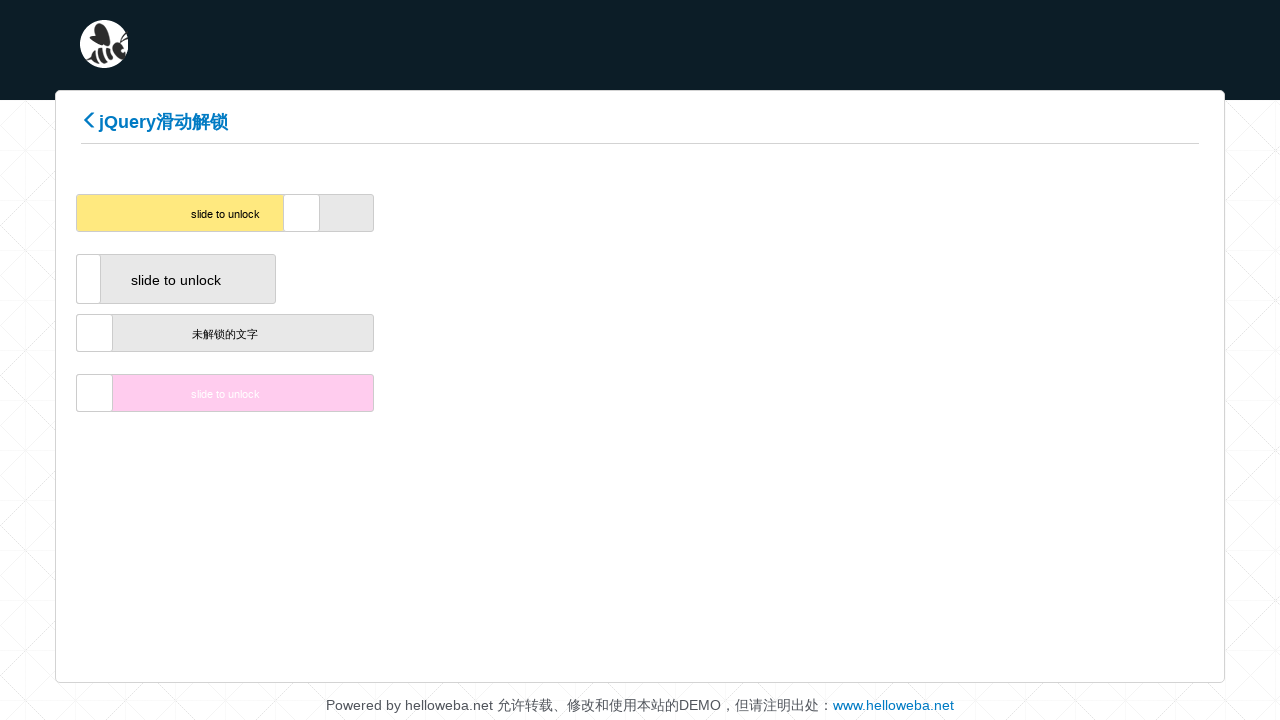

Waited 50ms during drag operation
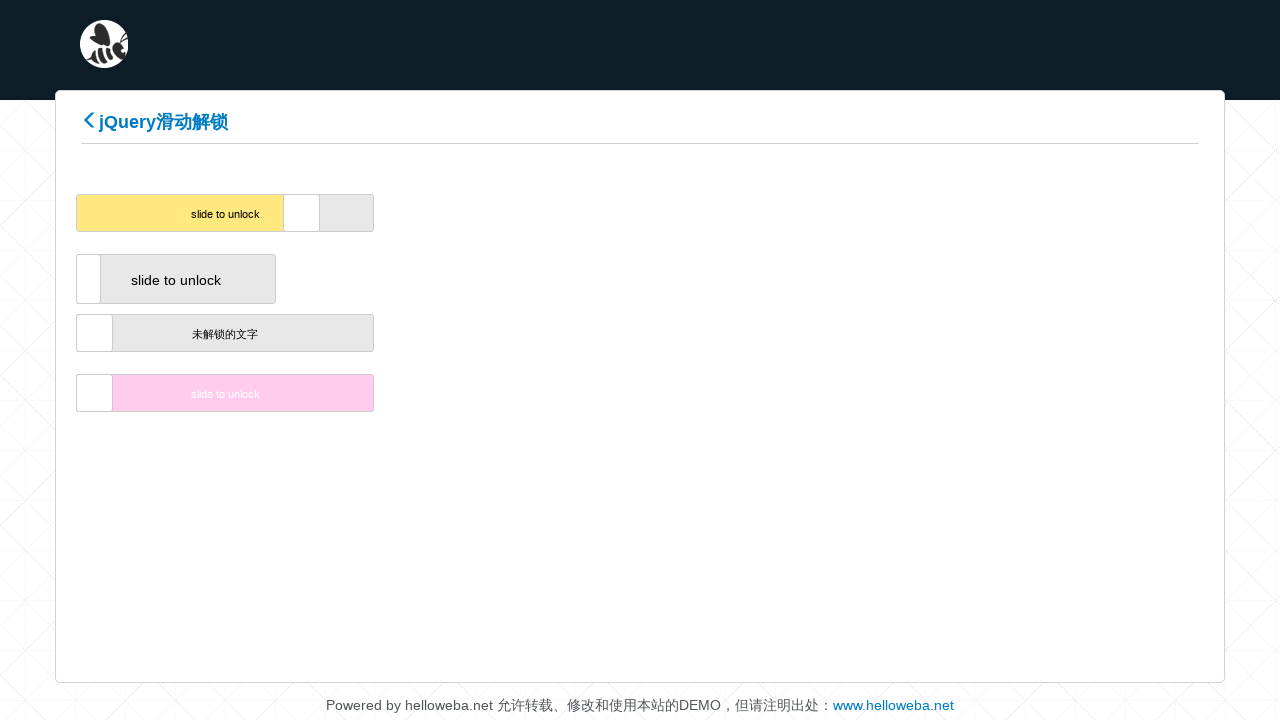

Dragged slider incrementally (position 71/100) at (304, 213)
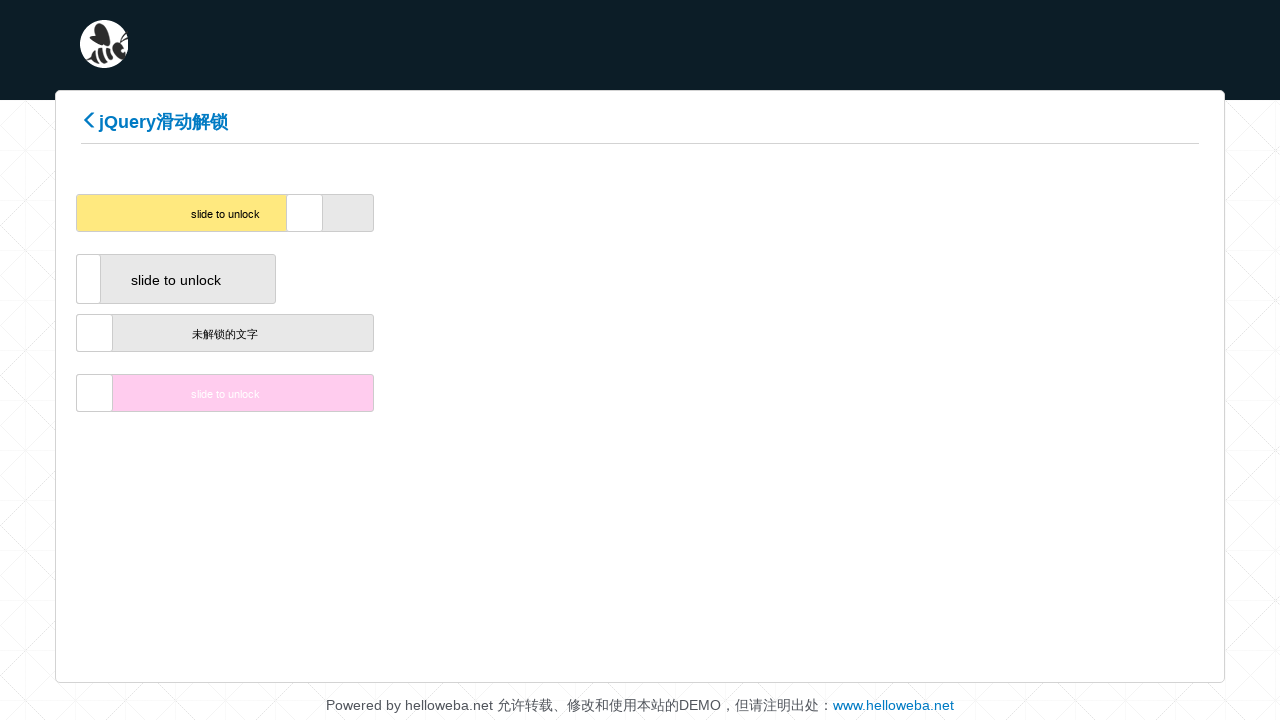

Waited 50ms during drag operation
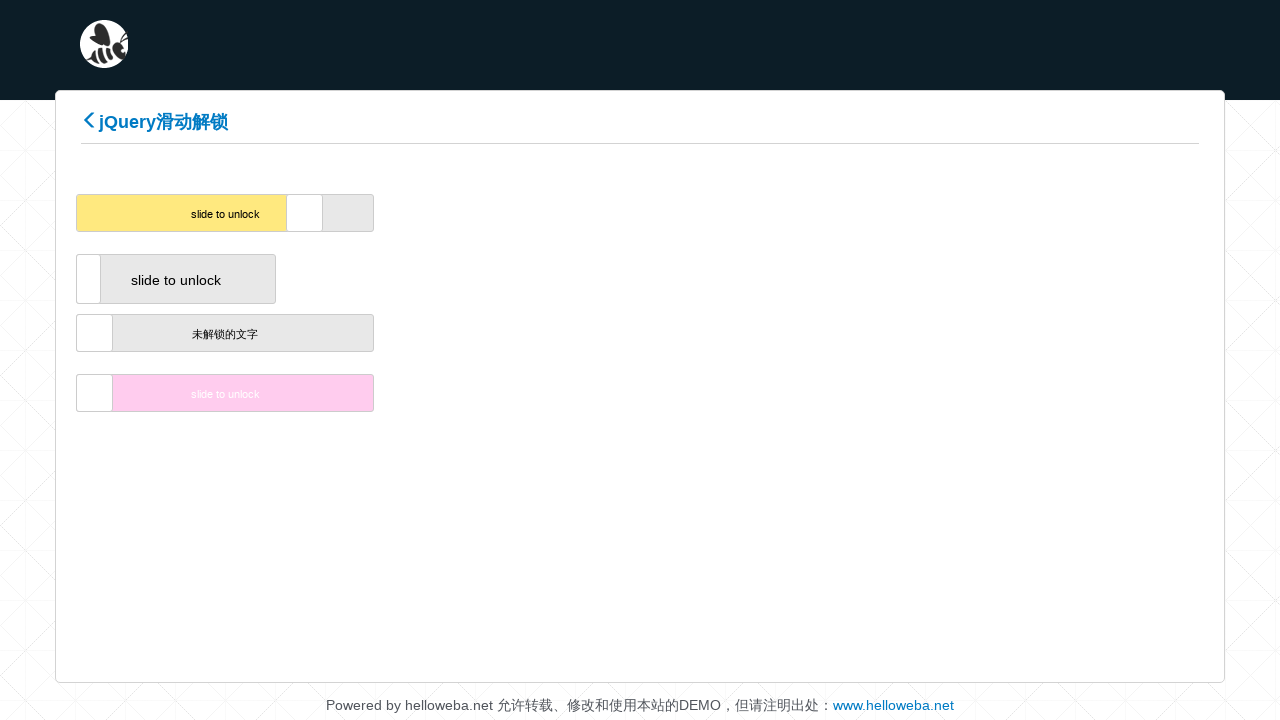

Dragged slider incrementally (position 72/100) at (308, 213)
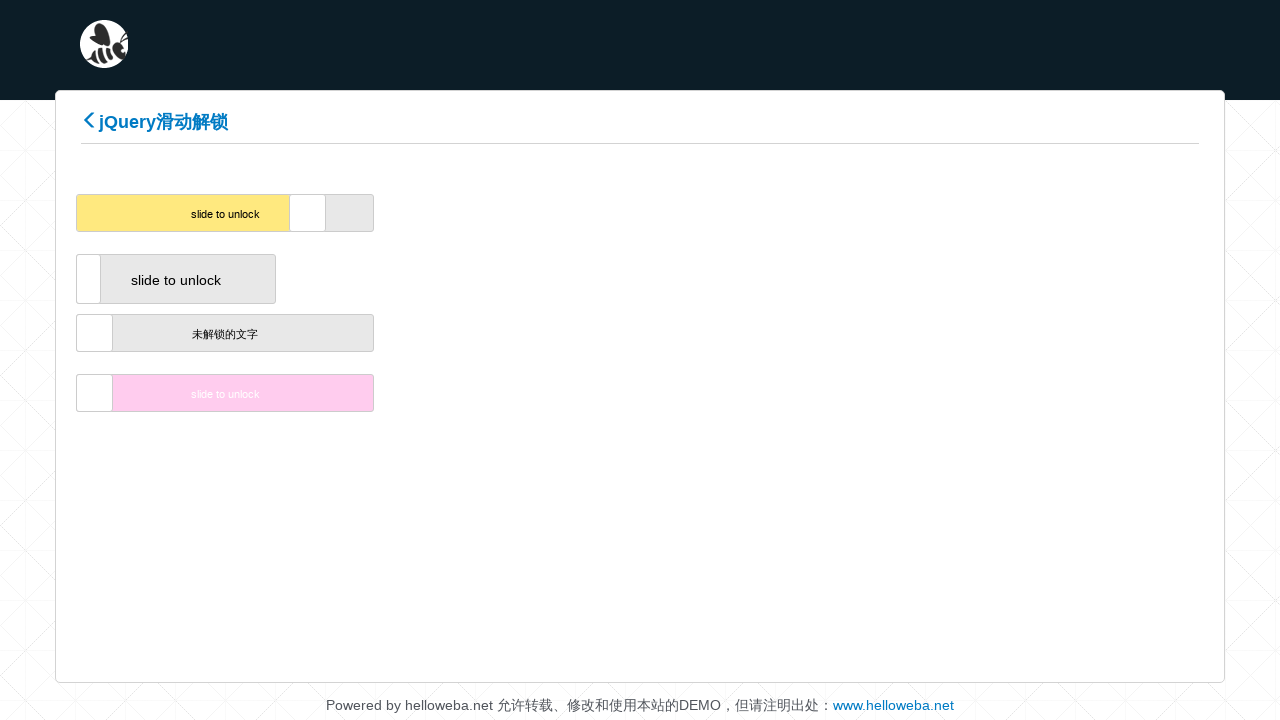

Waited 50ms during drag operation
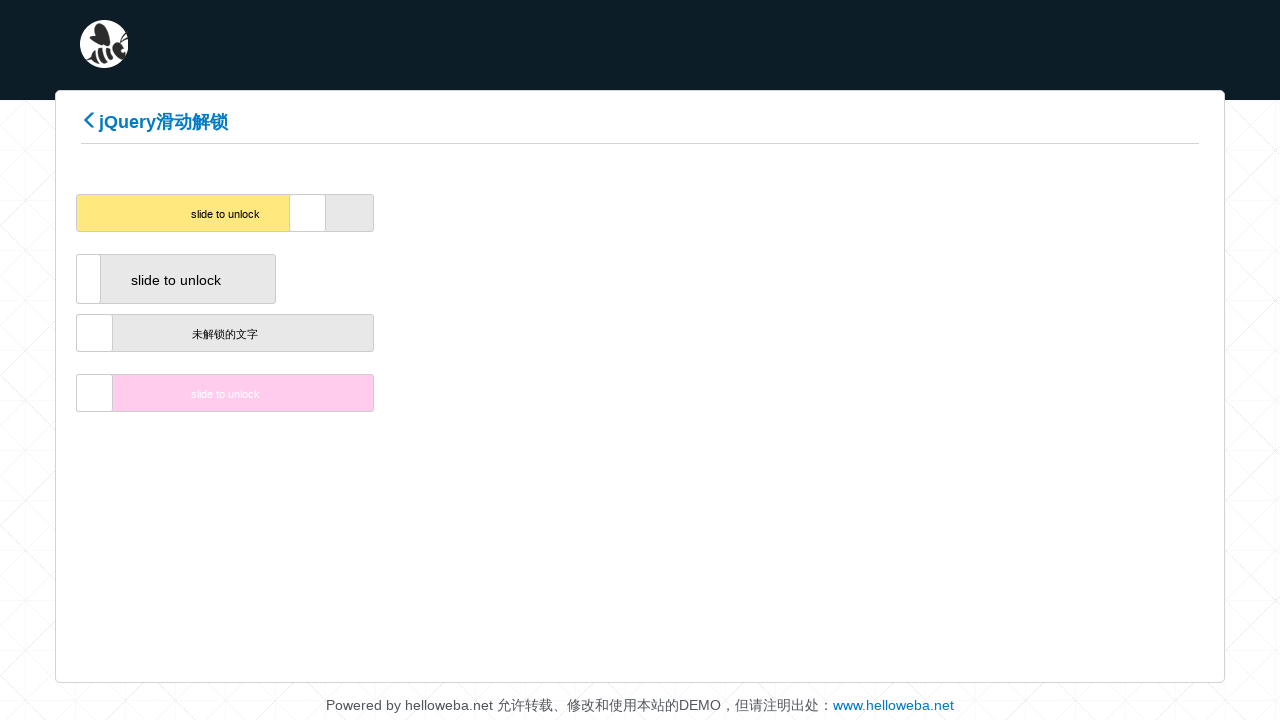

Dragged slider incrementally (position 73/100) at (310, 213)
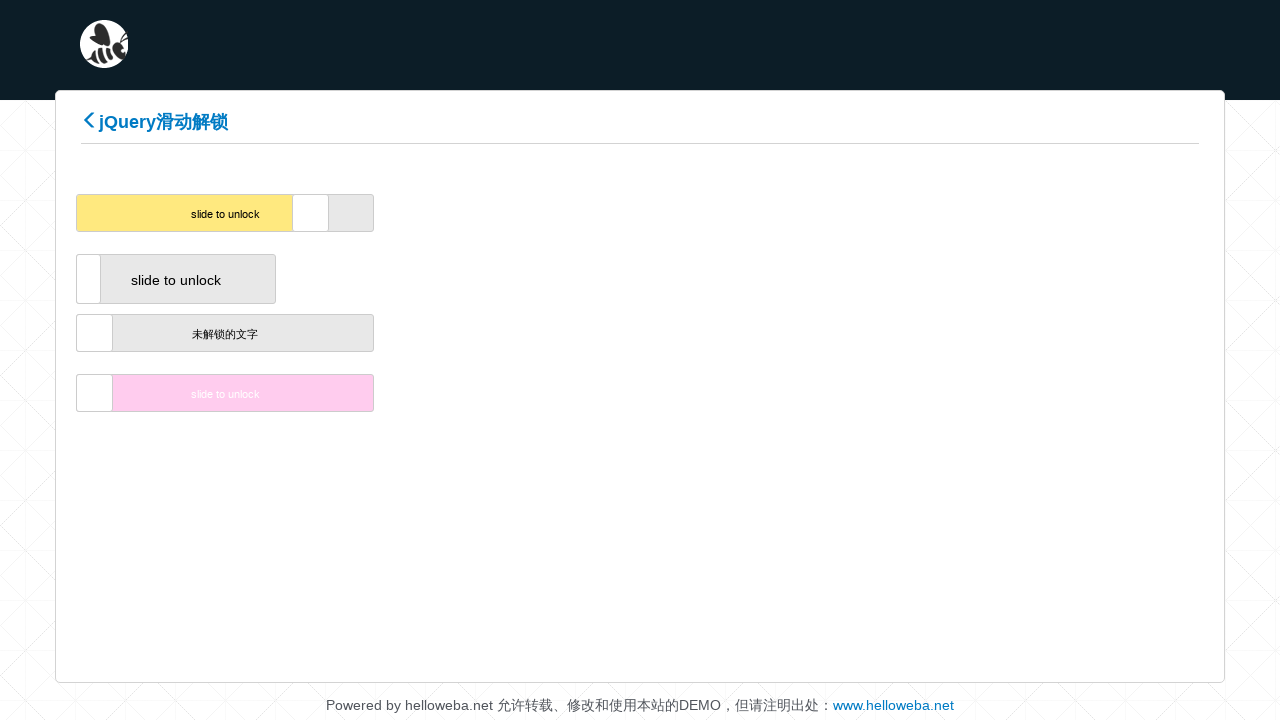

Waited 50ms during drag operation
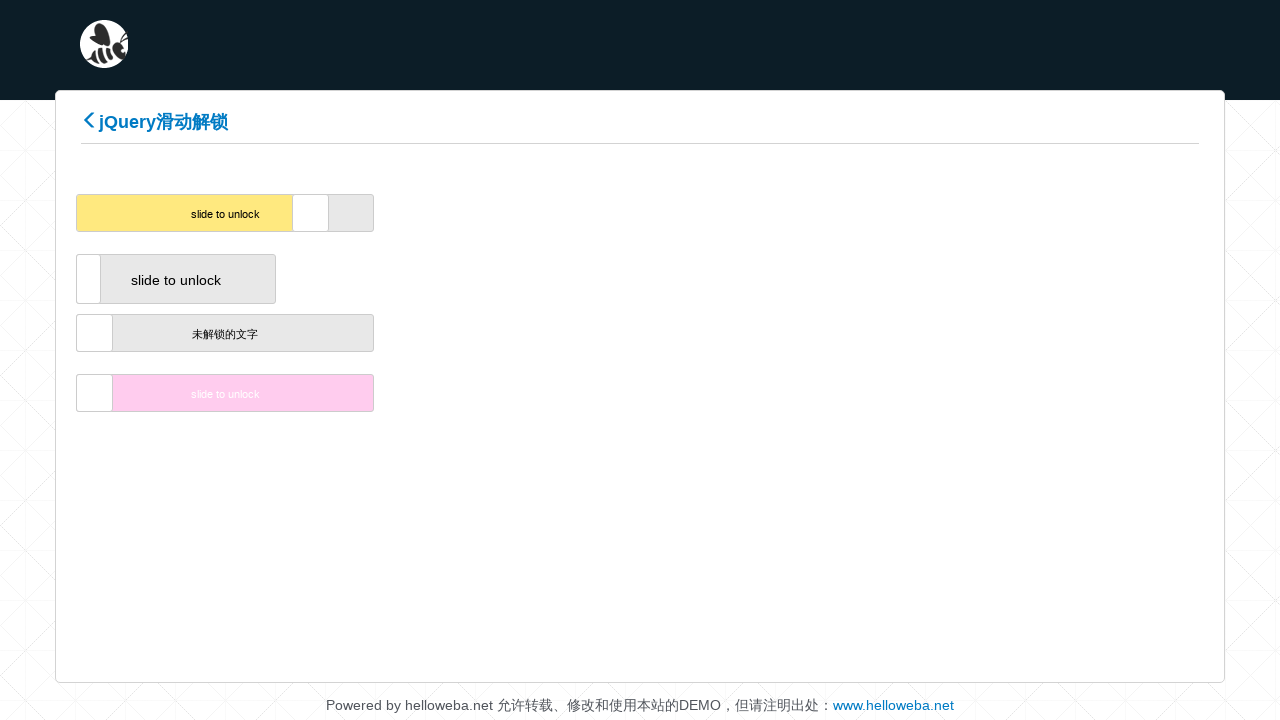

Dragged slider incrementally (position 74/100) at (314, 213)
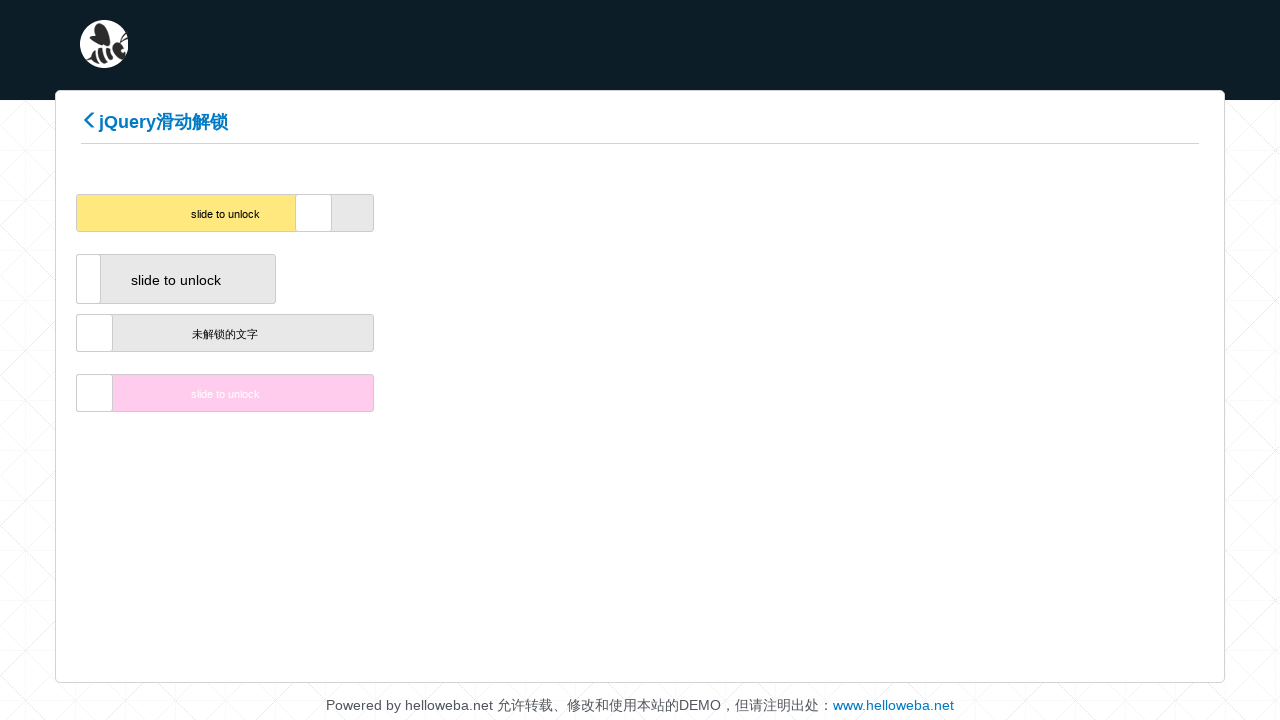

Waited 50ms during drag operation
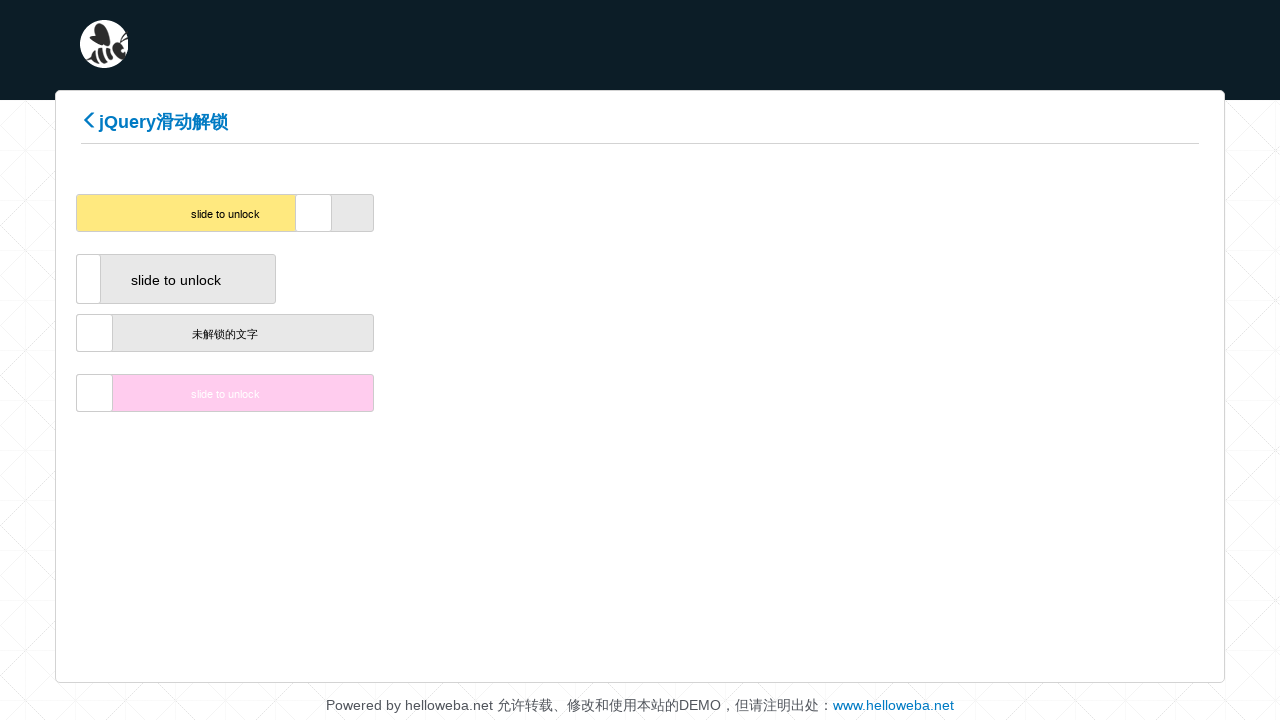

Dragged slider incrementally (position 75/100) at (316, 213)
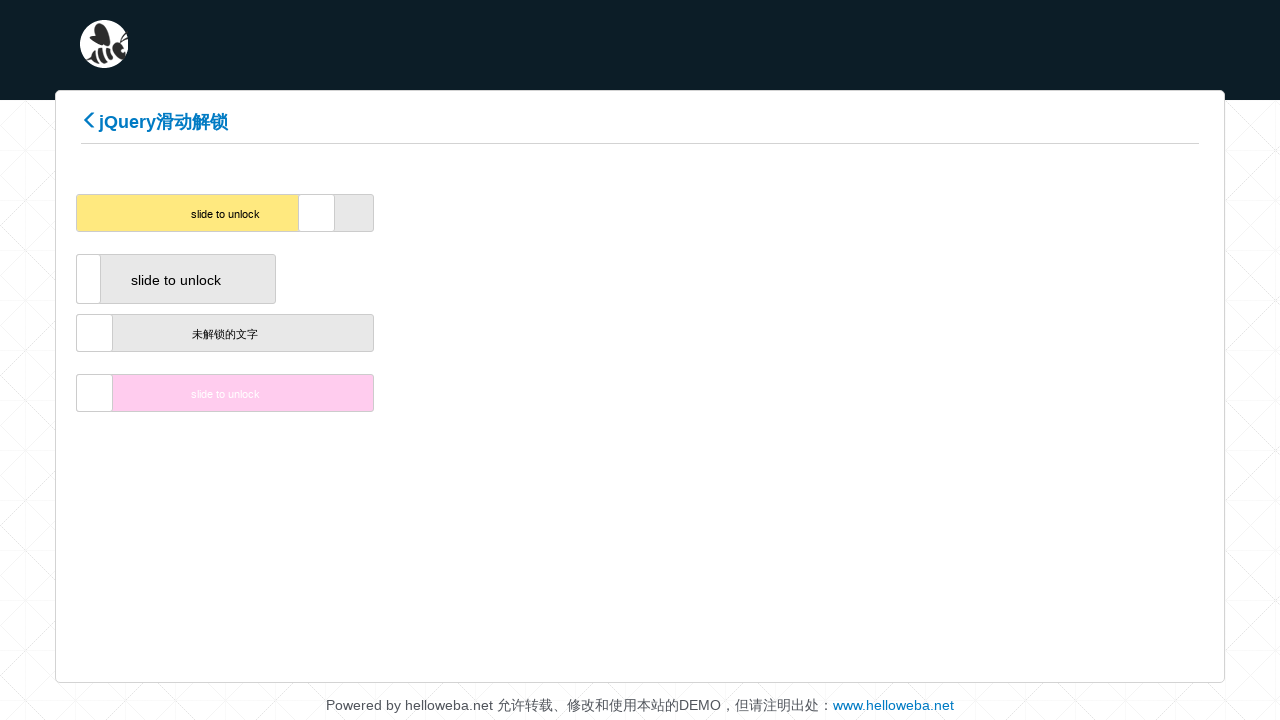

Waited 50ms during drag operation
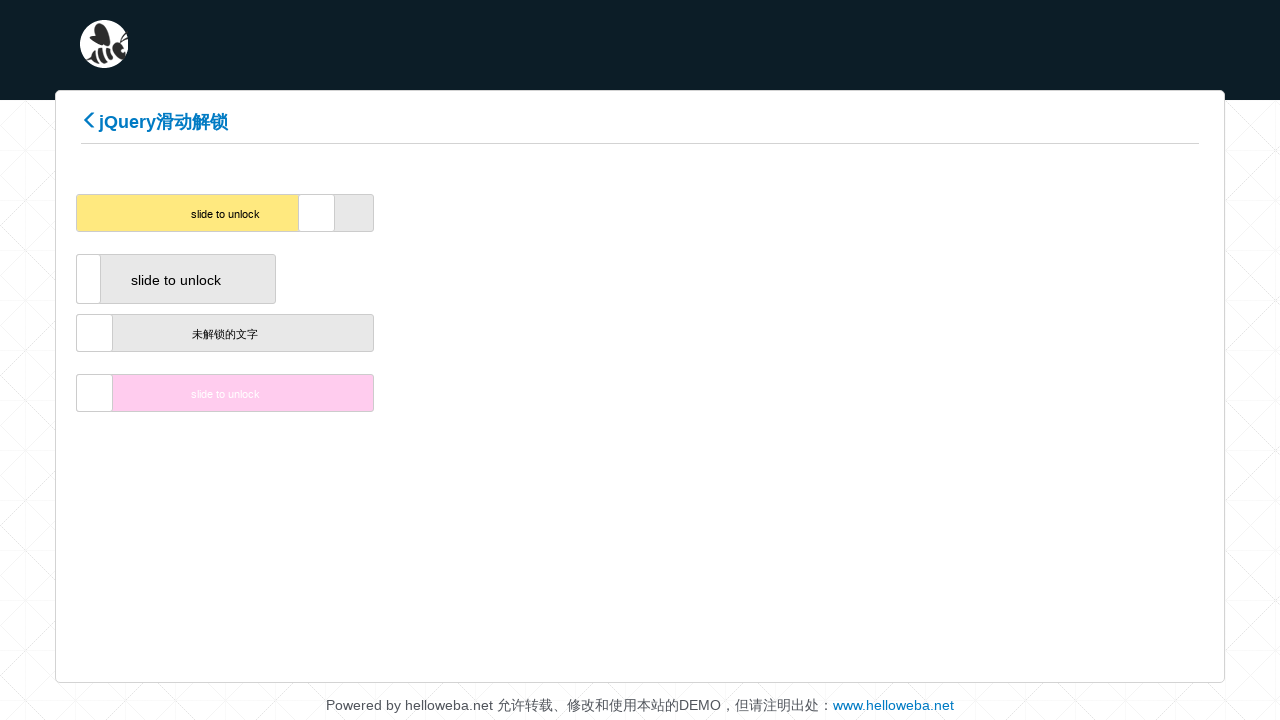

Dragged slider incrementally (position 76/100) at (320, 213)
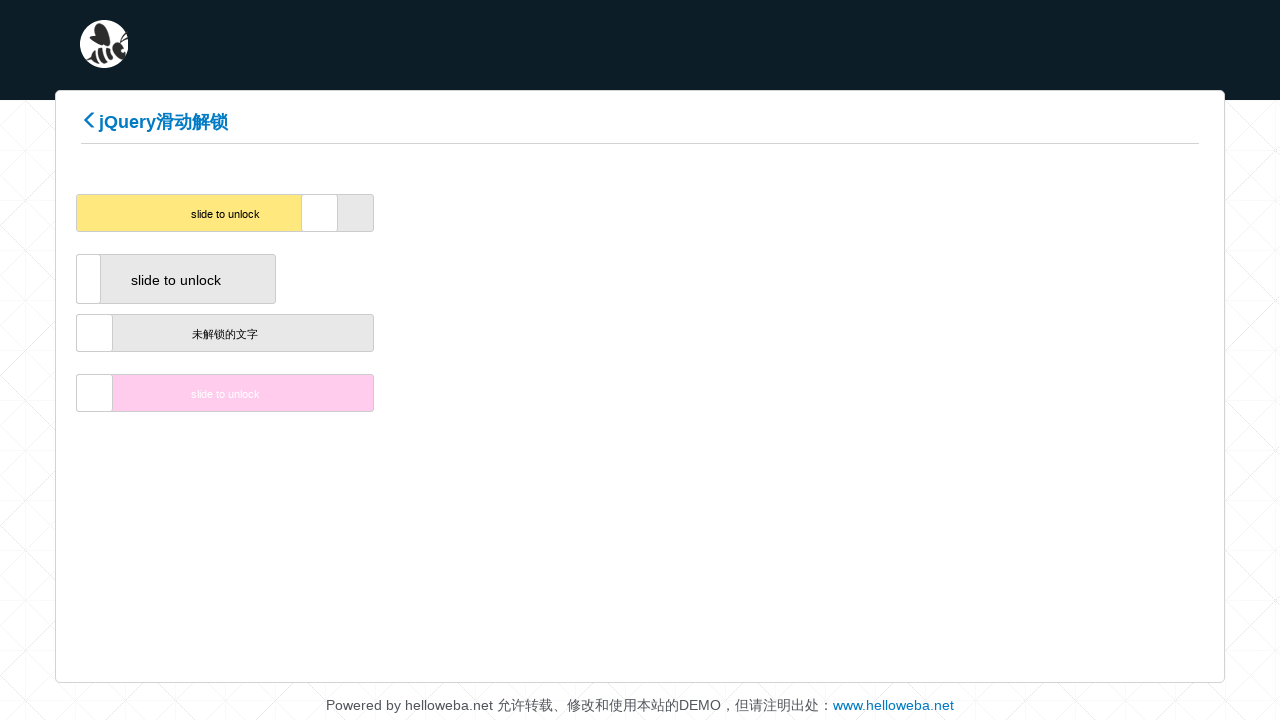

Waited 50ms during drag operation
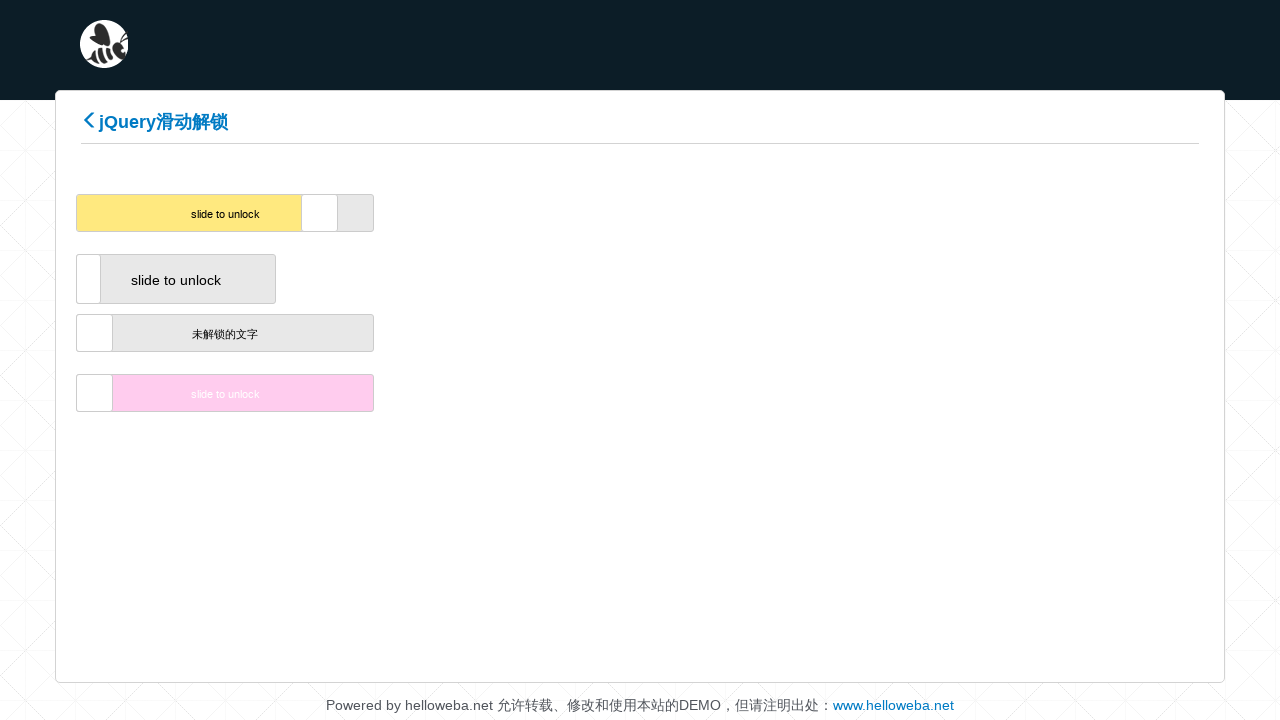

Dragged slider incrementally (position 77/100) at (322, 213)
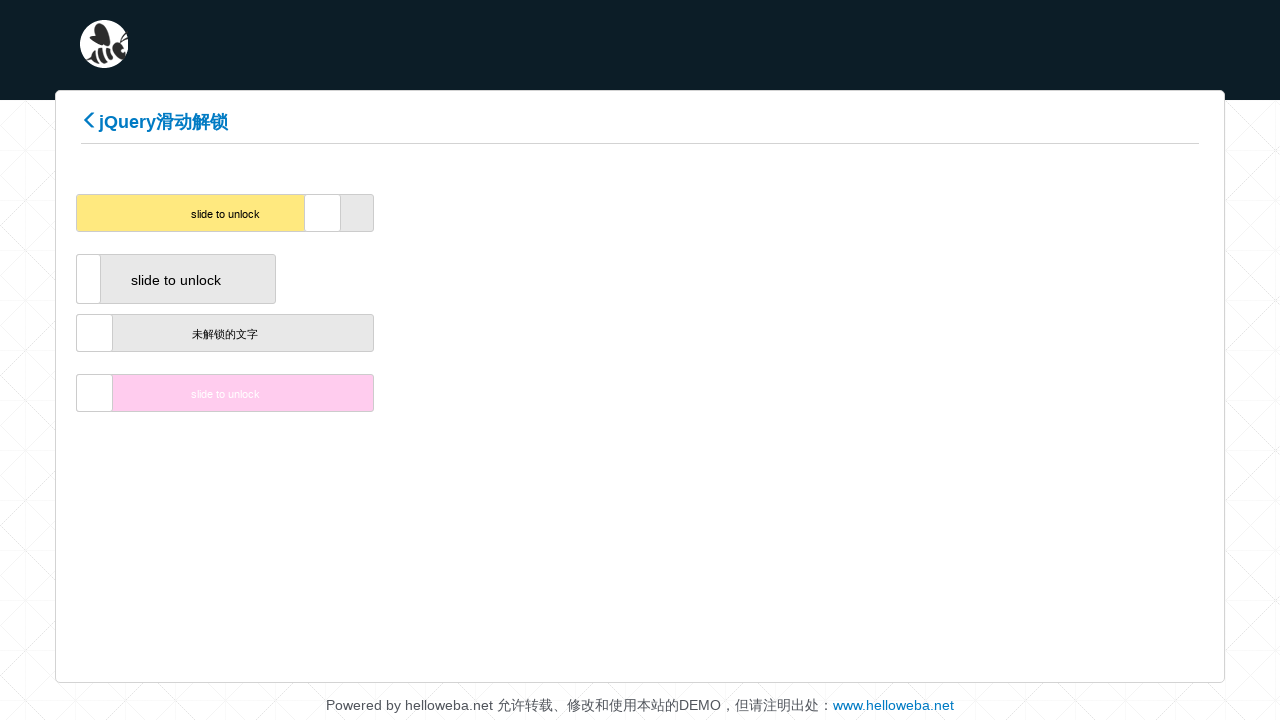

Waited 50ms during drag operation
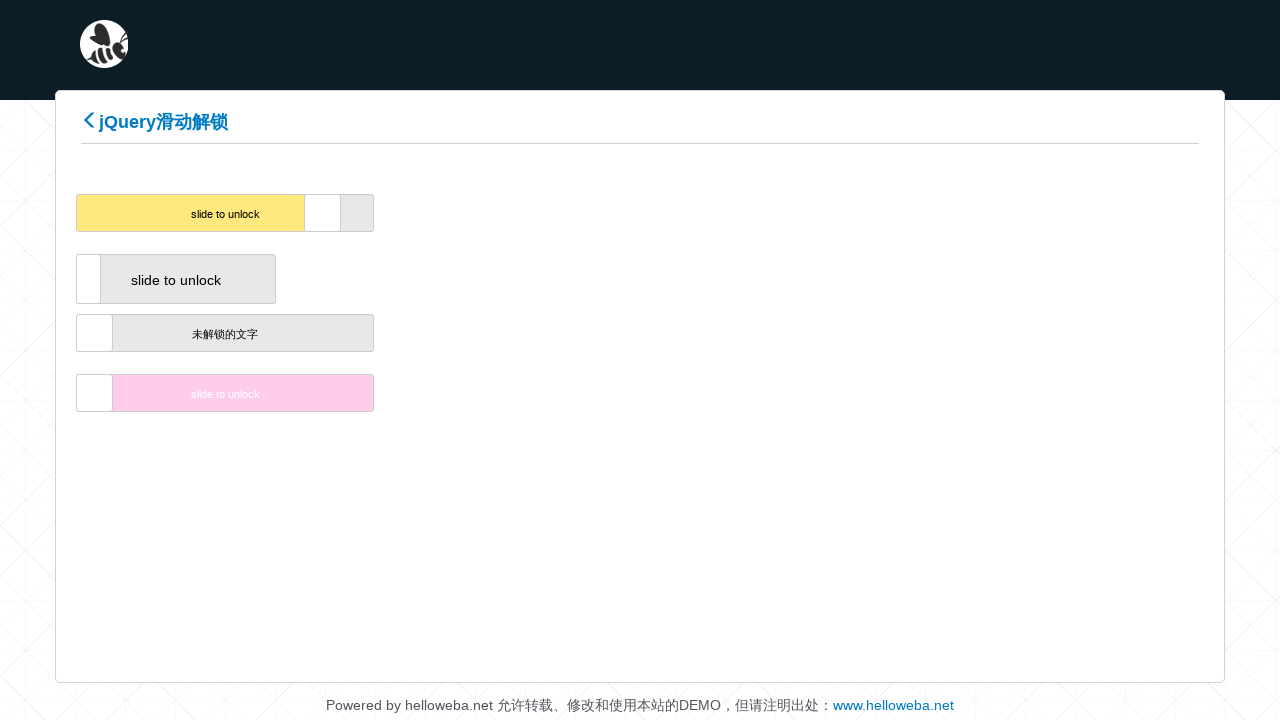

Dragged slider incrementally (position 78/100) at (326, 213)
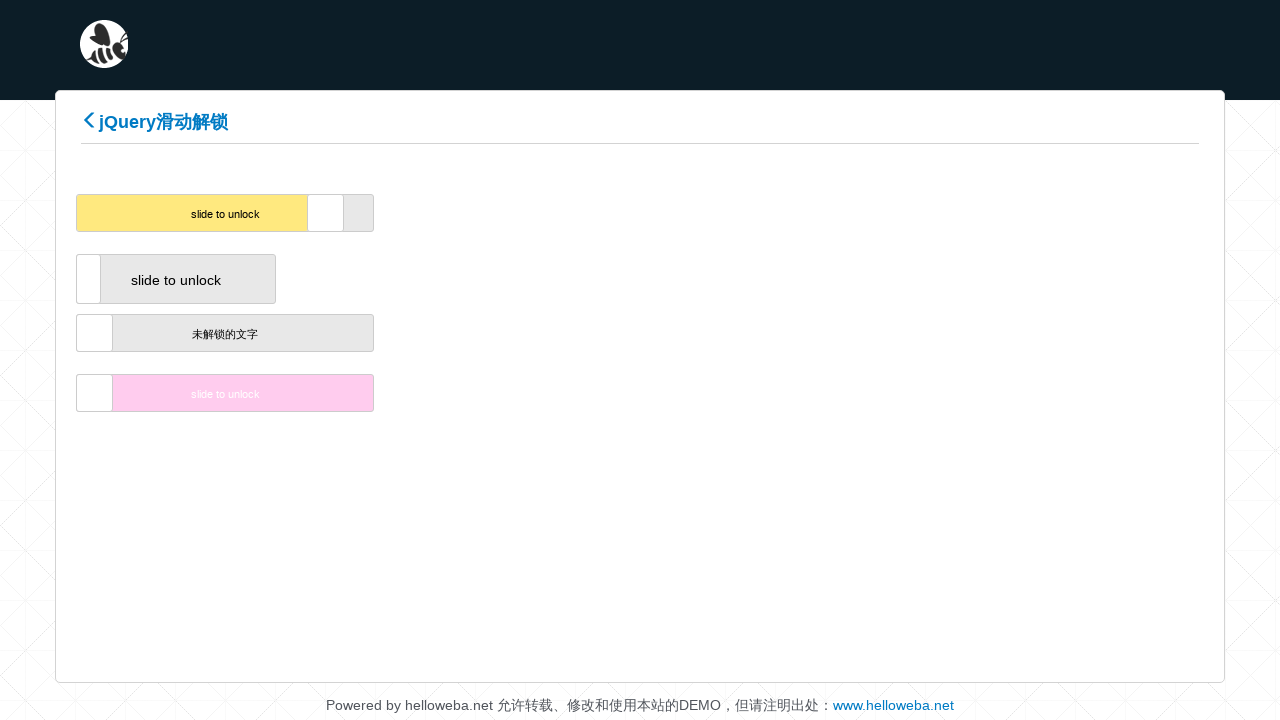

Waited 50ms during drag operation
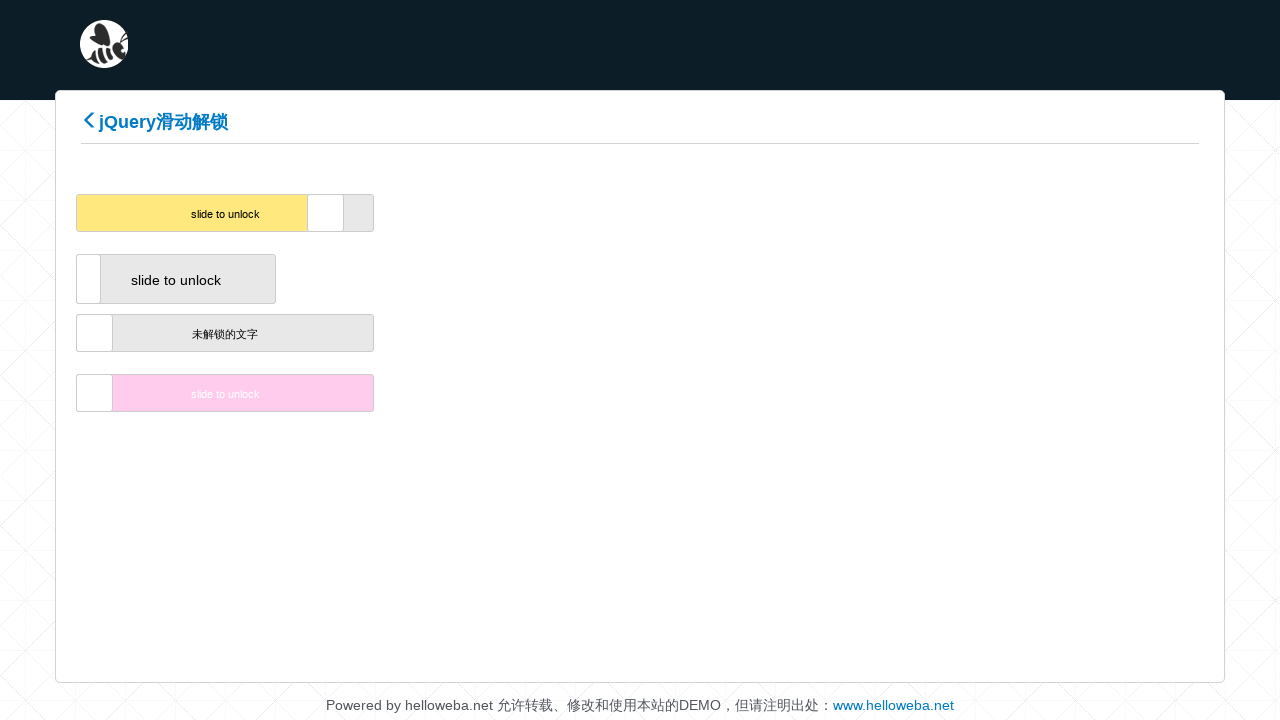

Dragged slider incrementally (position 79/100) at (328, 213)
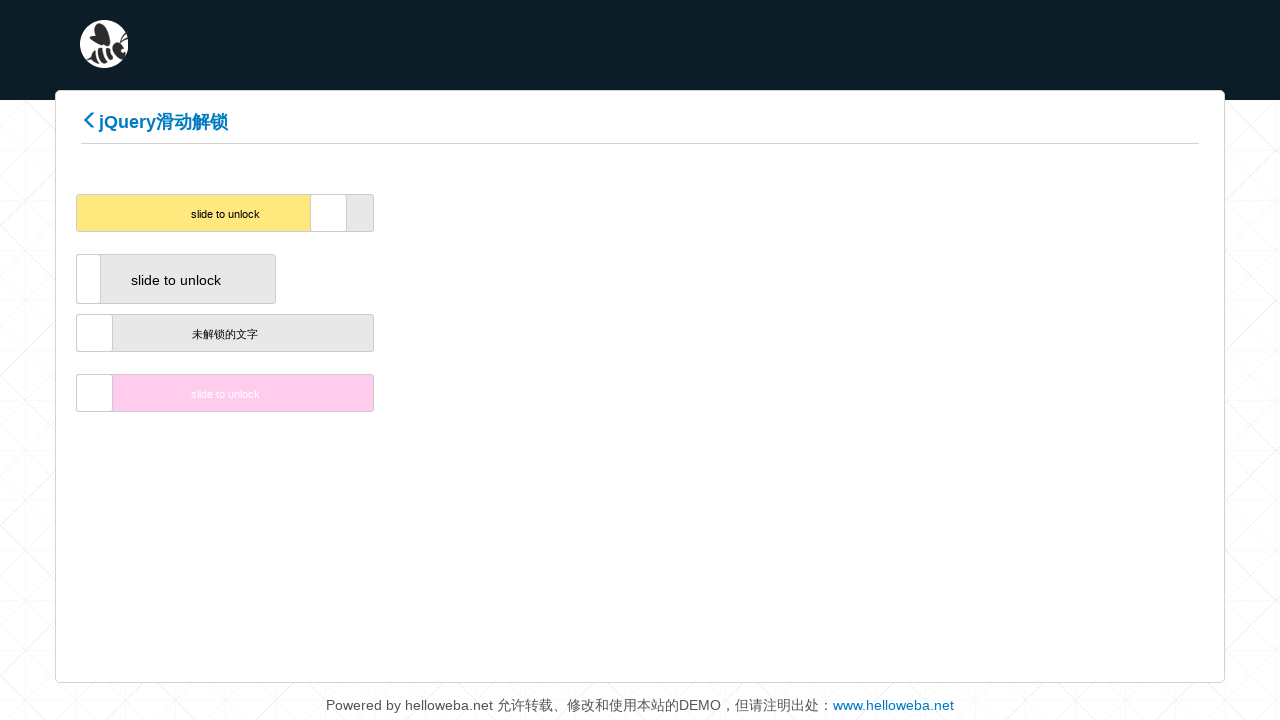

Waited 50ms during drag operation
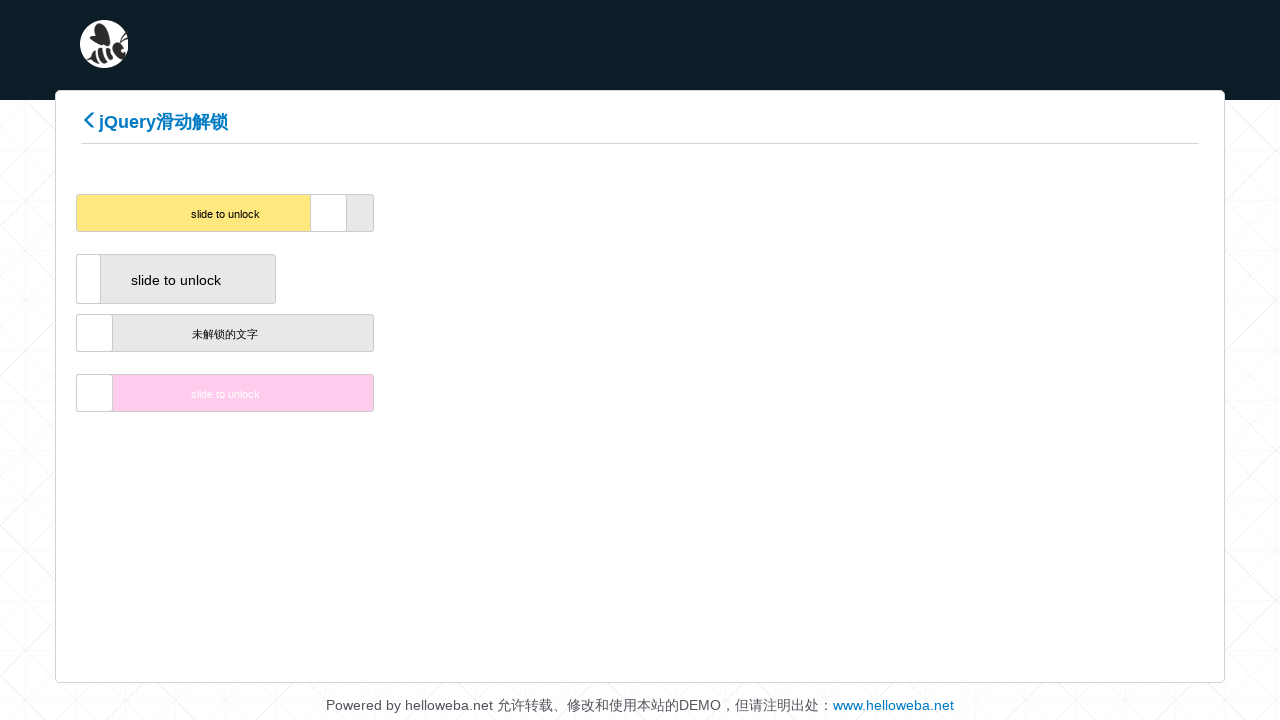

Dragged slider incrementally (position 80/100) at (332, 213)
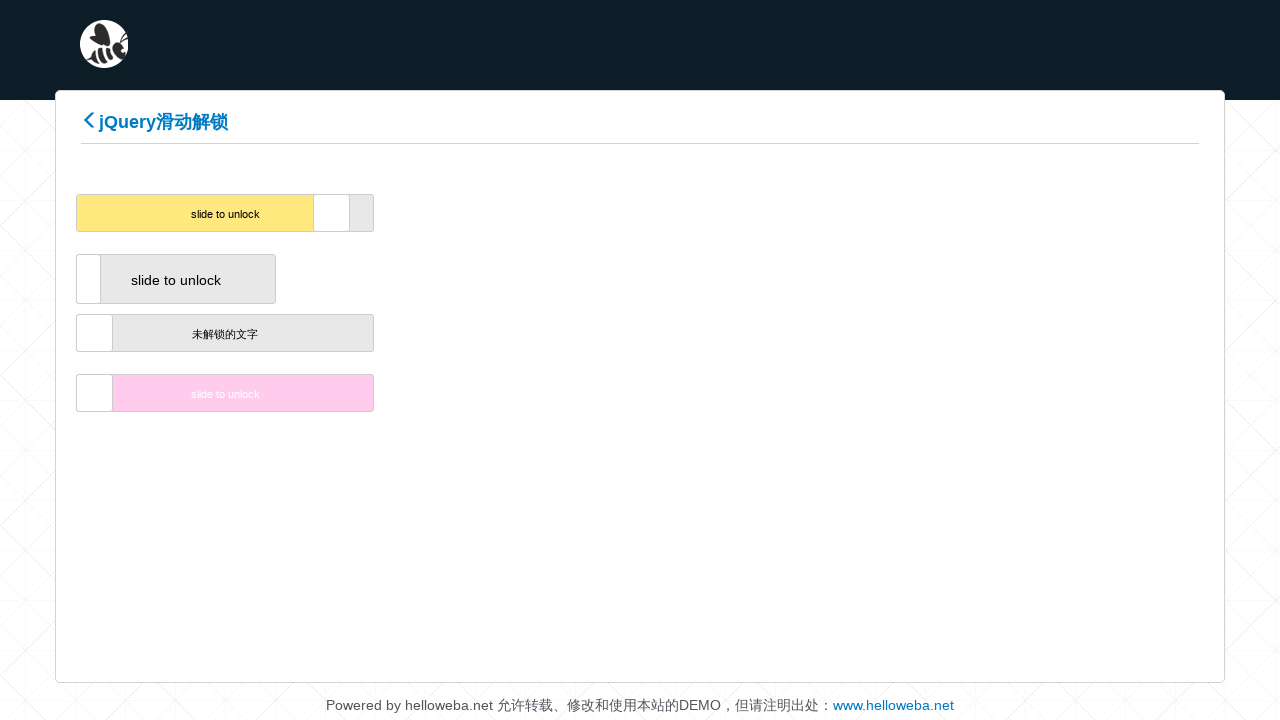

Waited 50ms during drag operation
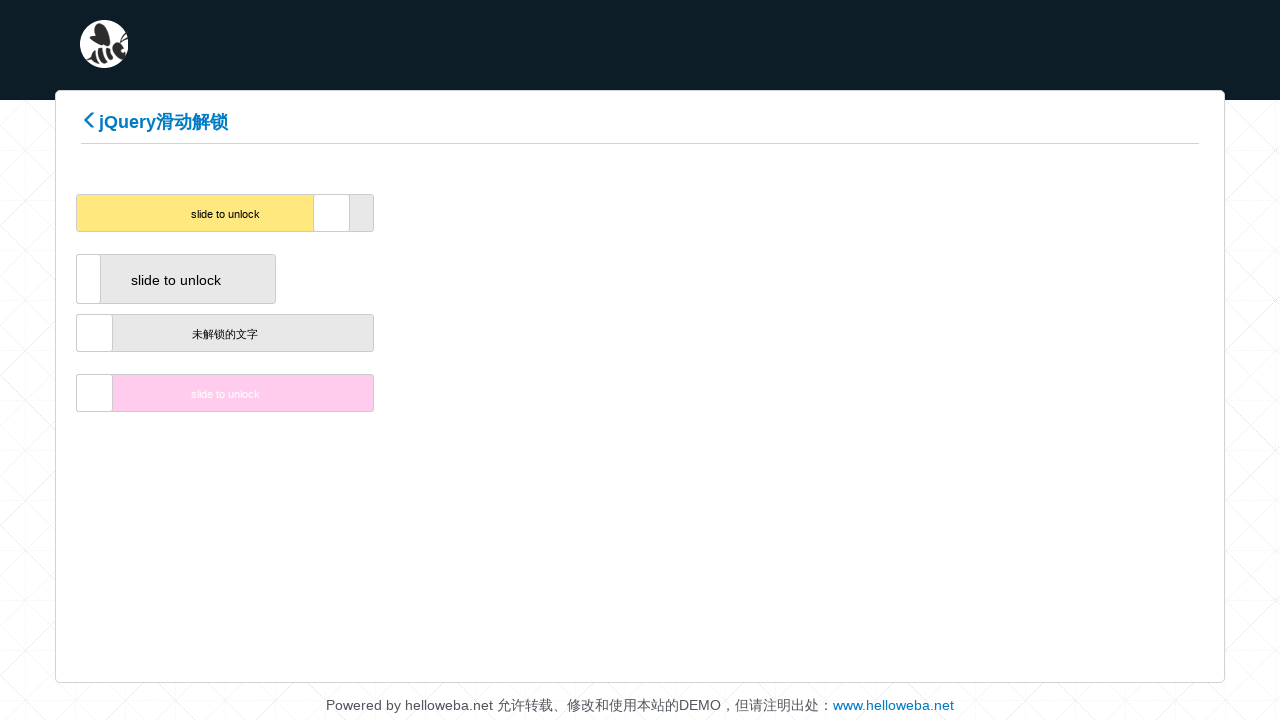

Dragged slider incrementally (position 81/100) at (334, 213)
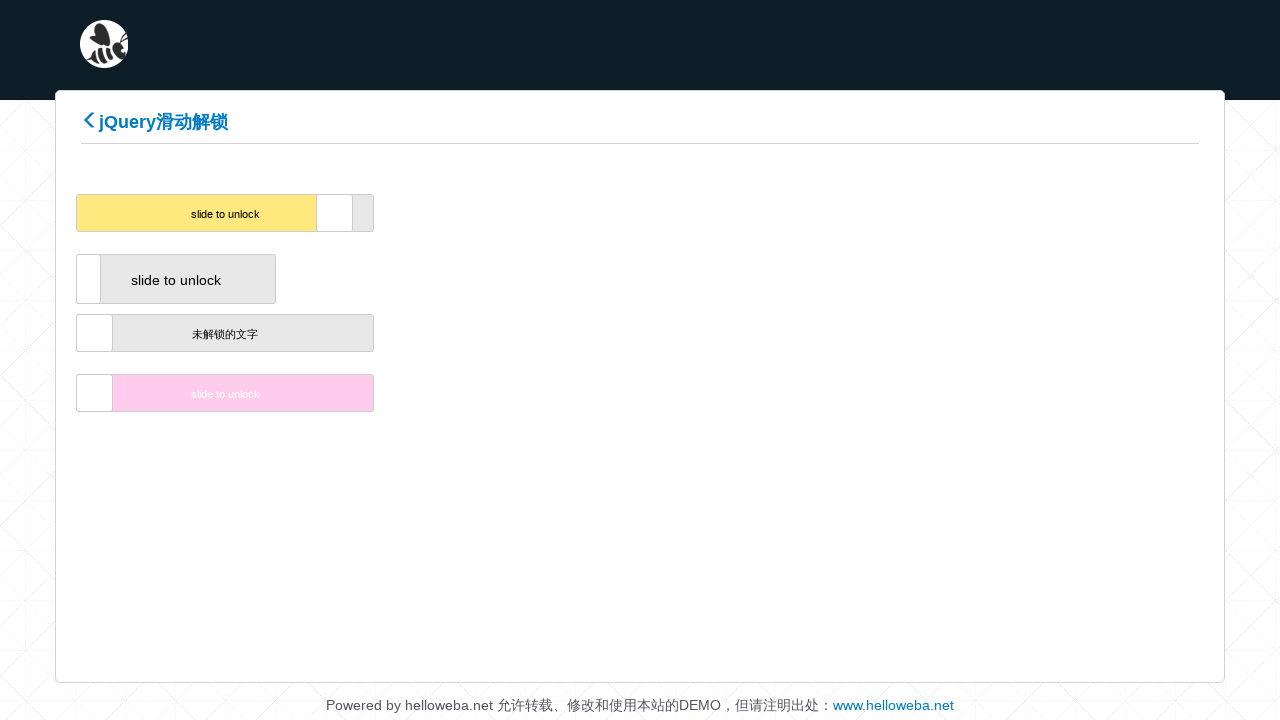

Waited 50ms during drag operation
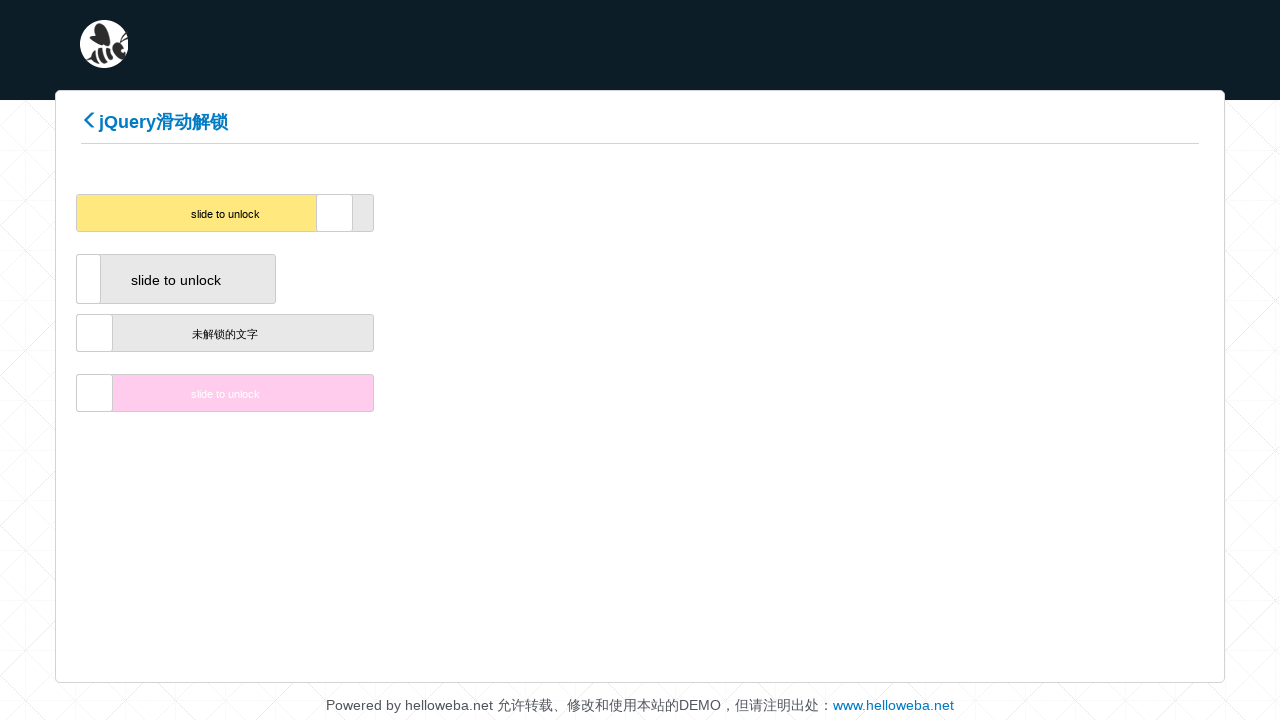

Dragged slider incrementally (position 82/100) at (338, 213)
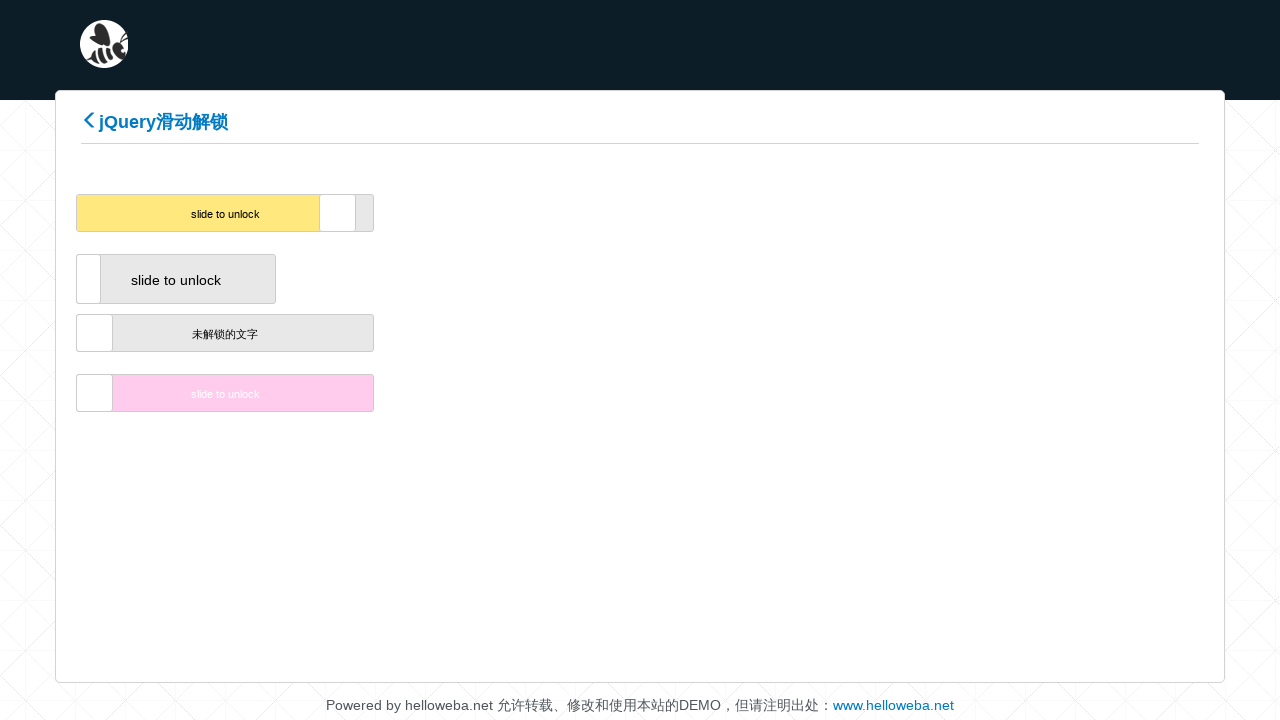

Waited 50ms during drag operation
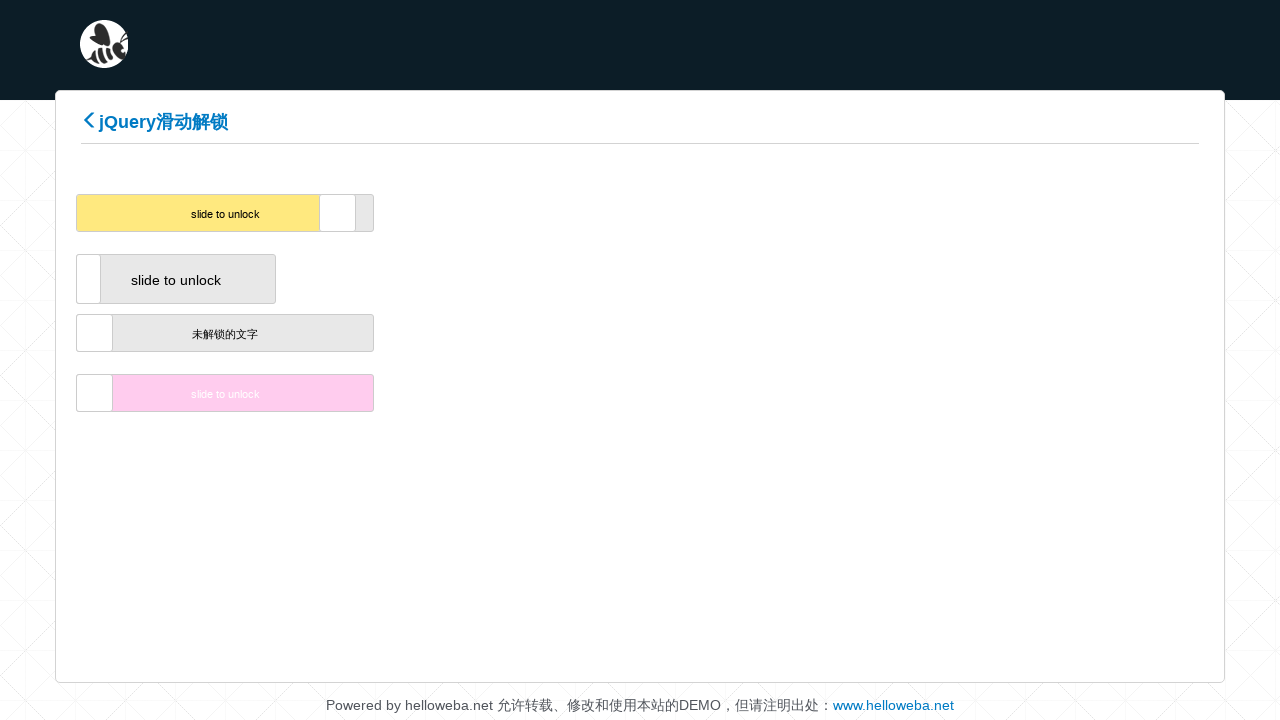

Dragged slider incrementally (position 83/100) at (340, 213)
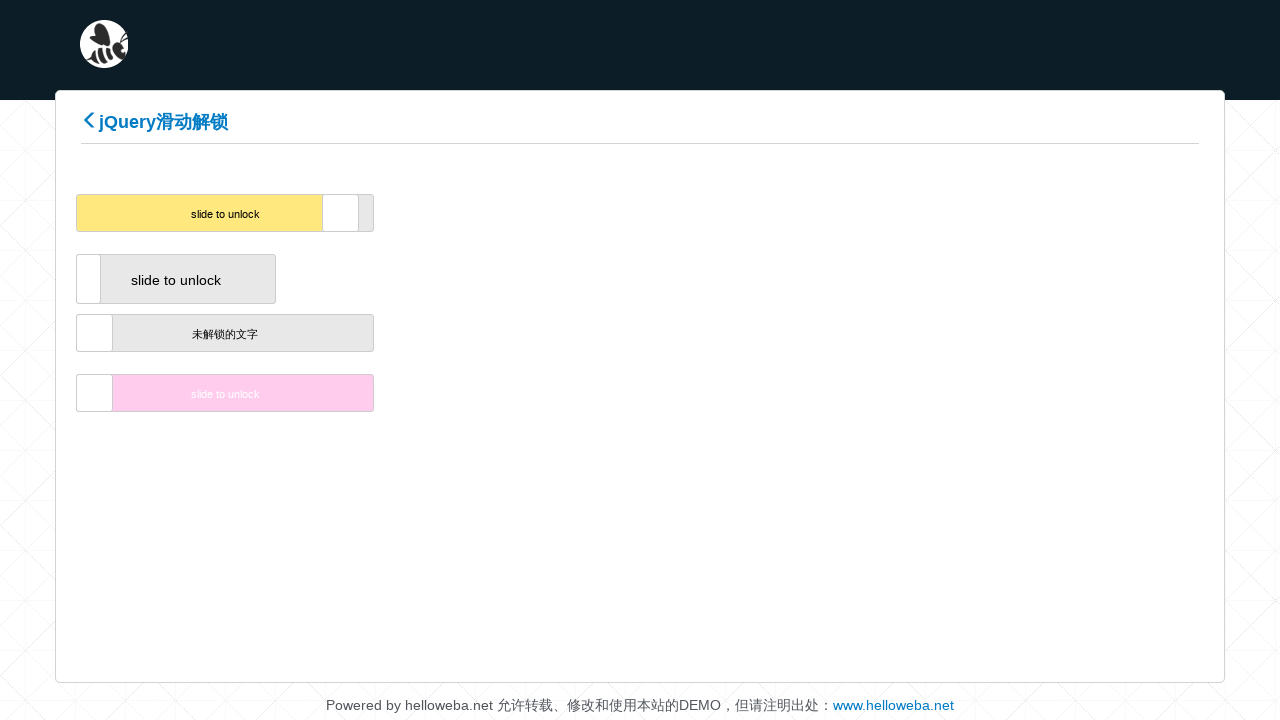

Waited 50ms during drag operation
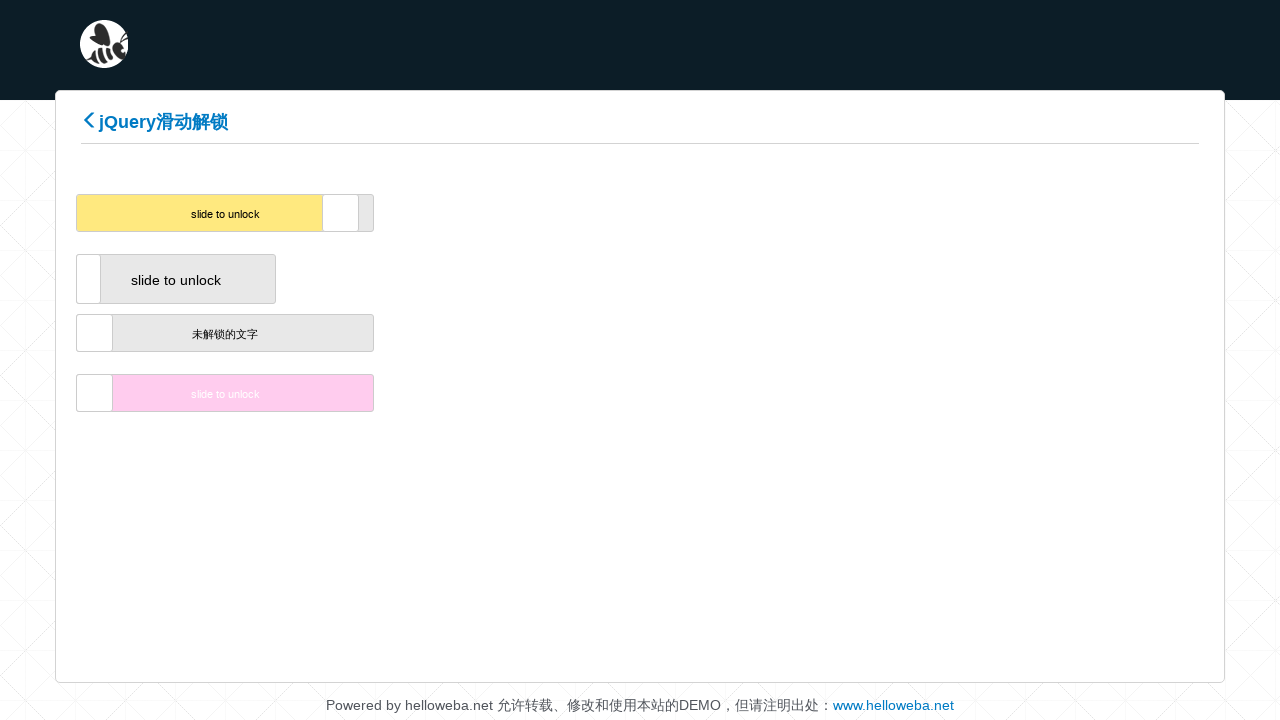

Dragged slider incrementally (position 84/100) at (344, 213)
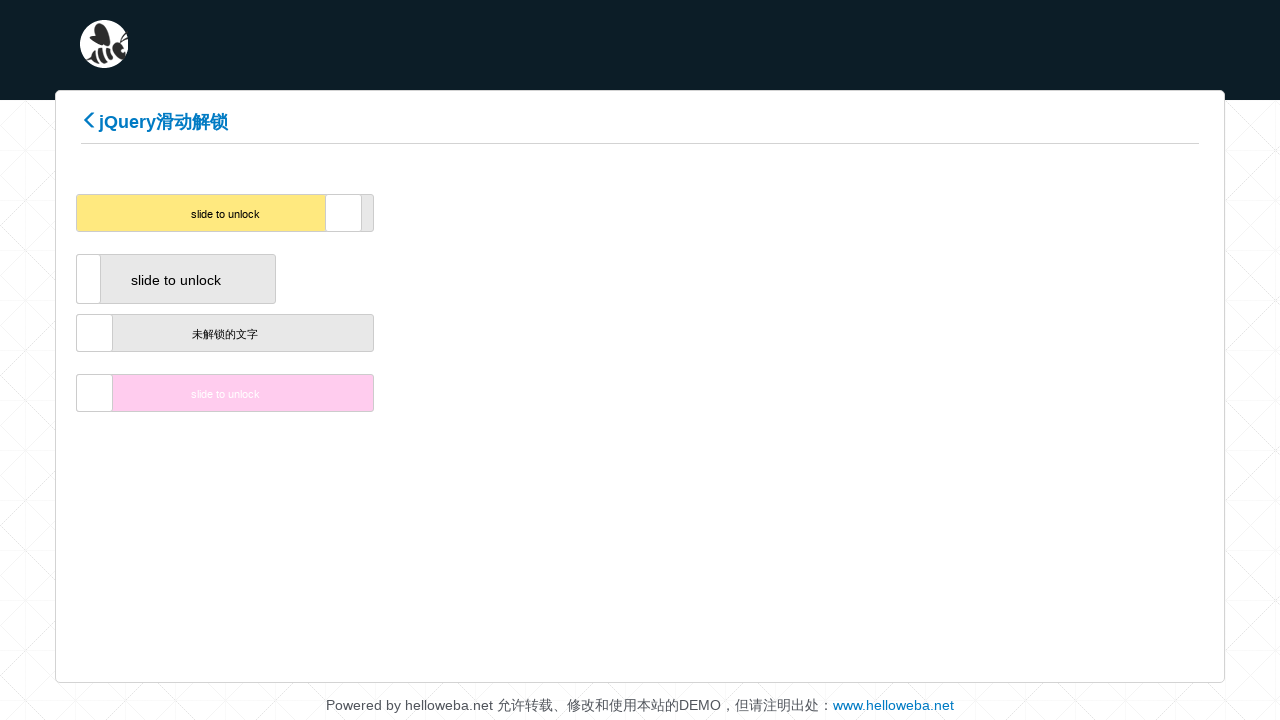

Waited 50ms during drag operation
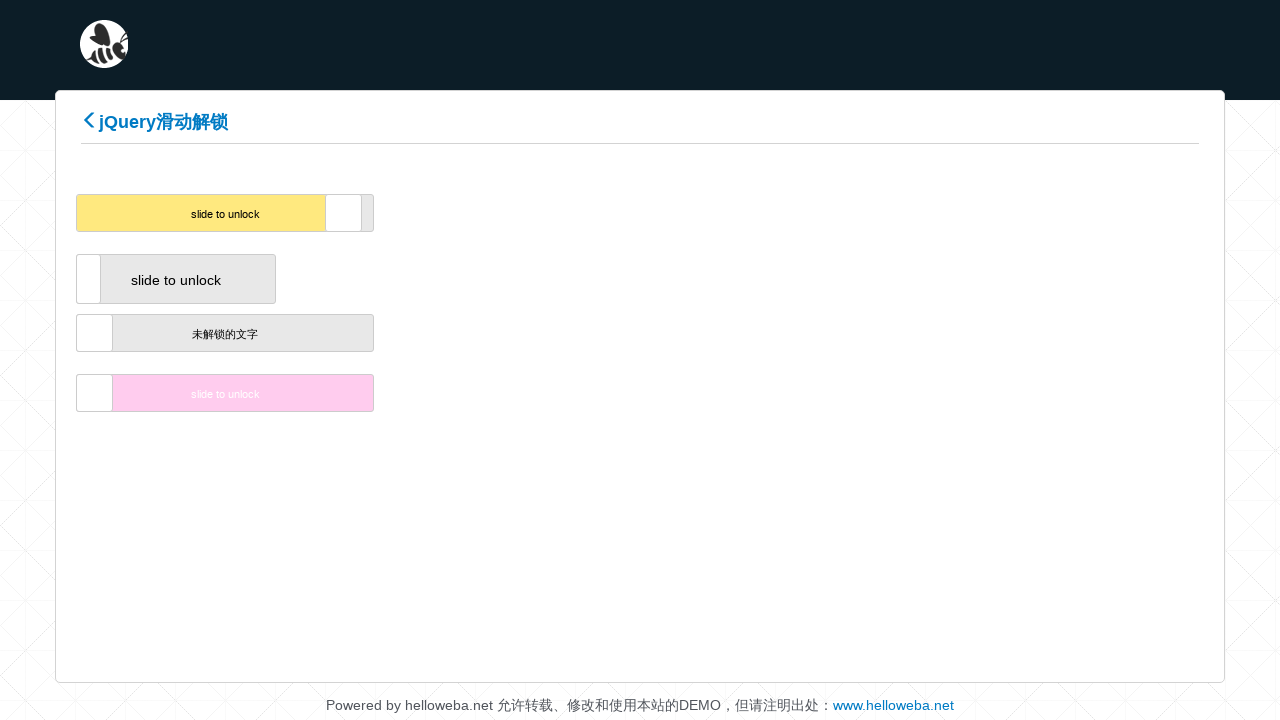

Dragged slider incrementally (position 85/100) at (346, 213)
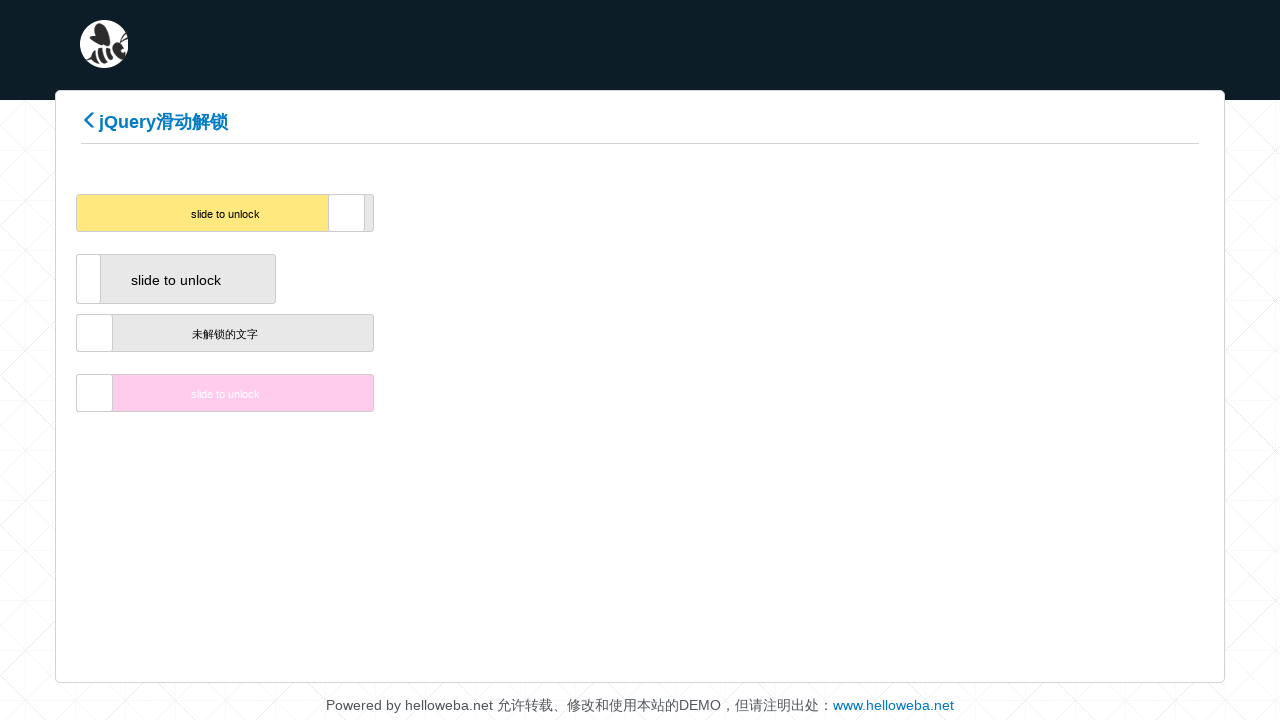

Waited 50ms during drag operation
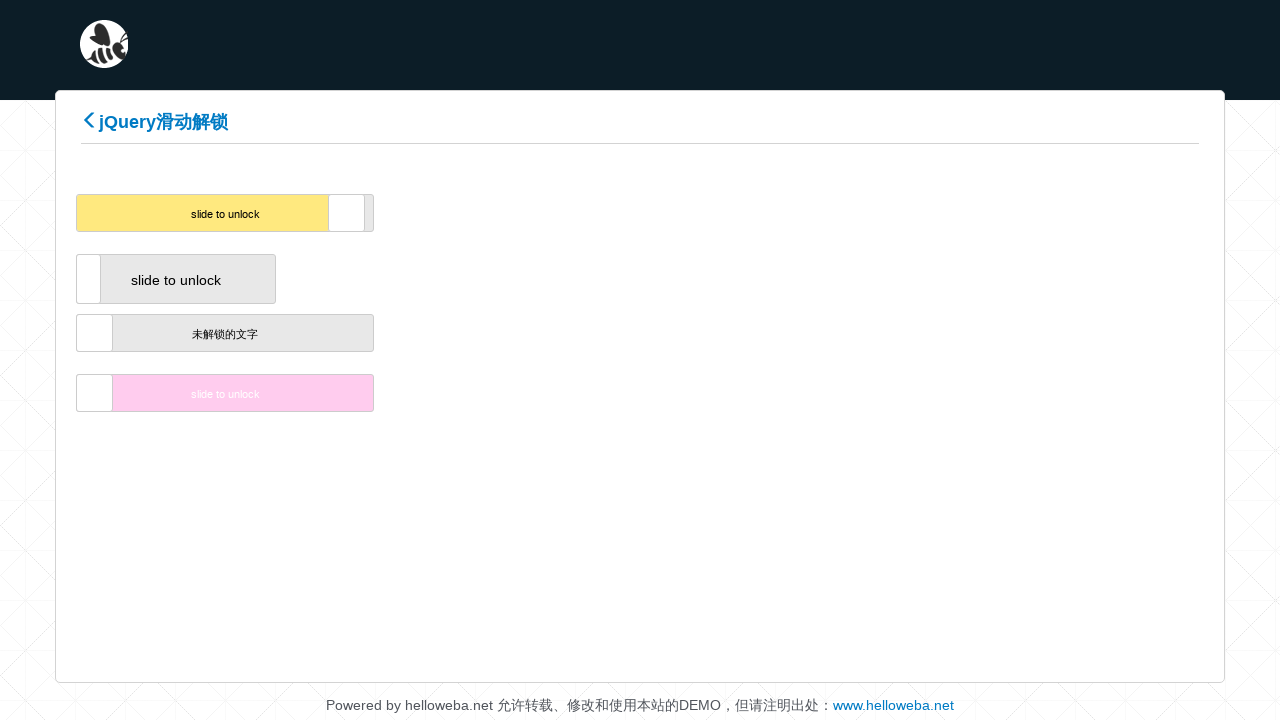

Dragged slider incrementally (position 86/100) at (350, 213)
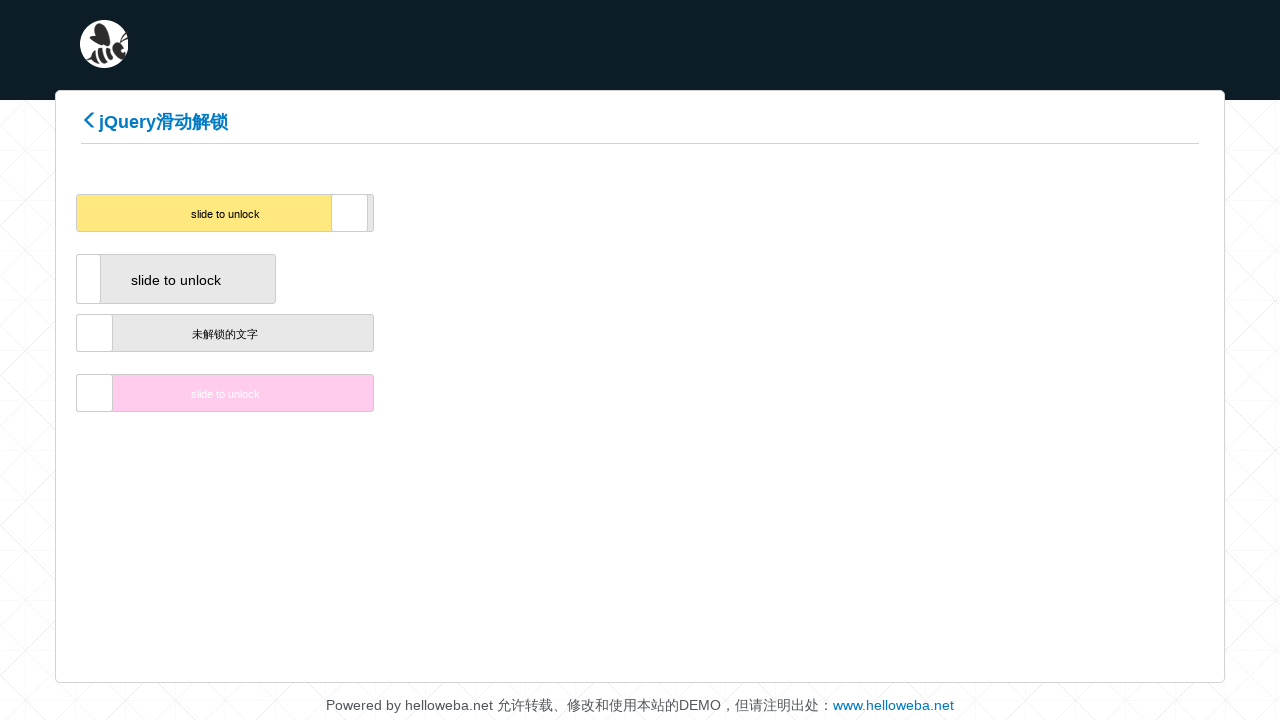

Waited 50ms during drag operation
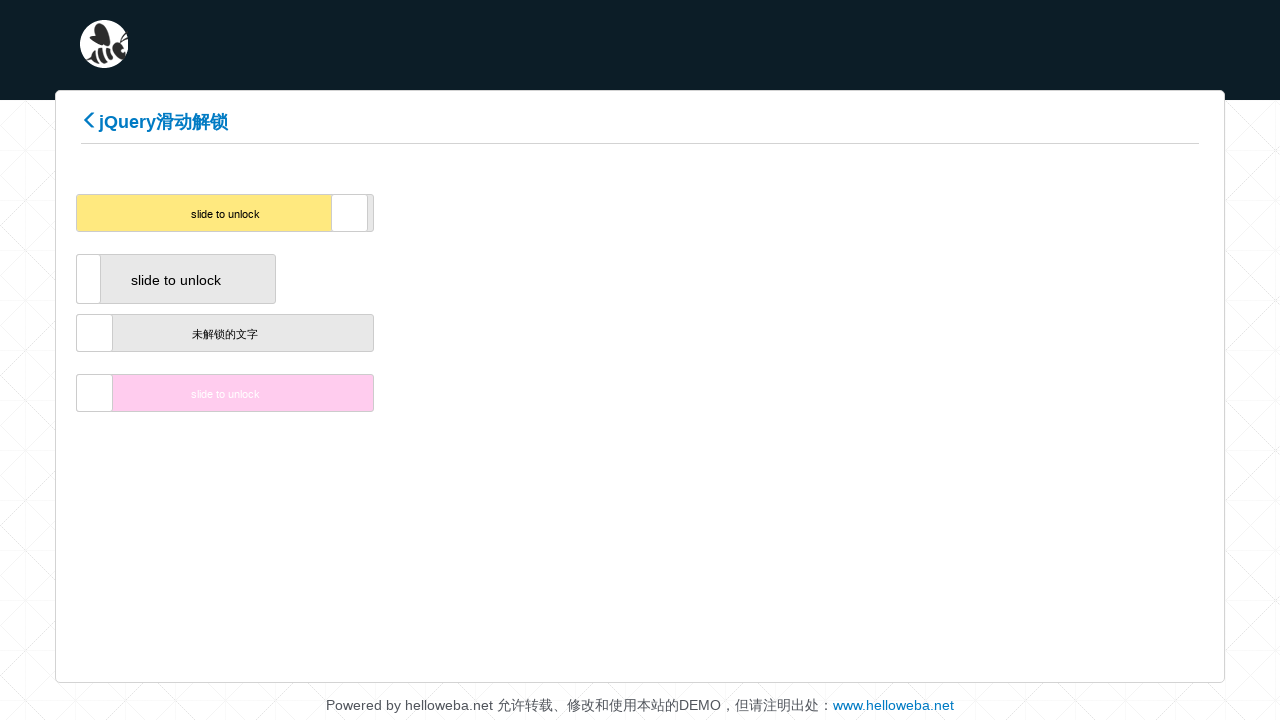

Dragged slider incrementally (position 87/100) at (352, 213)
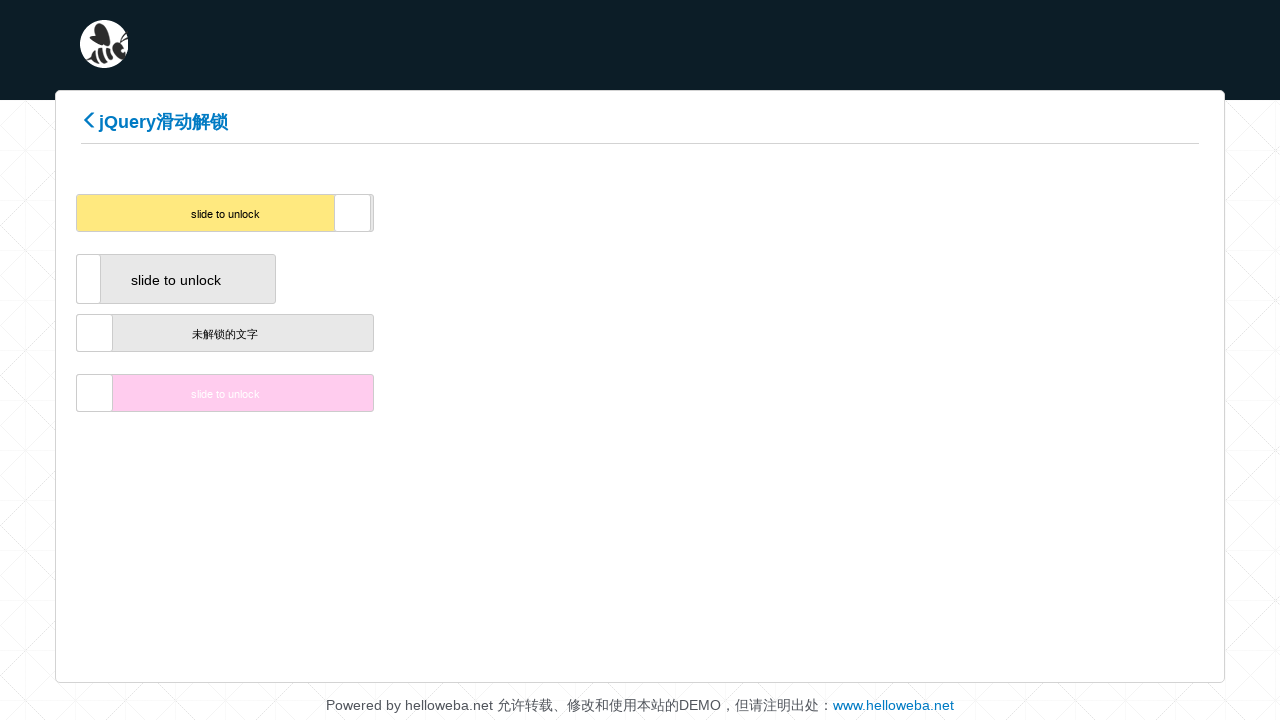

Waited 50ms during drag operation
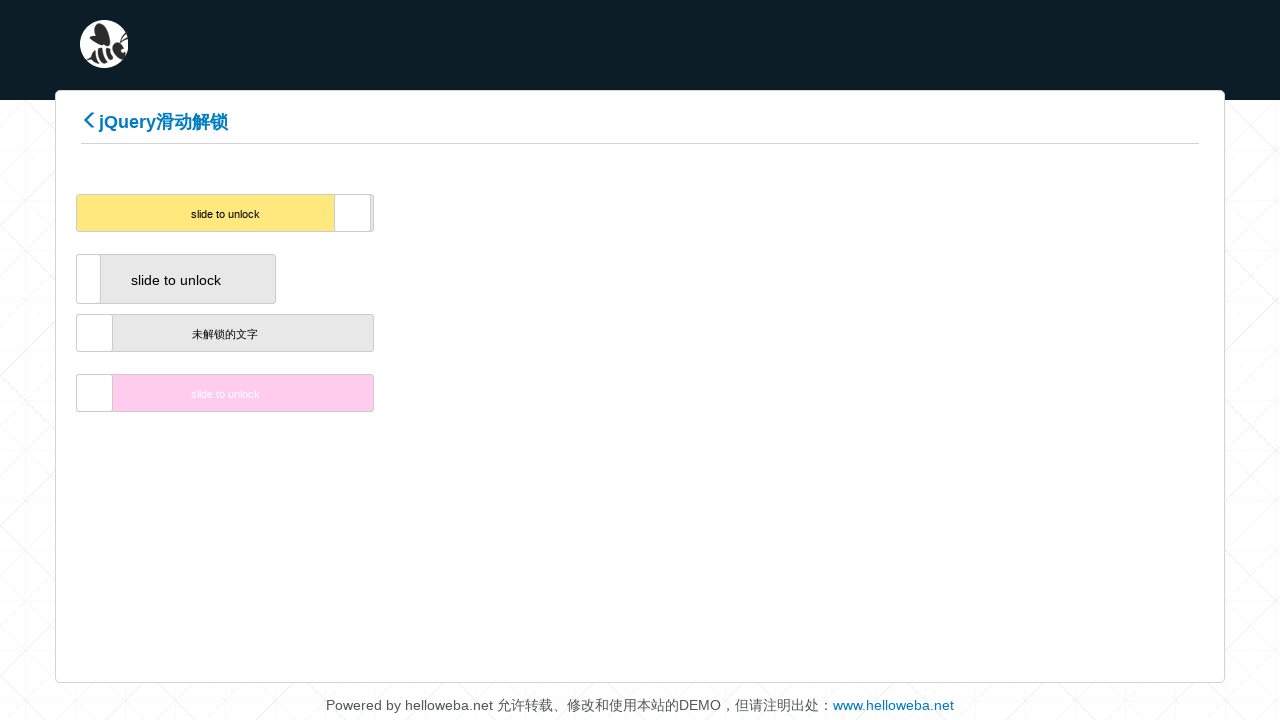

Dragged slider incrementally (position 88/100) at (356, 213)
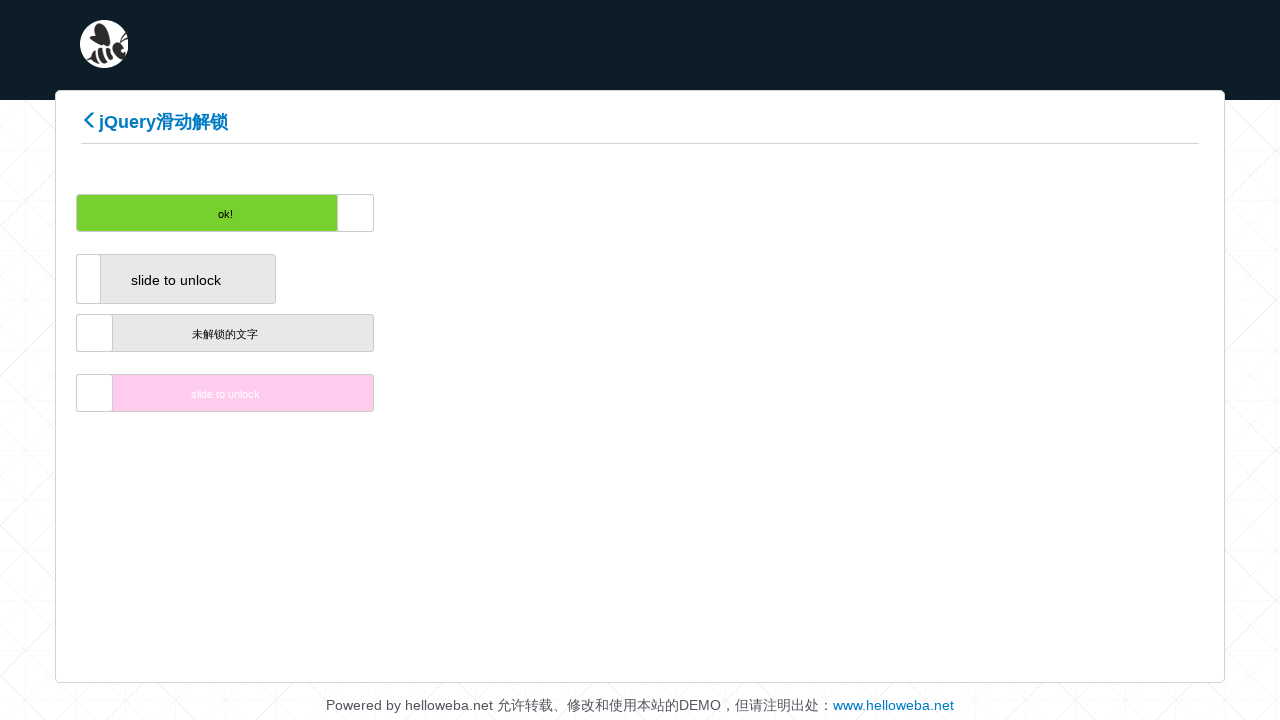

Waited 50ms during drag operation
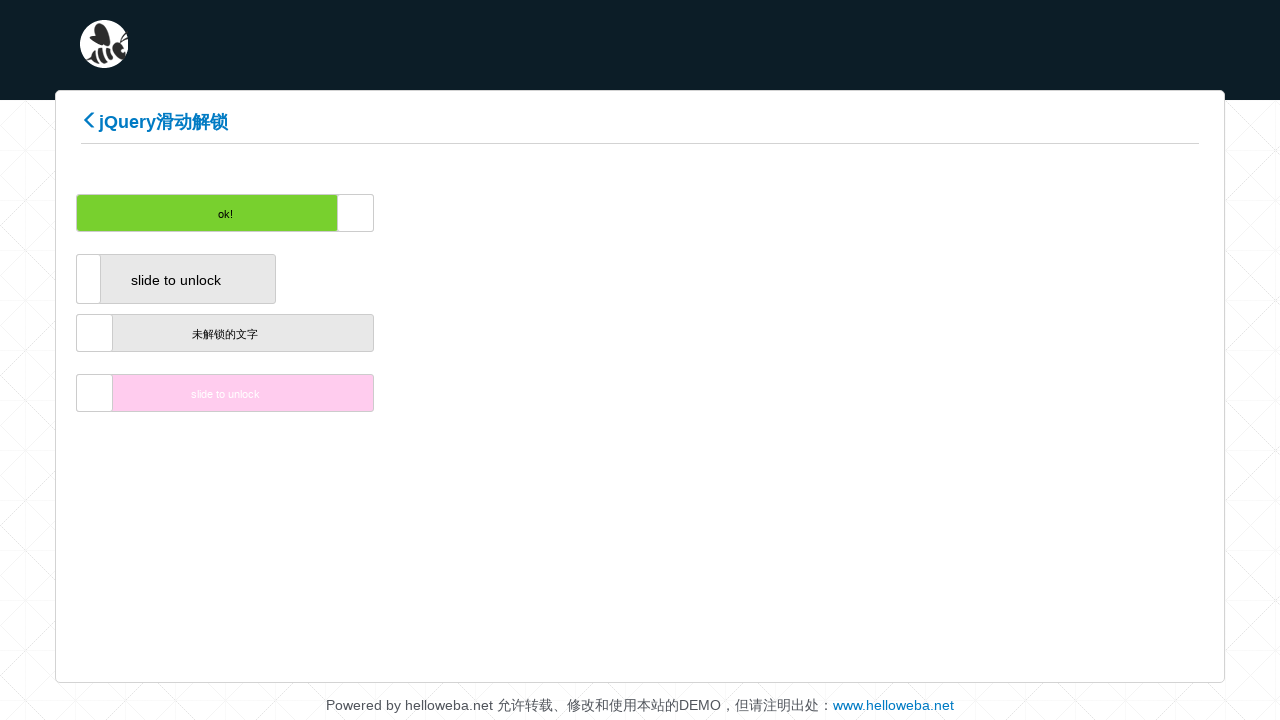

Dragged slider incrementally (position 89/100) at (358, 213)
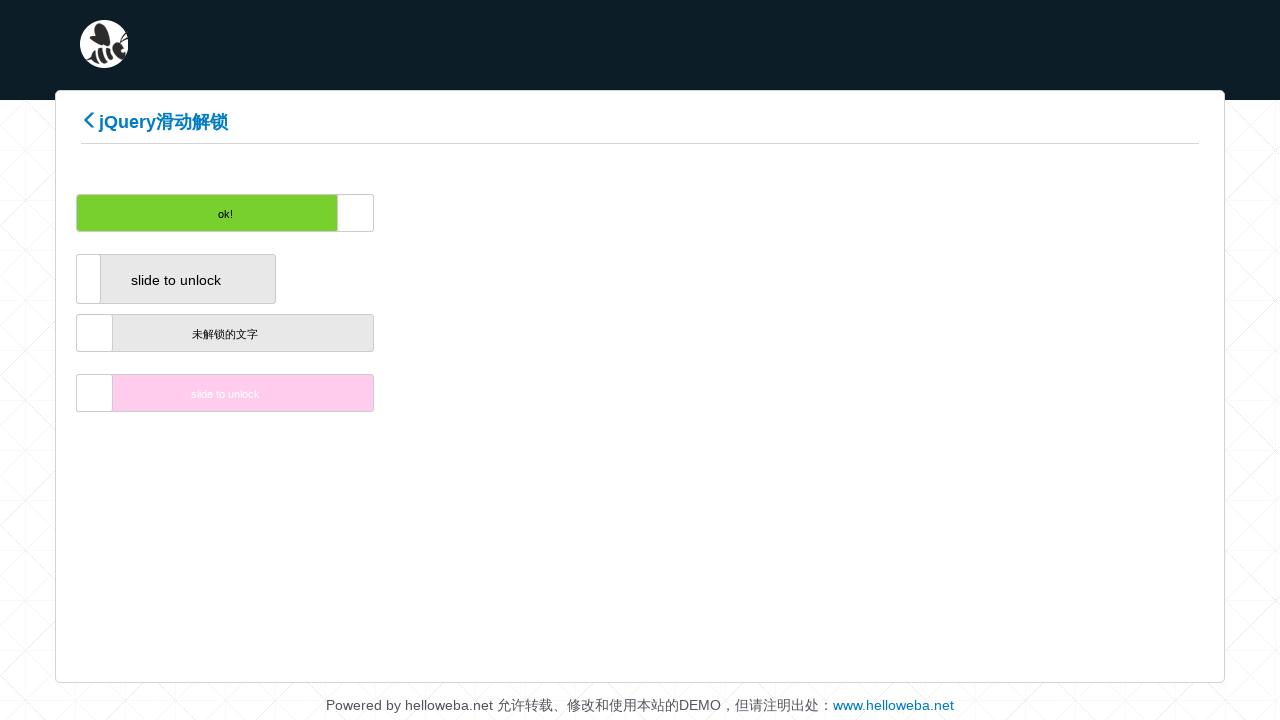

Waited 50ms during drag operation
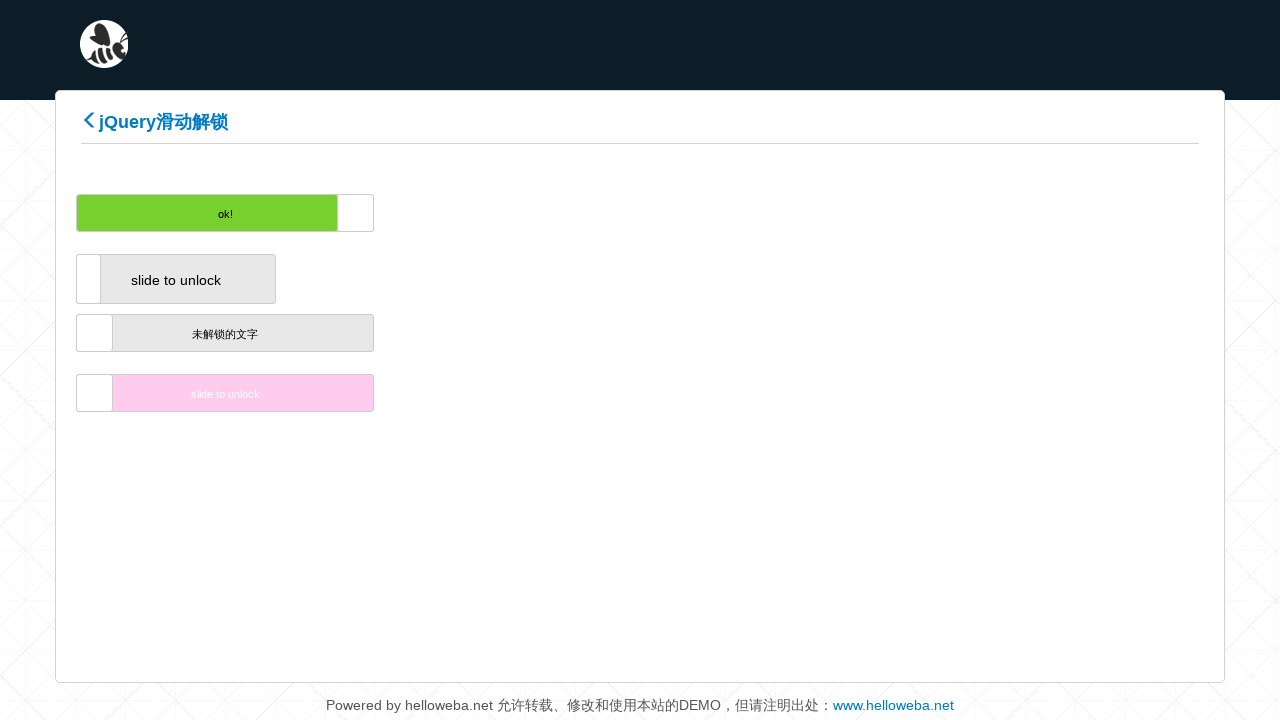

Dragged slider incrementally (position 90/100) at (362, 213)
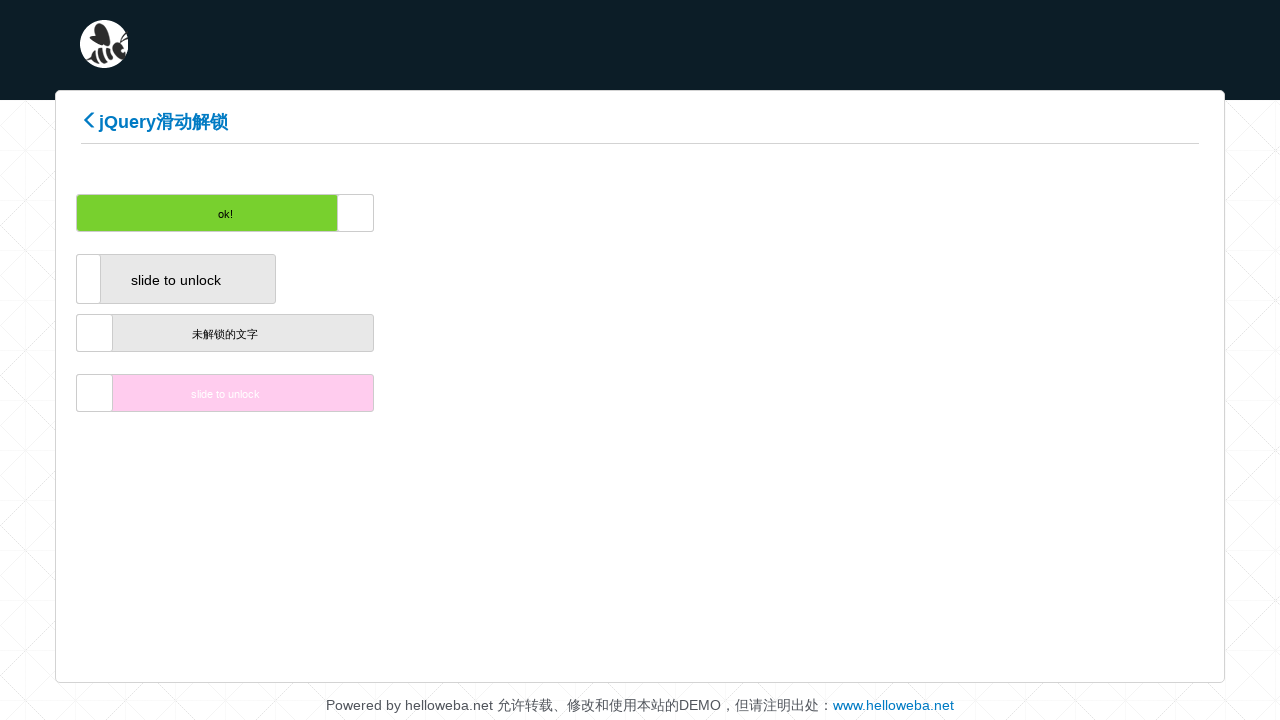

Waited 50ms during drag operation
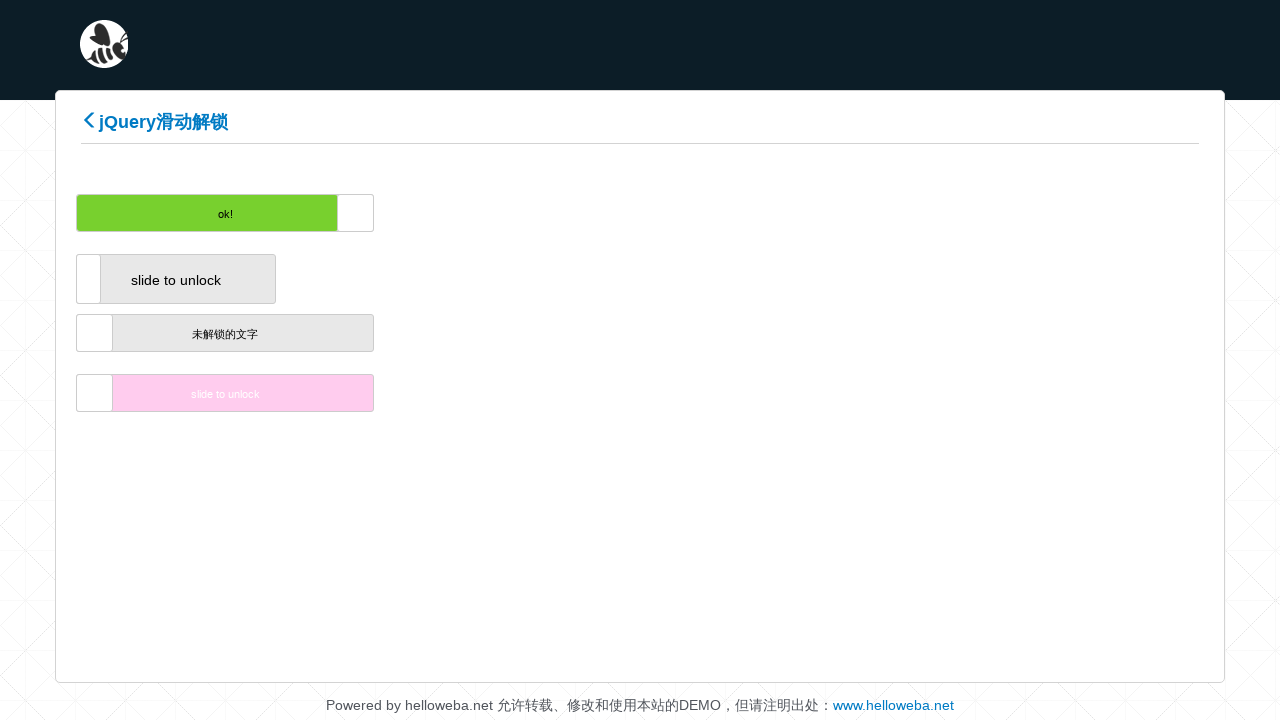

Dragged slider incrementally (position 91/100) at (364, 213)
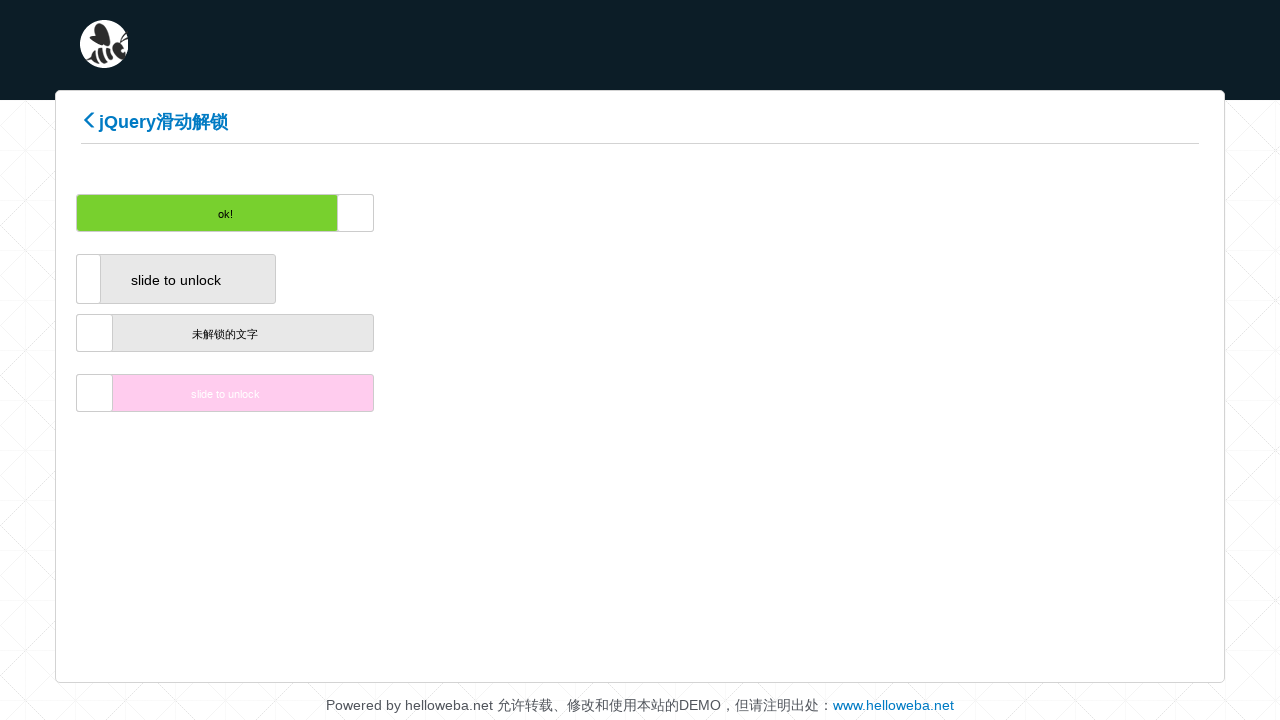

Waited 50ms during drag operation
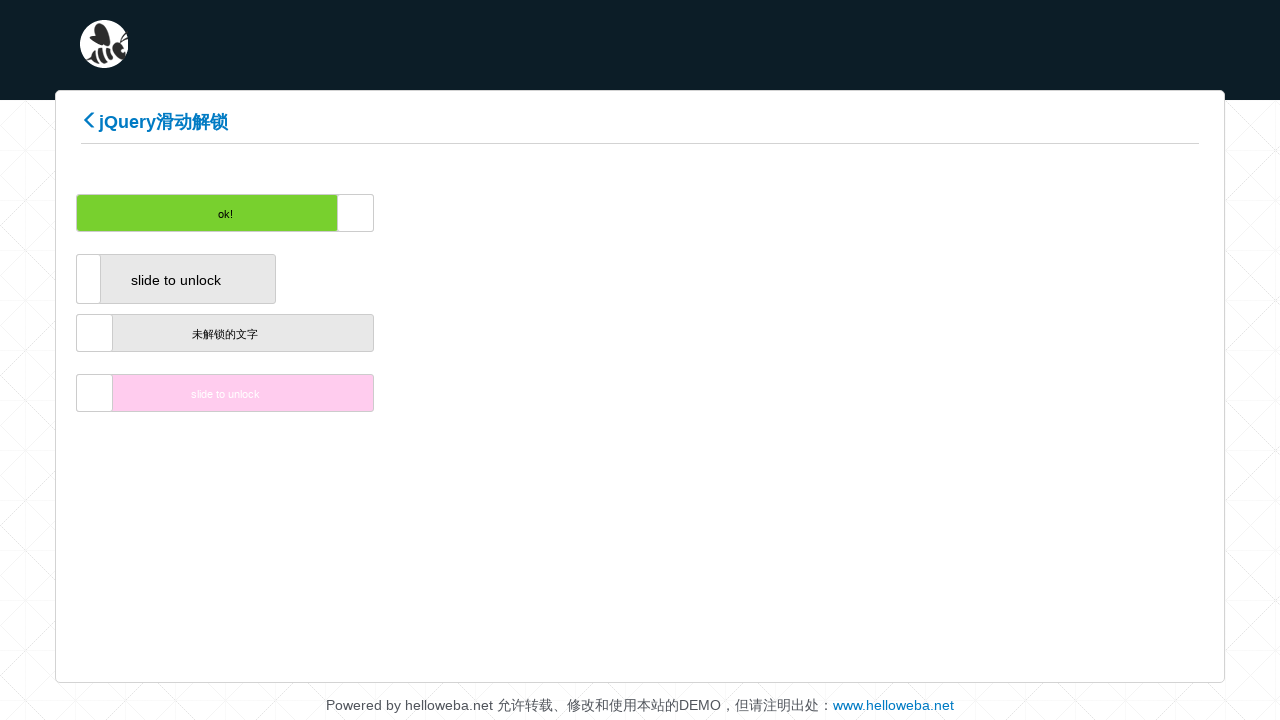

Dragged slider incrementally (position 92/100) at (368, 213)
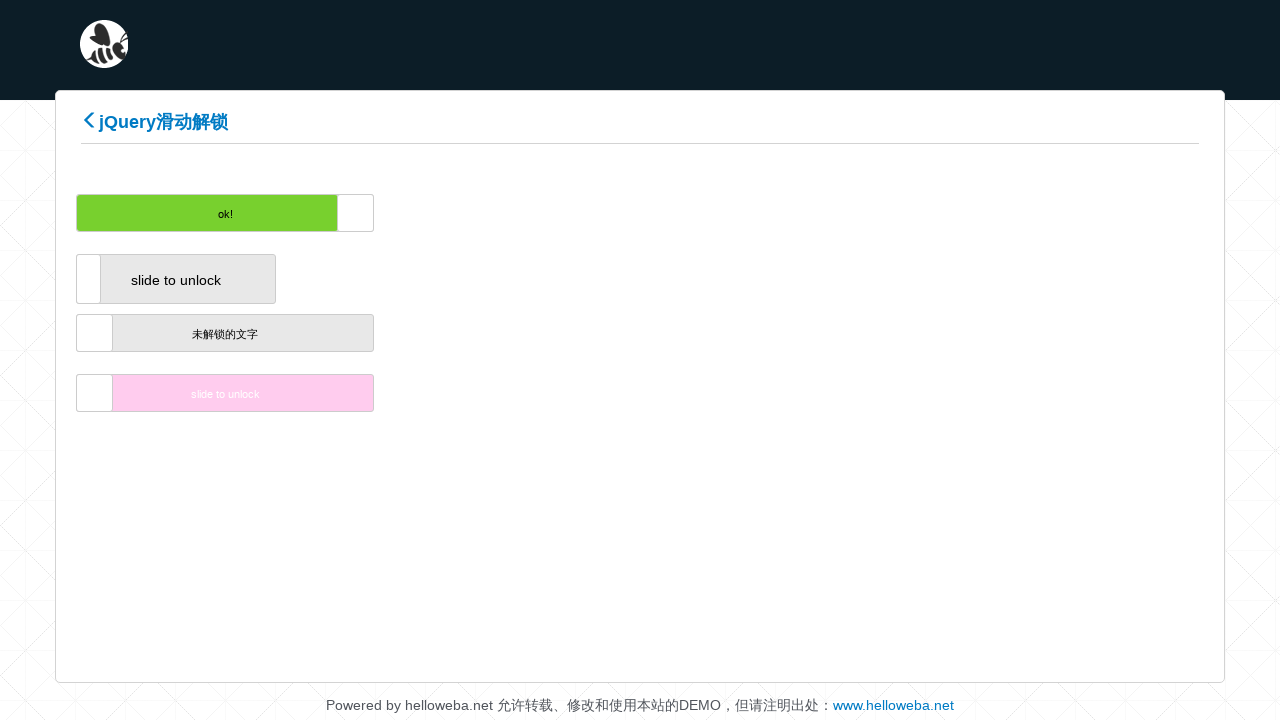

Waited 50ms during drag operation
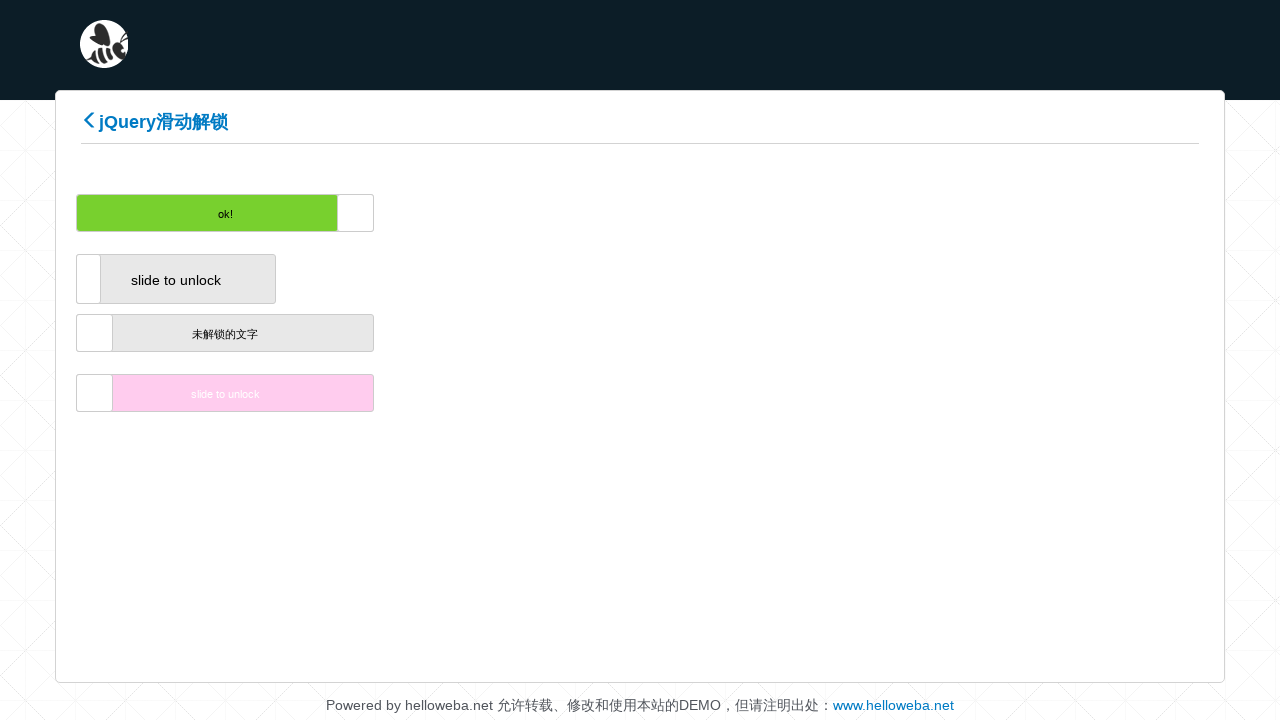

Dragged slider incrementally (position 93/100) at (370, 213)
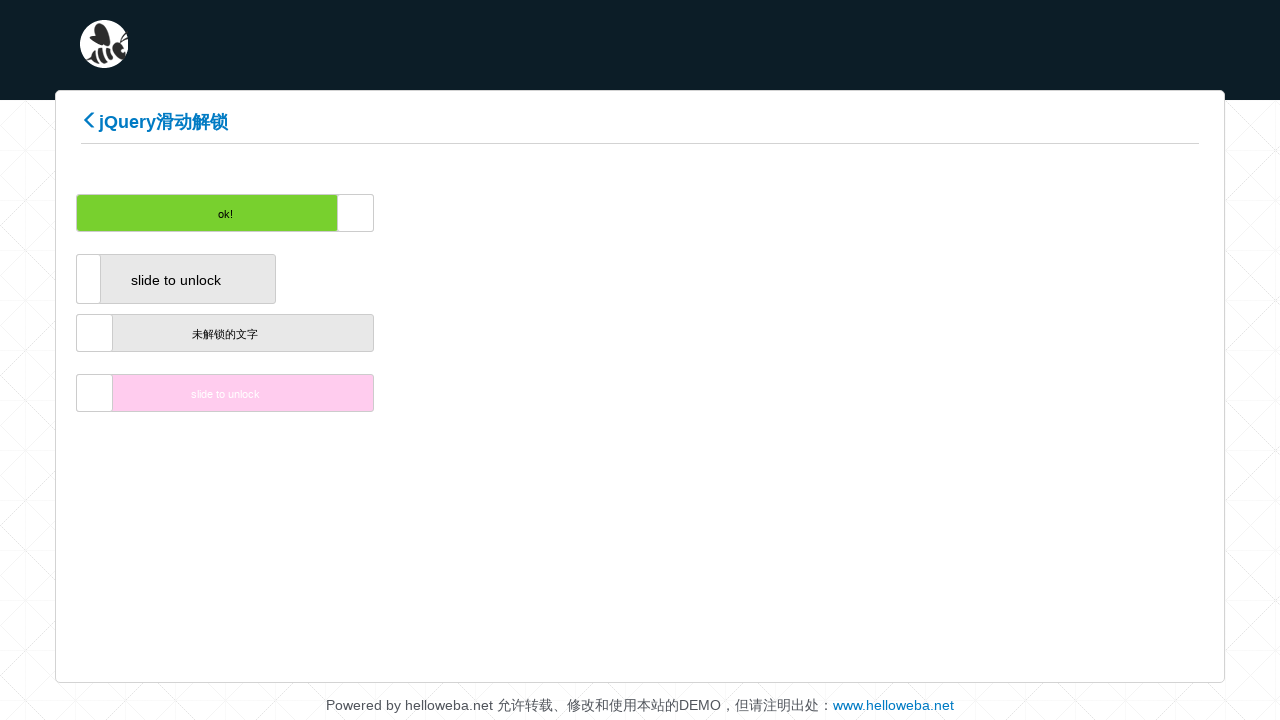

Waited 50ms during drag operation
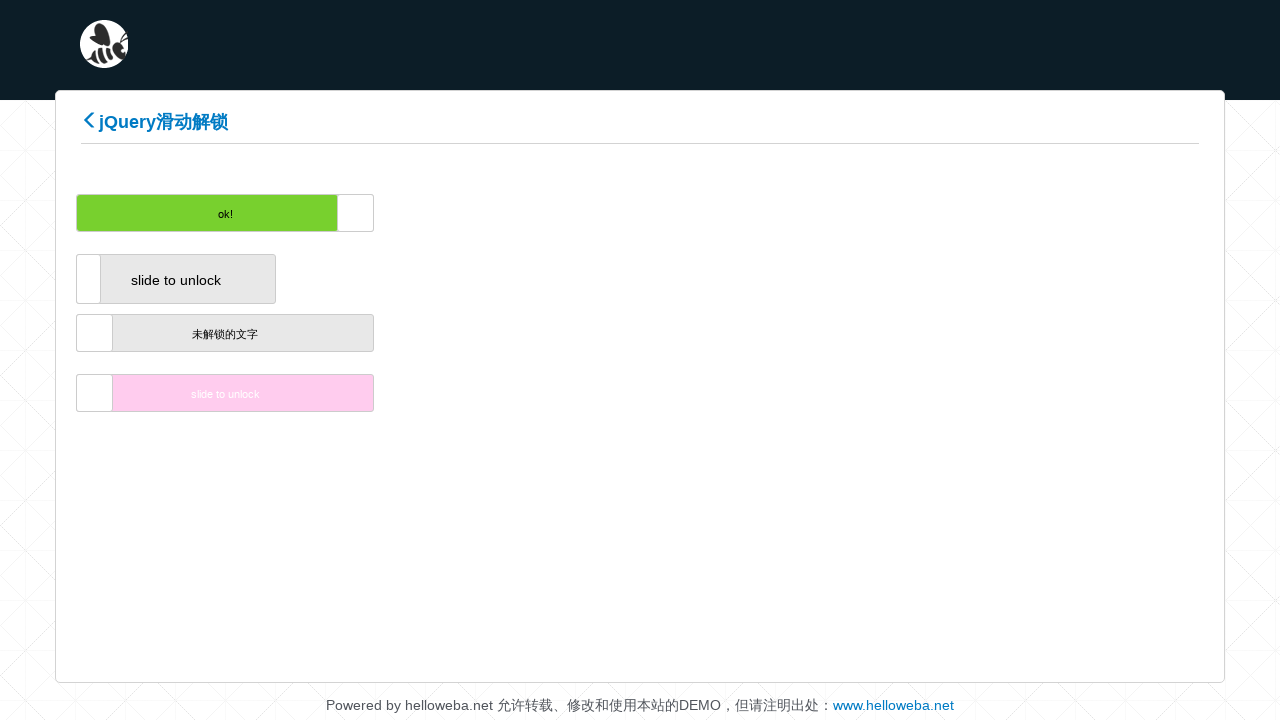

Dragged slider incrementally (position 94/100) at (374, 213)
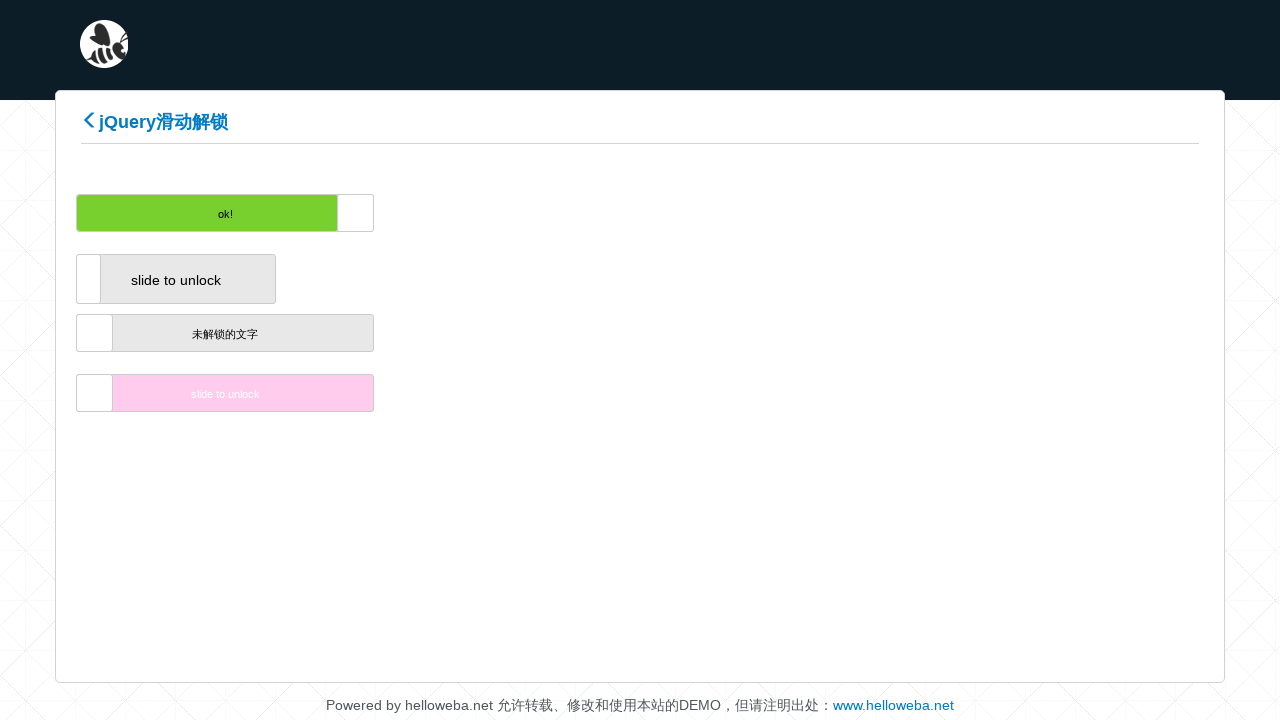

Waited 50ms during drag operation
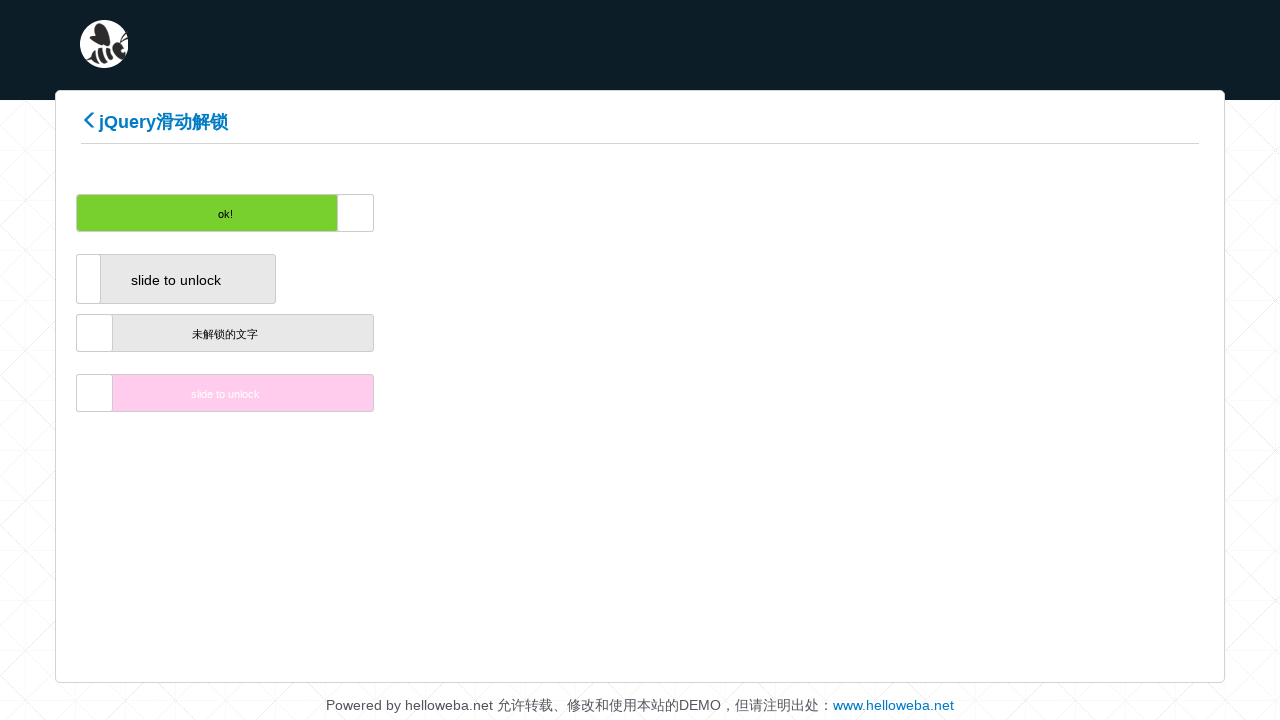

Dragged slider incrementally (position 95/100) at (376, 213)
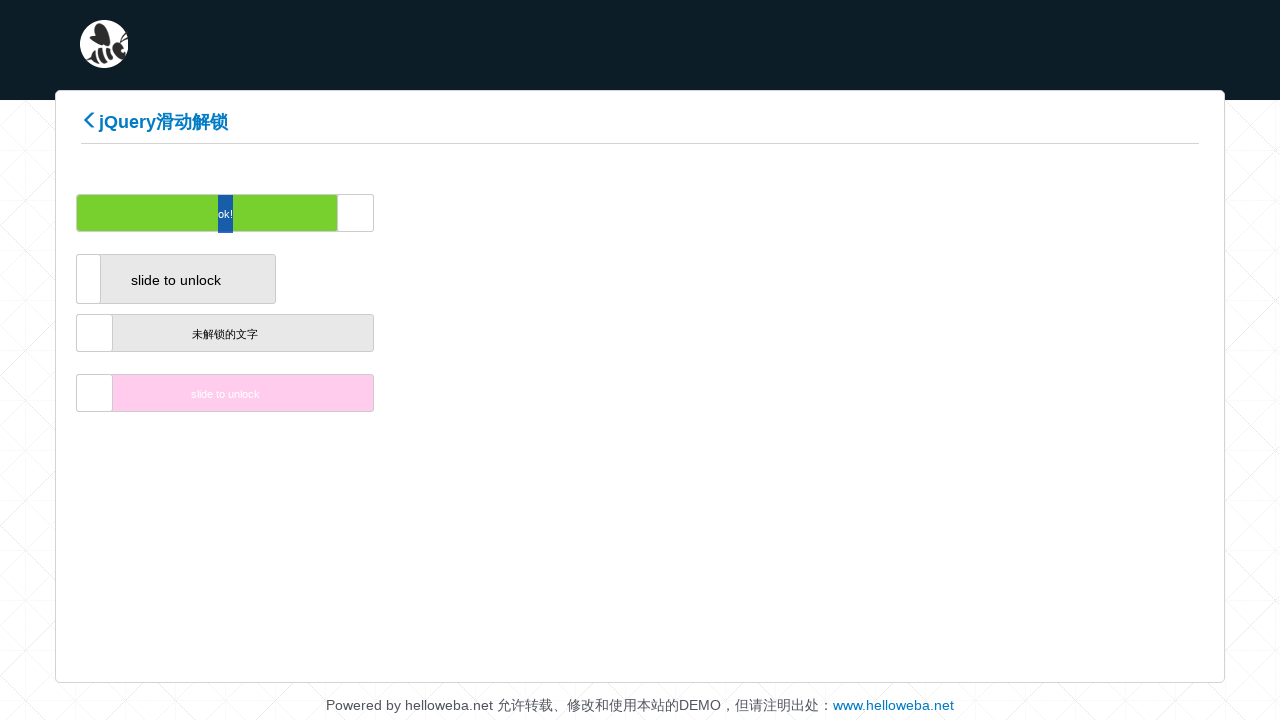

Waited 50ms during drag operation
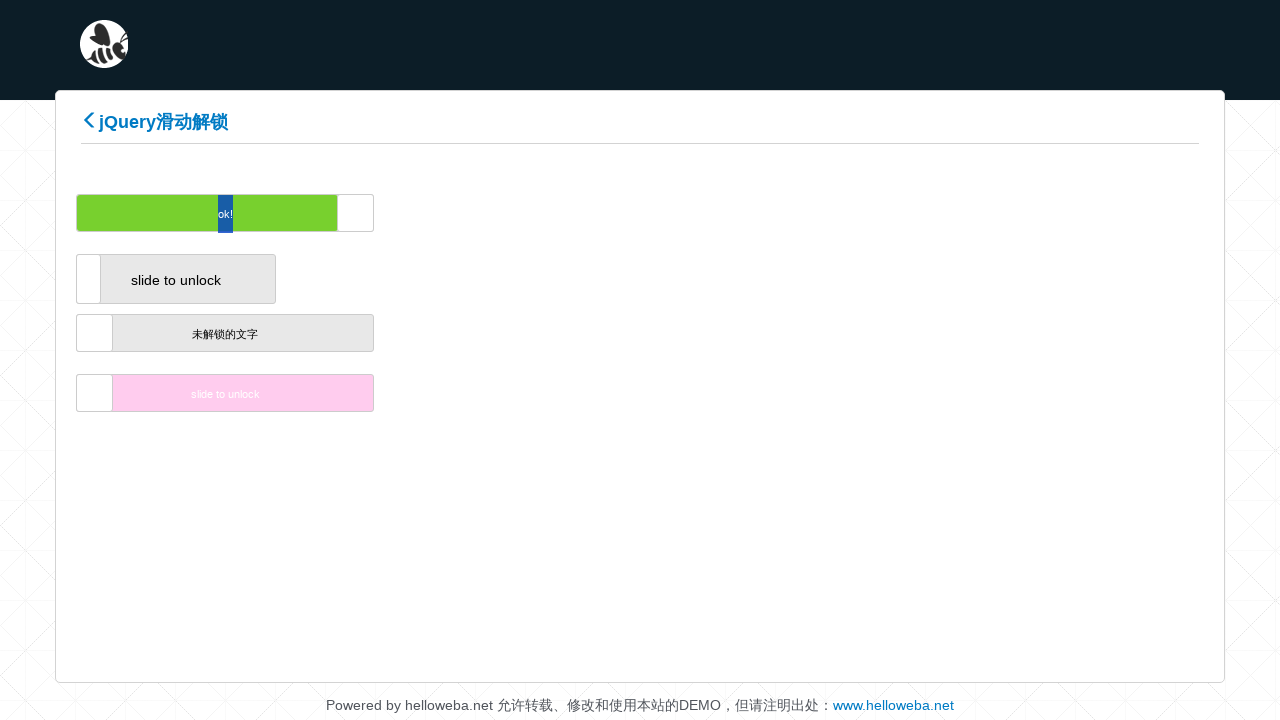

Dragged slider incrementally (position 96/100) at (380, 213)
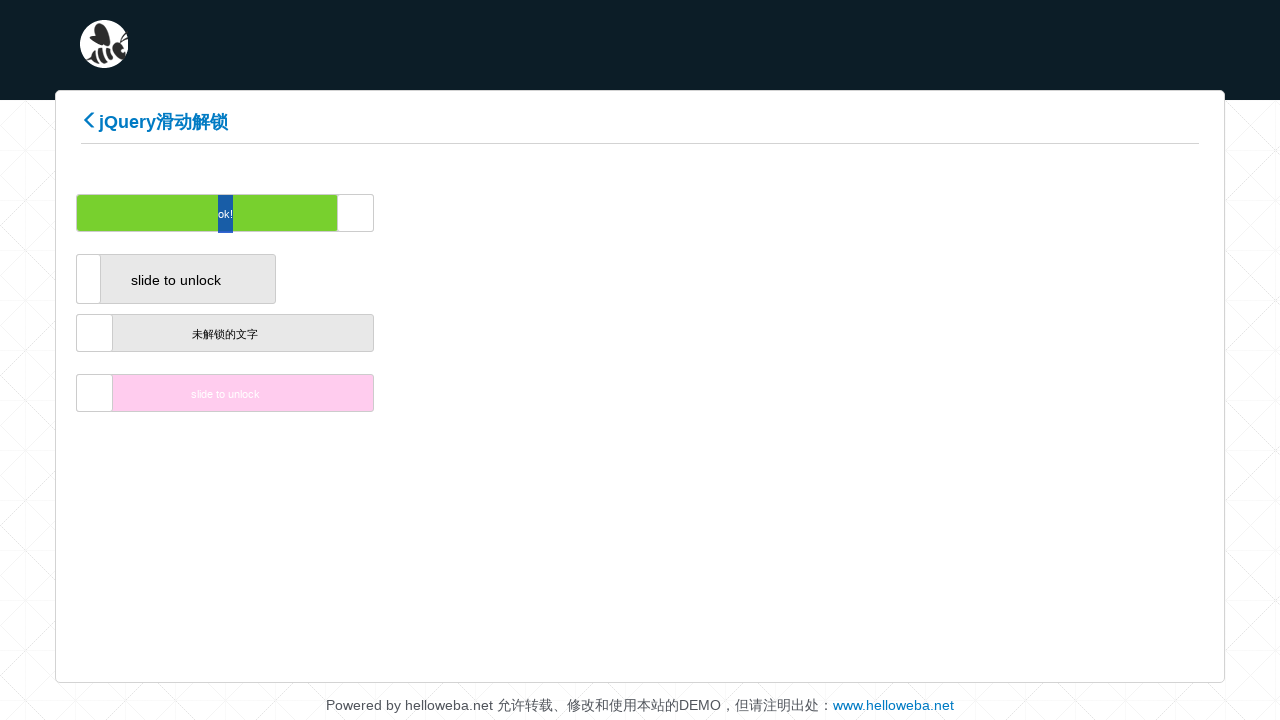

Waited 50ms during drag operation
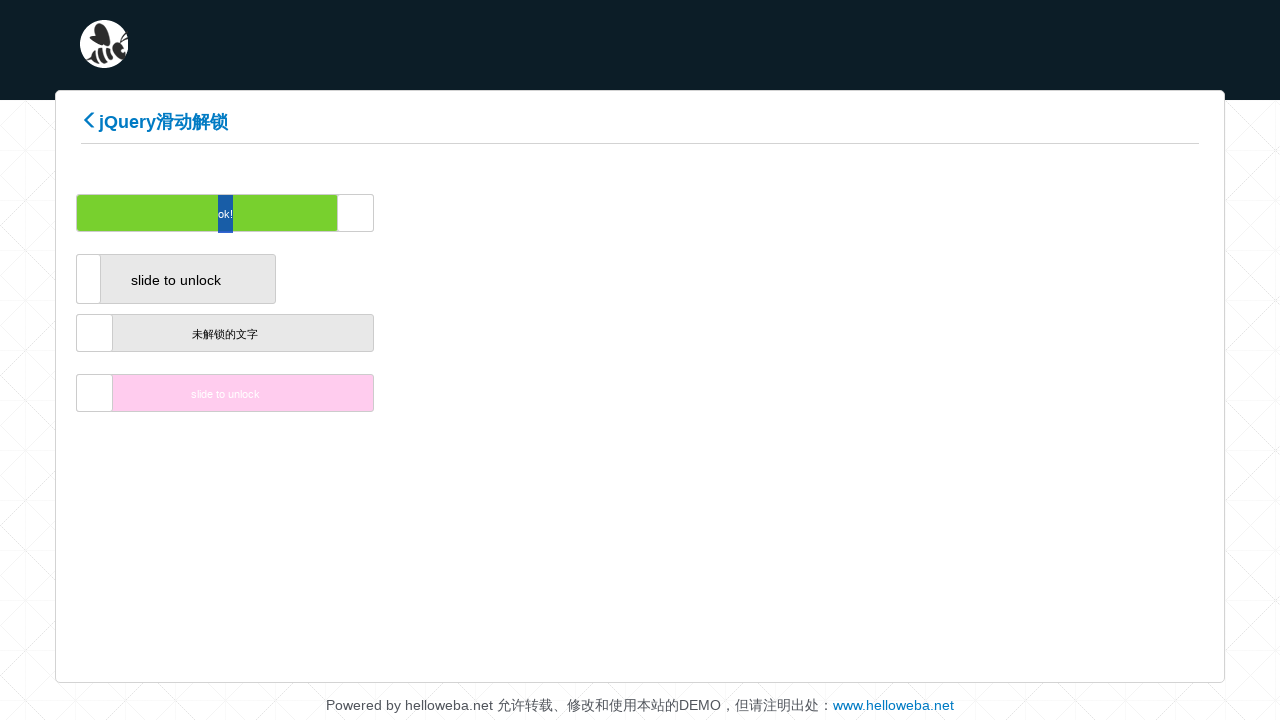

Dragged slider incrementally (position 97/100) at (382, 213)
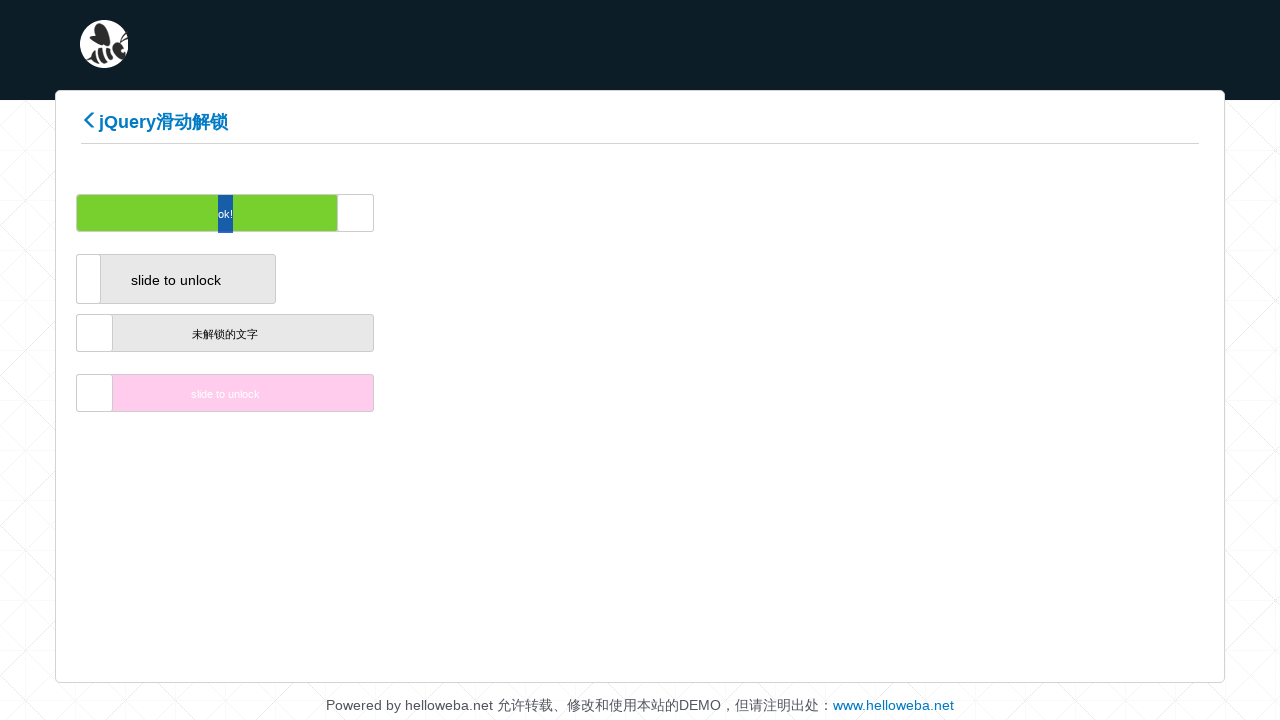

Waited 50ms during drag operation
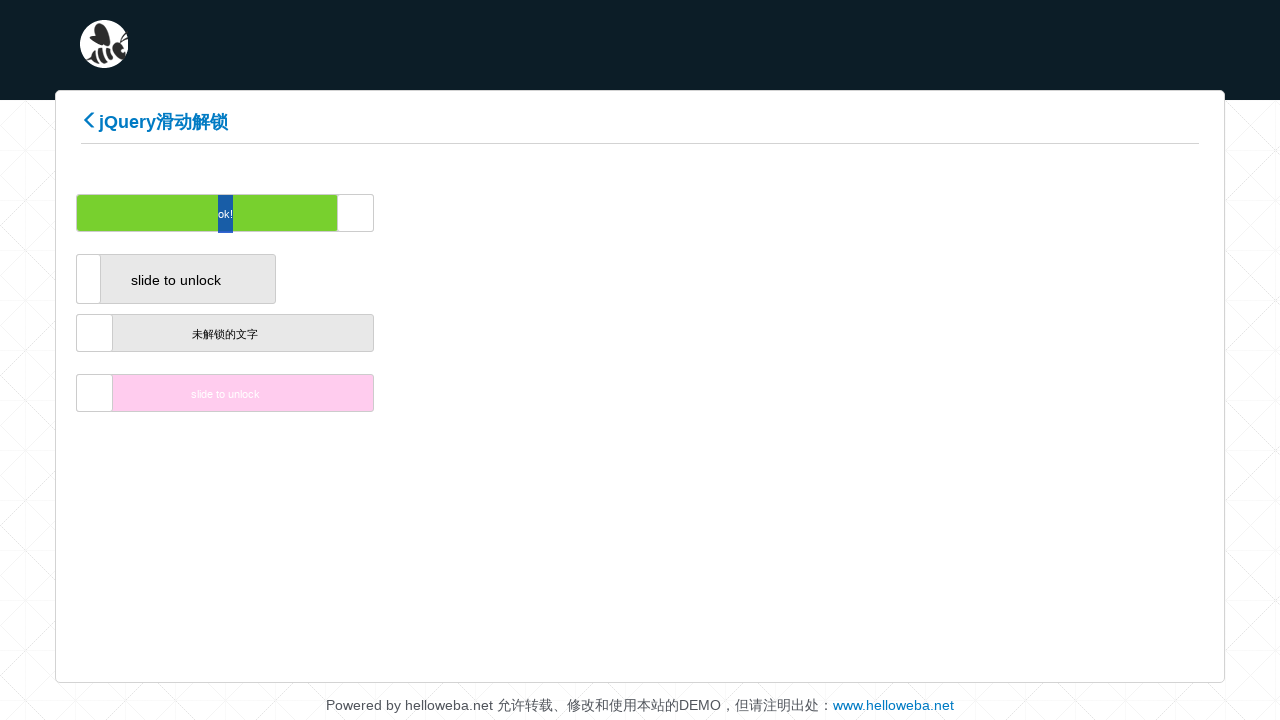

Dragged slider incrementally (position 98/100) at (386, 213)
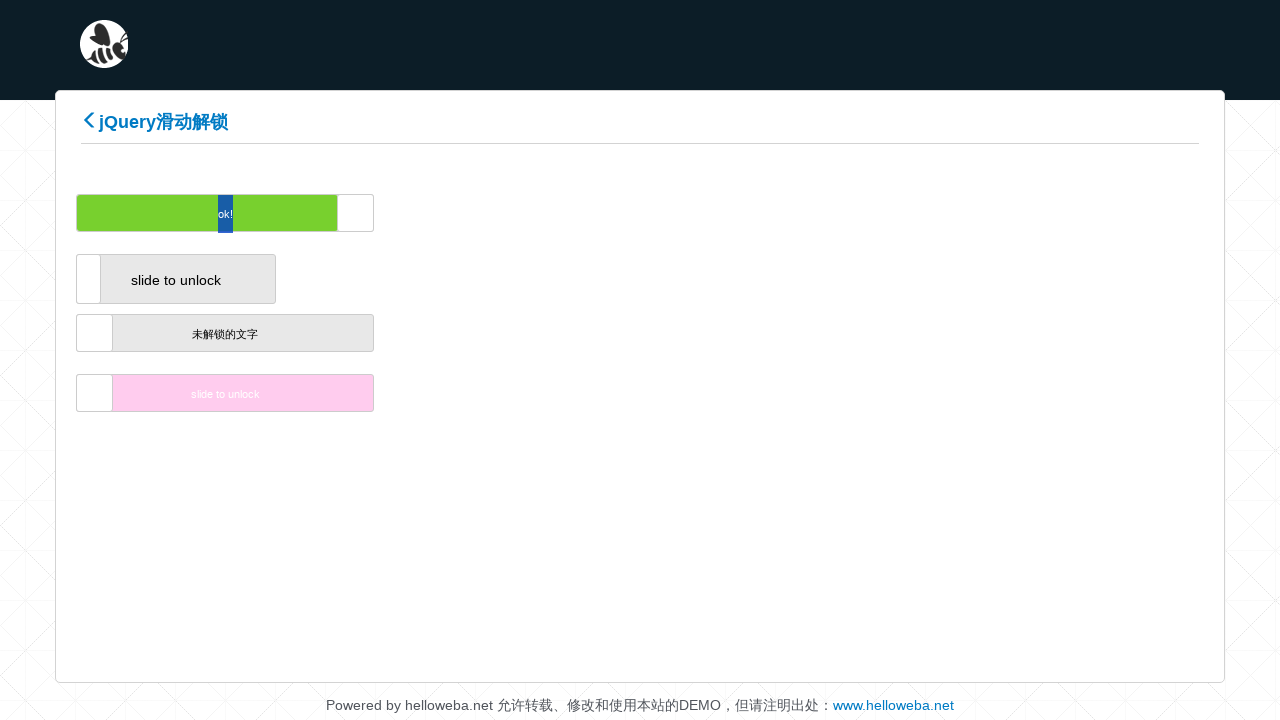

Waited 50ms during drag operation
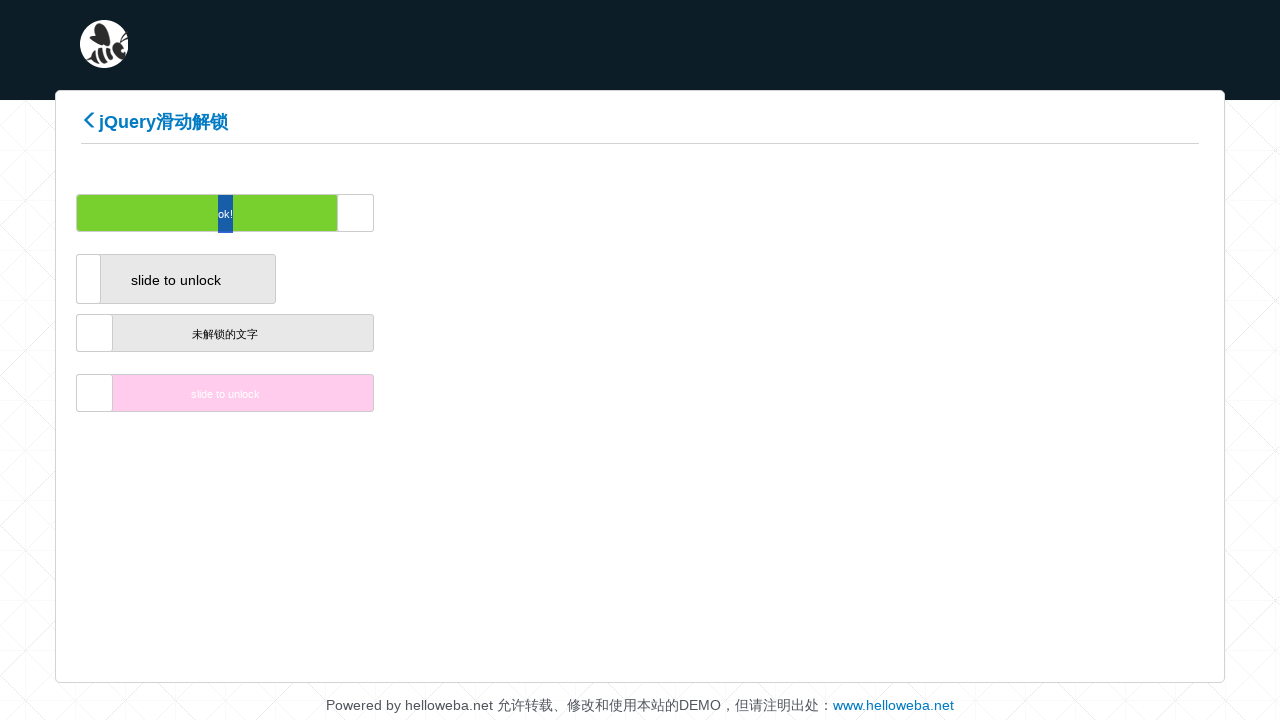

Dragged slider incrementally (position 99/100) at (388, 213)
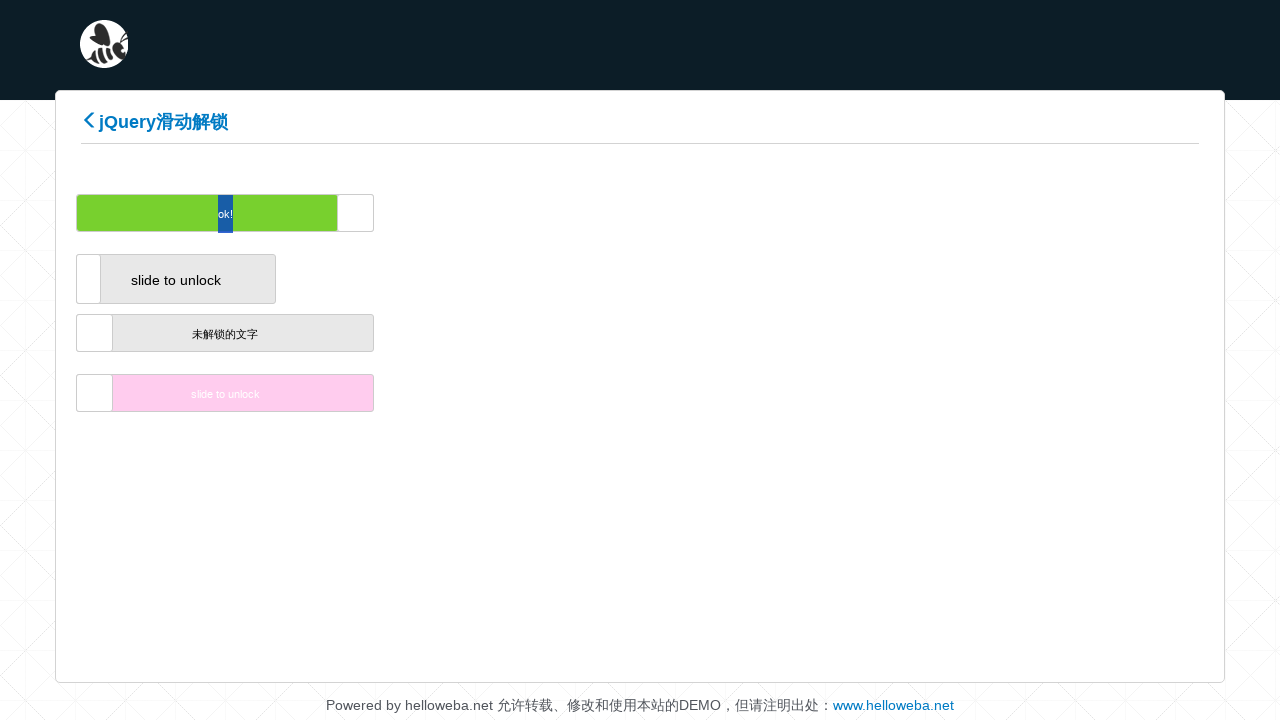

Waited 50ms during drag operation
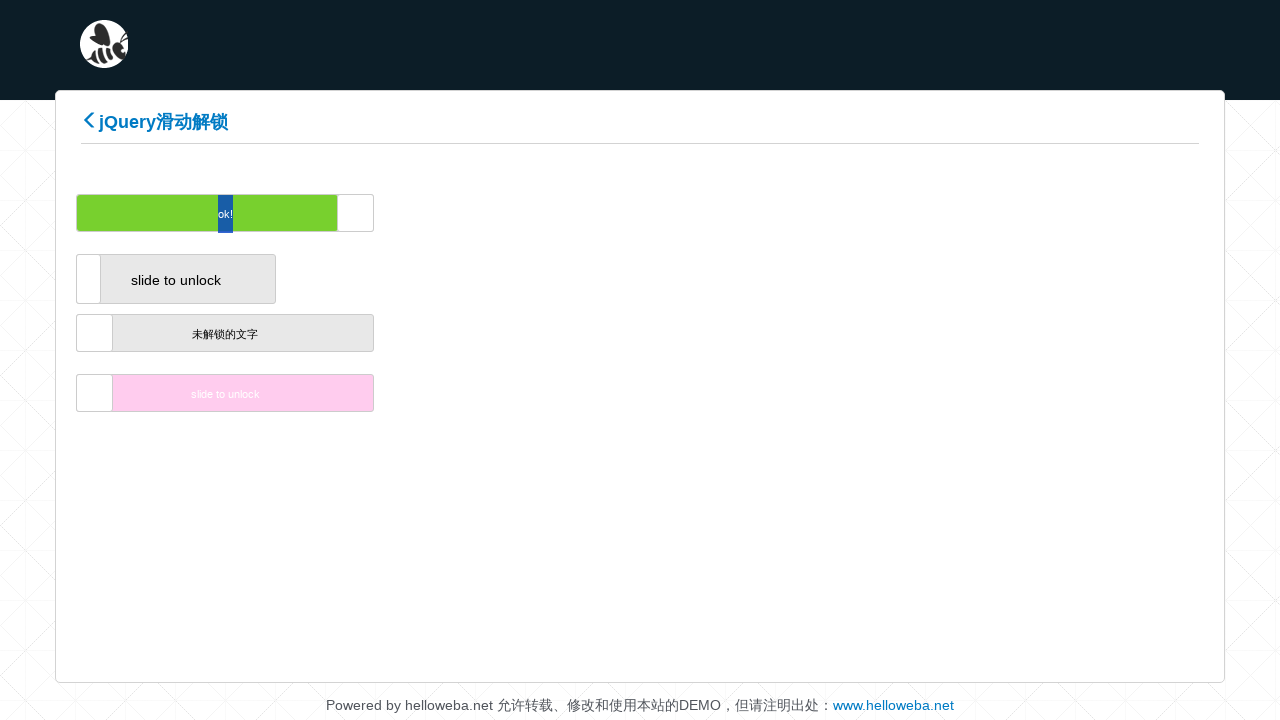

Dragged slider incrementally (position 100/100) at (392, 213)
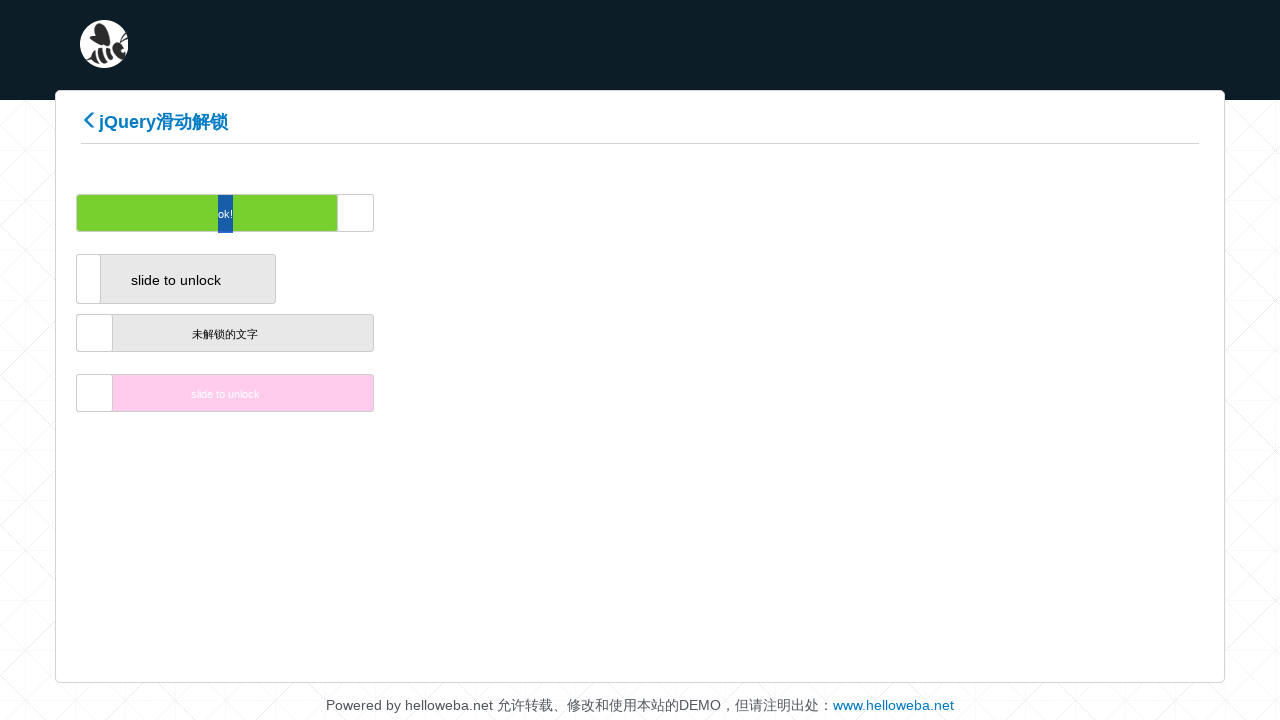

Waited 50ms during drag operation
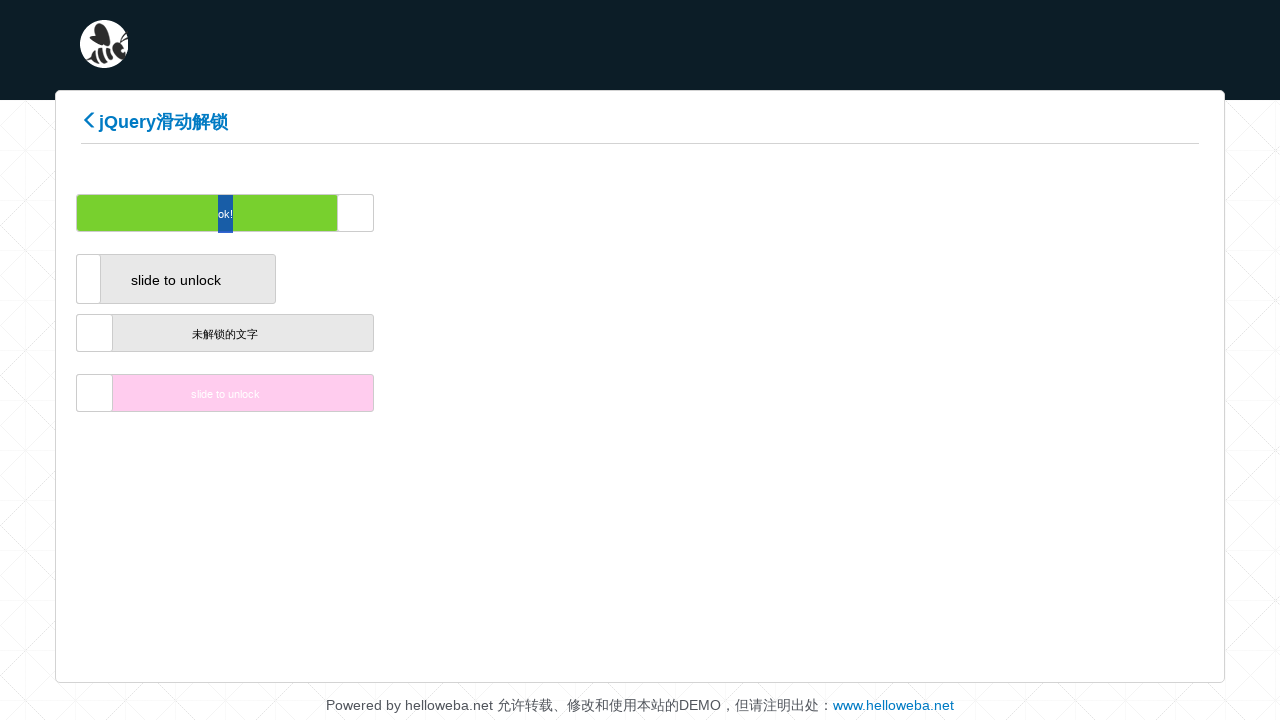

Released mouse button after dragging slider to completion at (392, 213)
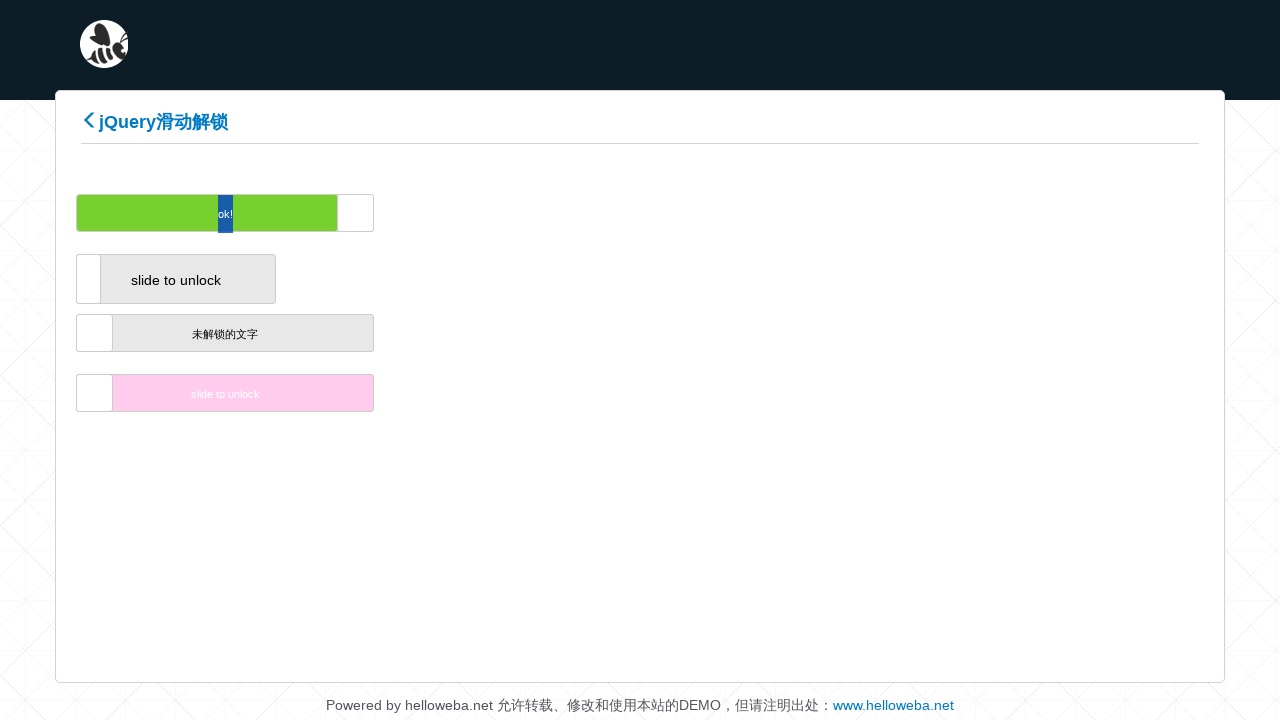

Waited 500ms for alert dialog to appear
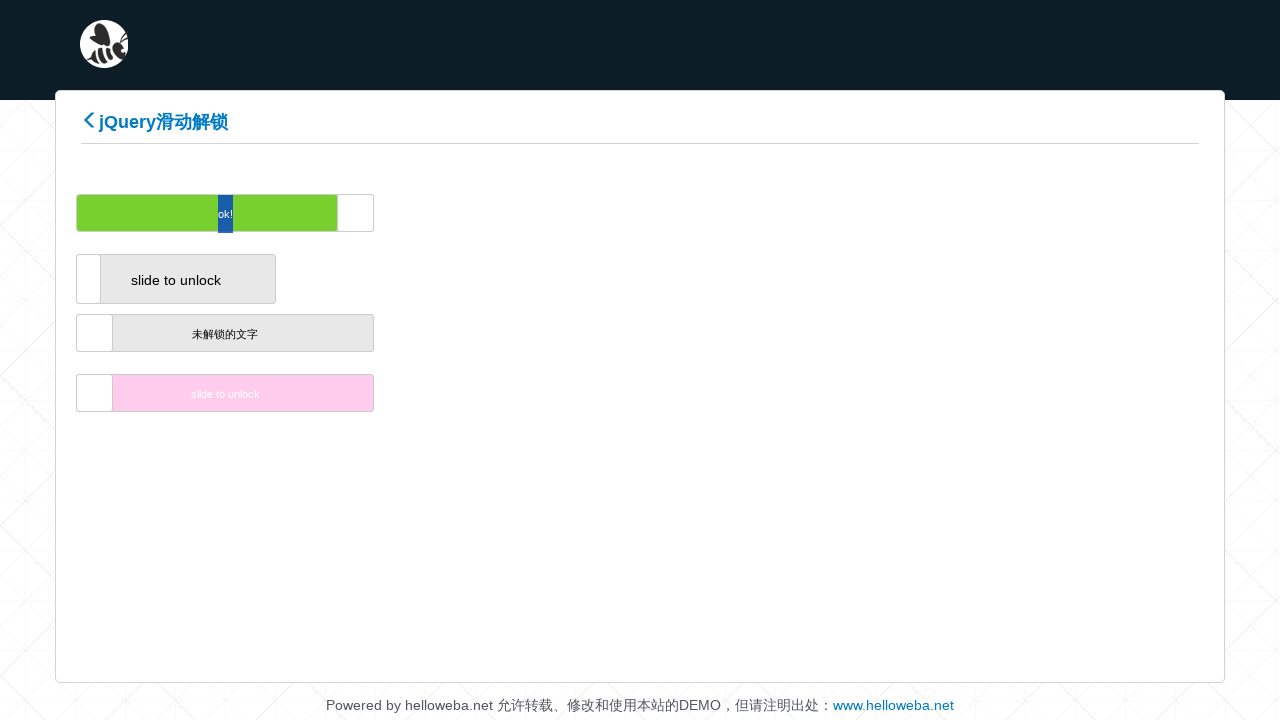

Registered dialog handler to accept alert
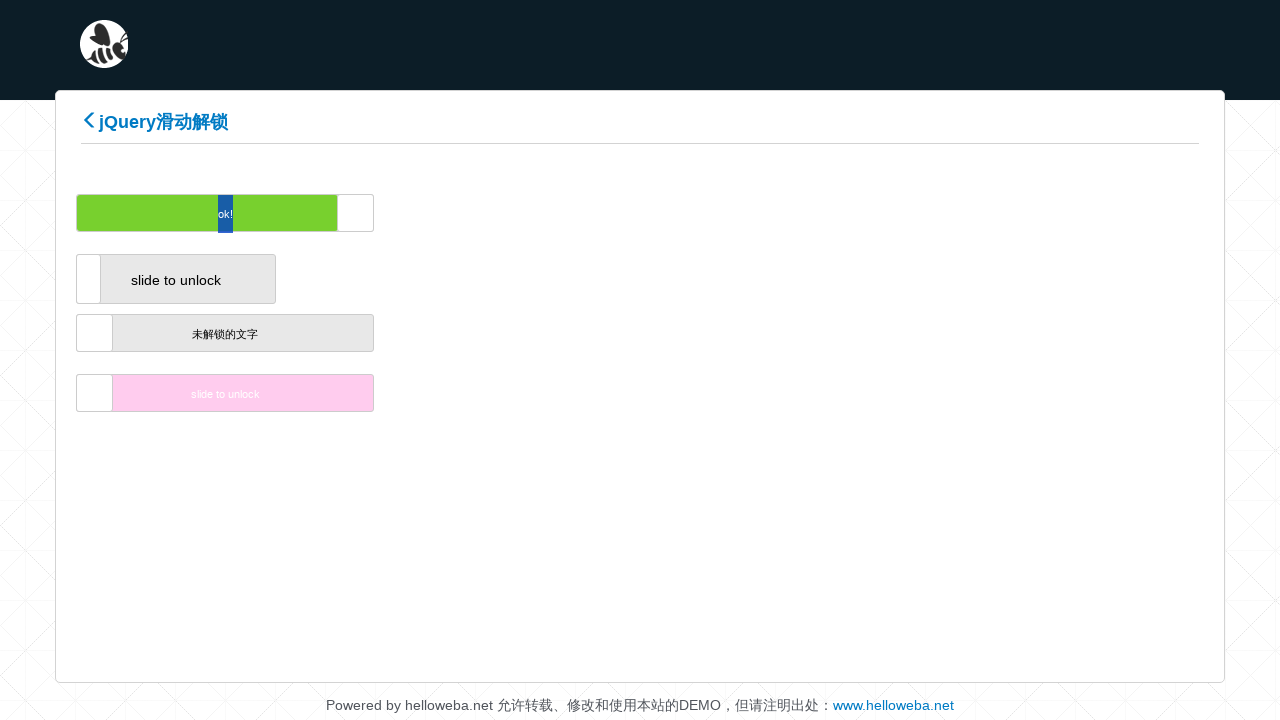

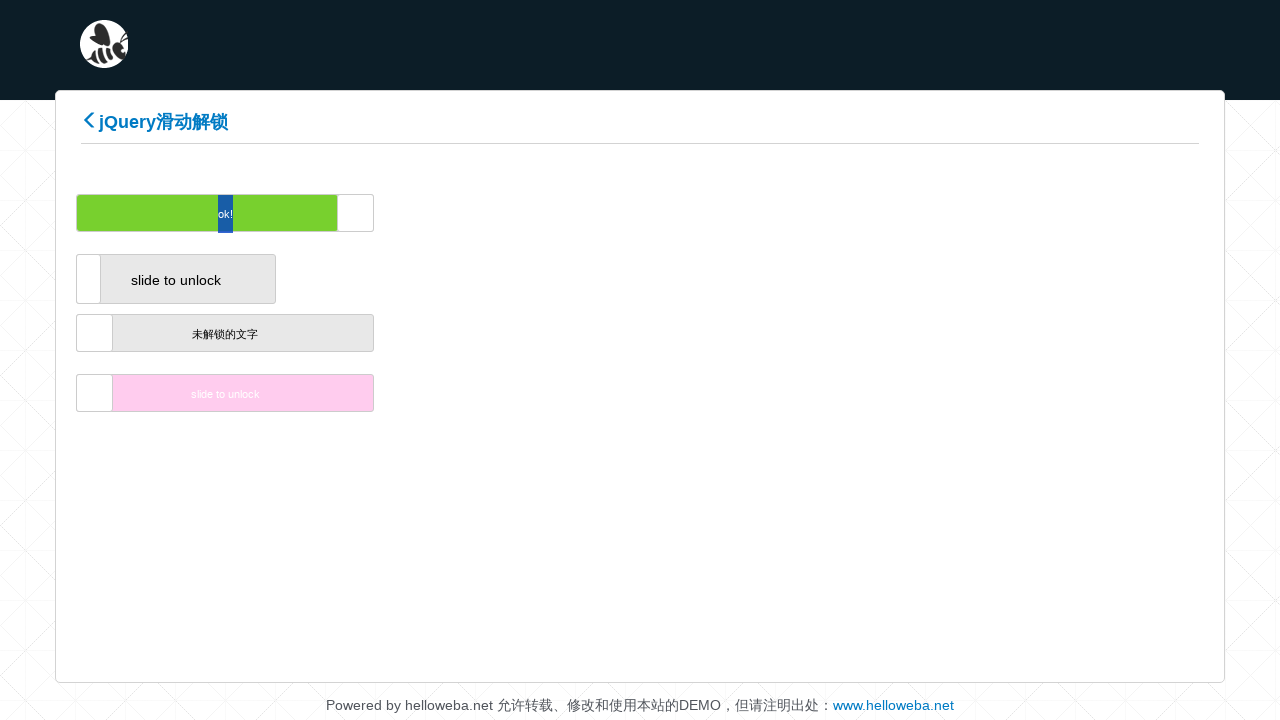